Plays the 2048 game by repeatedly pressing arrow keys to move tiles left, right, and down in a loop

Starting URL: https://www.2048.org

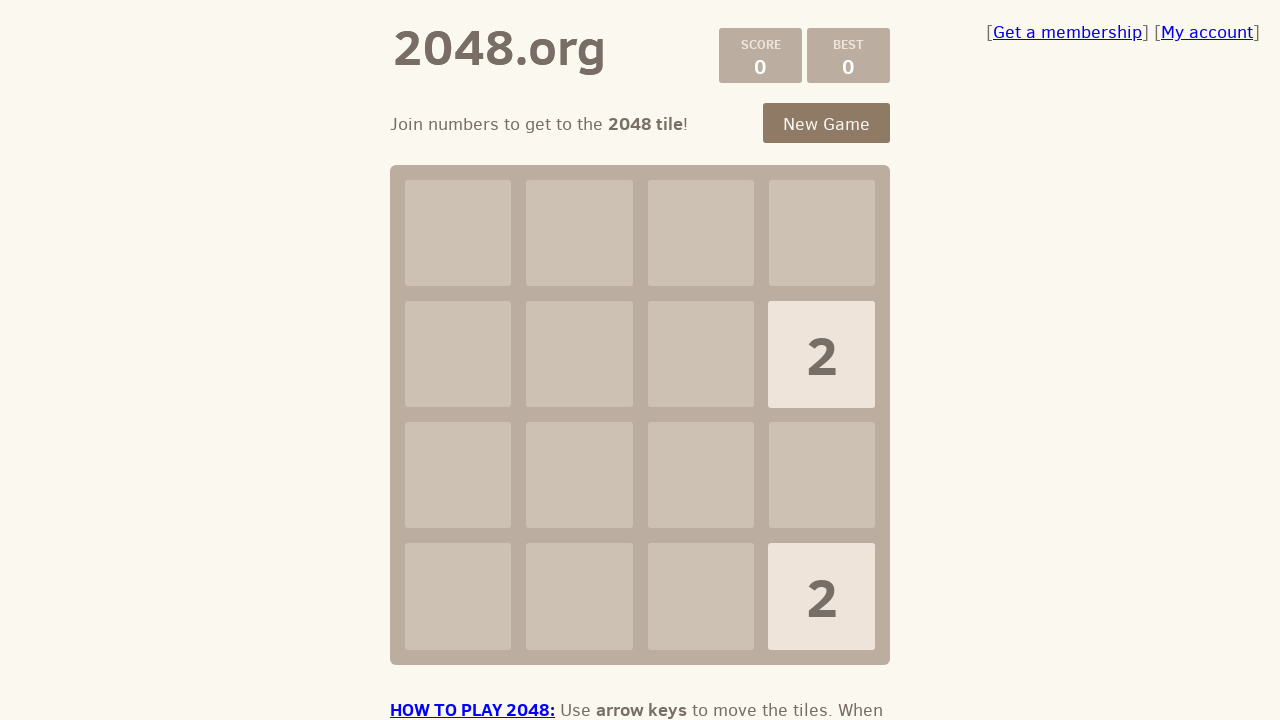

Game page loaded and body element ready
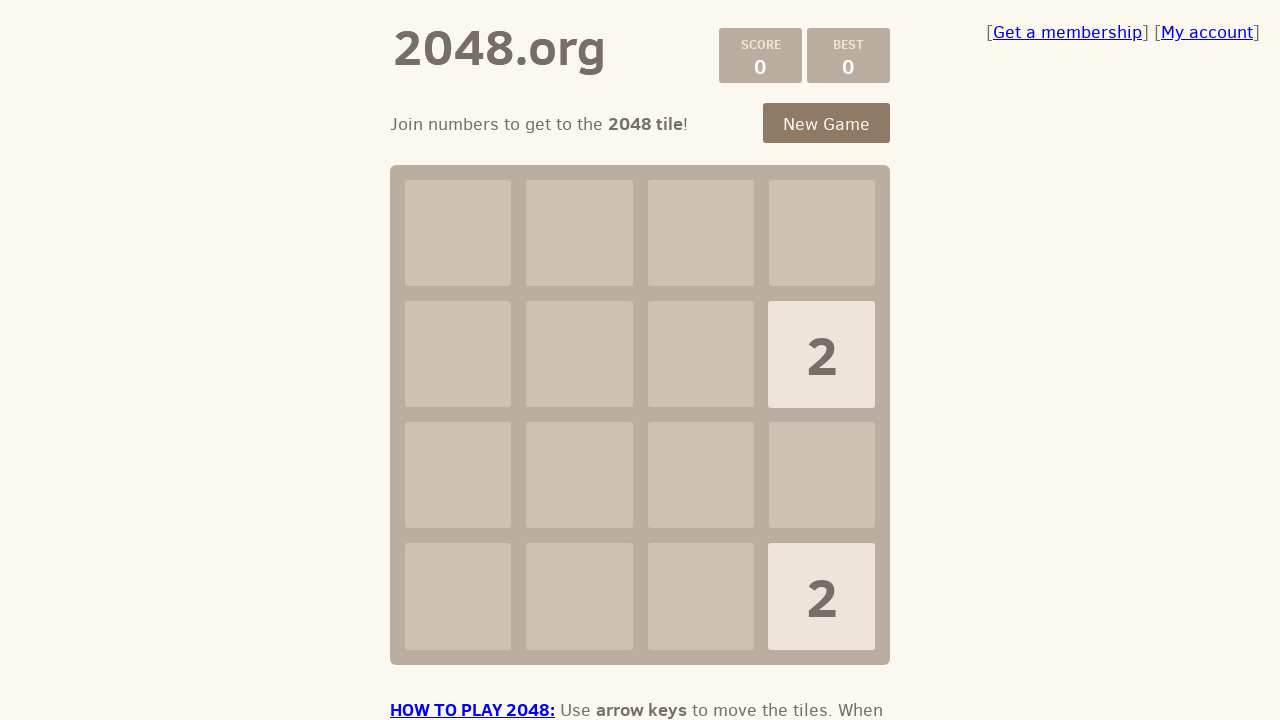

Pressed ArrowLeft to move tiles left on body
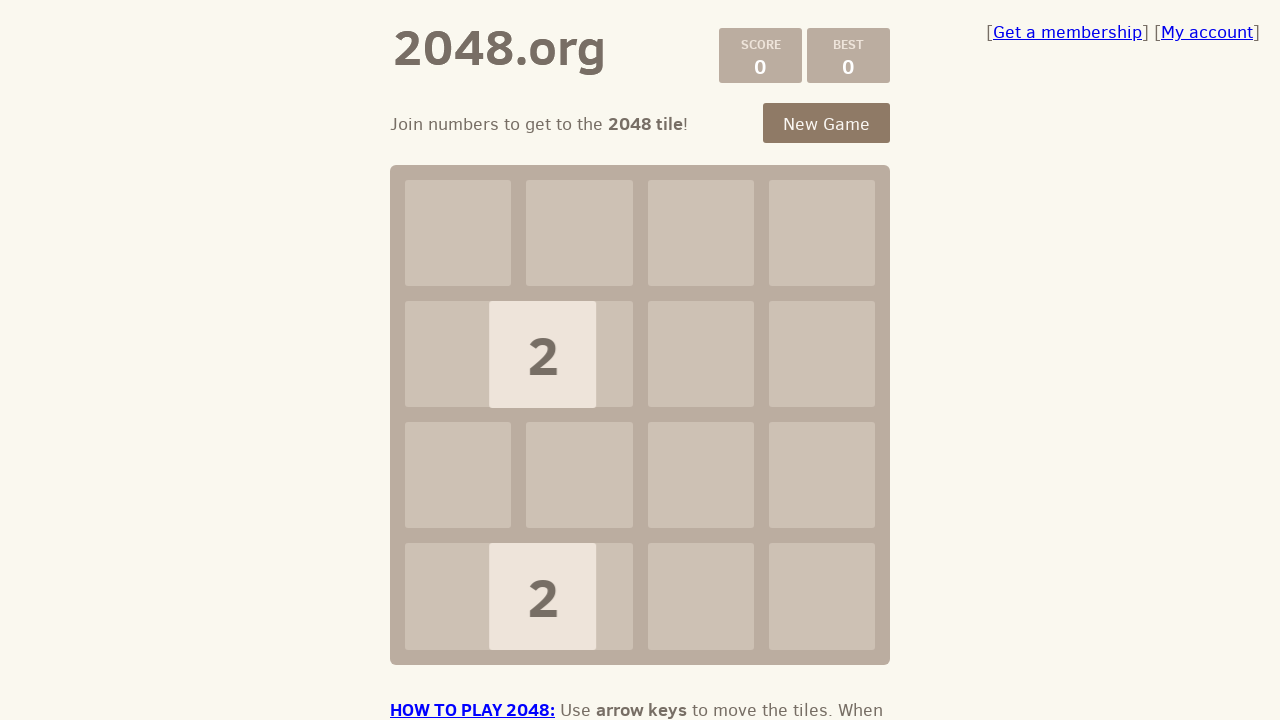

Pressed ArrowRight to move tiles right on body
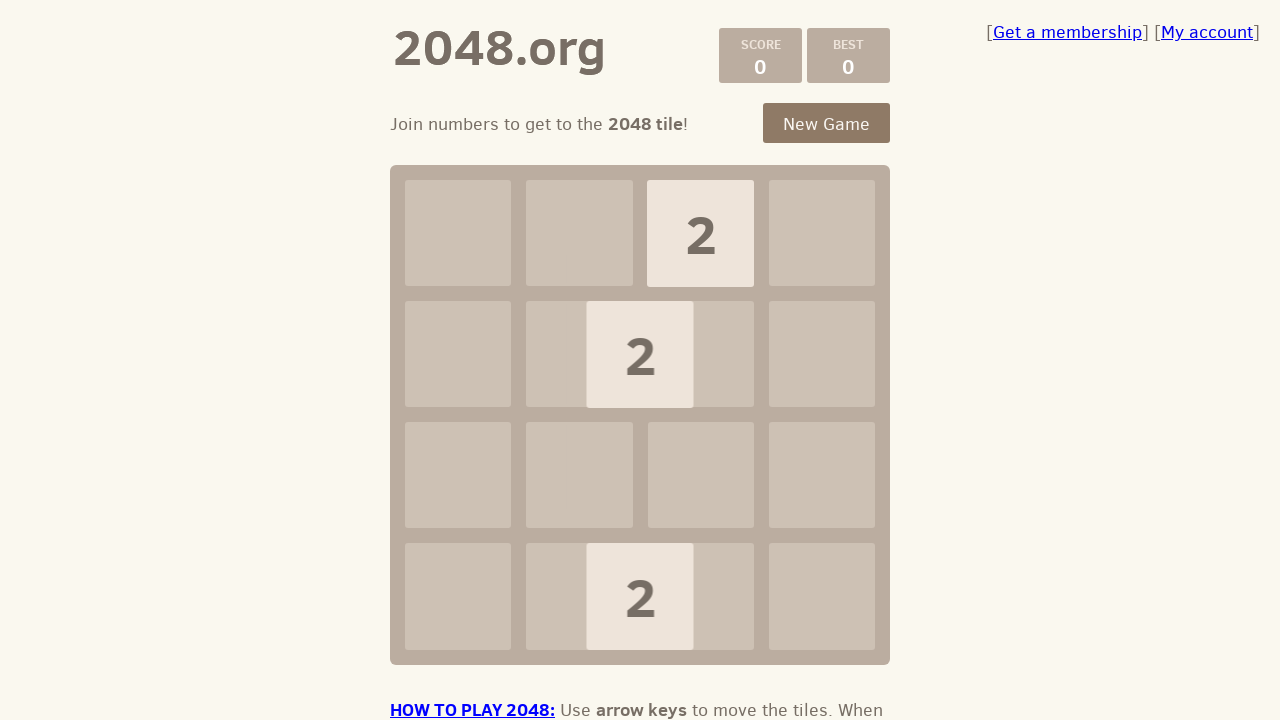

Pressed ArrowDown to move tiles down on body
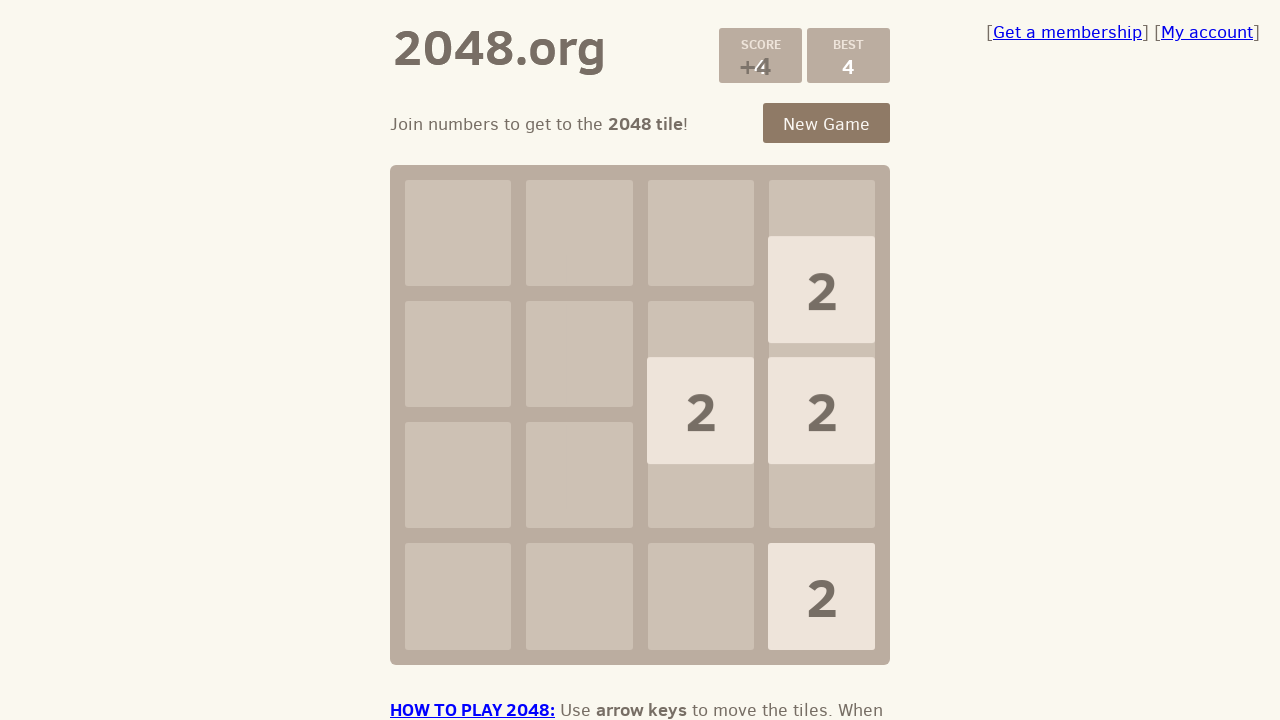

Pressed ArrowLeft to move tiles left on body
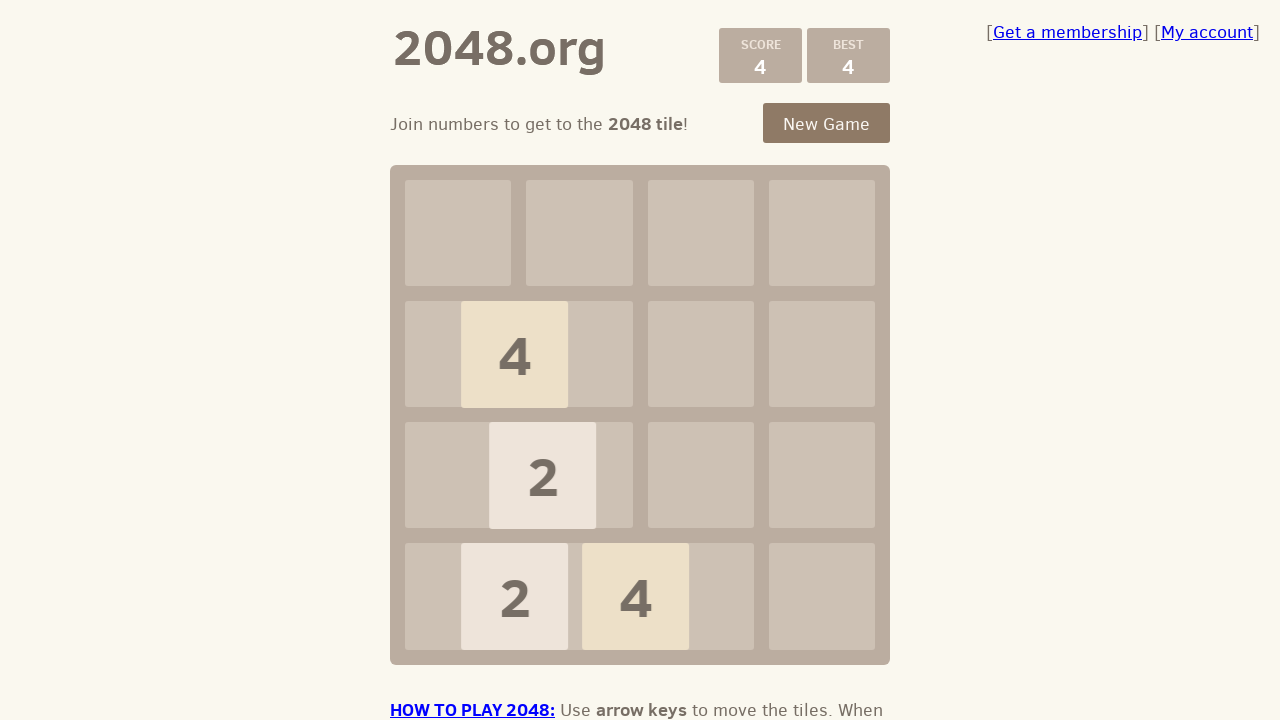

Pressed ArrowRight to move tiles right on body
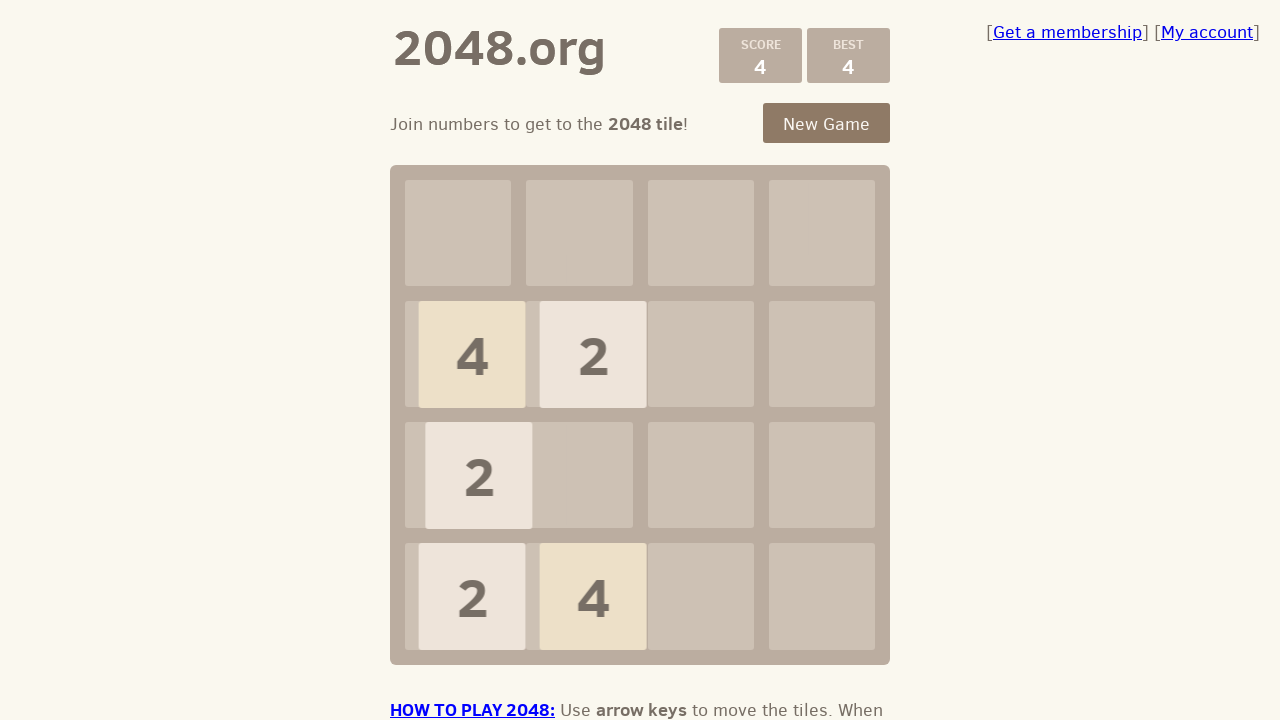

Pressed ArrowDown to move tiles down on body
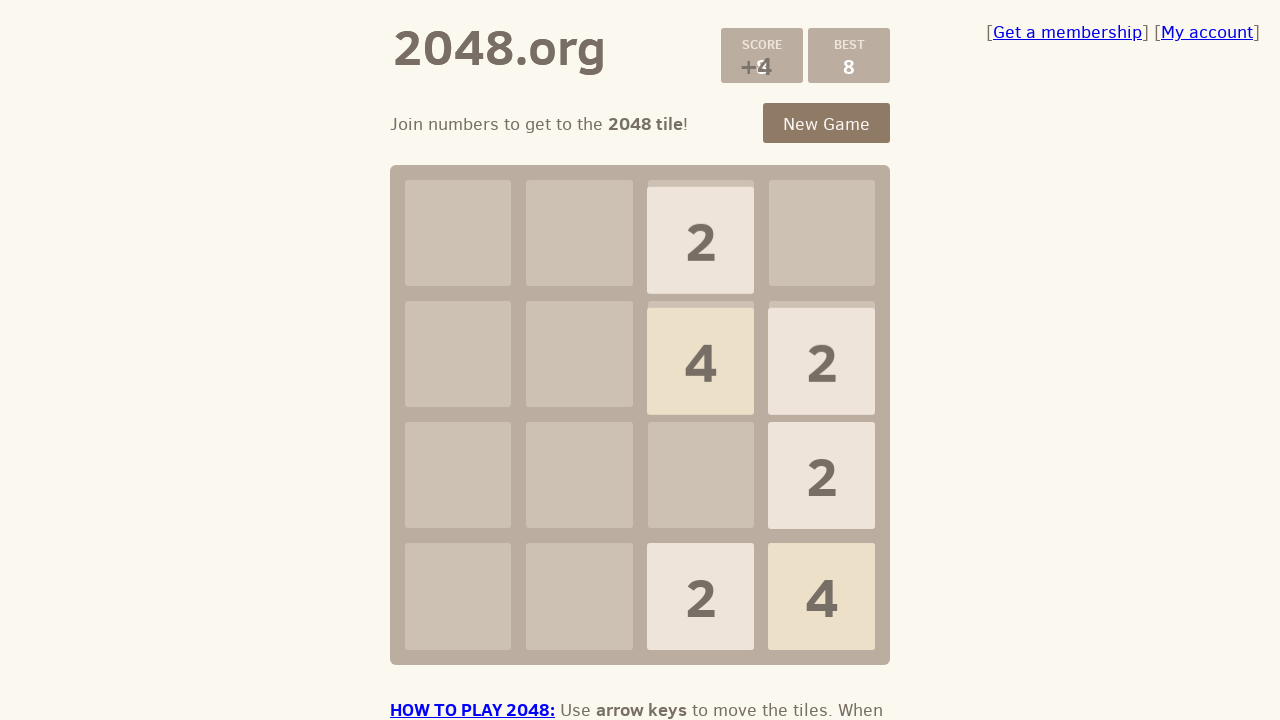

Pressed ArrowLeft to move tiles left on body
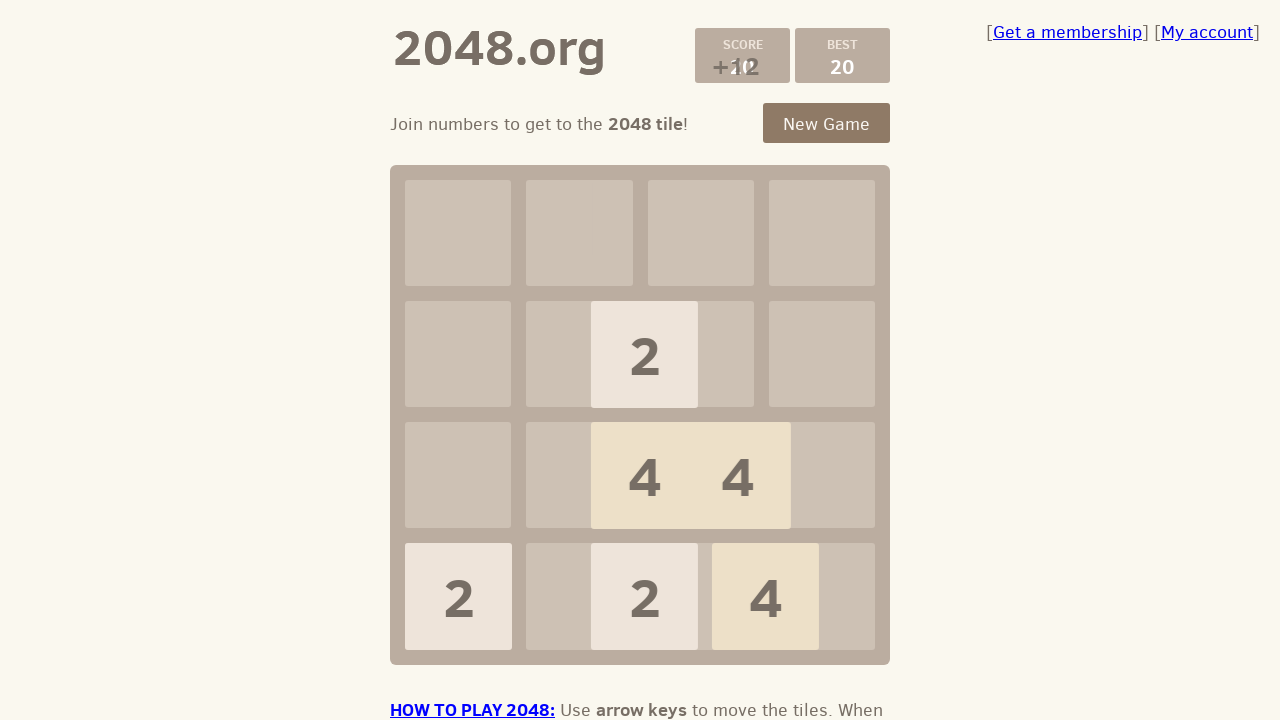

Pressed ArrowRight to move tiles right on body
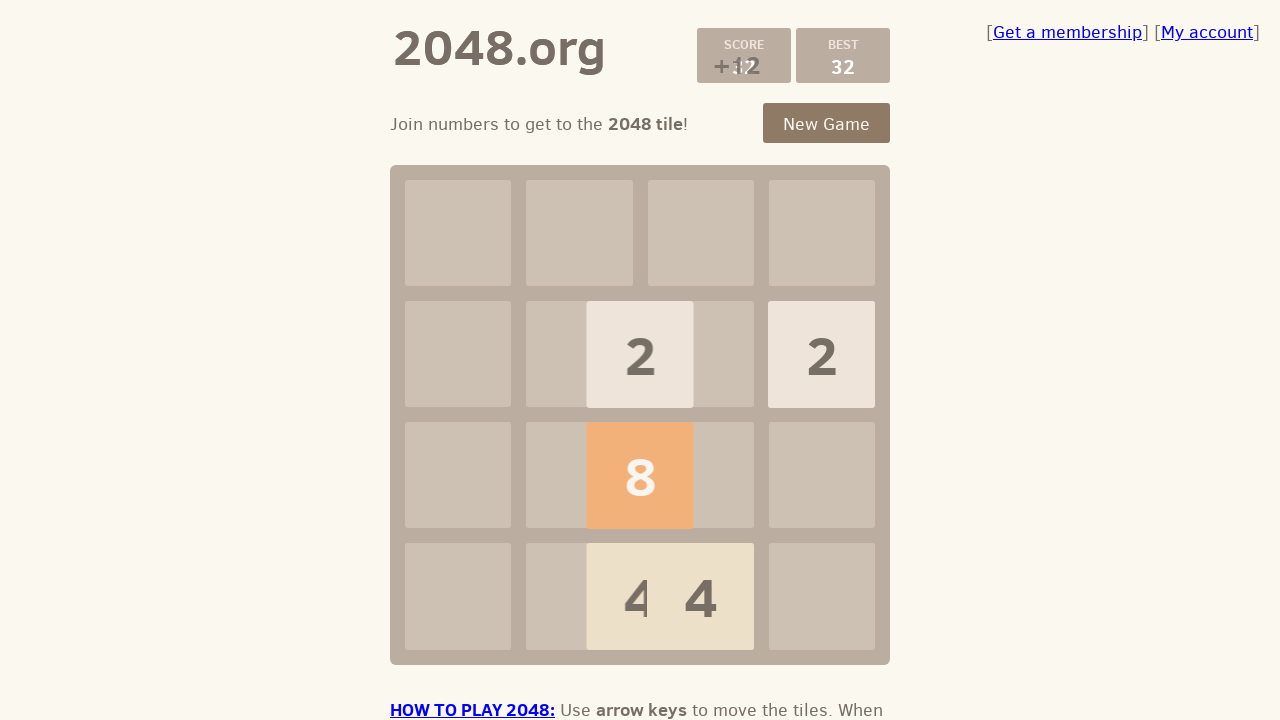

Pressed ArrowDown to move tiles down on body
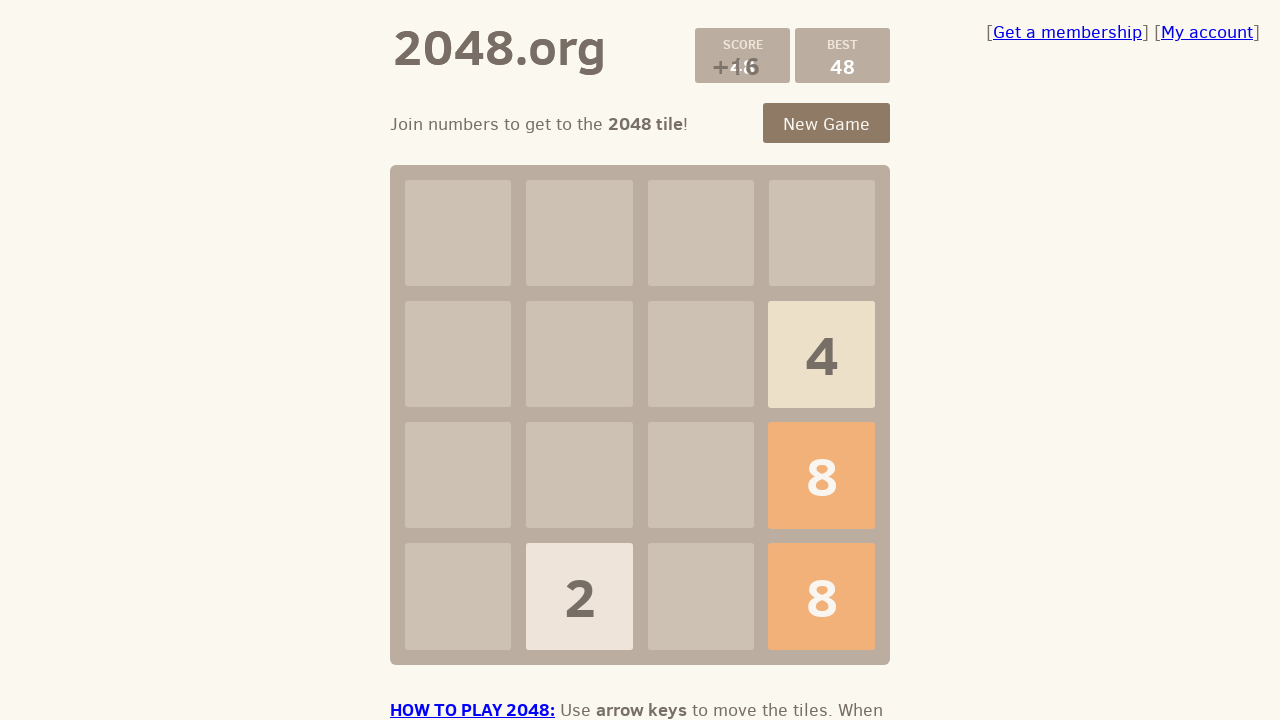

Pressed ArrowLeft to move tiles left on body
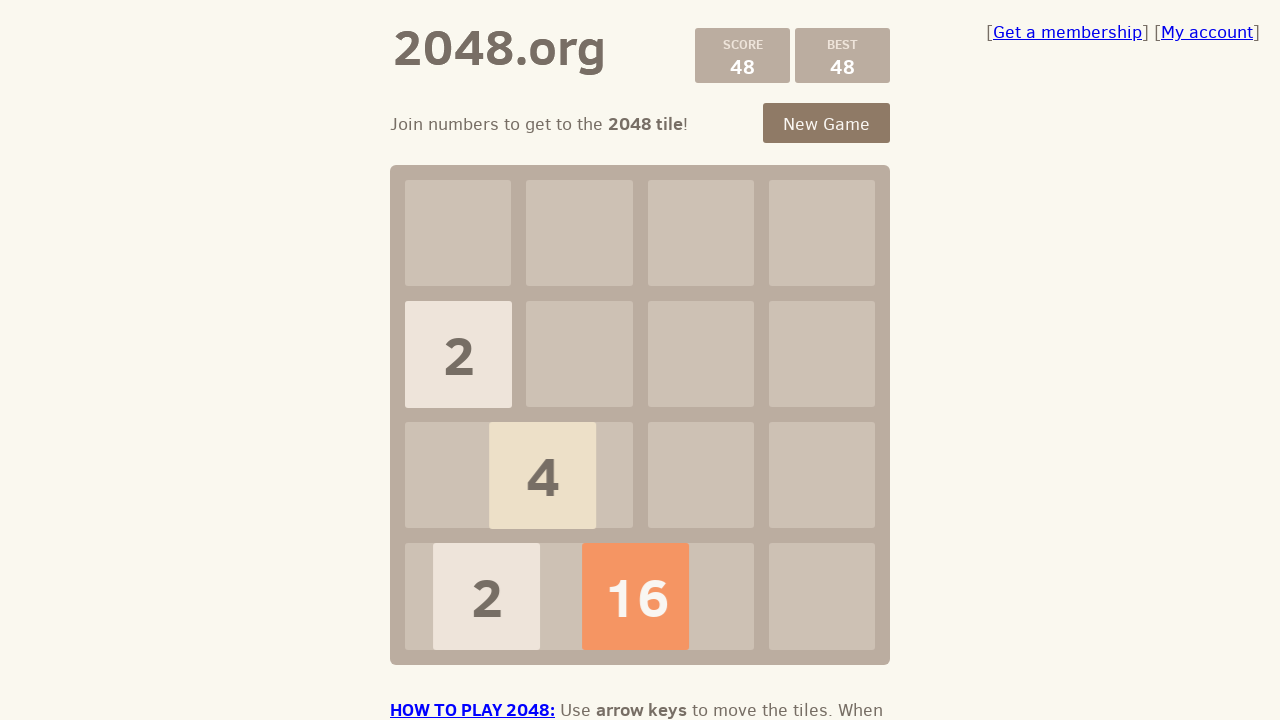

Pressed ArrowRight to move tiles right on body
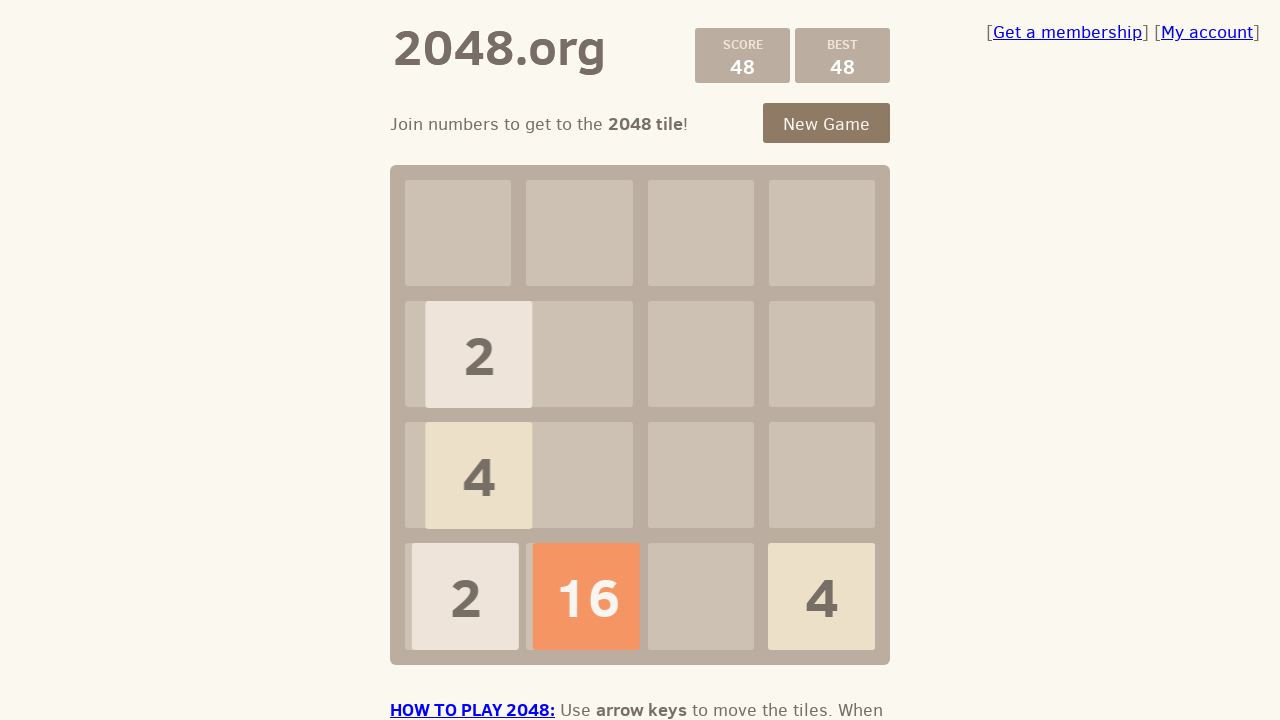

Pressed ArrowDown to move tiles down on body
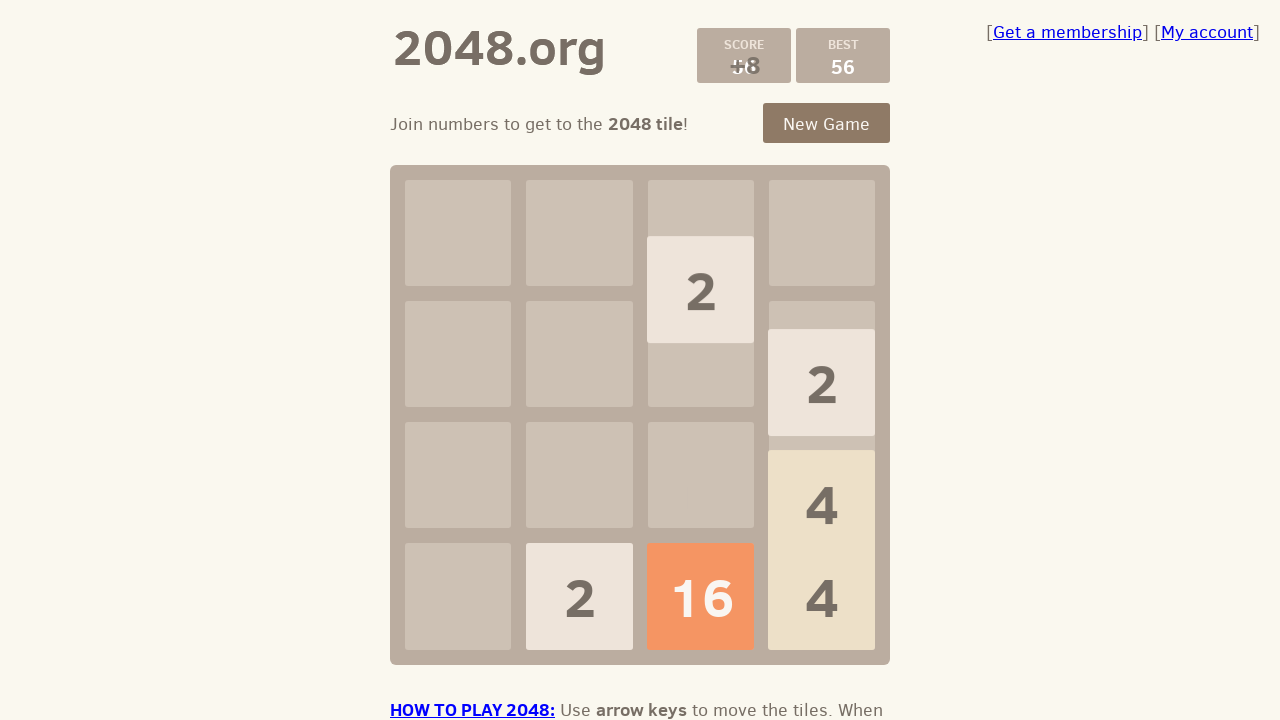

Pressed ArrowLeft to move tiles left on body
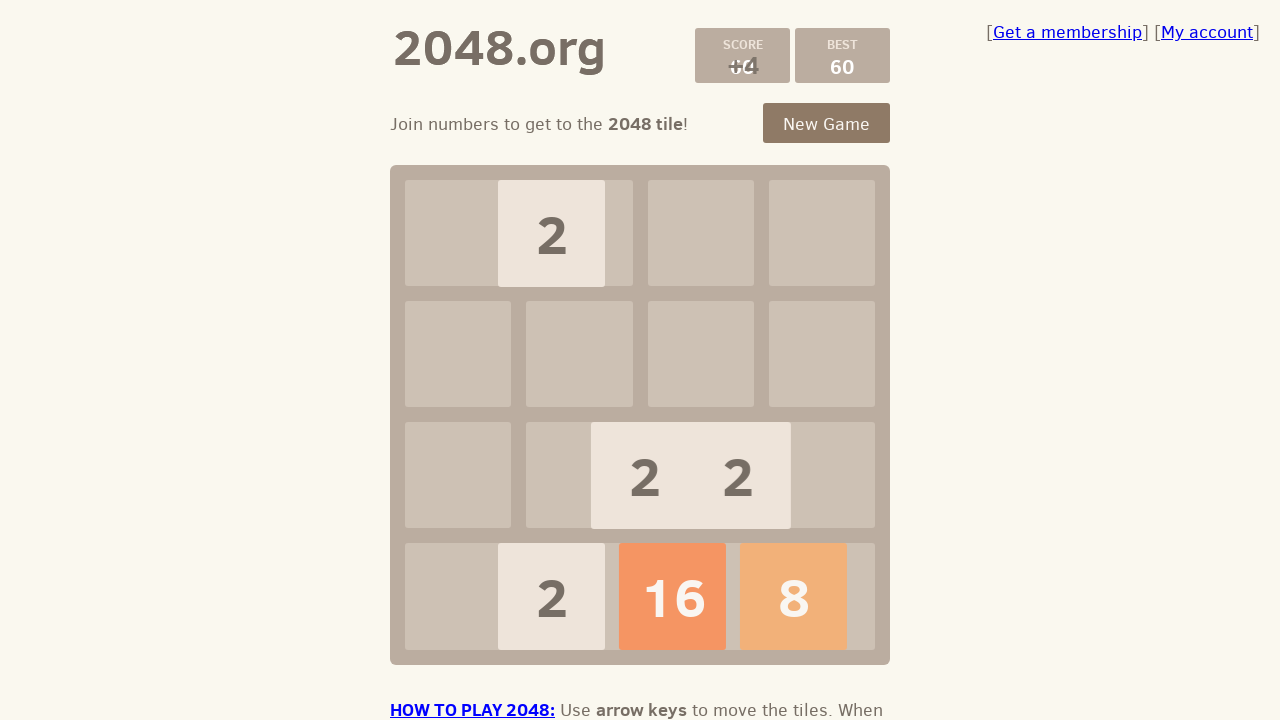

Pressed ArrowRight to move tiles right on body
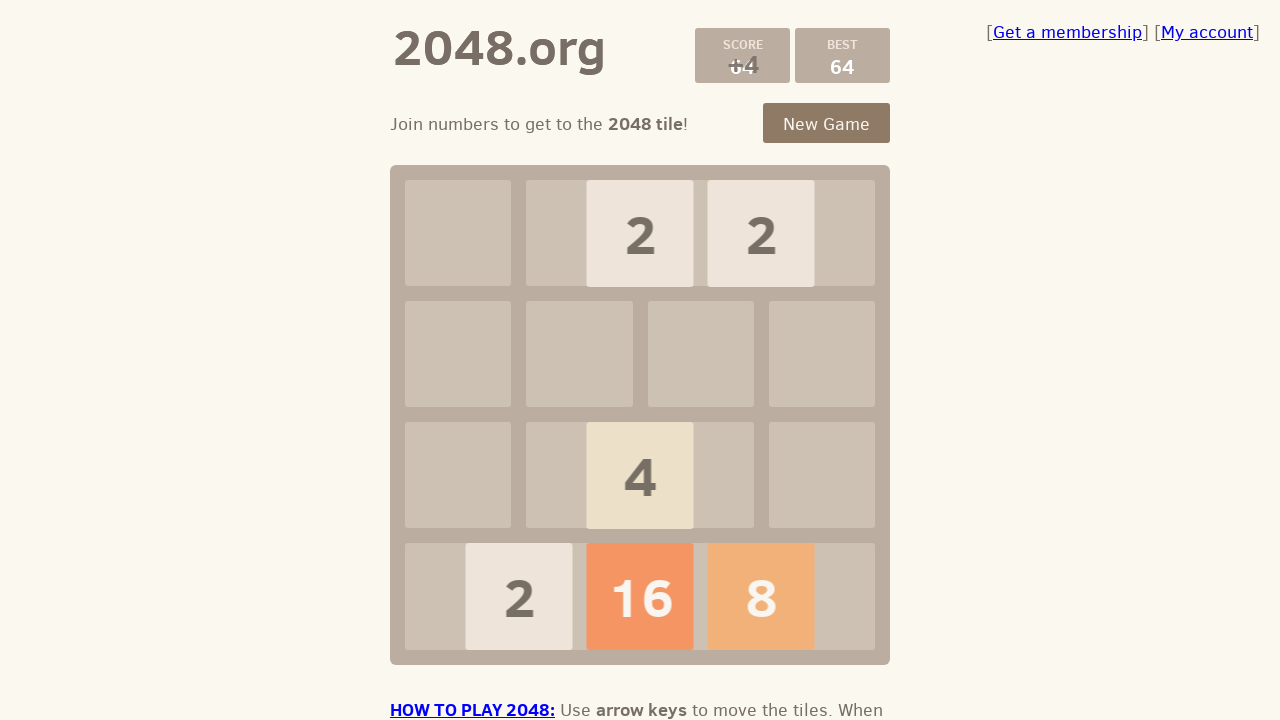

Pressed ArrowDown to move tiles down on body
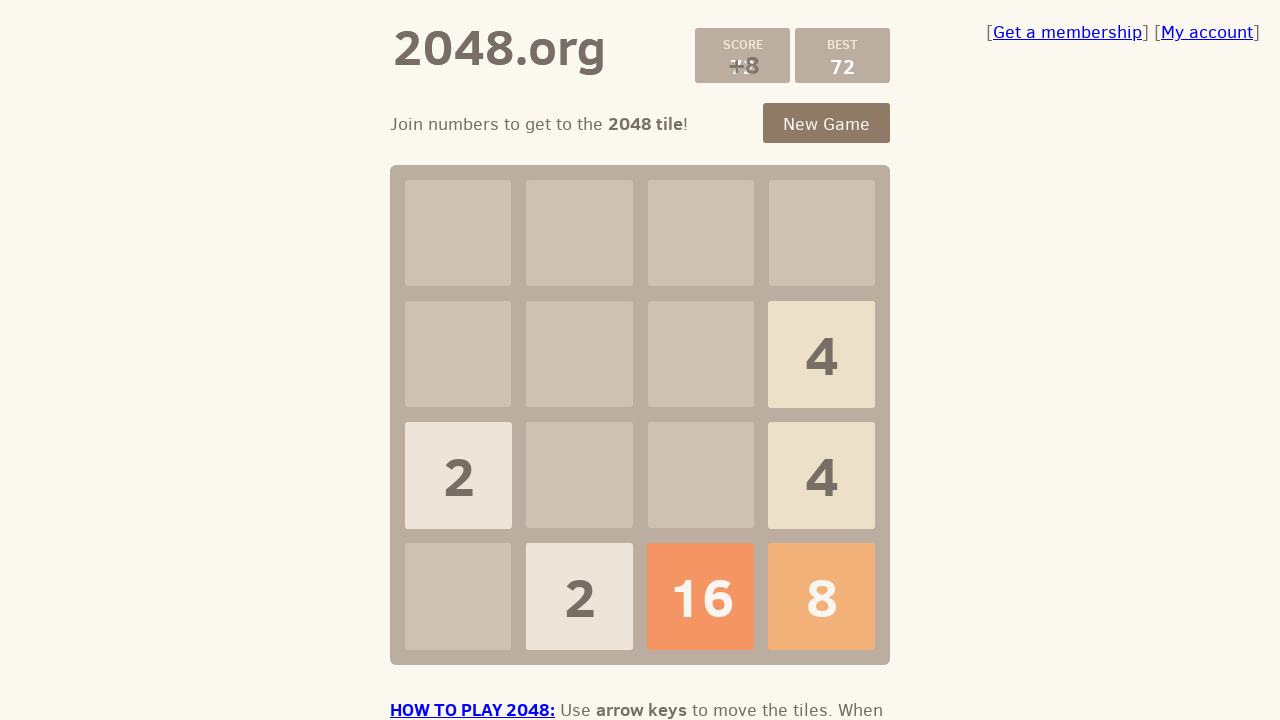

Pressed ArrowLeft to move tiles left on body
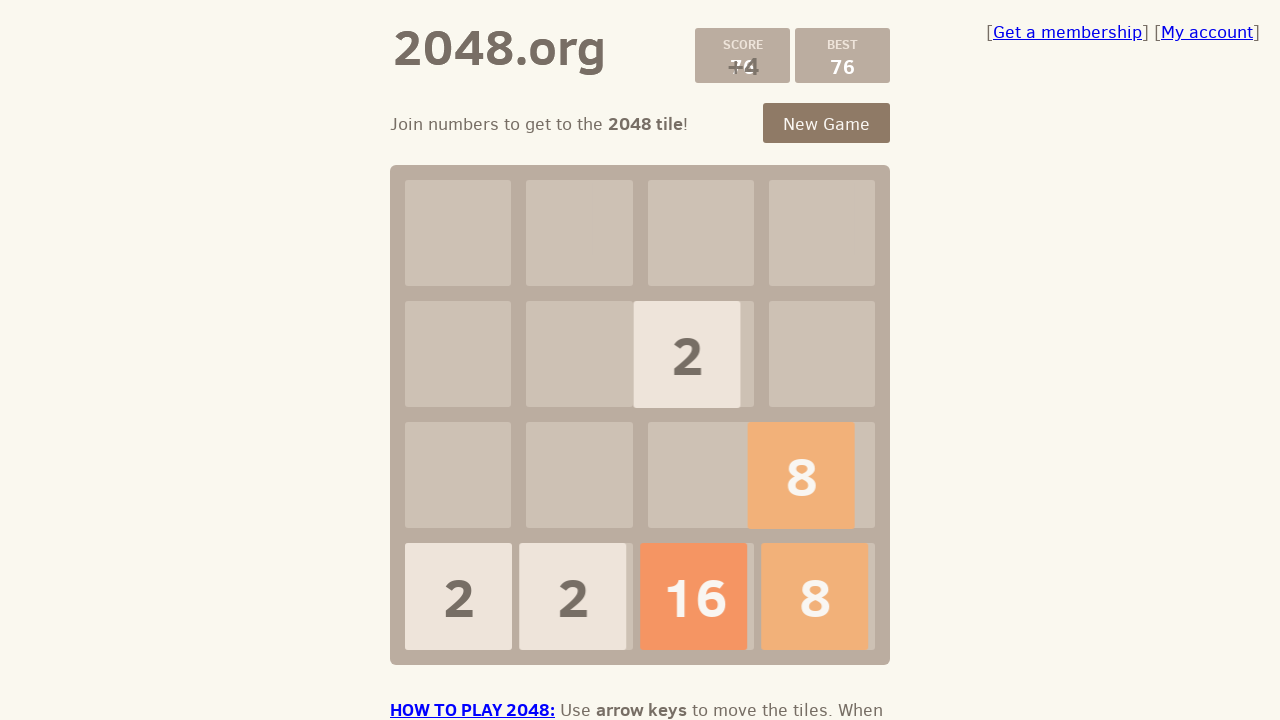

Pressed ArrowRight to move tiles right on body
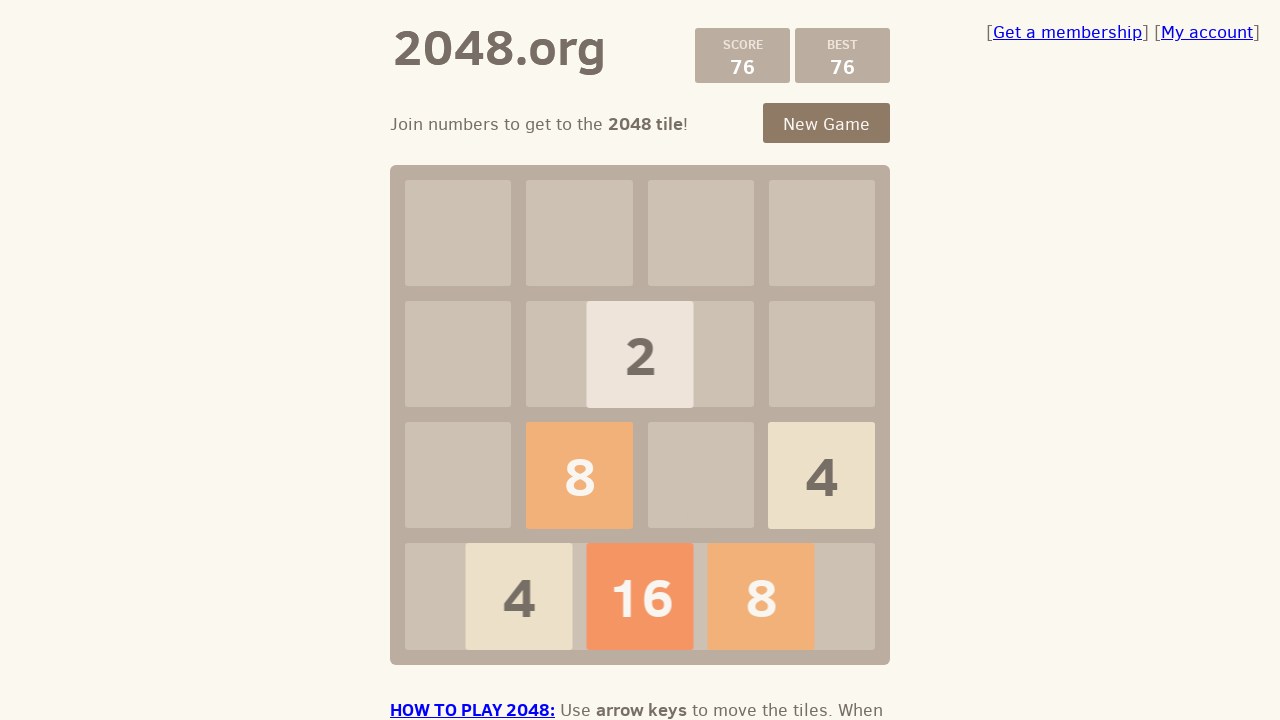

Pressed ArrowDown to move tiles down on body
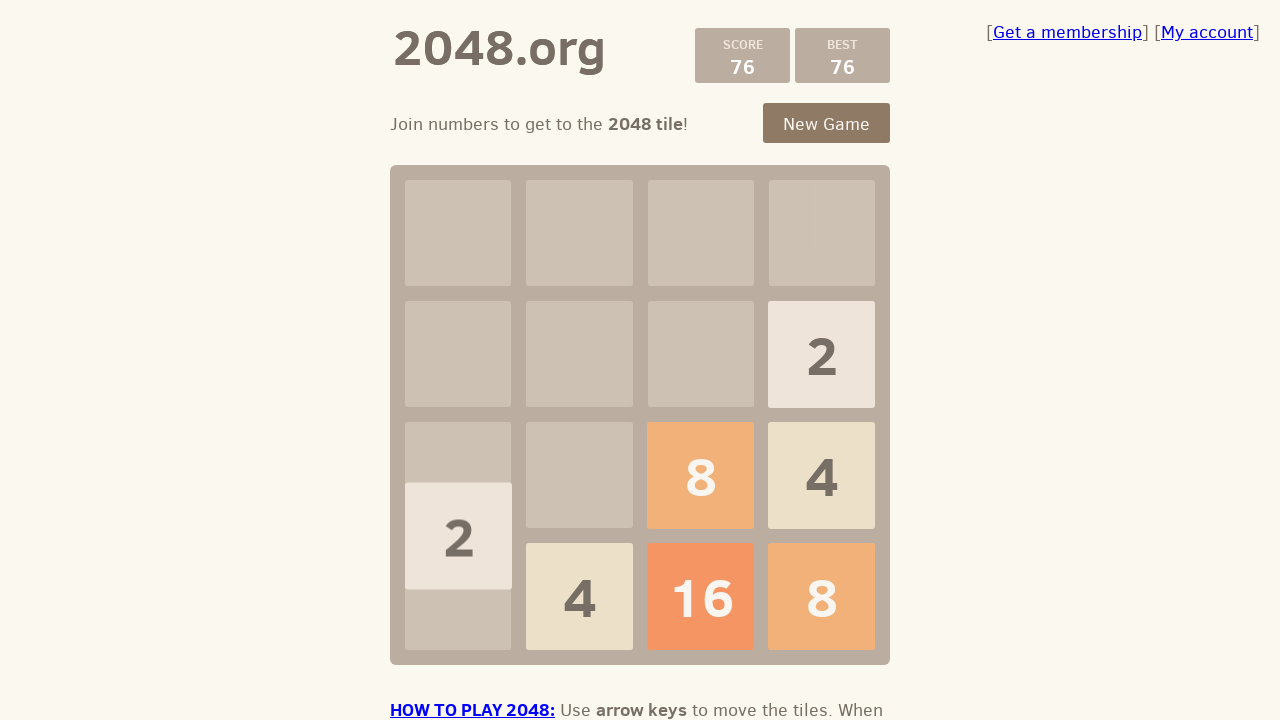

Pressed ArrowLeft to move tiles left on body
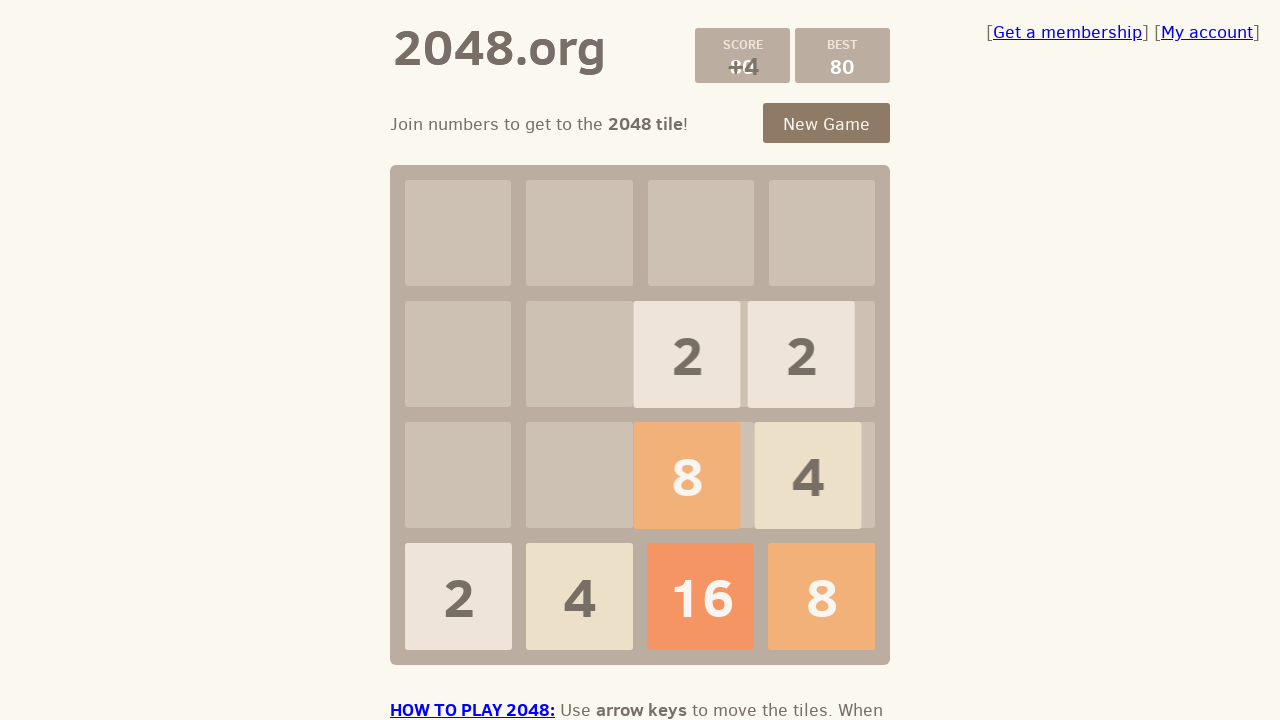

Pressed ArrowRight to move tiles right on body
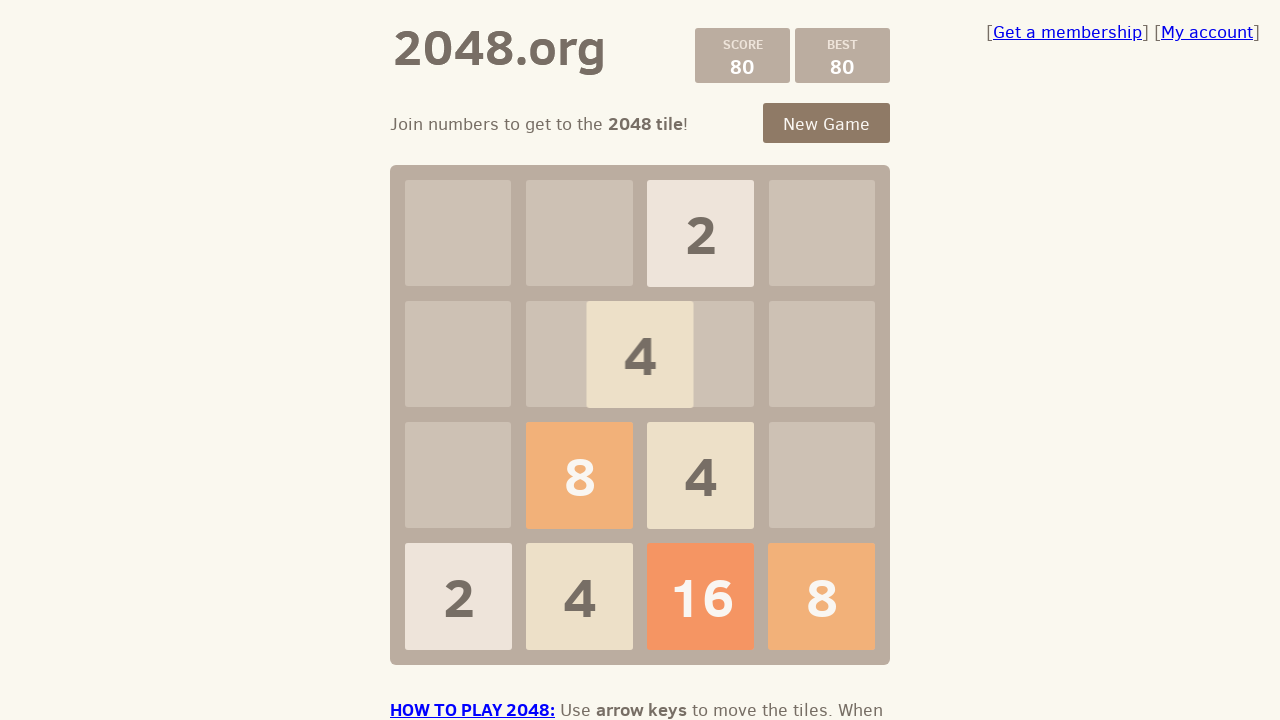

Pressed ArrowDown to move tiles down on body
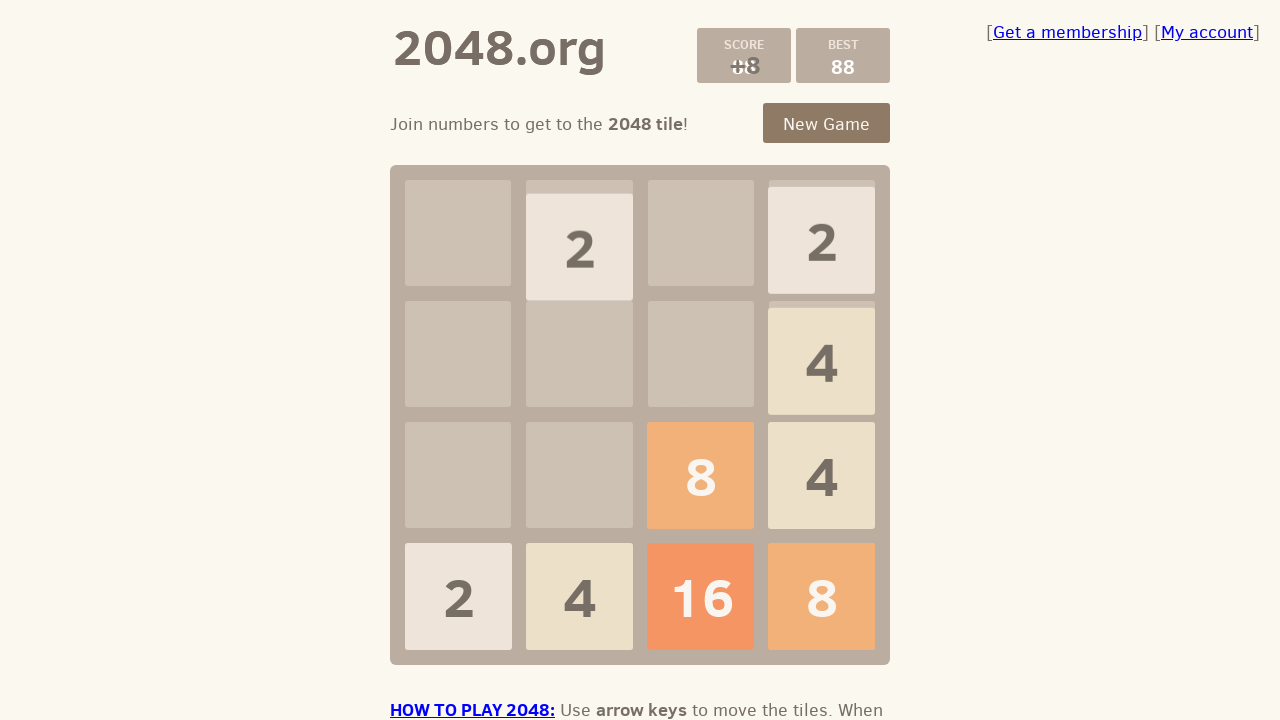

Pressed ArrowLeft to move tiles left on body
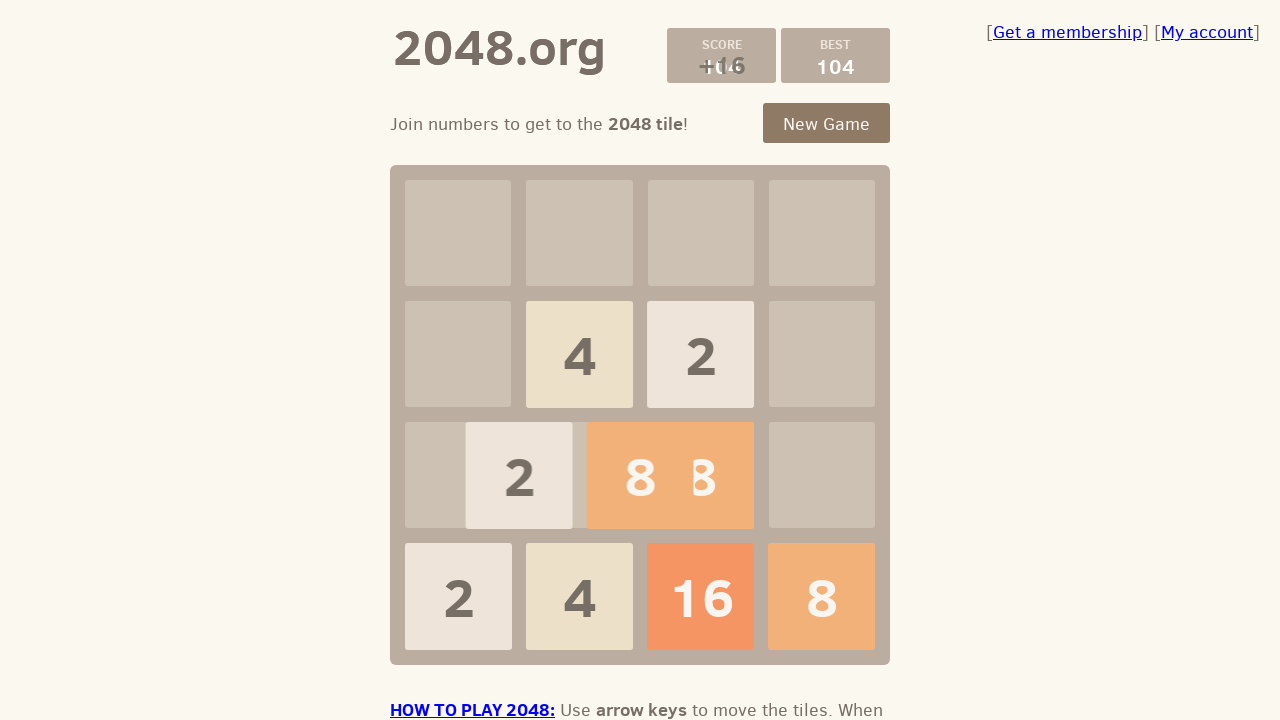

Pressed ArrowRight to move tiles right on body
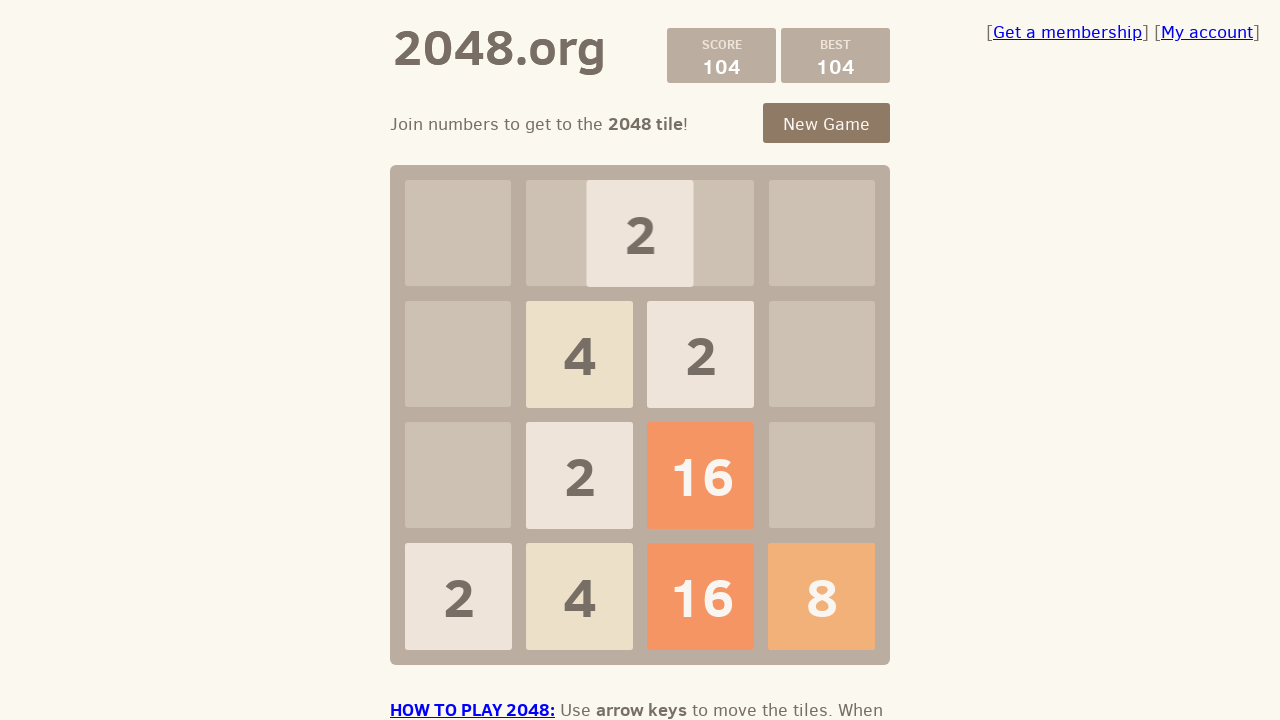

Pressed ArrowDown to move tiles down on body
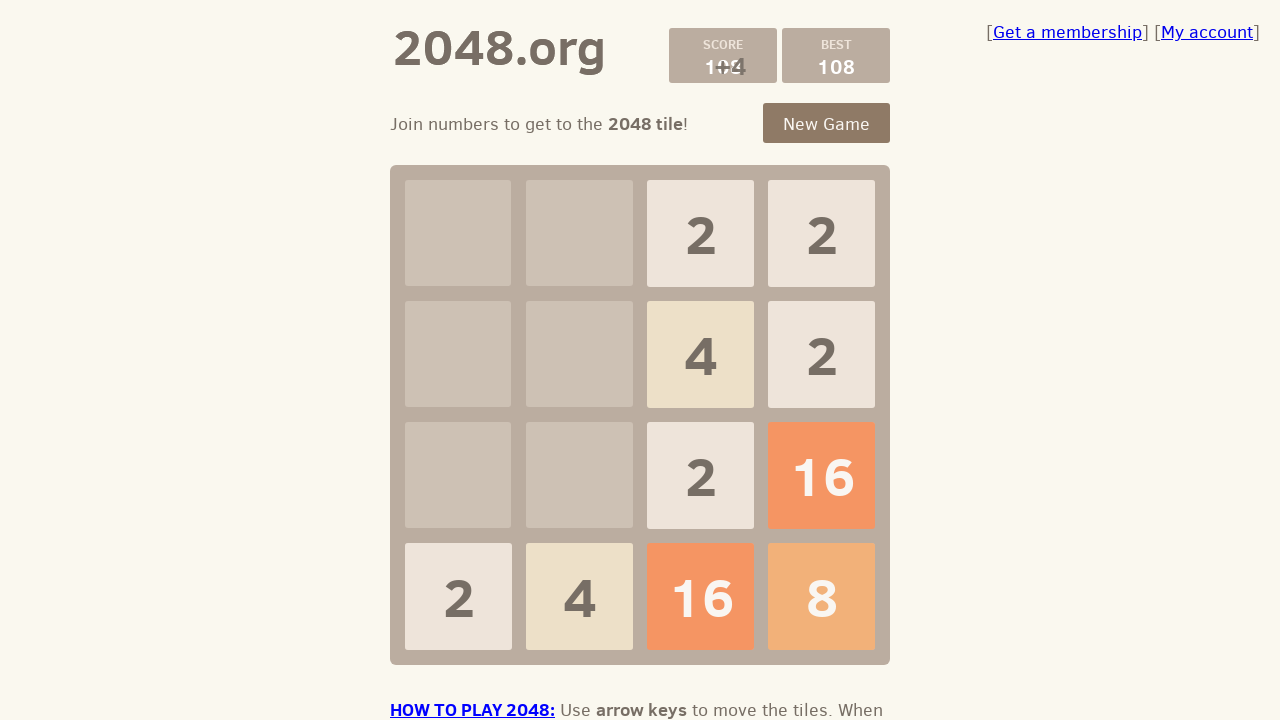

Pressed ArrowLeft to move tiles left on body
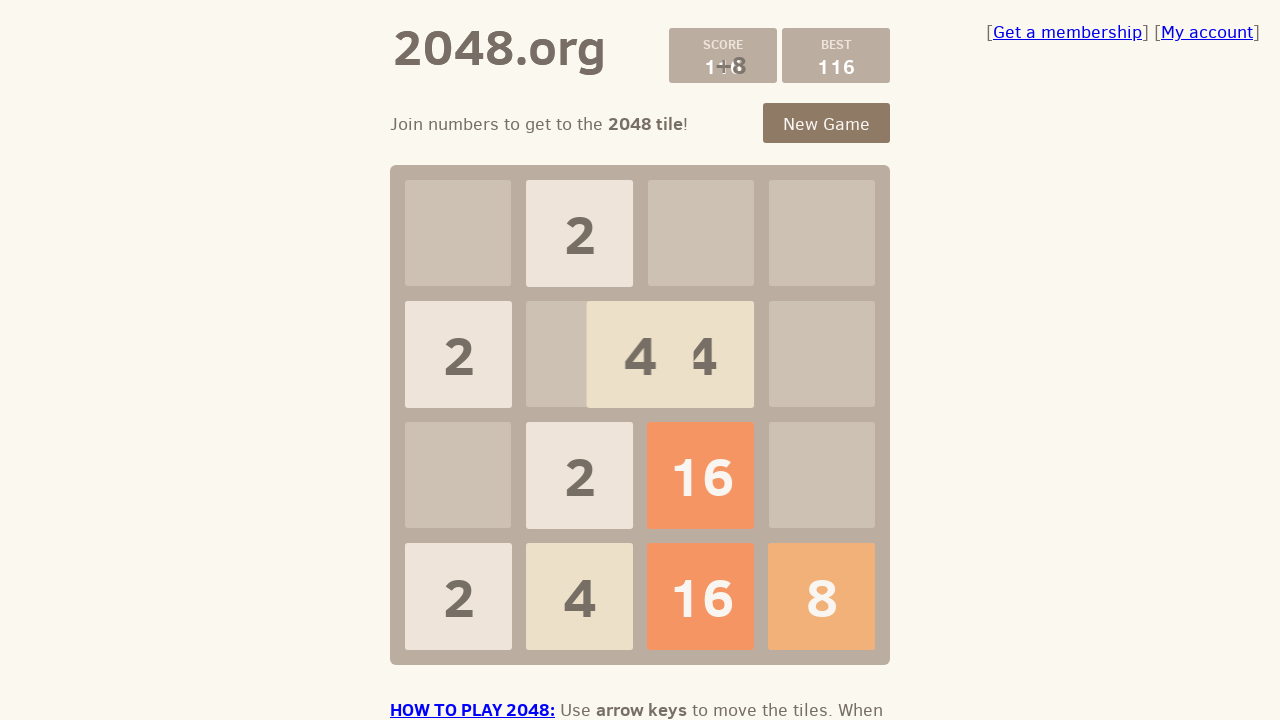

Pressed ArrowRight to move tiles right on body
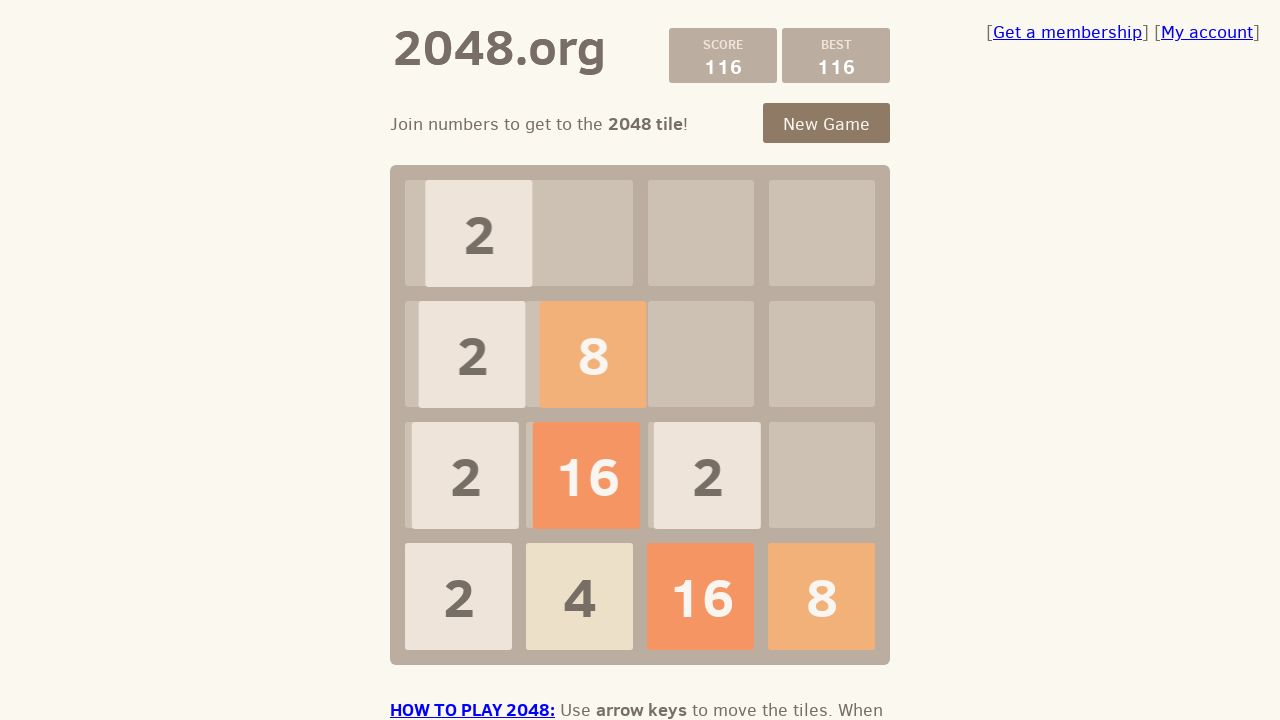

Pressed ArrowDown to move tiles down on body
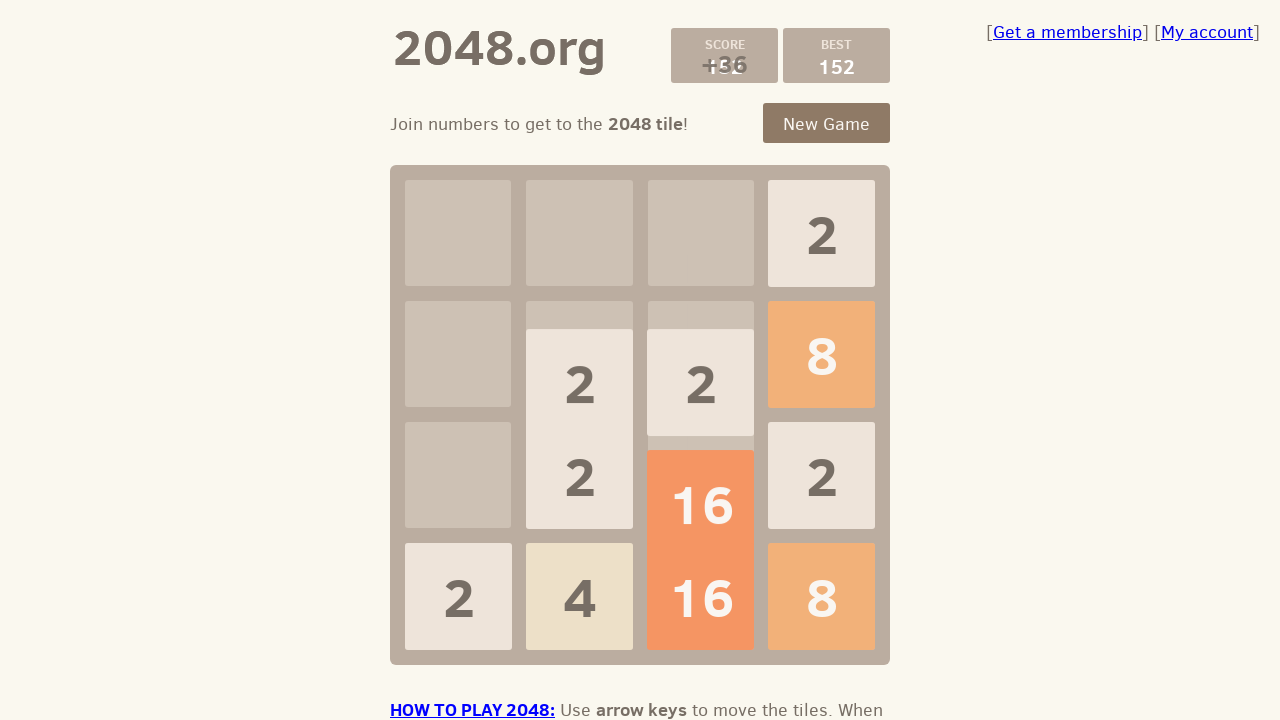

Pressed ArrowLeft to move tiles left on body
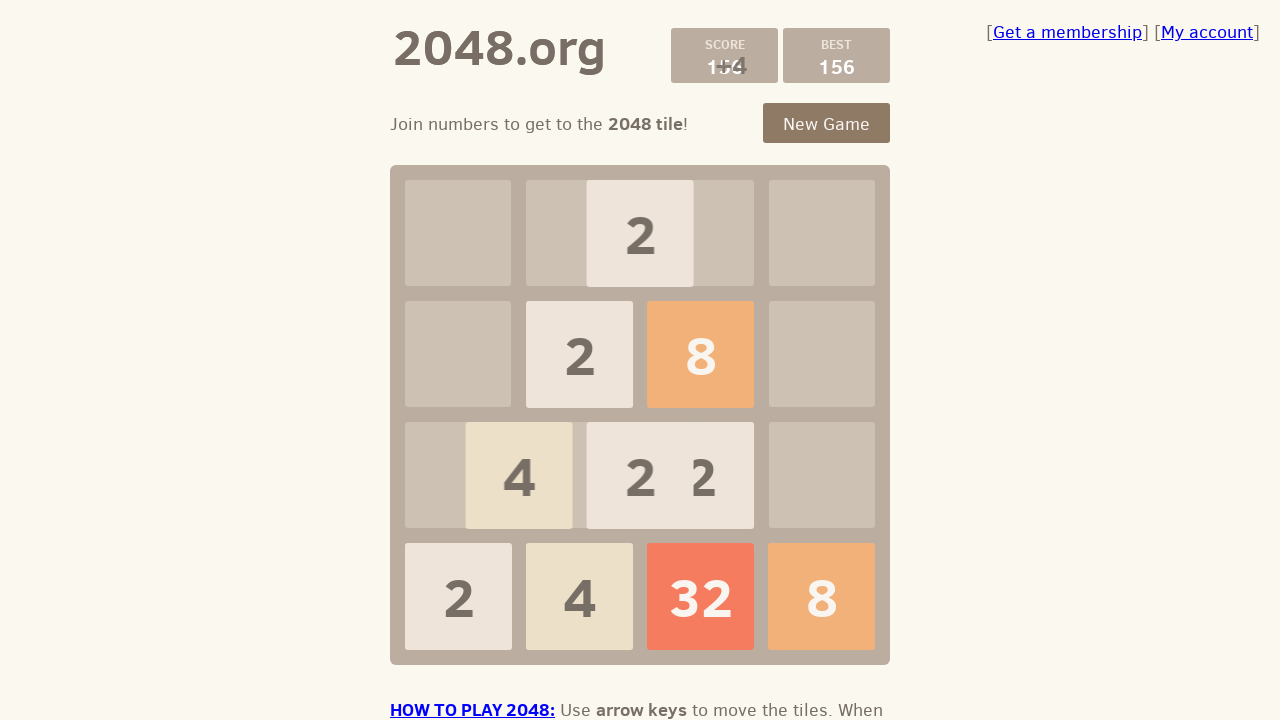

Pressed ArrowRight to move tiles right on body
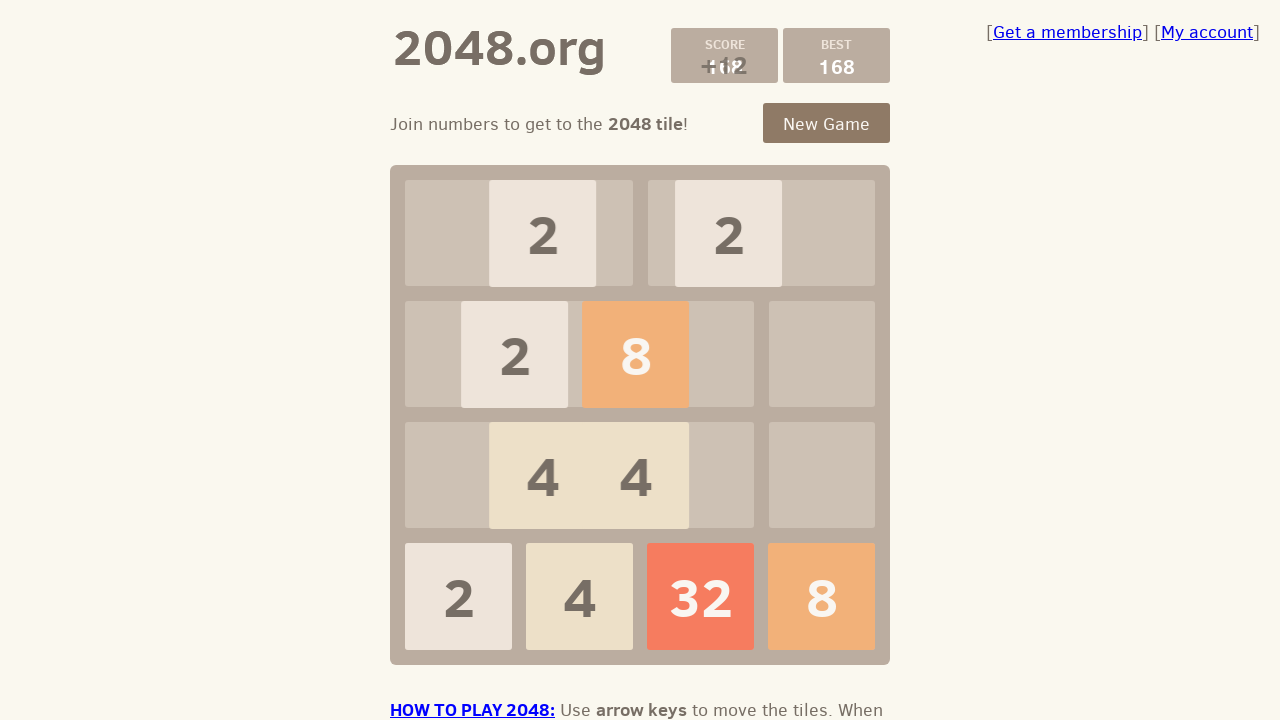

Pressed ArrowDown to move tiles down on body
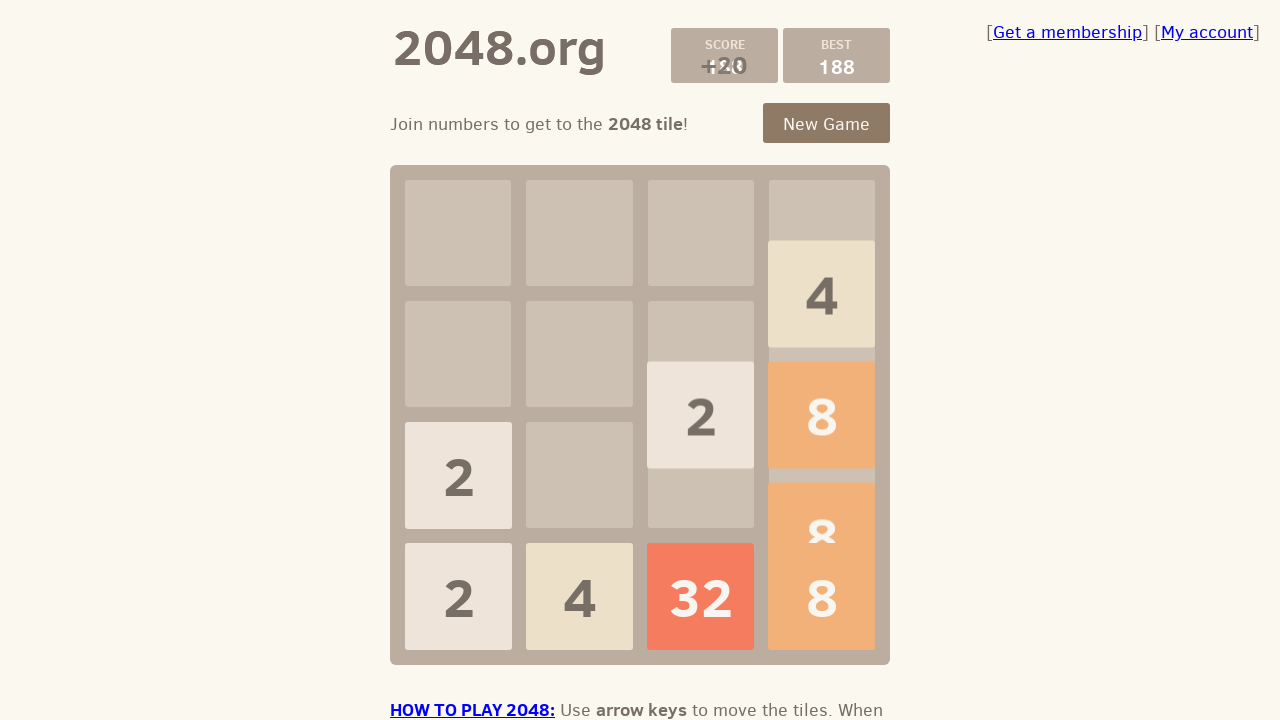

Pressed ArrowLeft to move tiles left on body
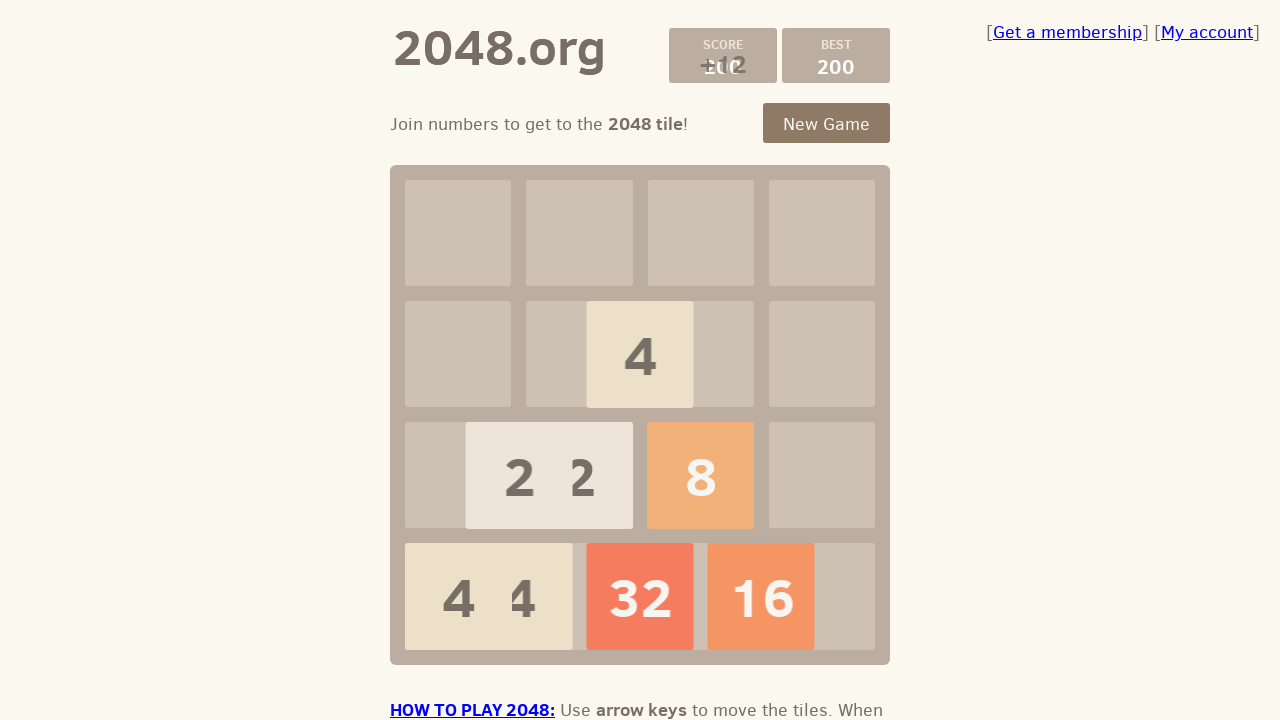

Pressed ArrowRight to move tiles right on body
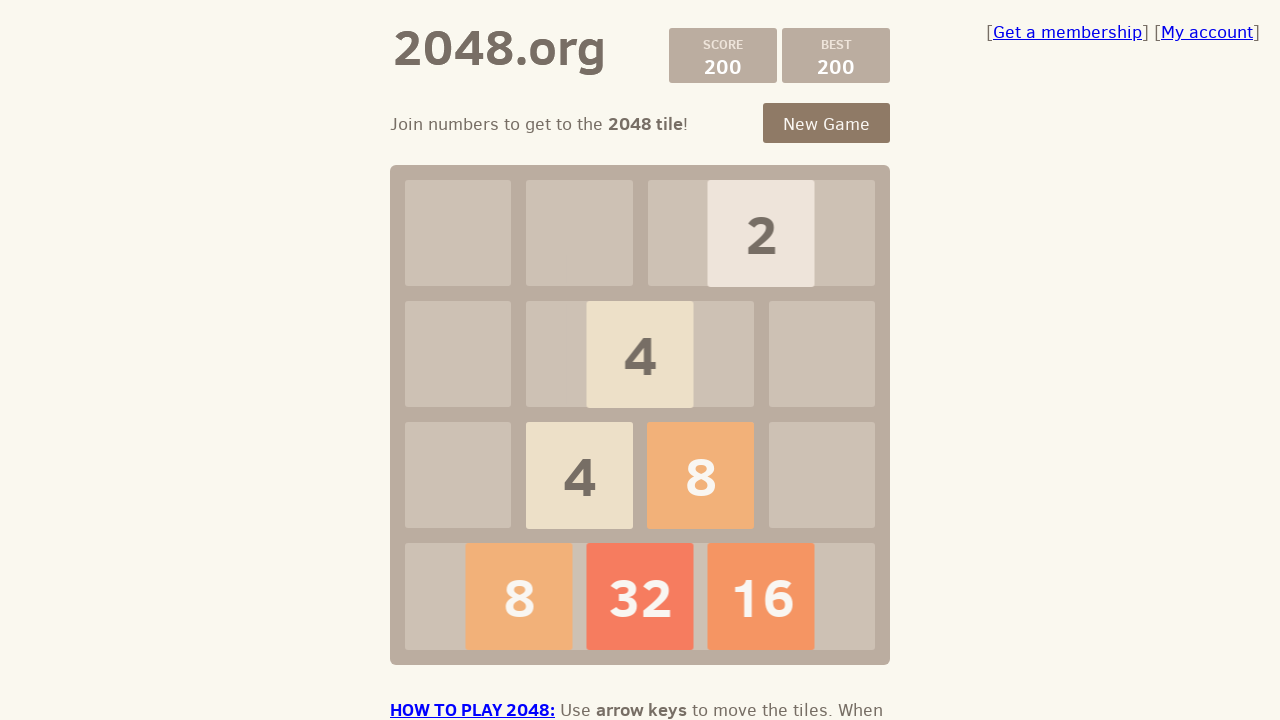

Pressed ArrowDown to move tiles down on body
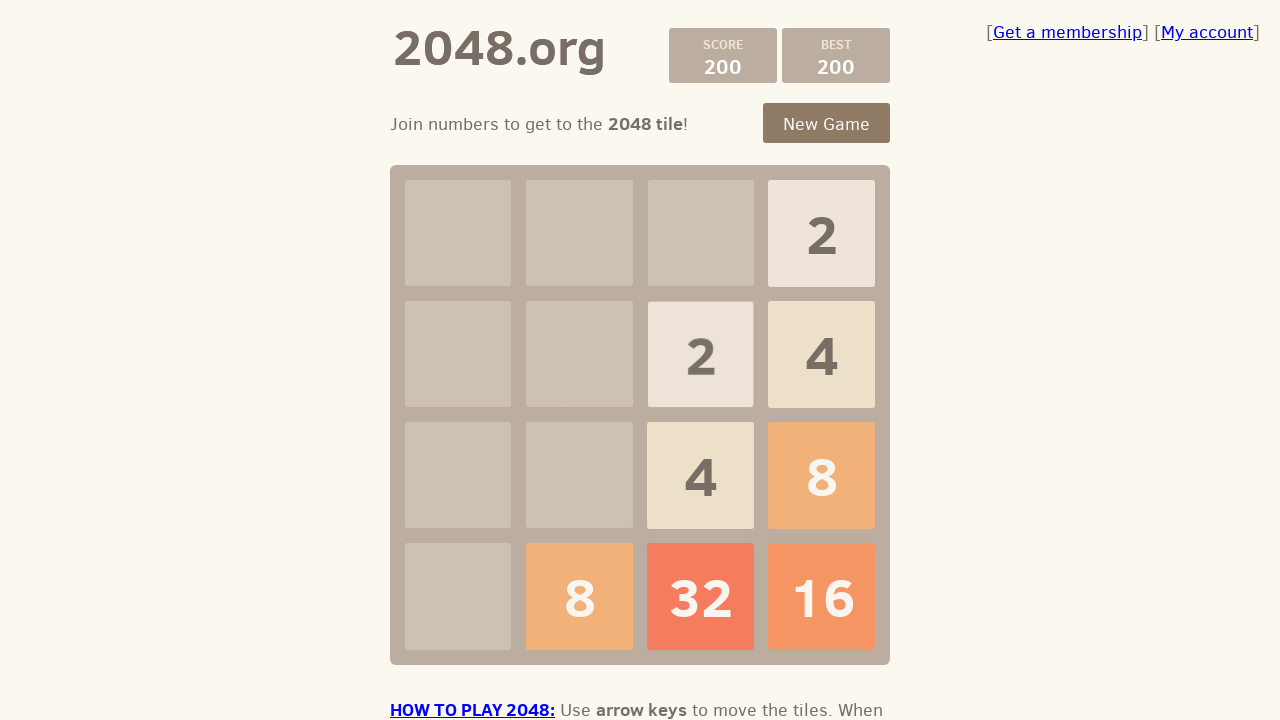

Pressed ArrowLeft to move tiles left on body
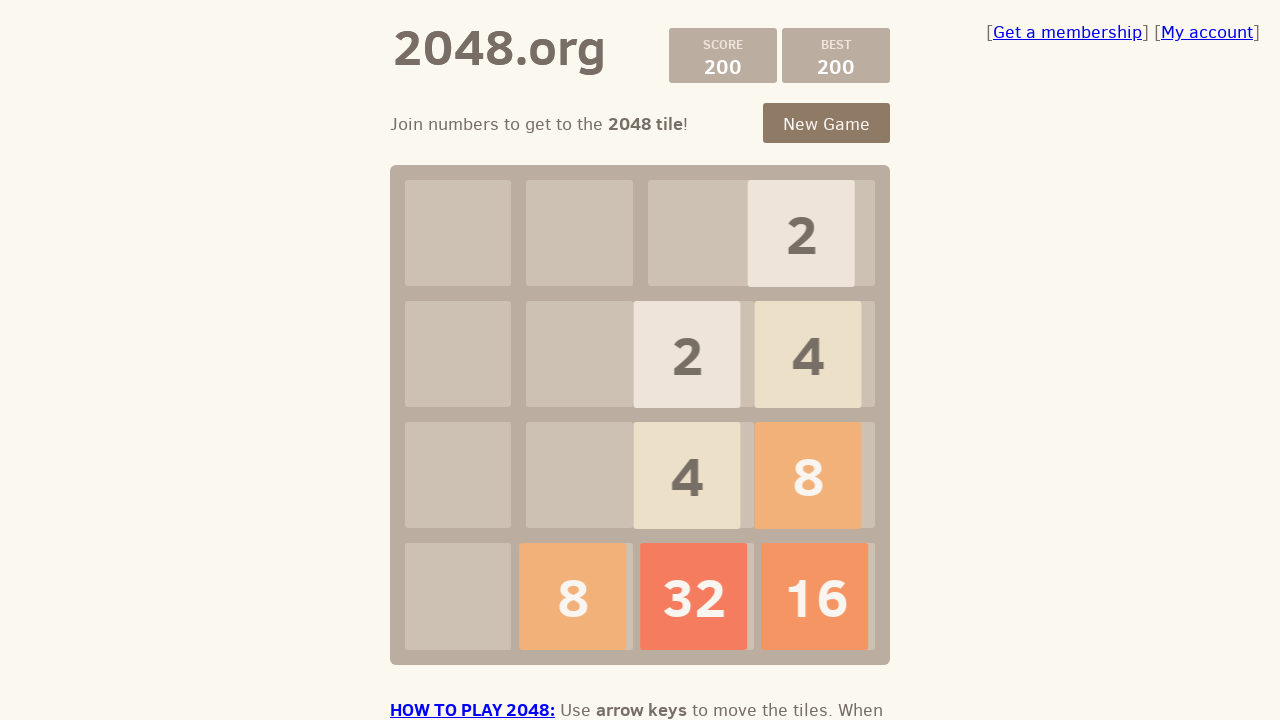

Pressed ArrowRight to move tiles right on body
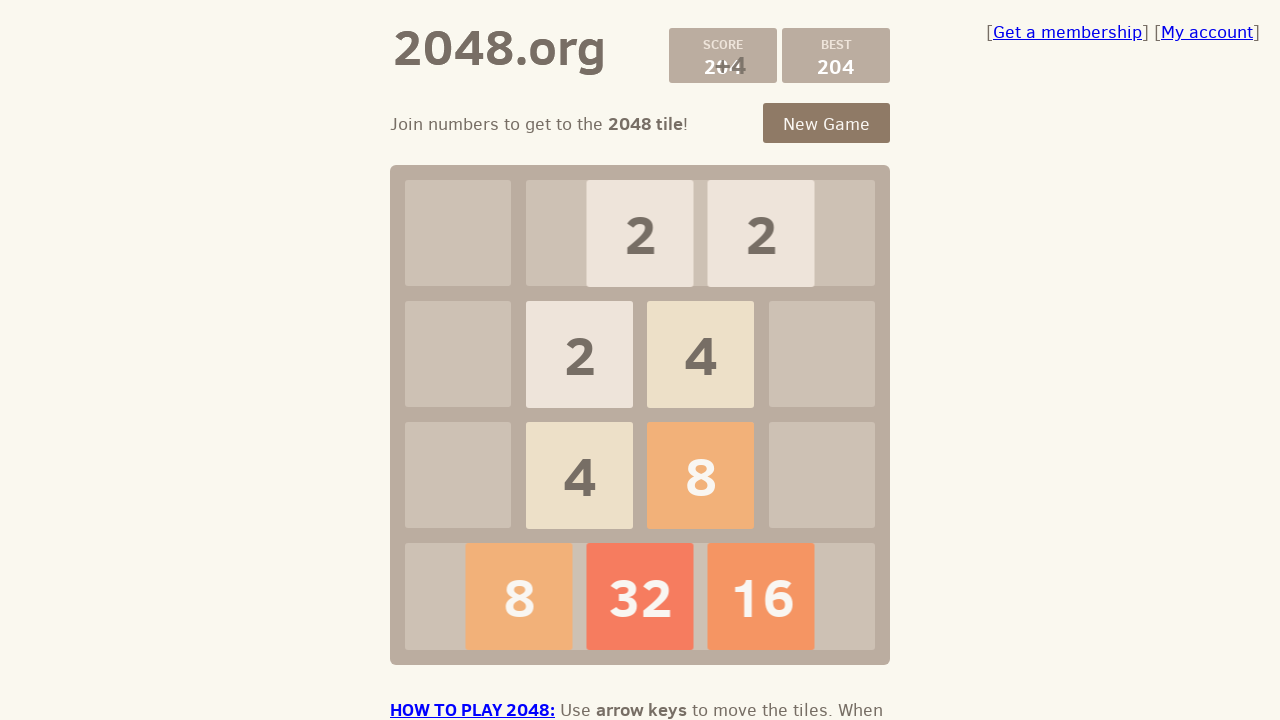

Pressed ArrowDown to move tiles down on body
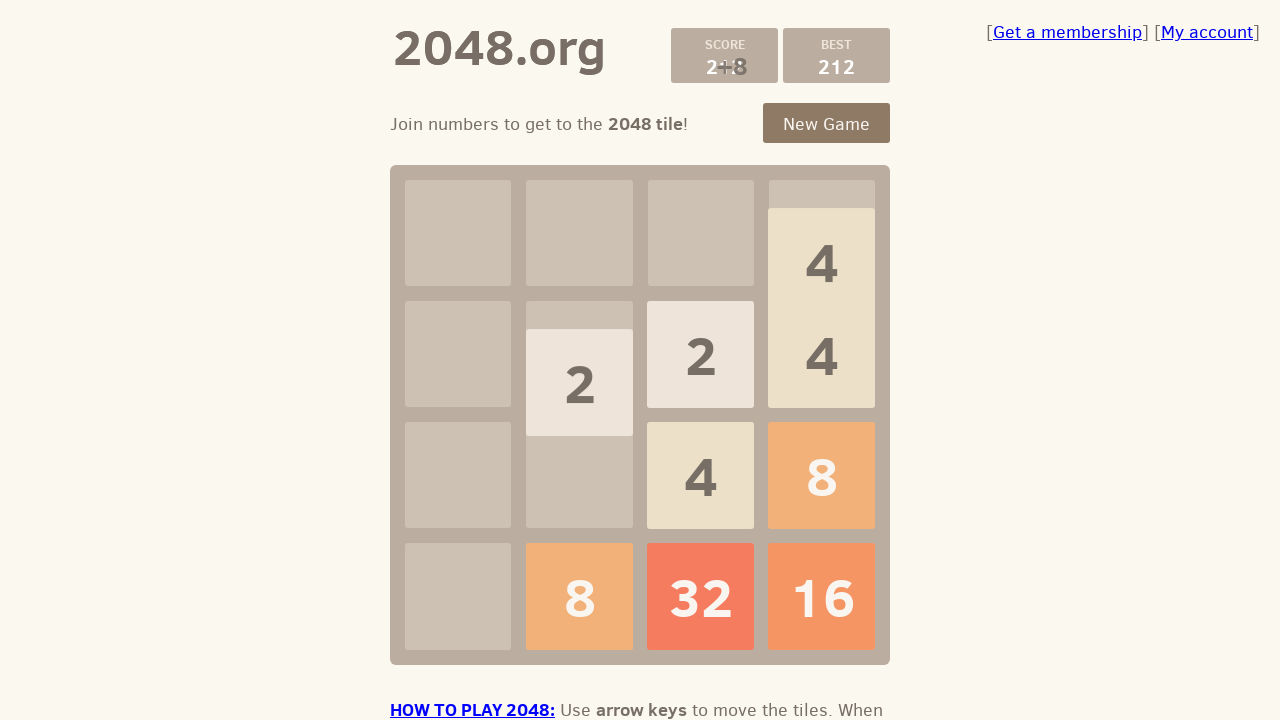

Pressed ArrowLeft to move tiles left on body
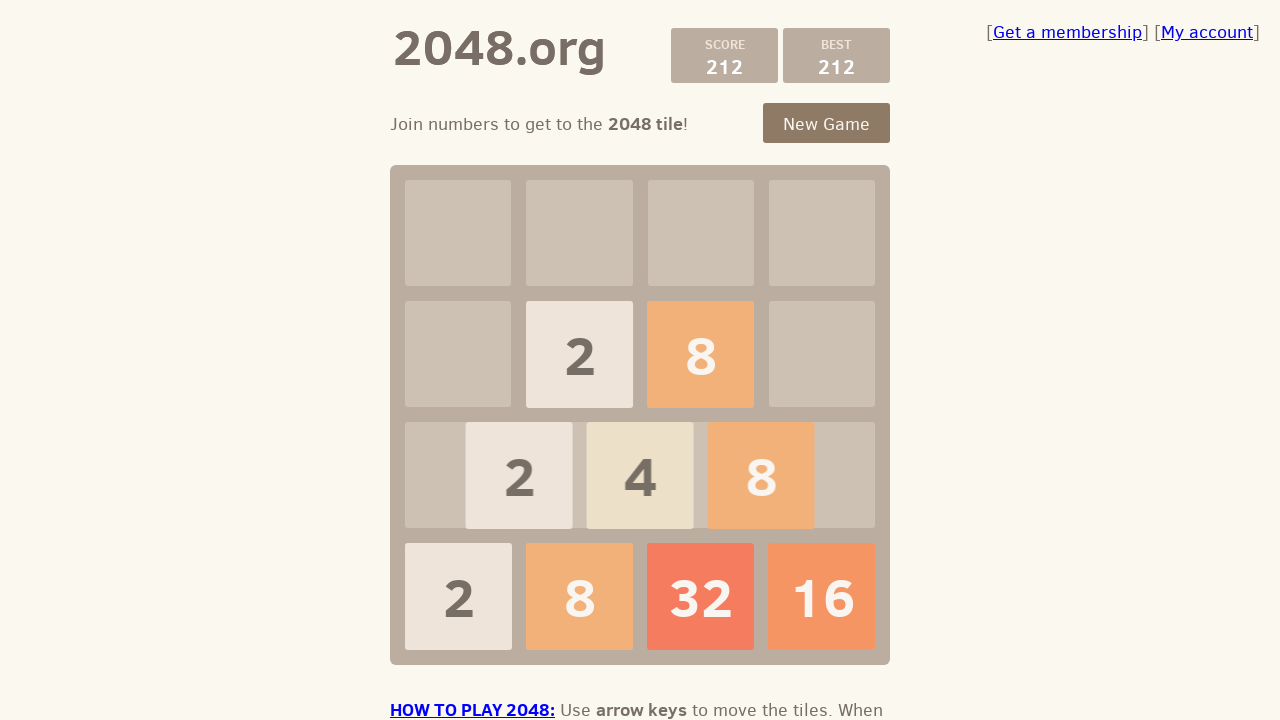

Pressed ArrowRight to move tiles right on body
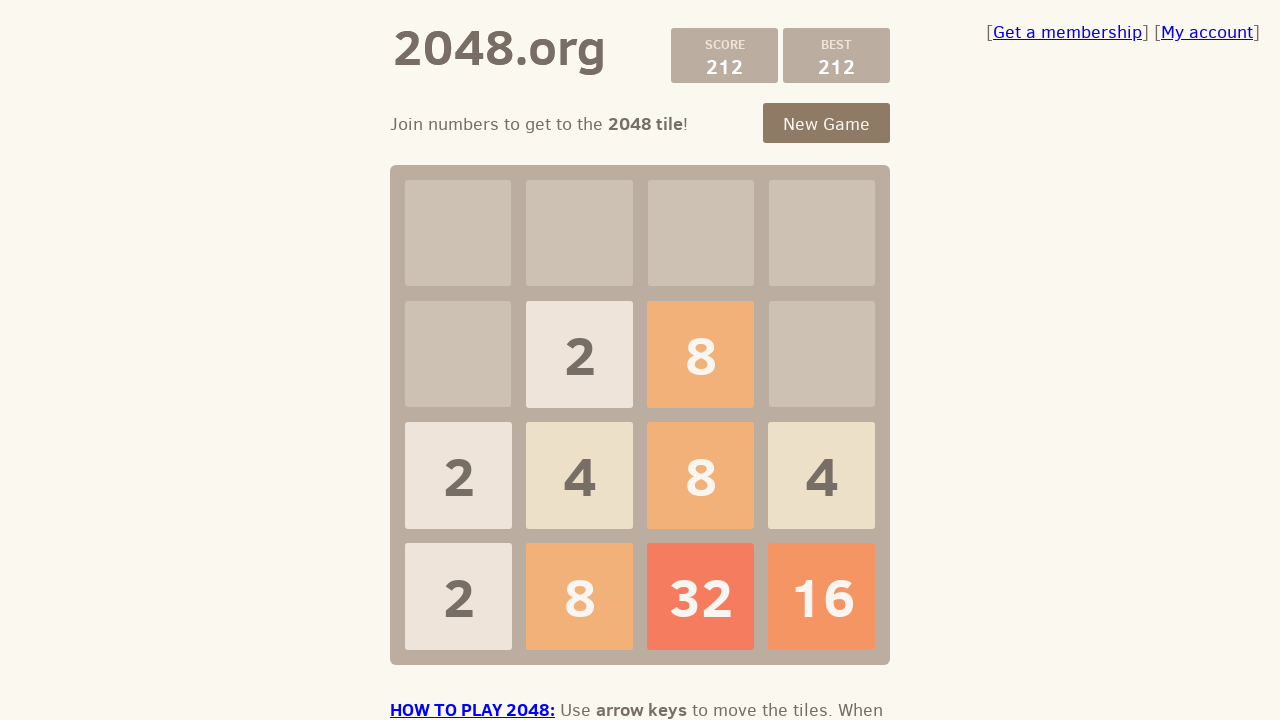

Pressed ArrowDown to move tiles down on body
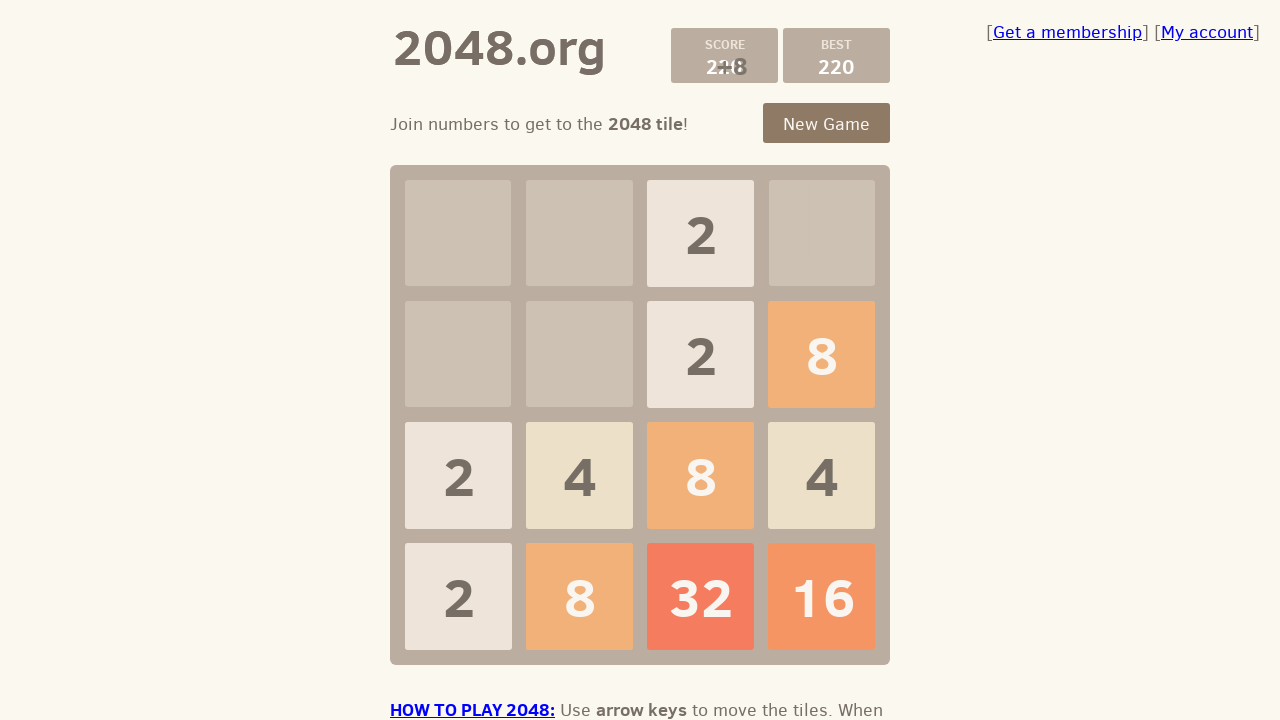

Pressed ArrowLeft to move tiles left on body
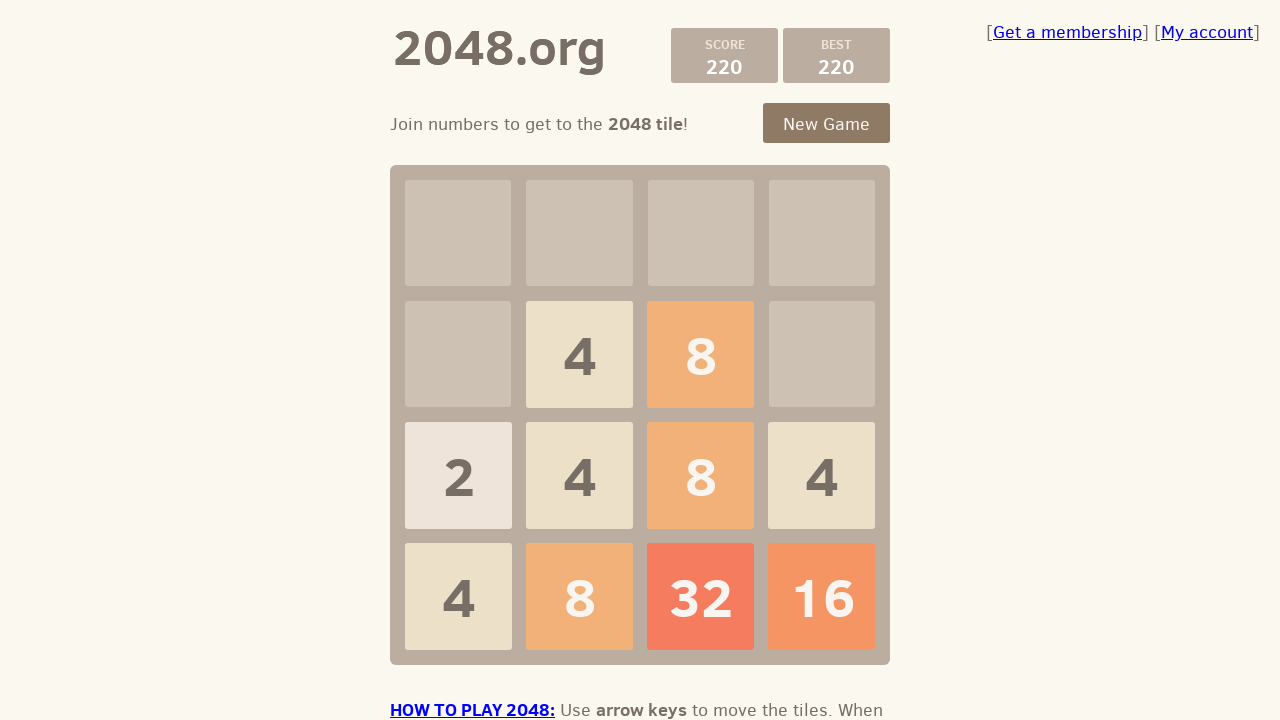

Pressed ArrowRight to move tiles right on body
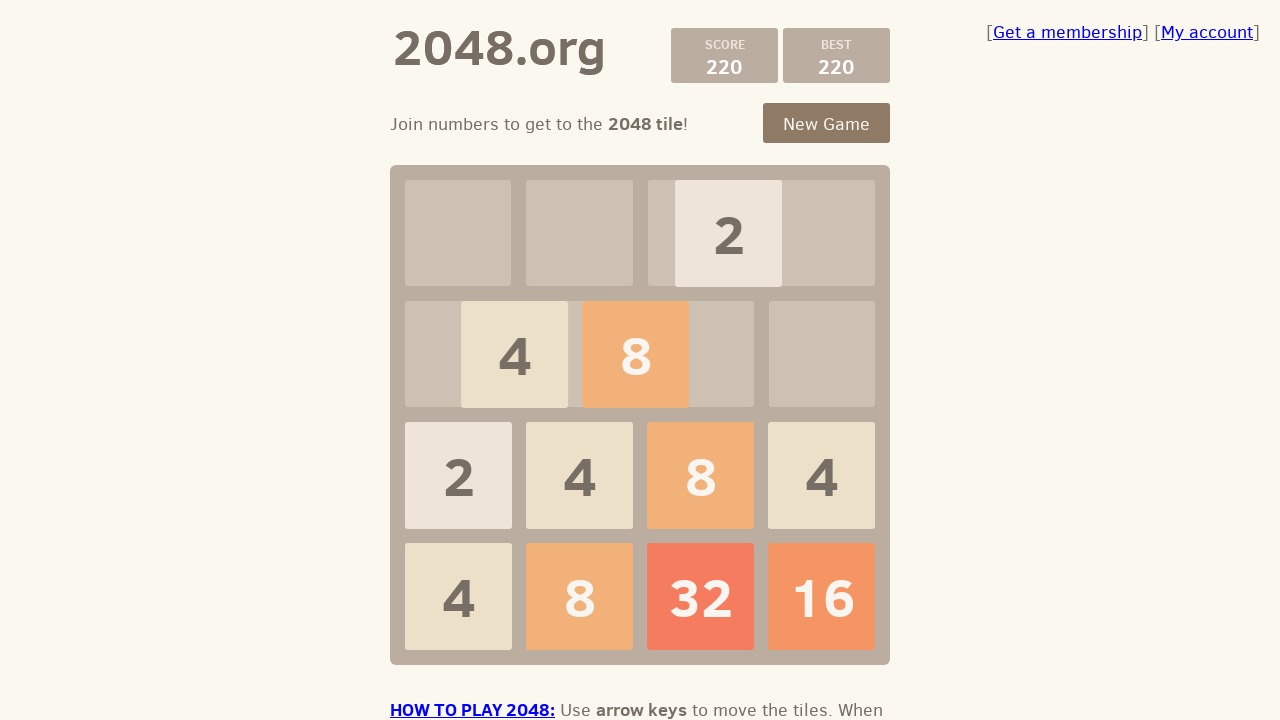

Pressed ArrowDown to move tiles down on body
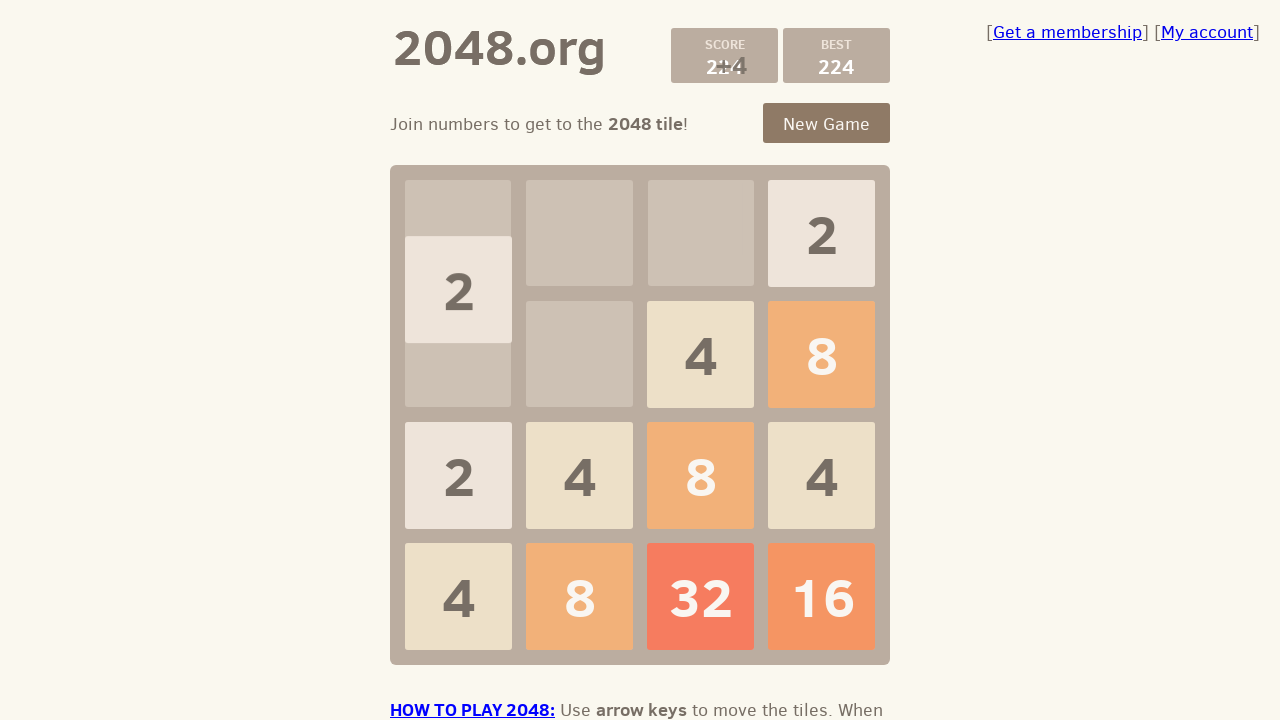

Pressed ArrowLeft to move tiles left on body
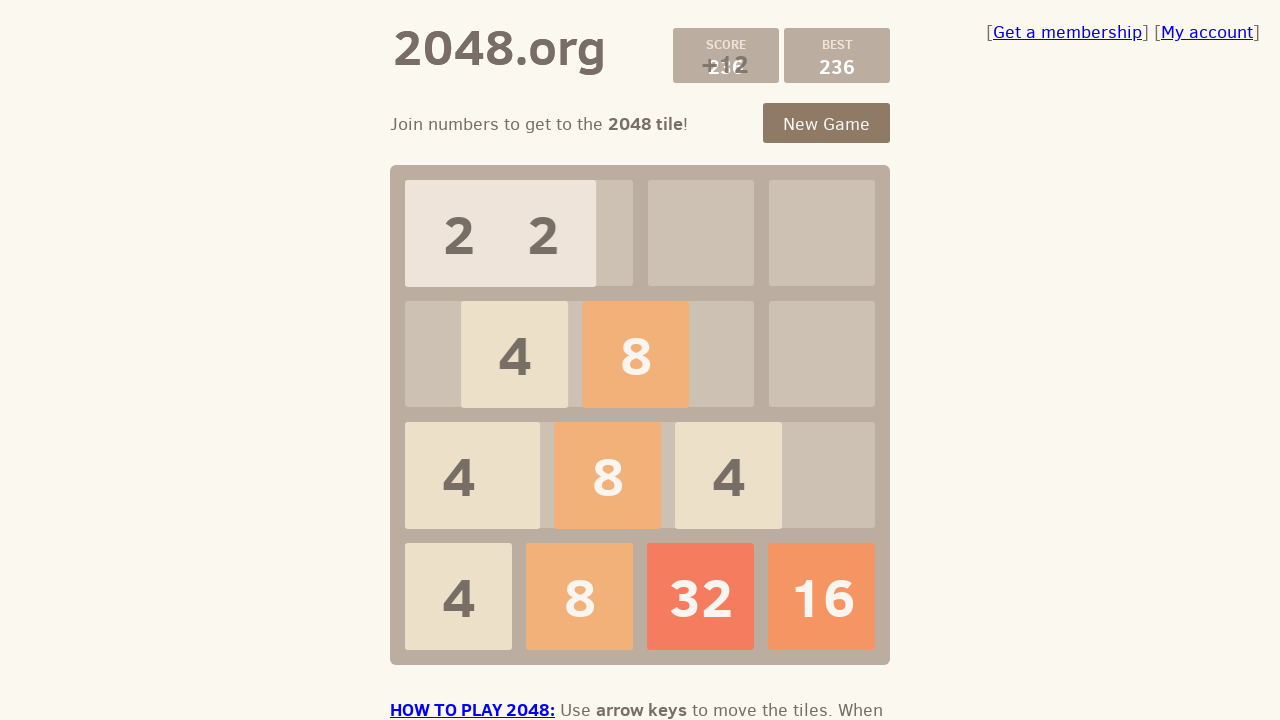

Pressed ArrowRight to move tiles right on body
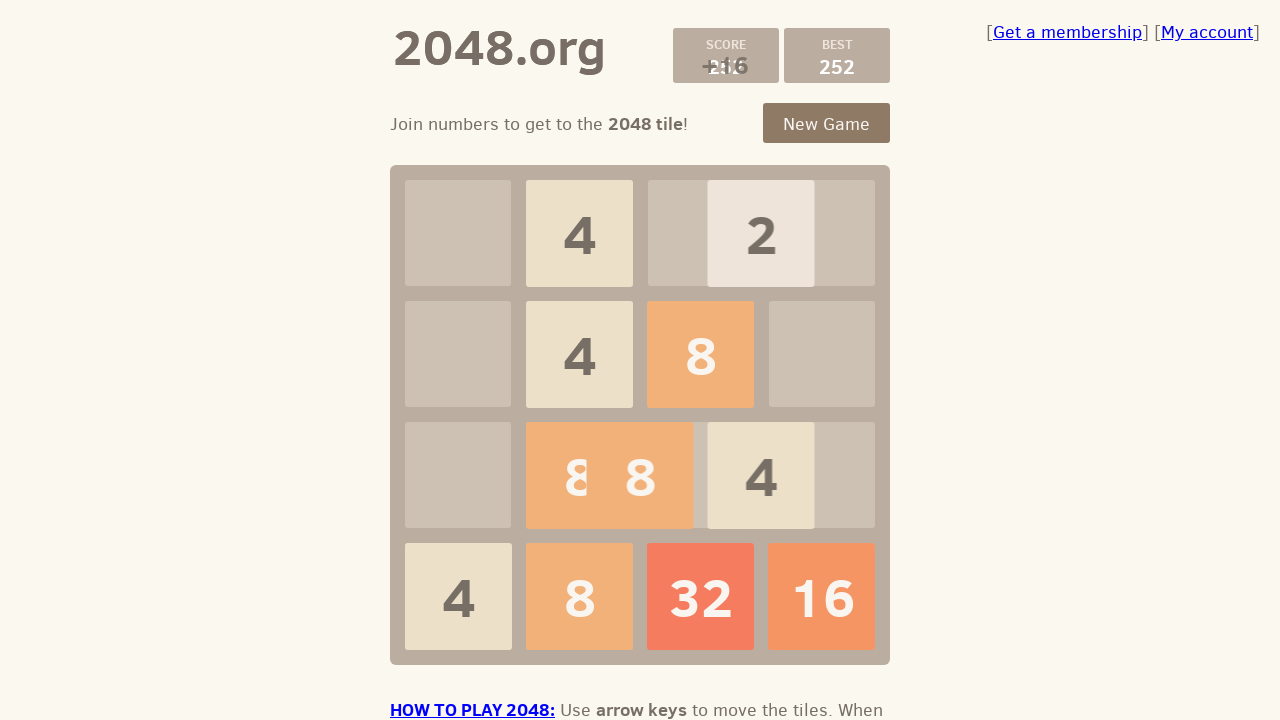

Pressed ArrowDown to move tiles down on body
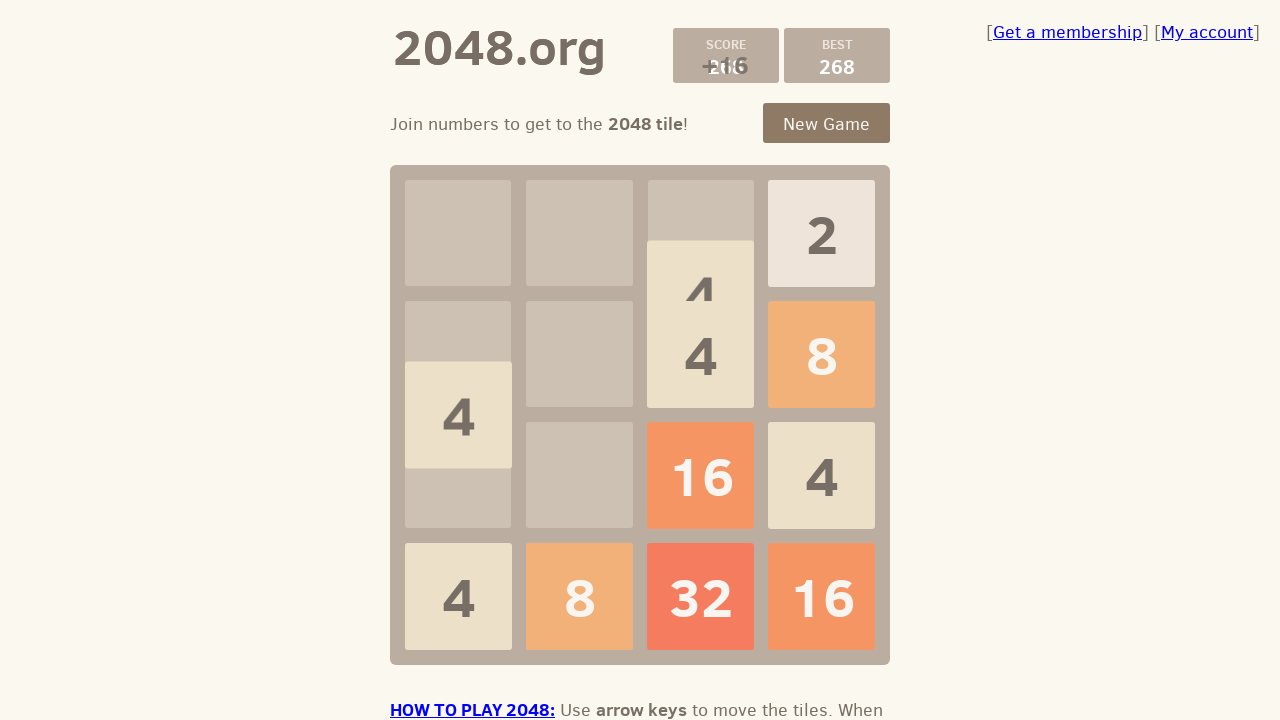

Pressed ArrowLeft to move tiles left on body
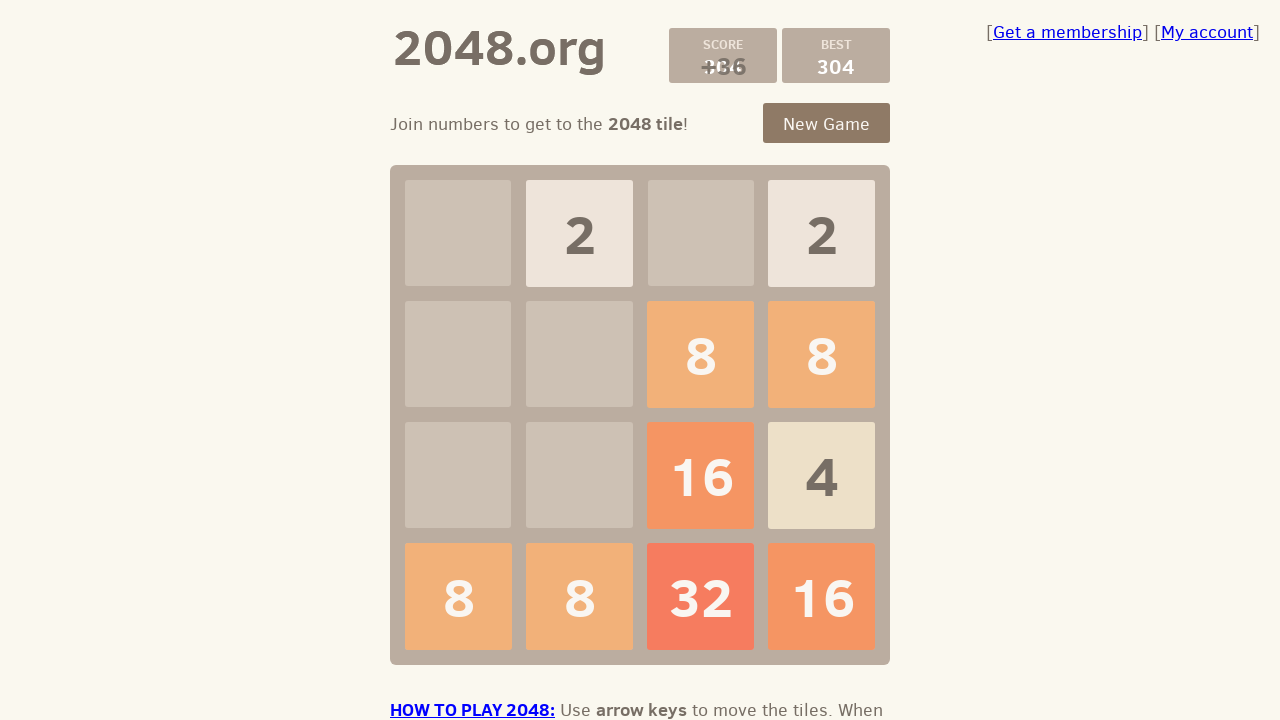

Pressed ArrowRight to move tiles right on body
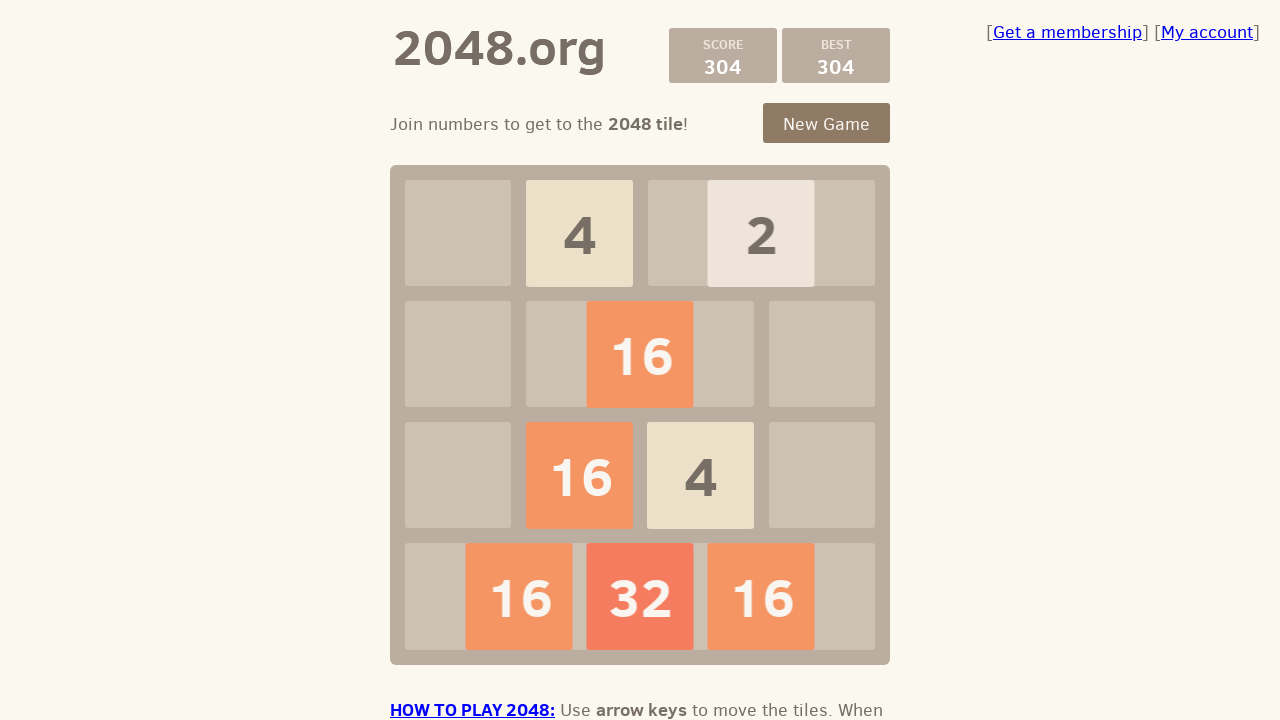

Pressed ArrowDown to move tiles down on body
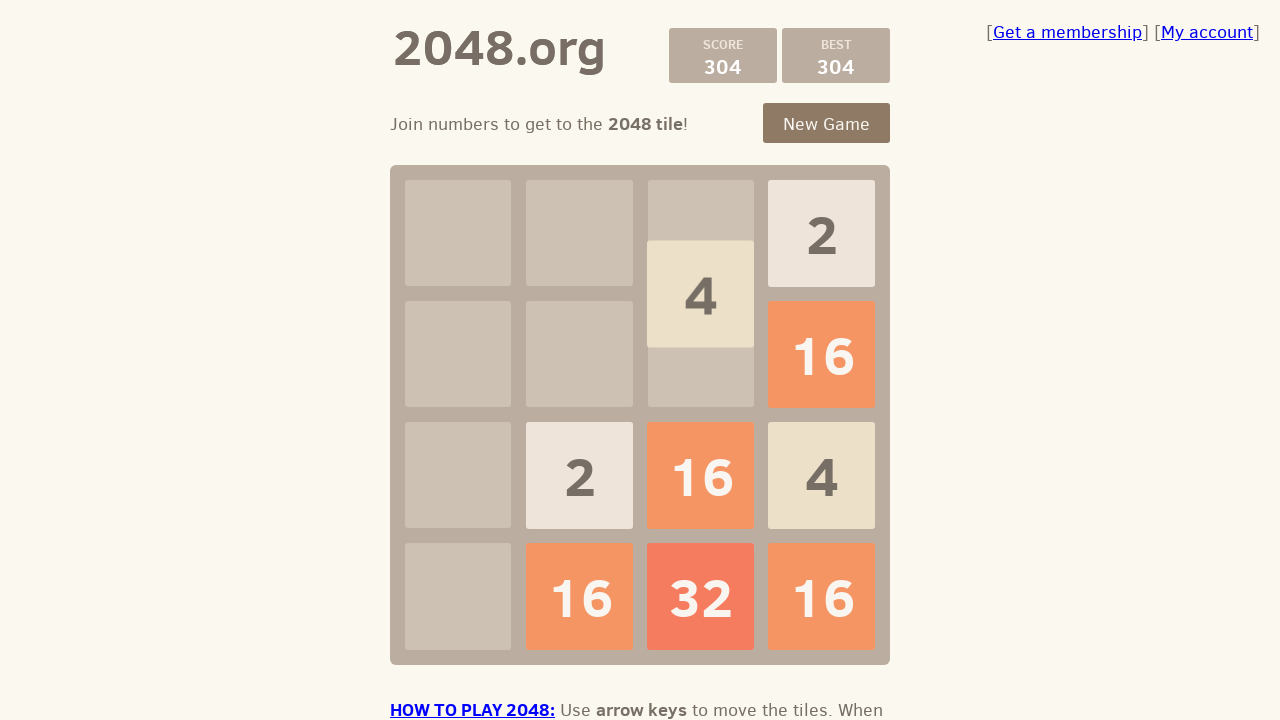

Pressed ArrowLeft to move tiles left on body
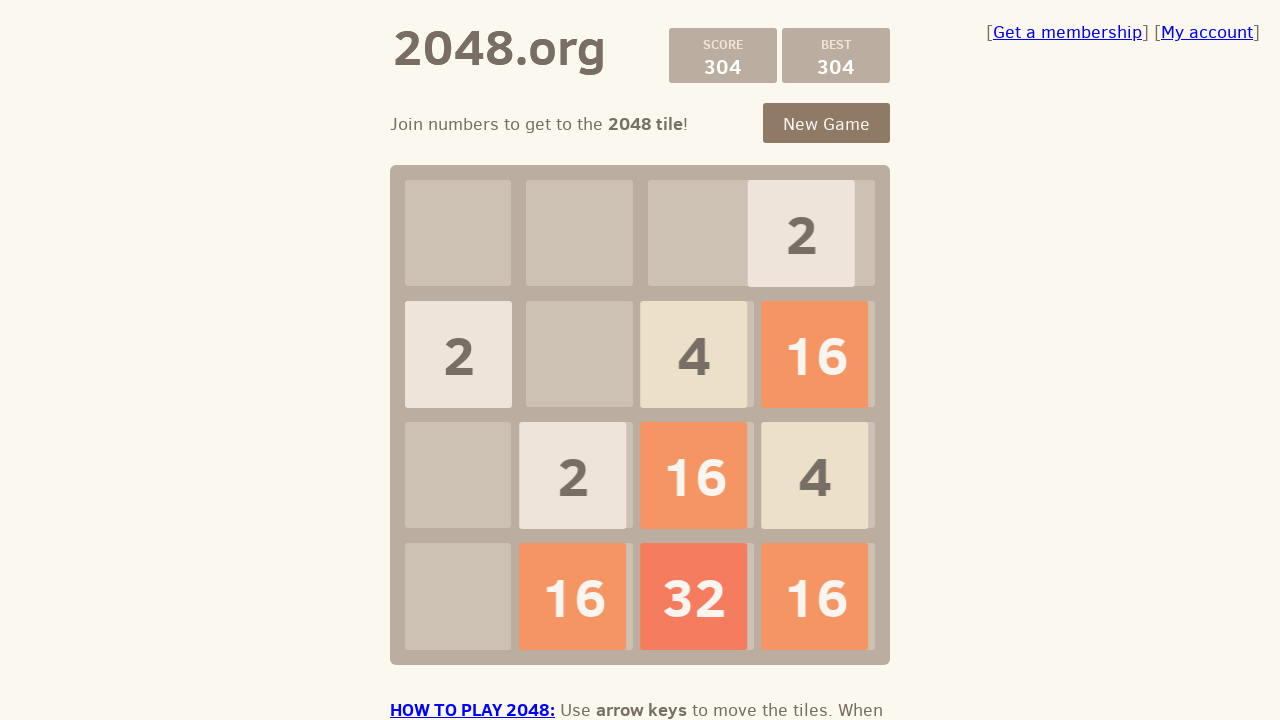

Pressed ArrowRight to move tiles right on body
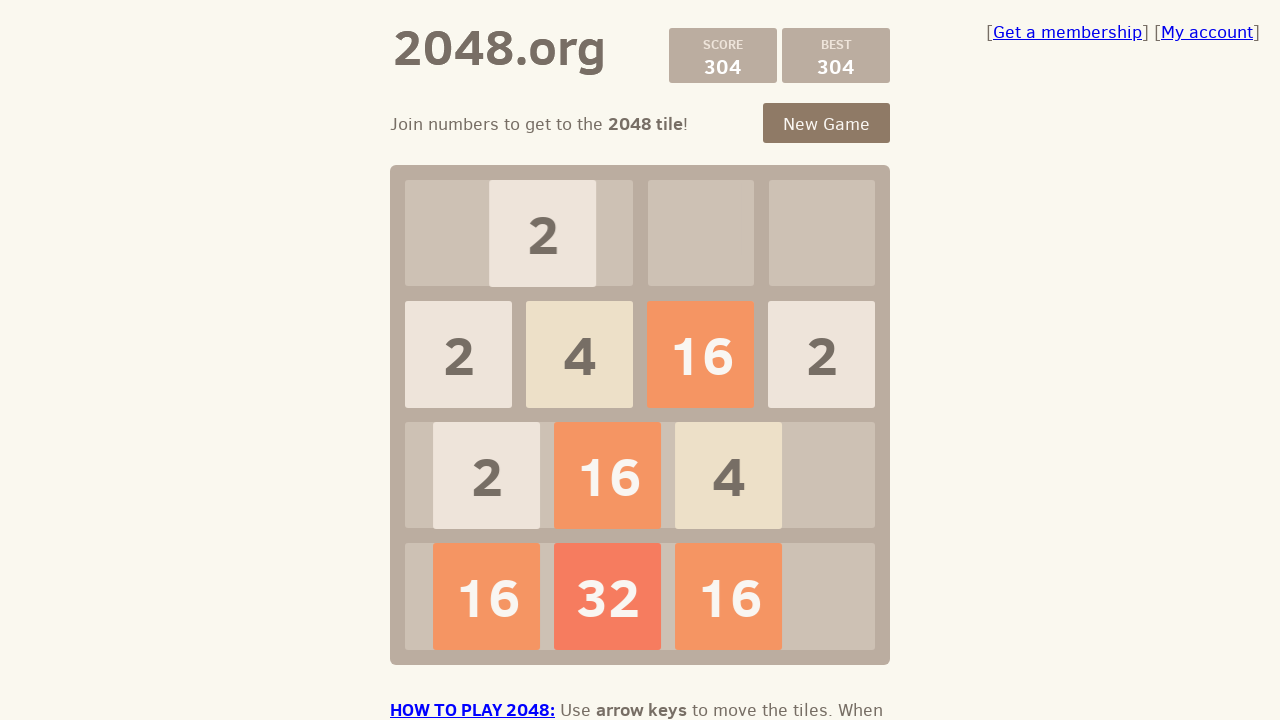

Pressed ArrowDown to move tiles down on body
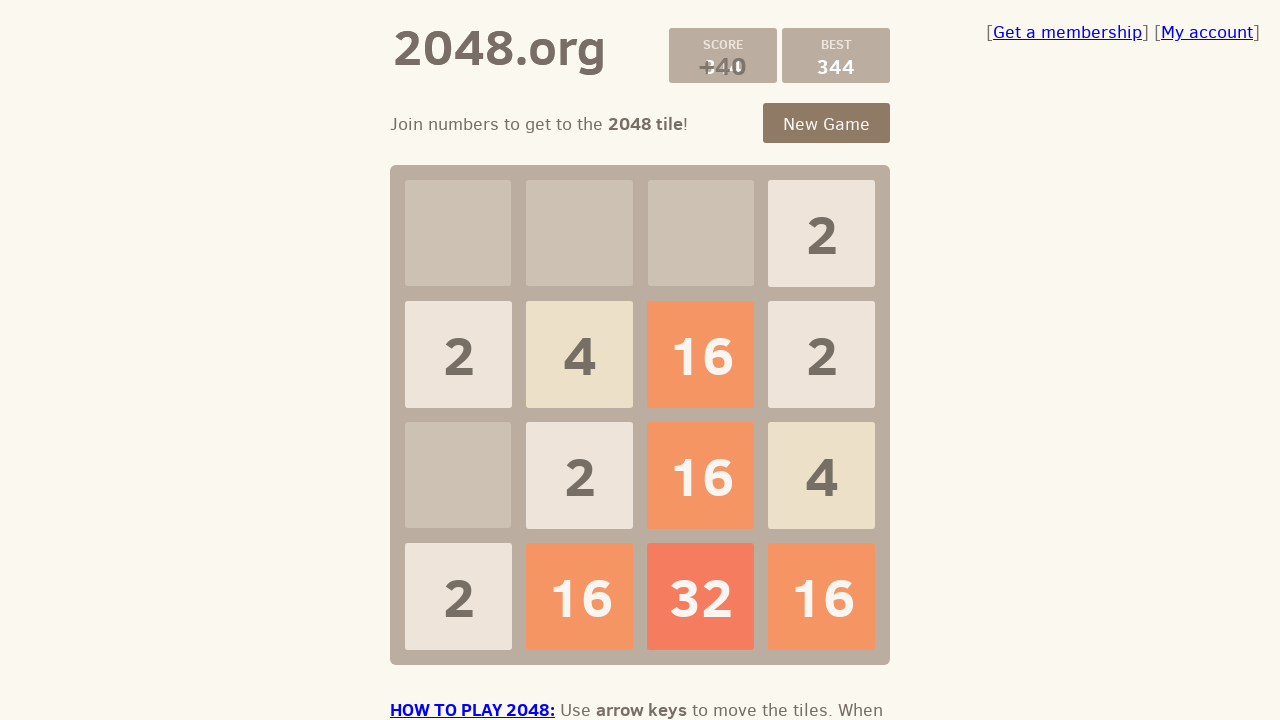

Pressed ArrowLeft to move tiles left on body
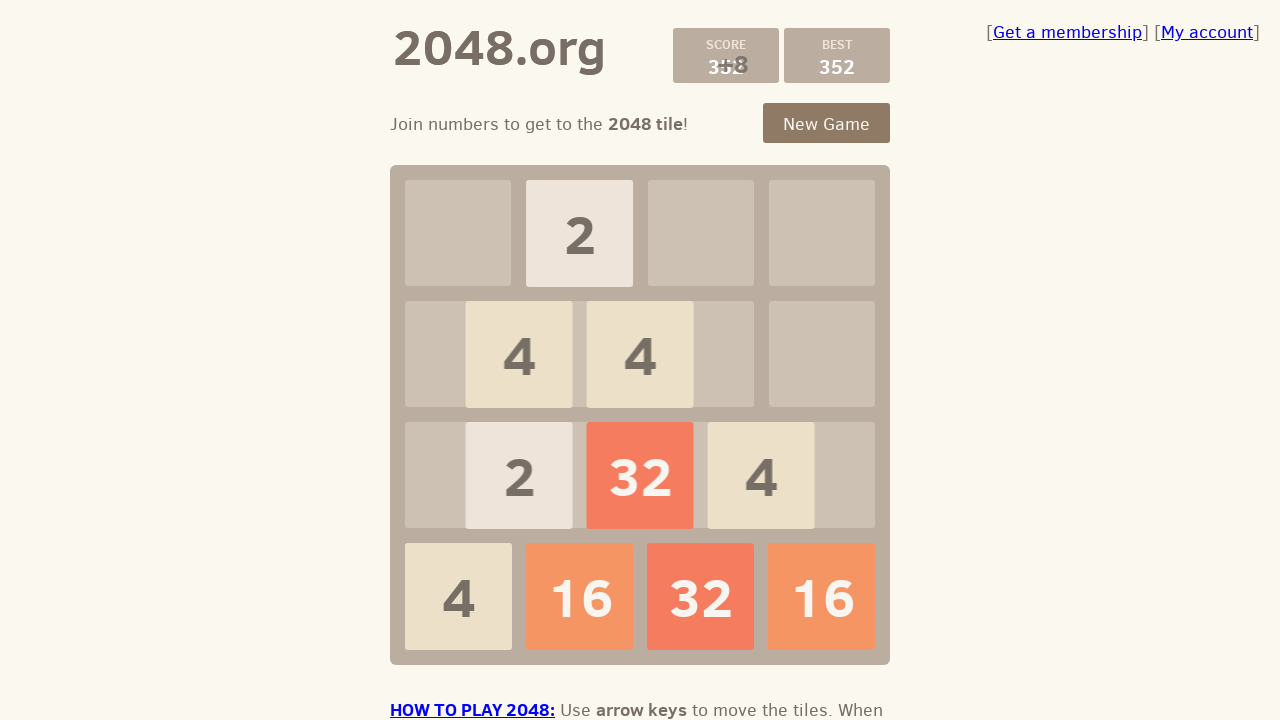

Pressed ArrowRight to move tiles right on body
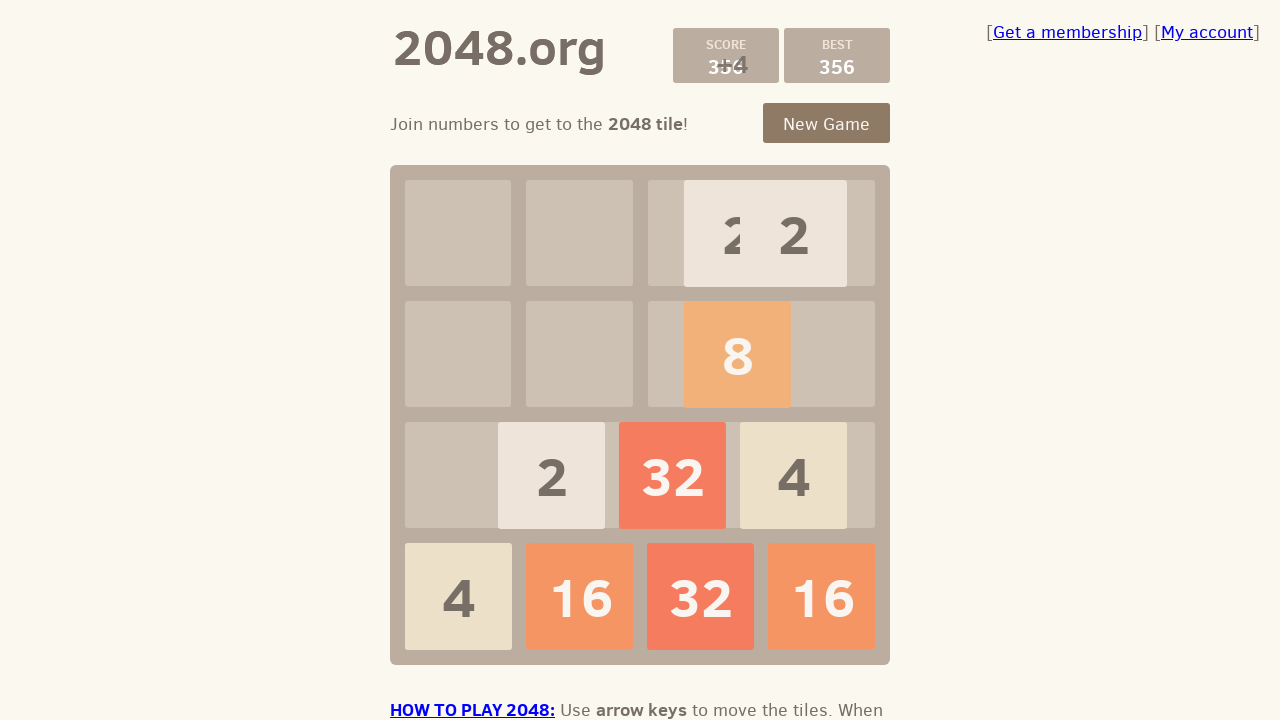

Pressed ArrowDown to move tiles down on body
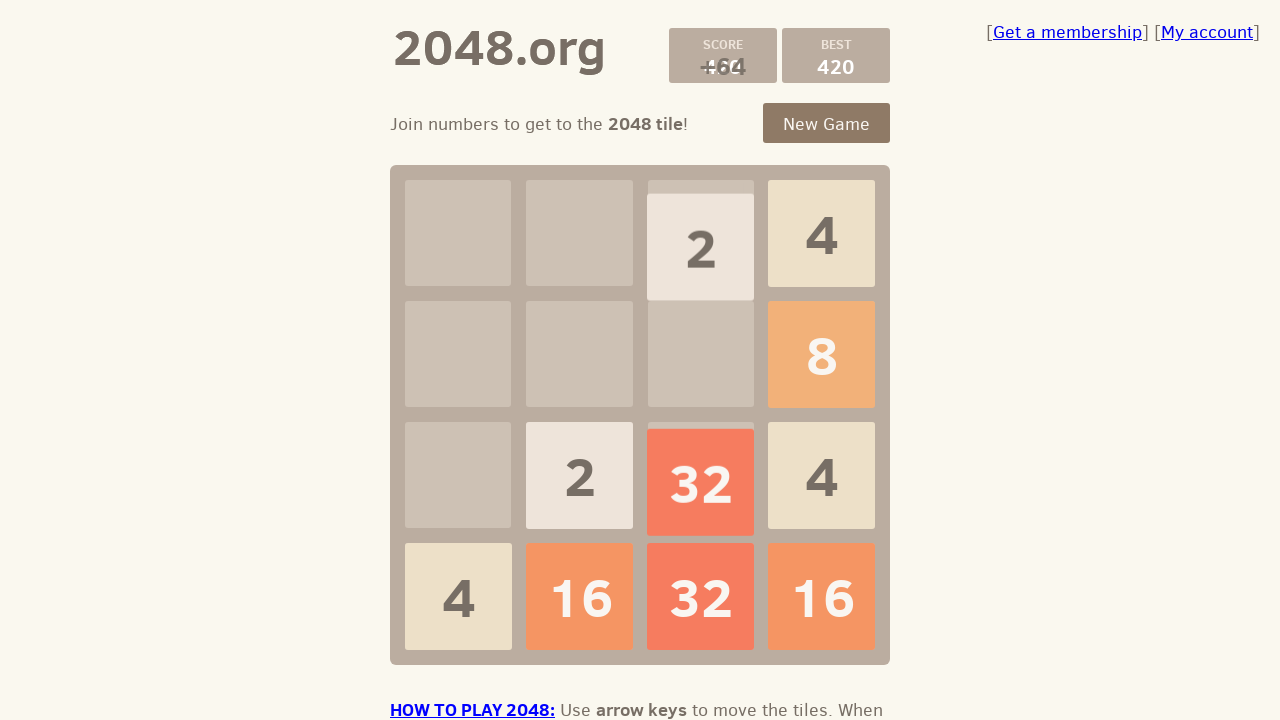

Pressed ArrowLeft to move tiles left on body
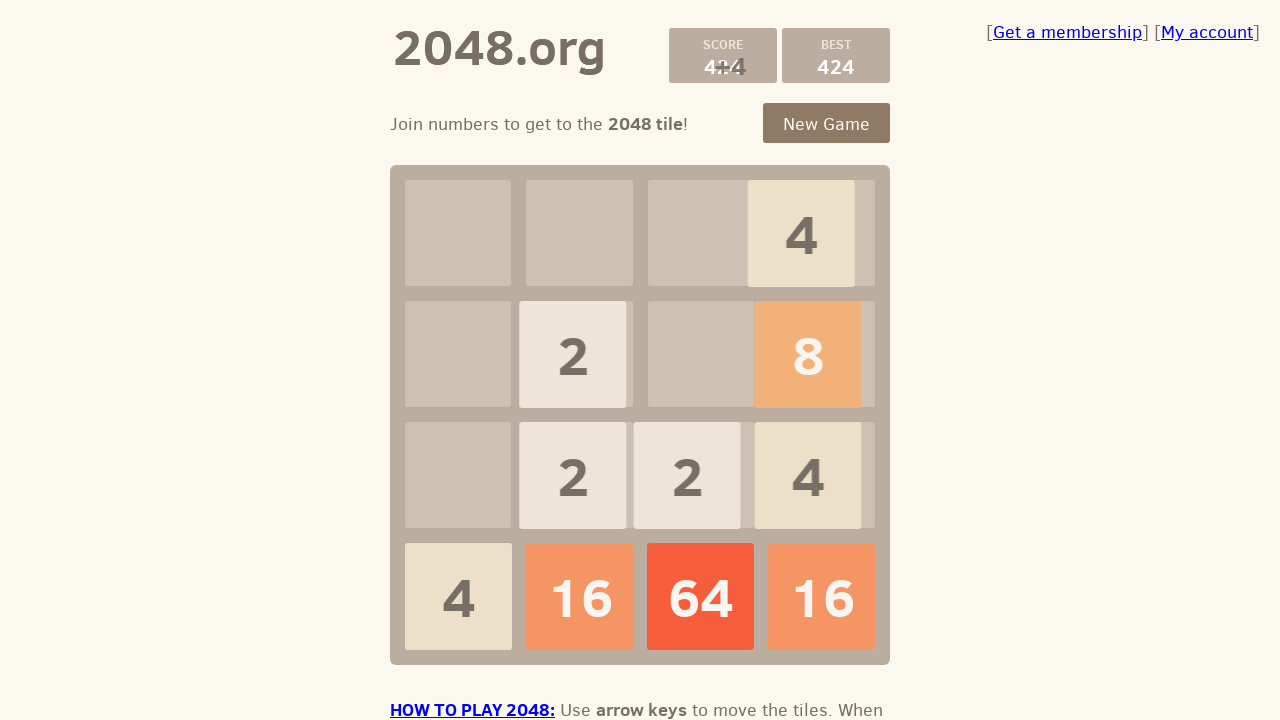

Pressed ArrowRight to move tiles right on body
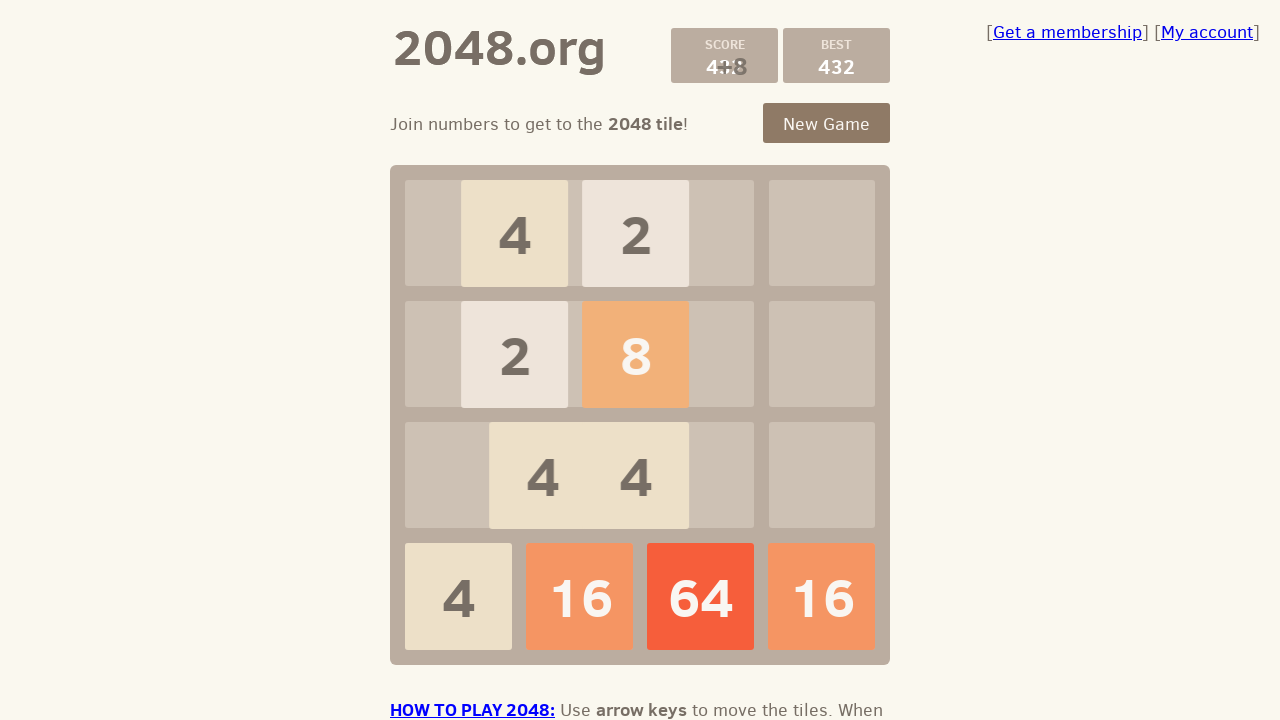

Pressed ArrowDown to move tiles down on body
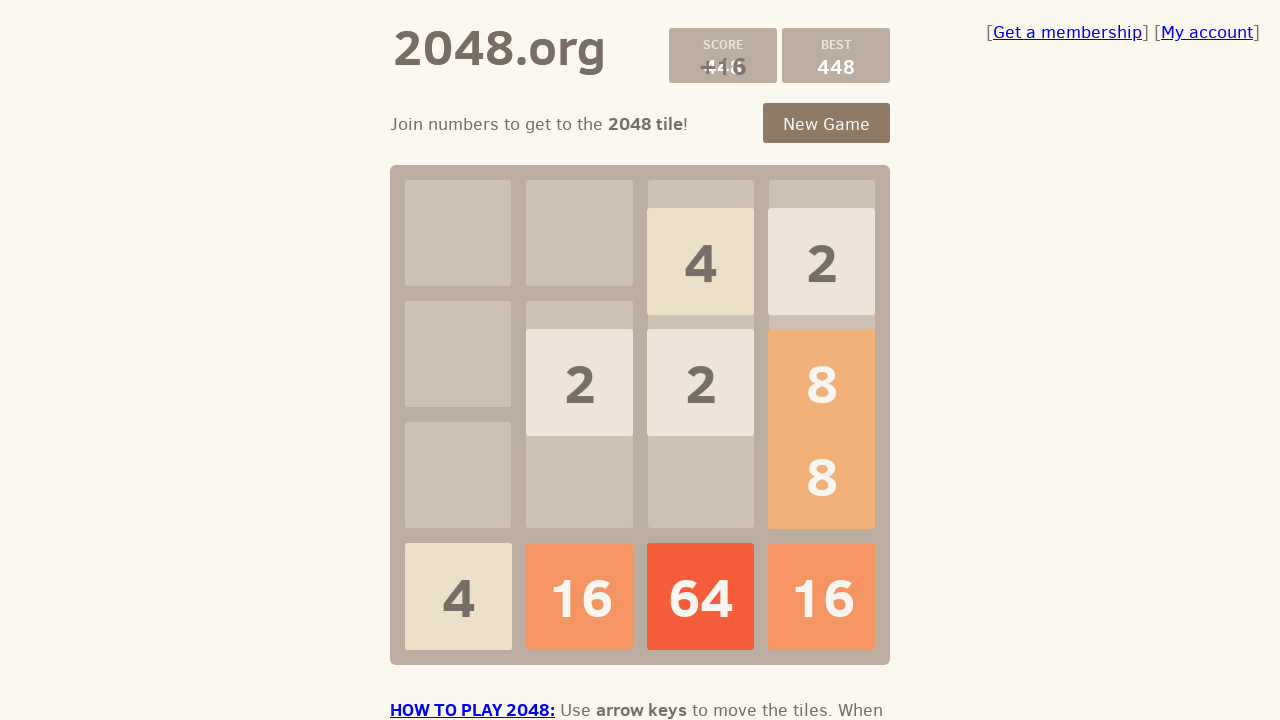

Pressed ArrowLeft to move tiles left on body
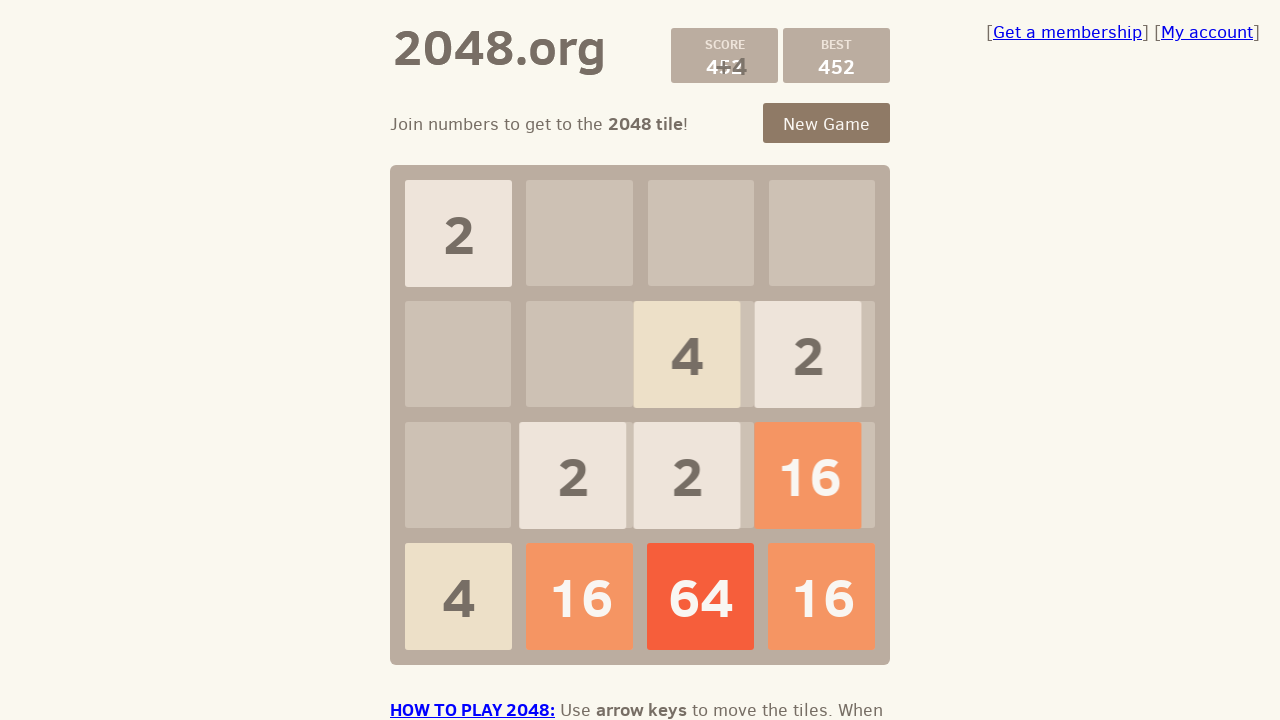

Pressed ArrowRight to move tiles right on body
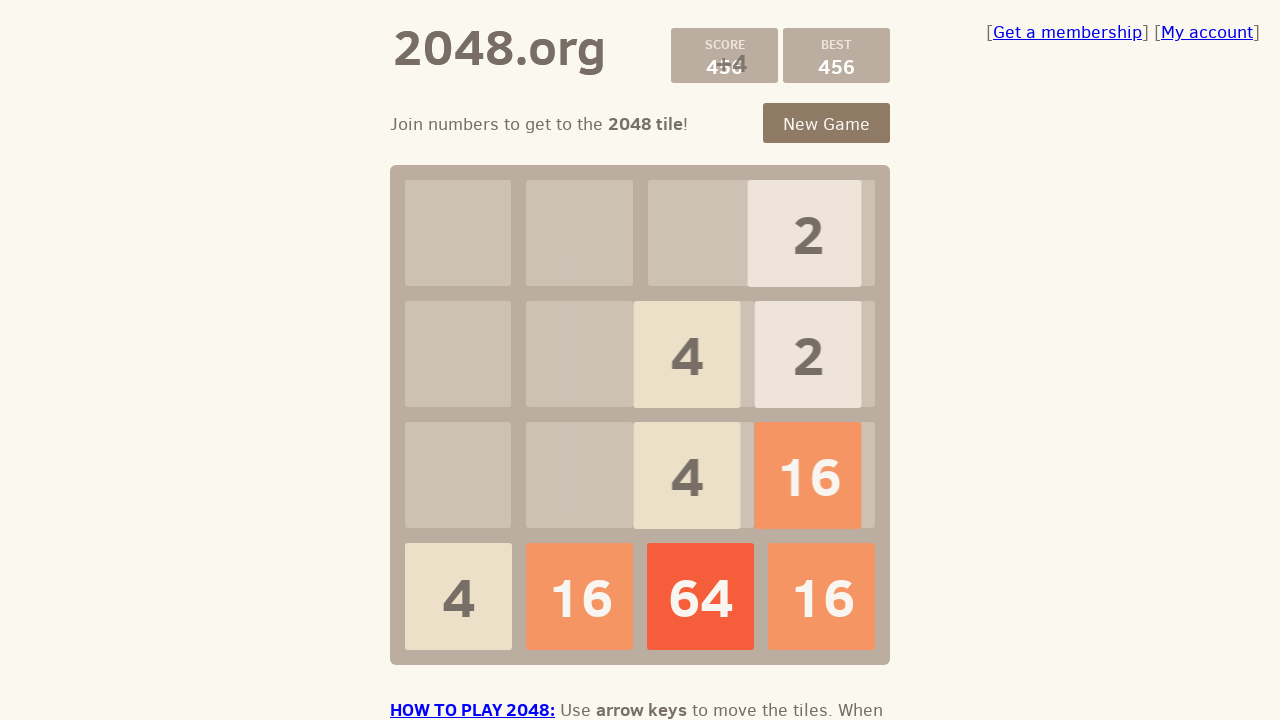

Pressed ArrowDown to move tiles down on body
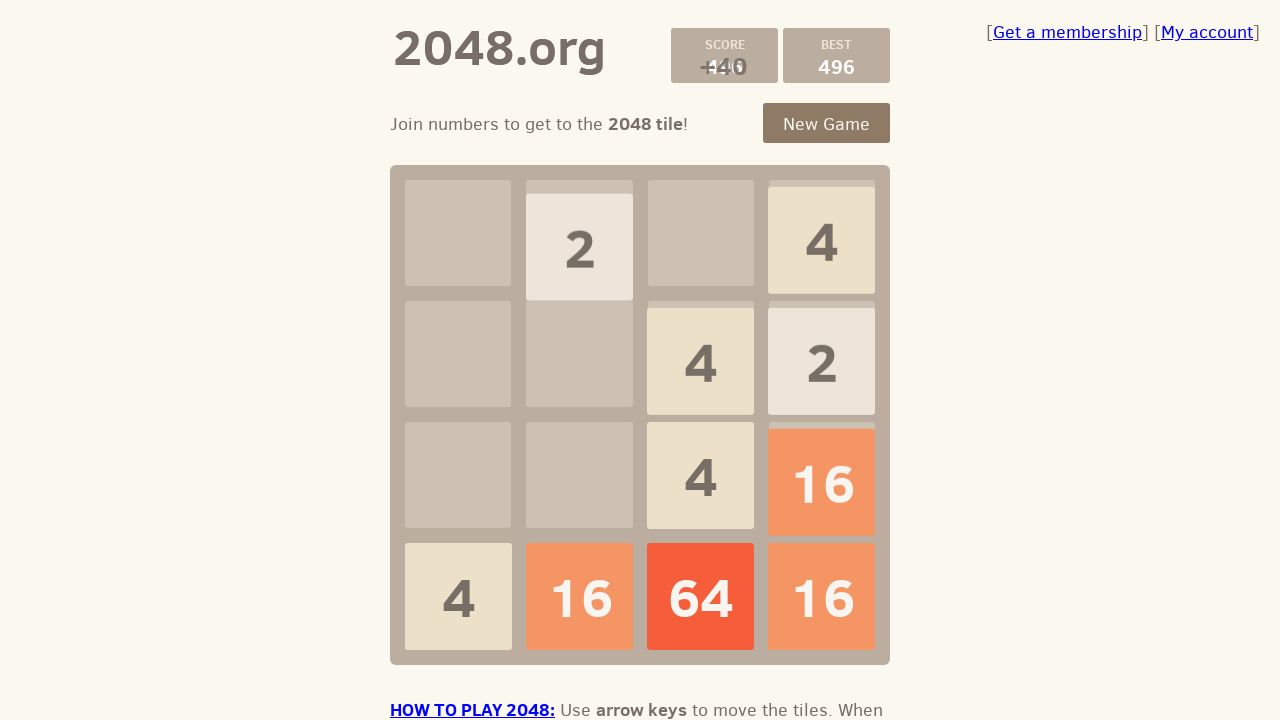

Pressed ArrowLeft to move tiles left on body
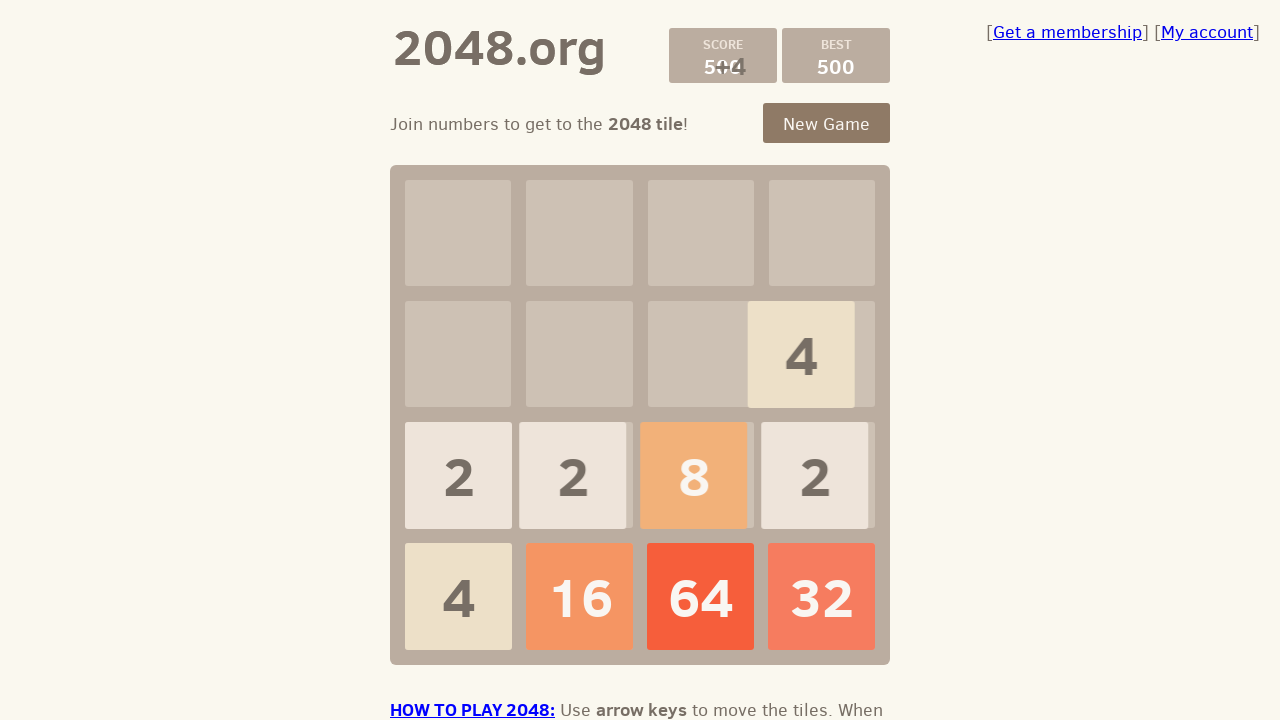

Pressed ArrowRight to move tiles right on body
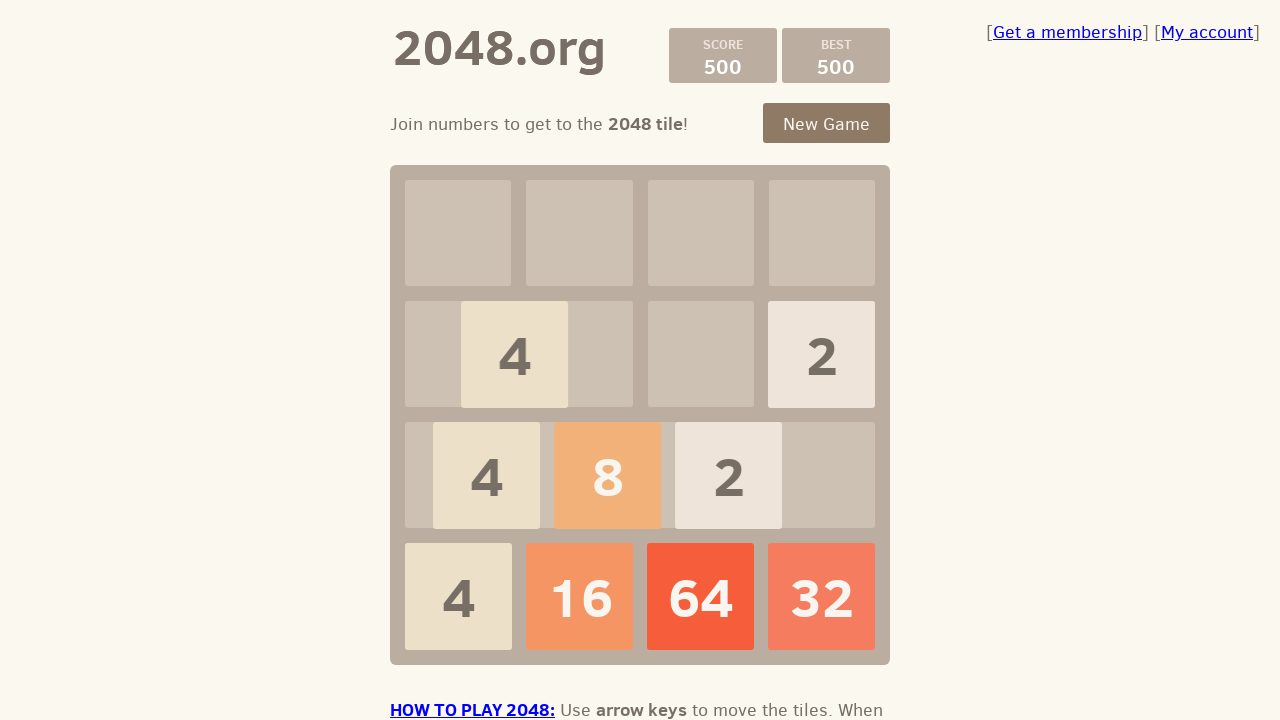

Pressed ArrowDown to move tiles down on body
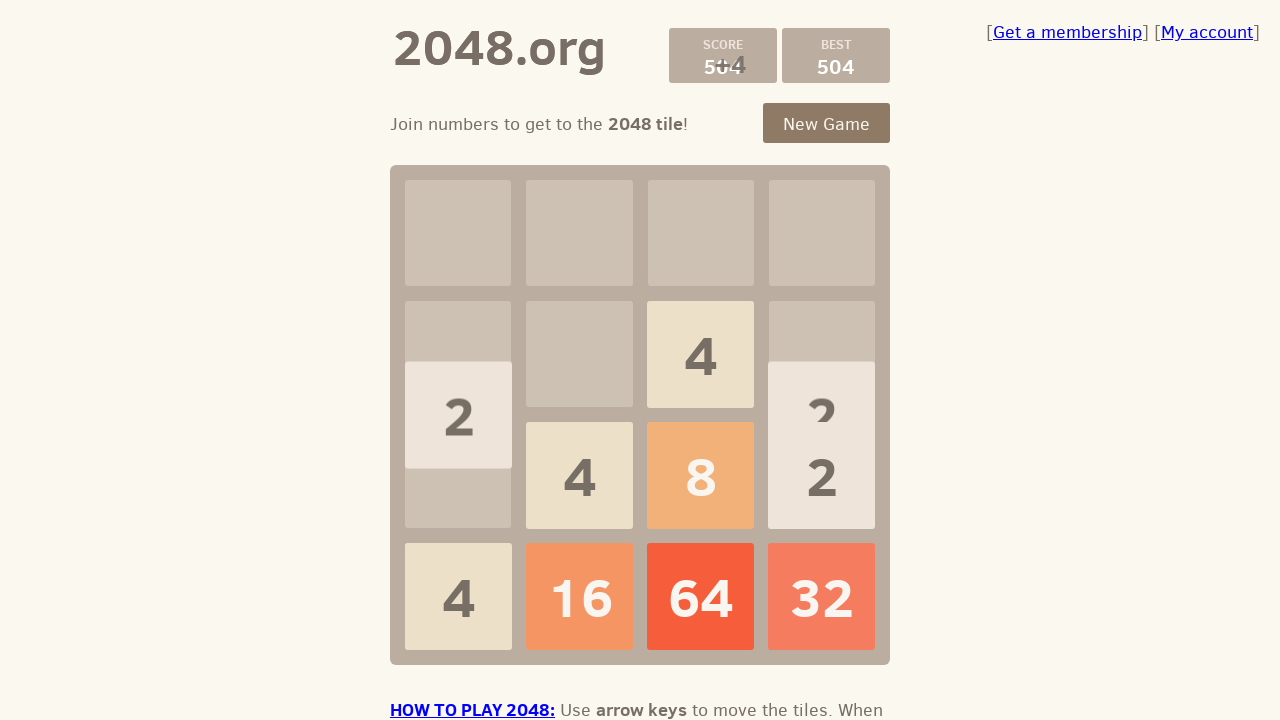

Pressed ArrowLeft to move tiles left on body
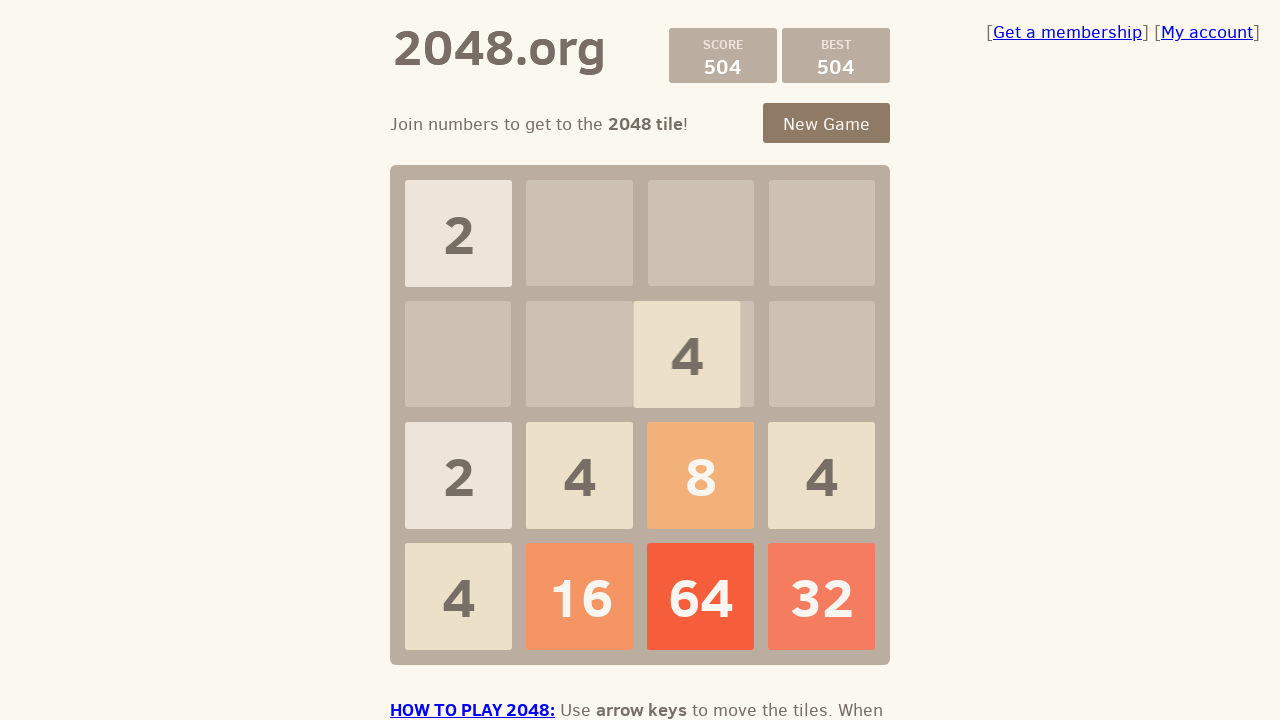

Pressed ArrowRight to move tiles right on body
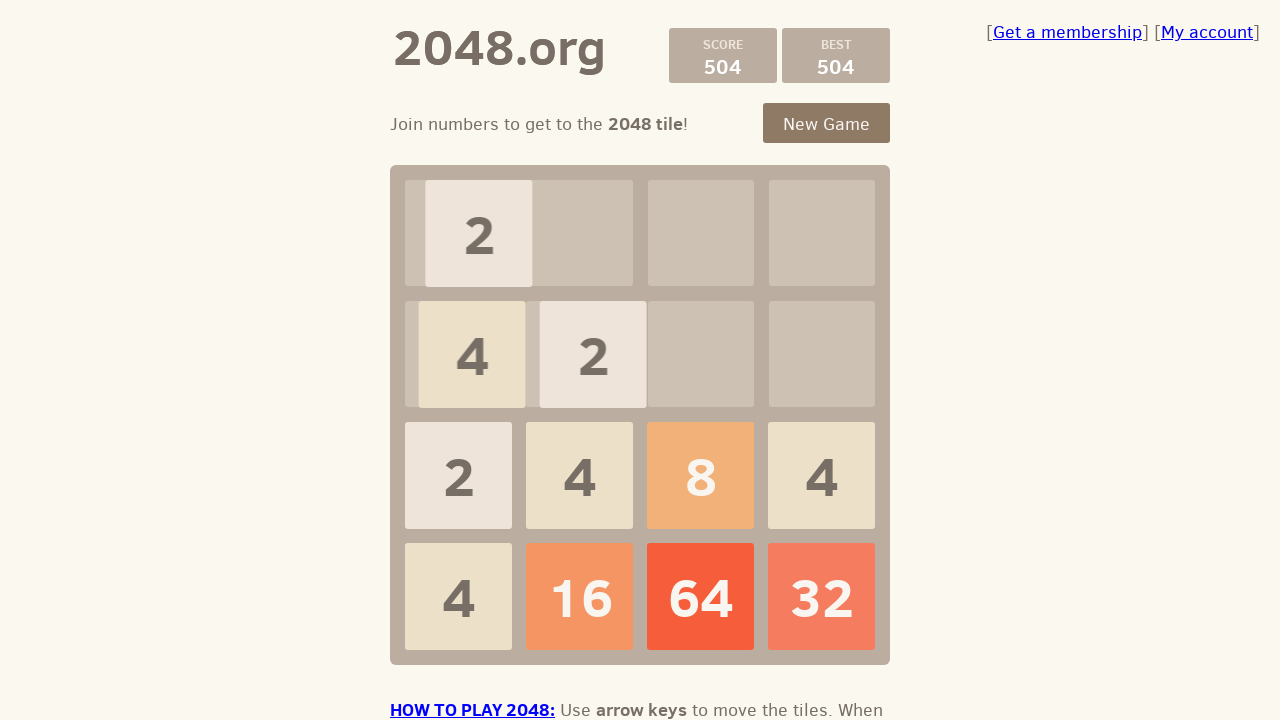

Pressed ArrowDown to move tiles down on body
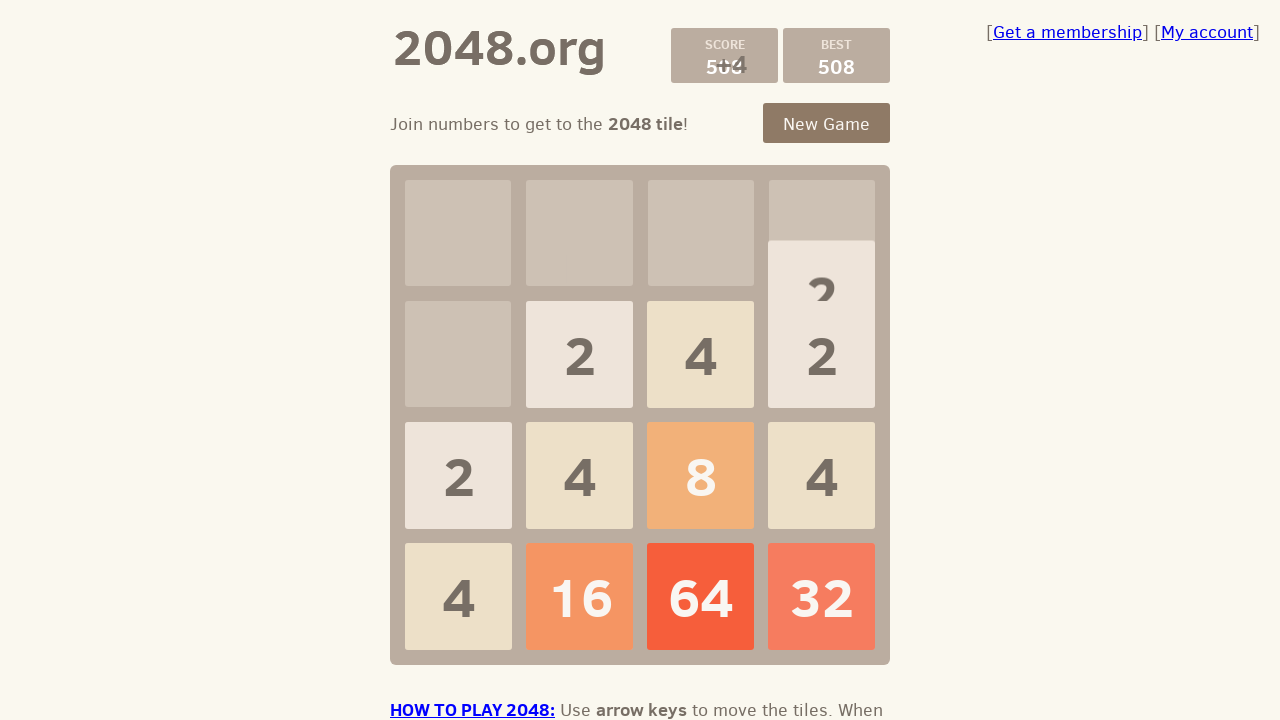

Pressed ArrowLeft to move tiles left on body
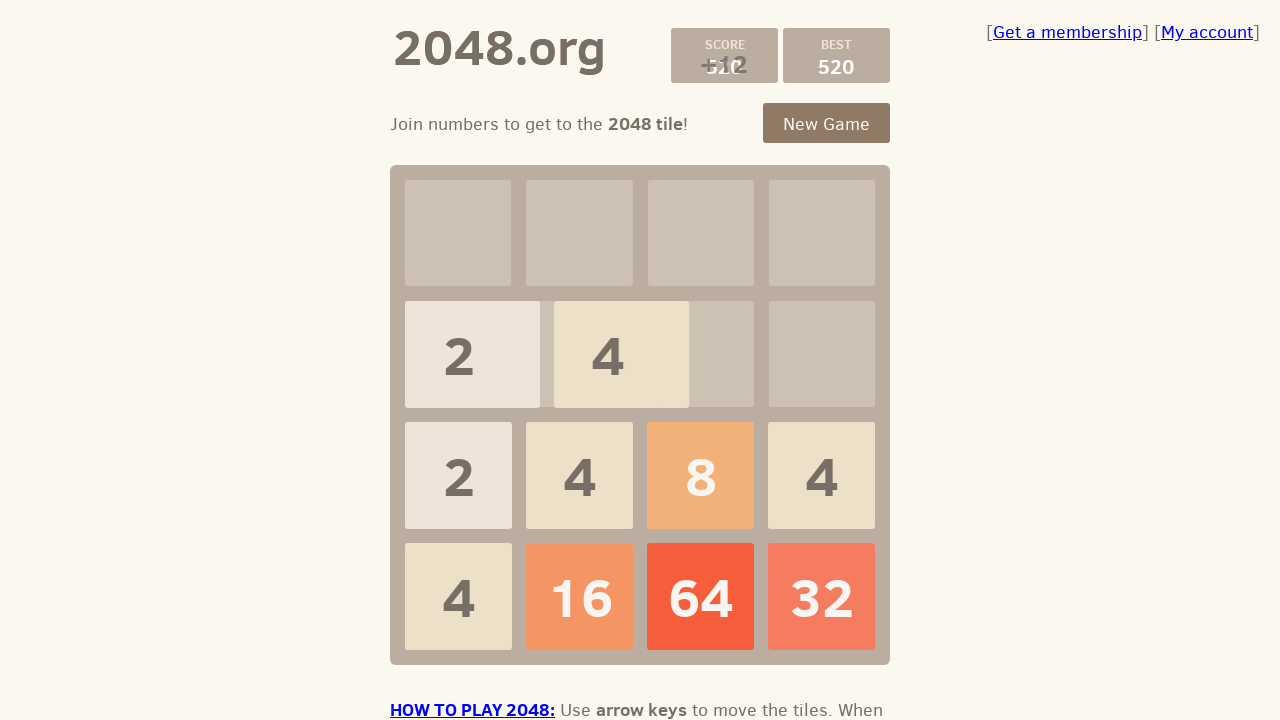

Pressed ArrowRight to move tiles right on body
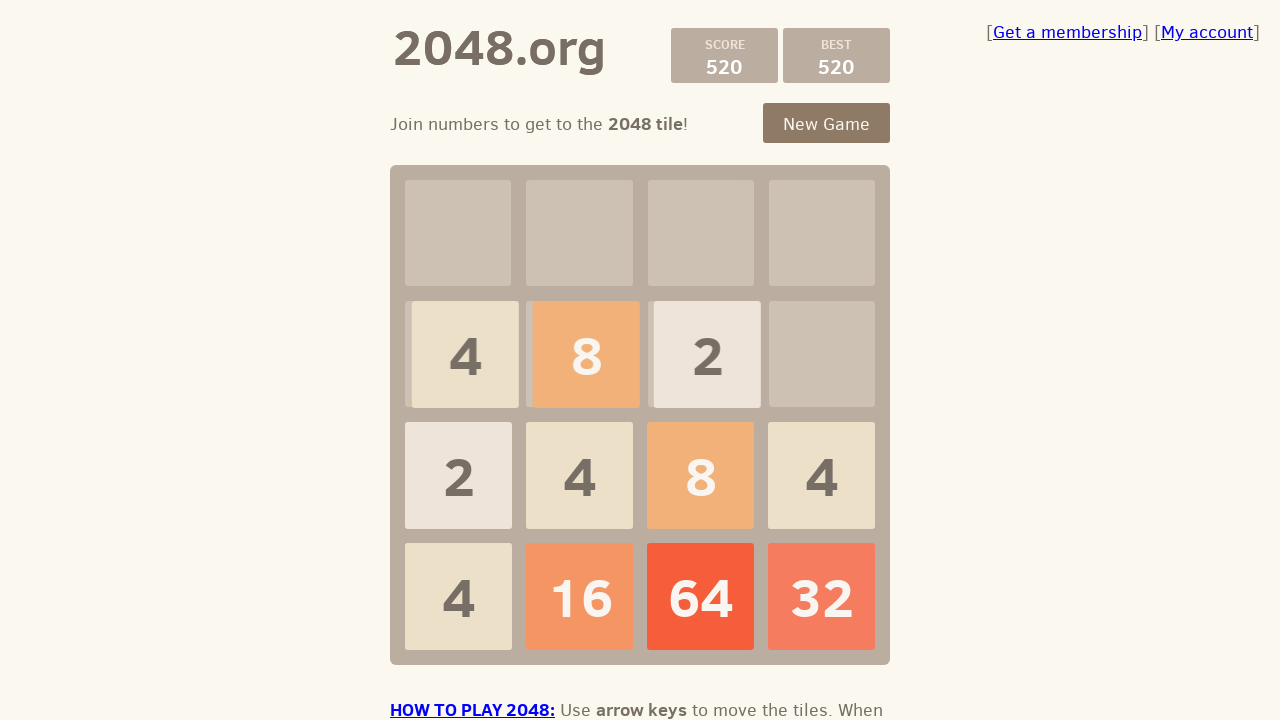

Pressed ArrowDown to move tiles down on body
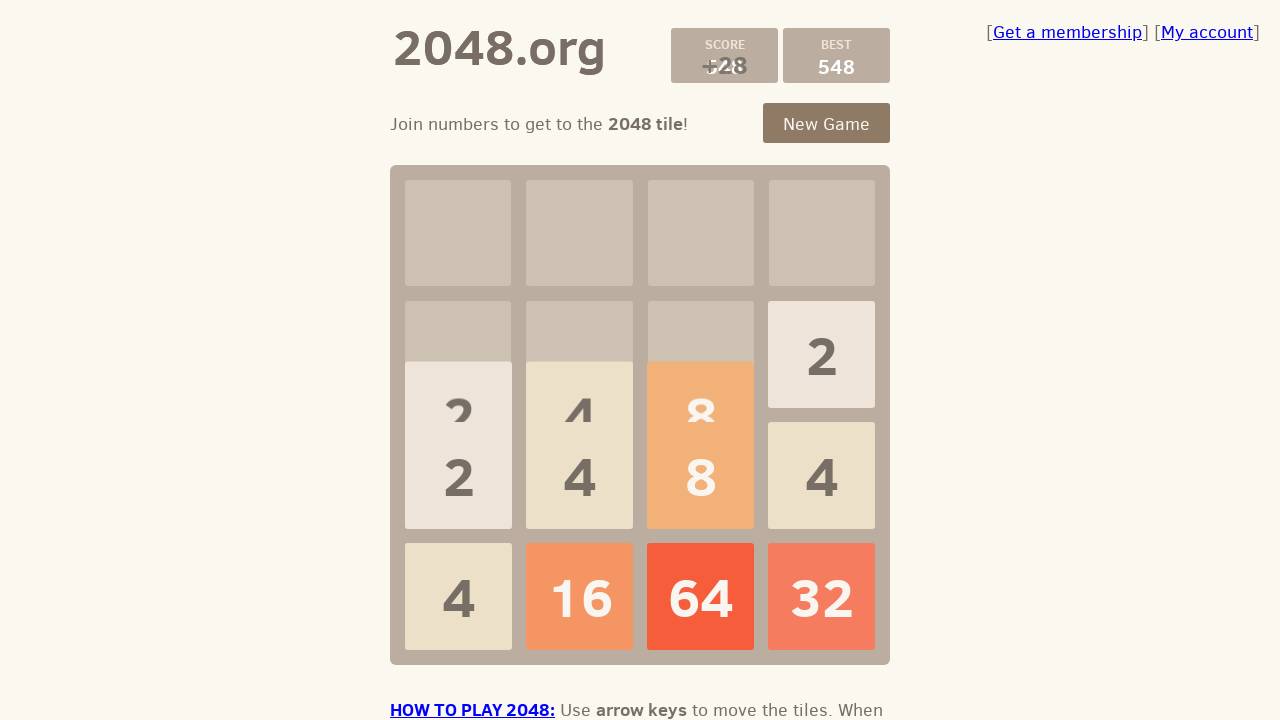

Pressed ArrowLeft to move tiles left on body
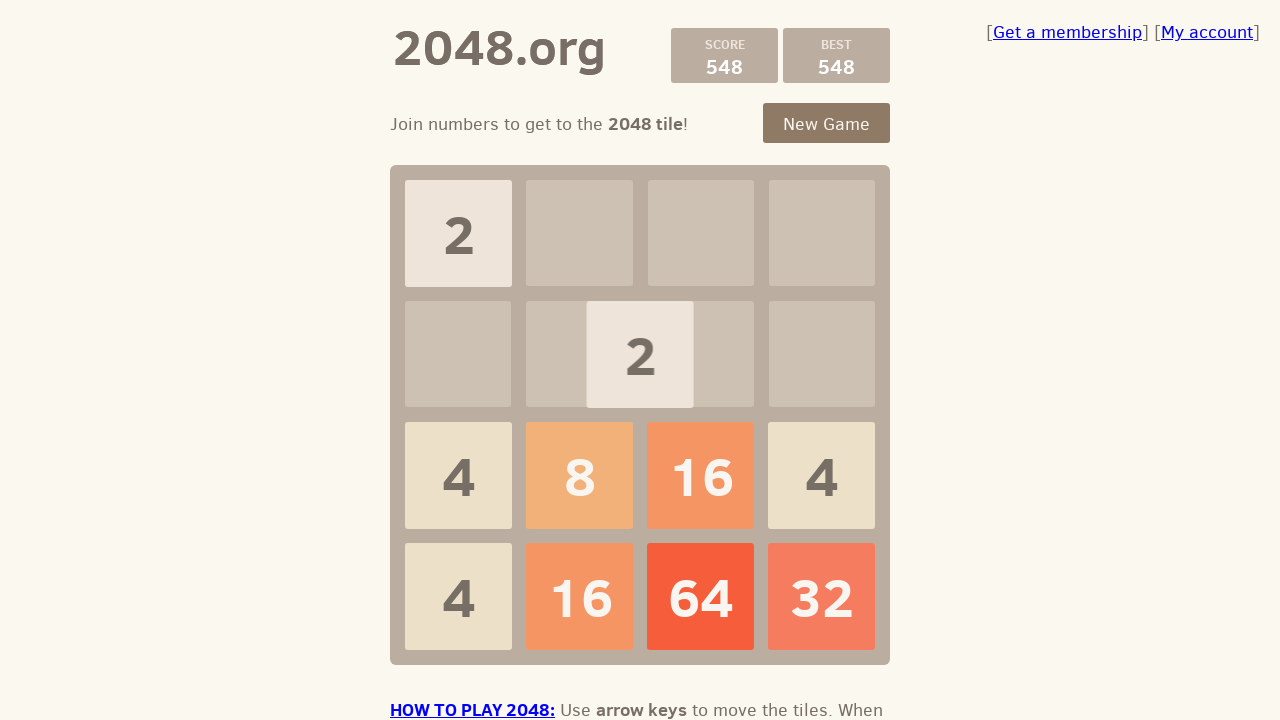

Pressed ArrowRight to move tiles right on body
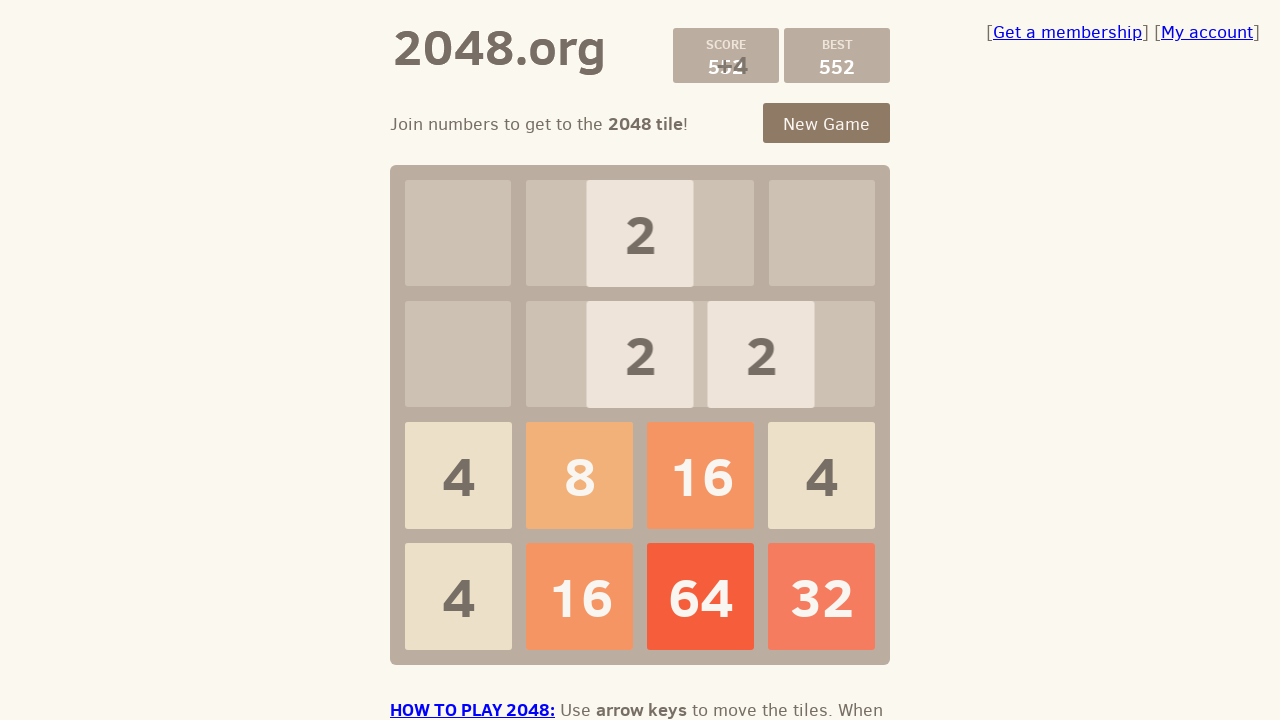

Pressed ArrowDown to move tiles down on body
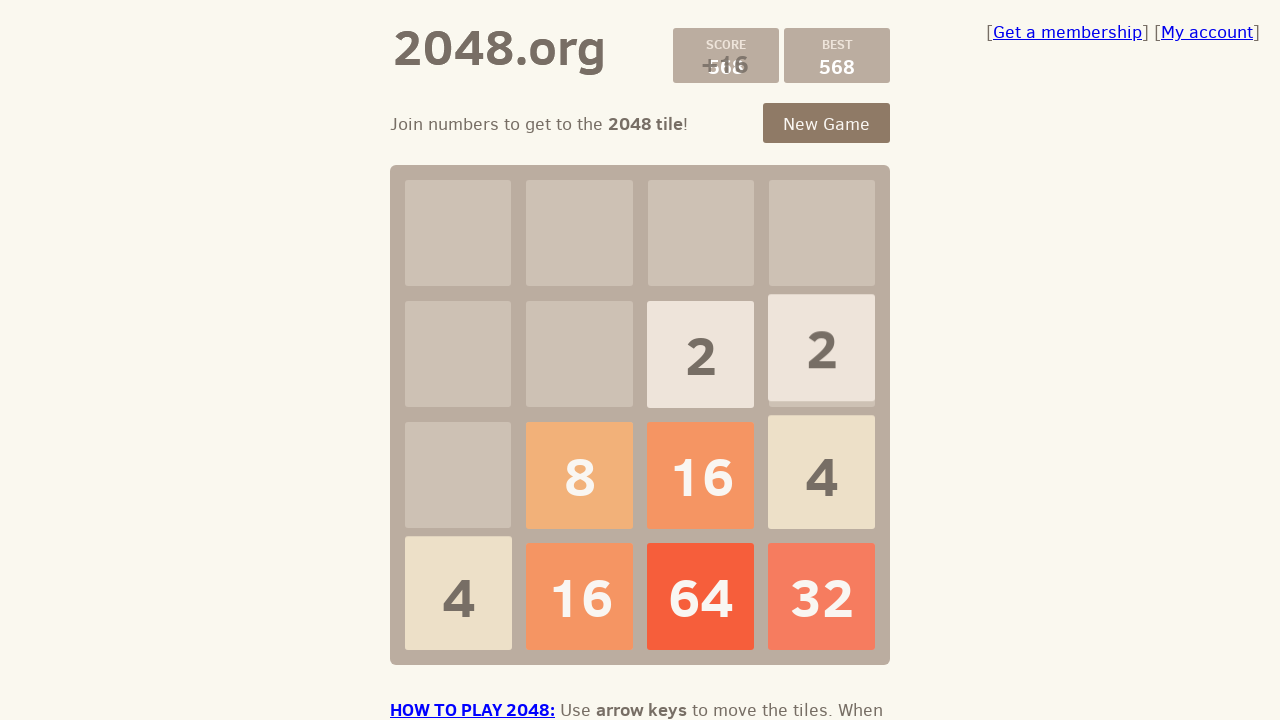

Pressed ArrowLeft to move tiles left on body
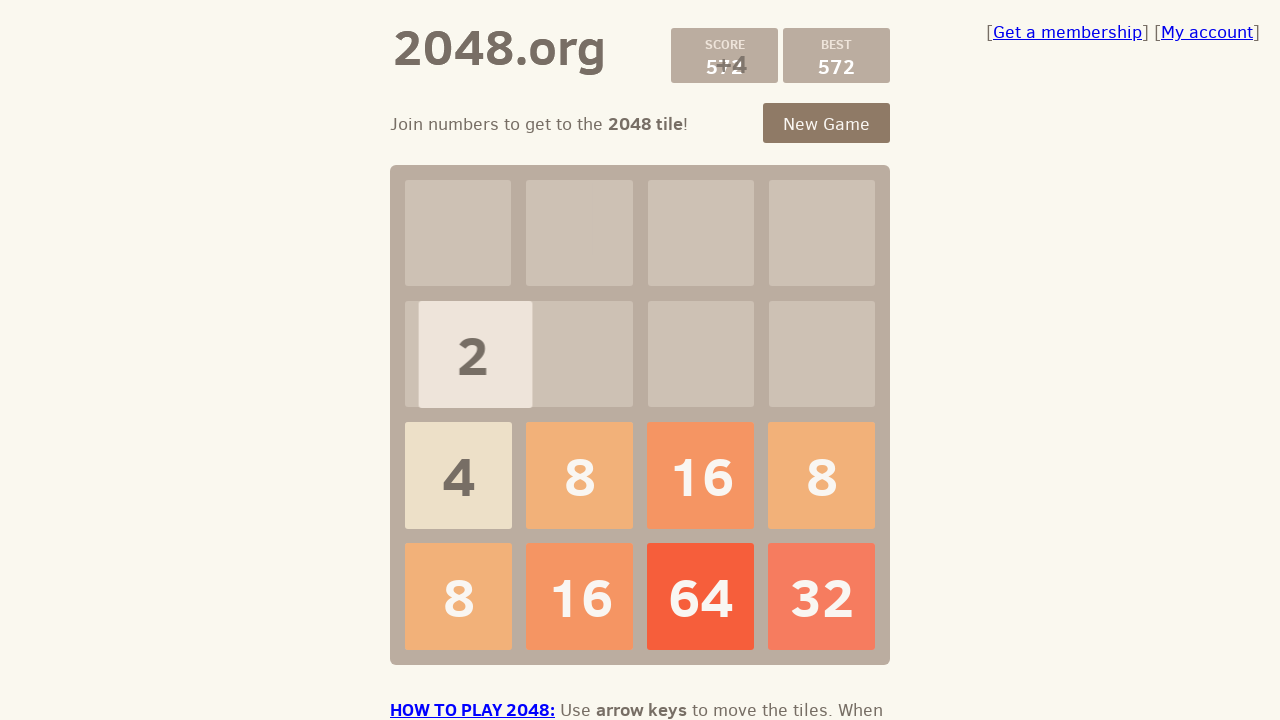

Pressed ArrowRight to move tiles right on body
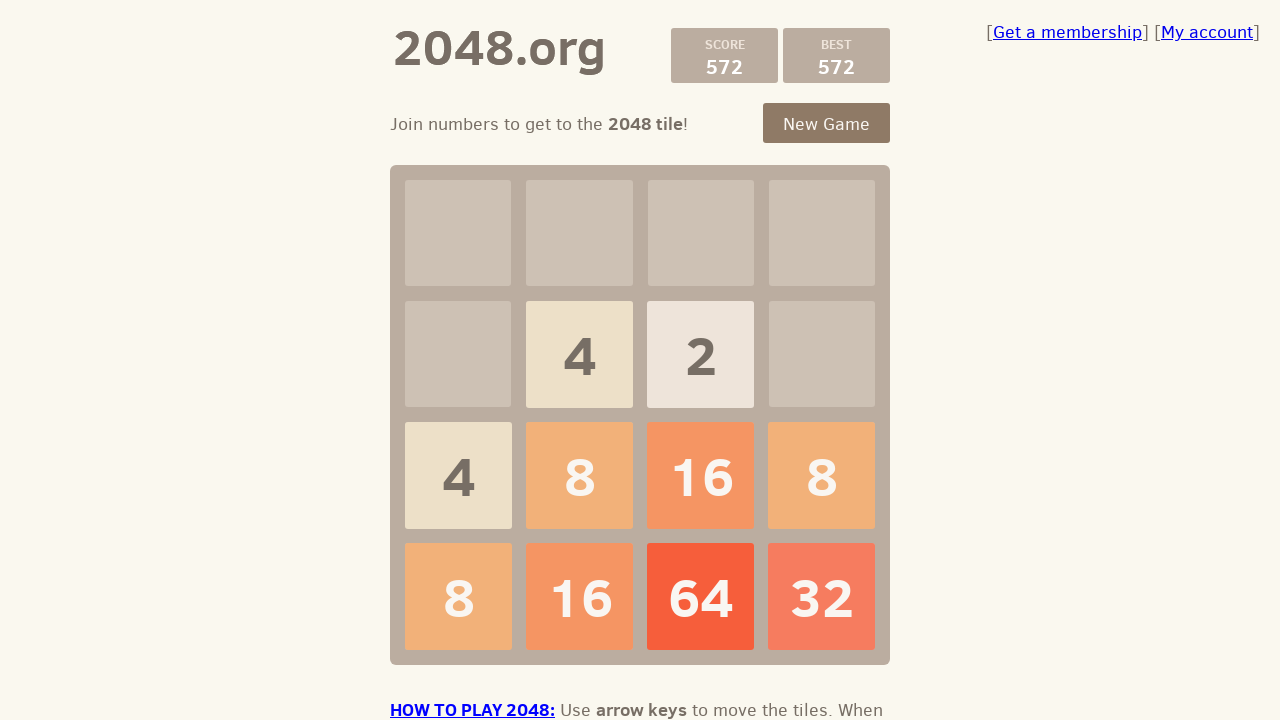

Pressed ArrowDown to move tiles down on body
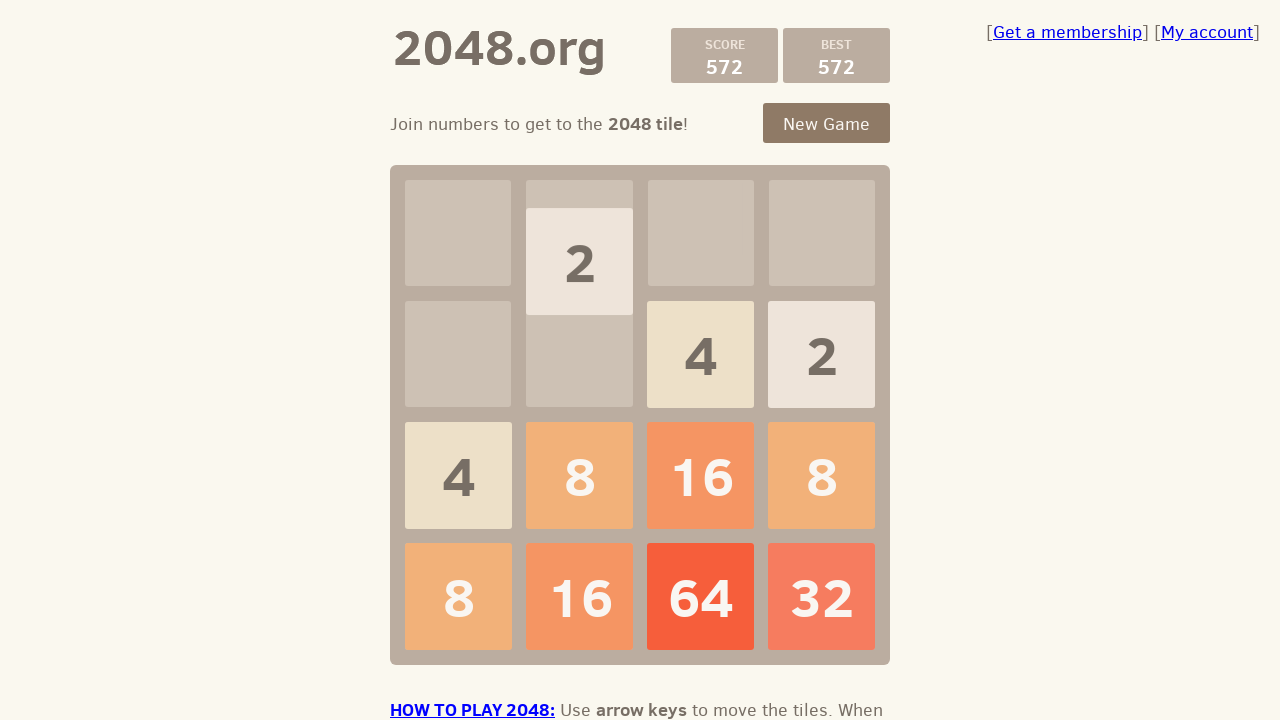

Pressed ArrowLeft to move tiles left on body
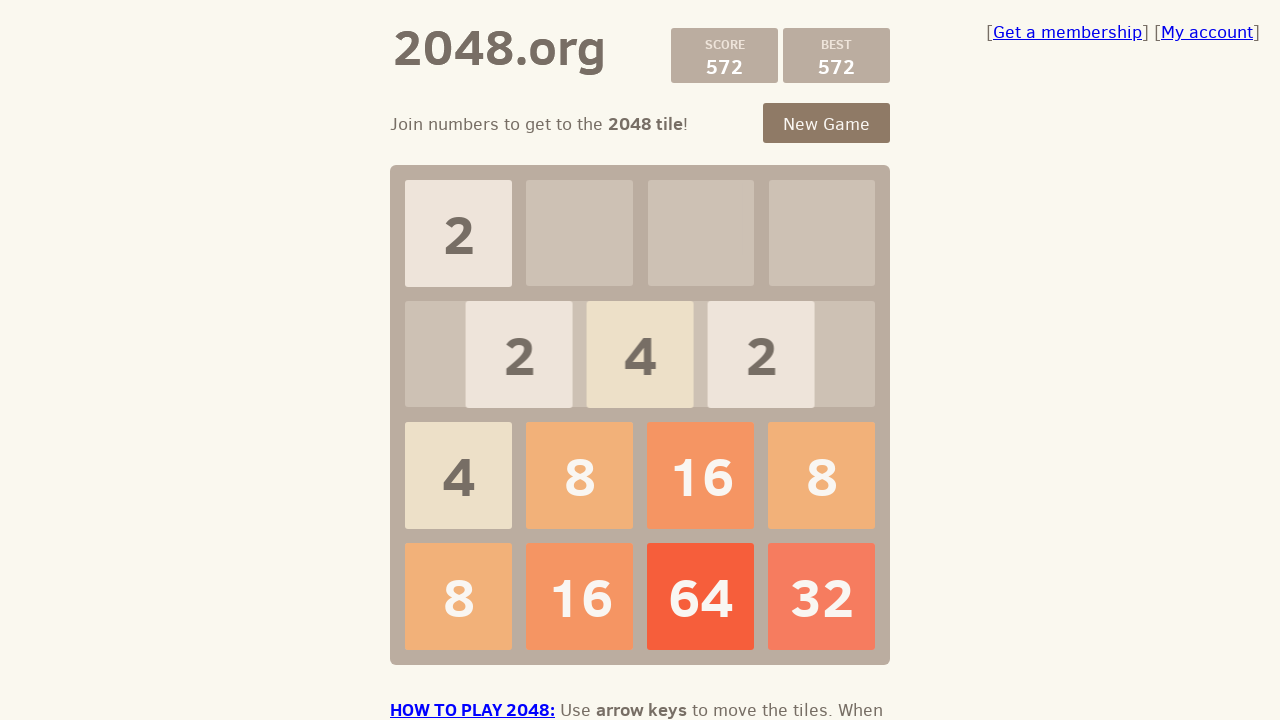

Pressed ArrowRight to move tiles right on body
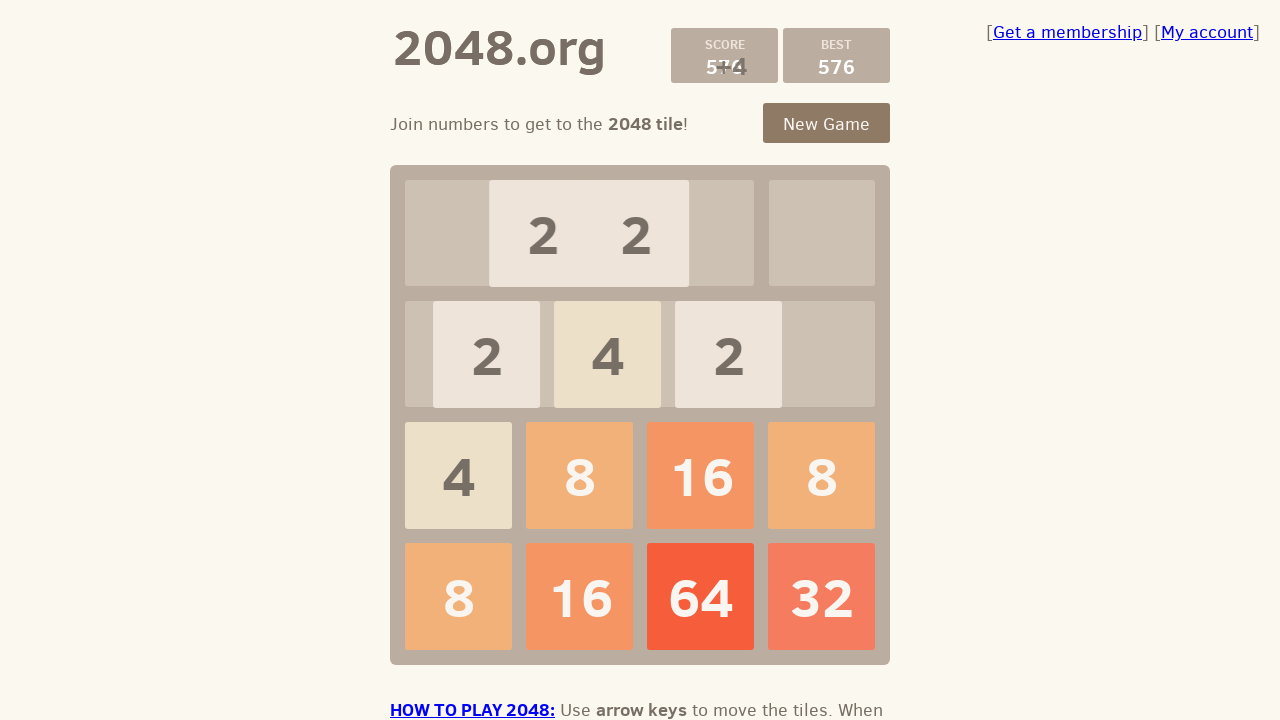

Pressed ArrowDown to move tiles down on body
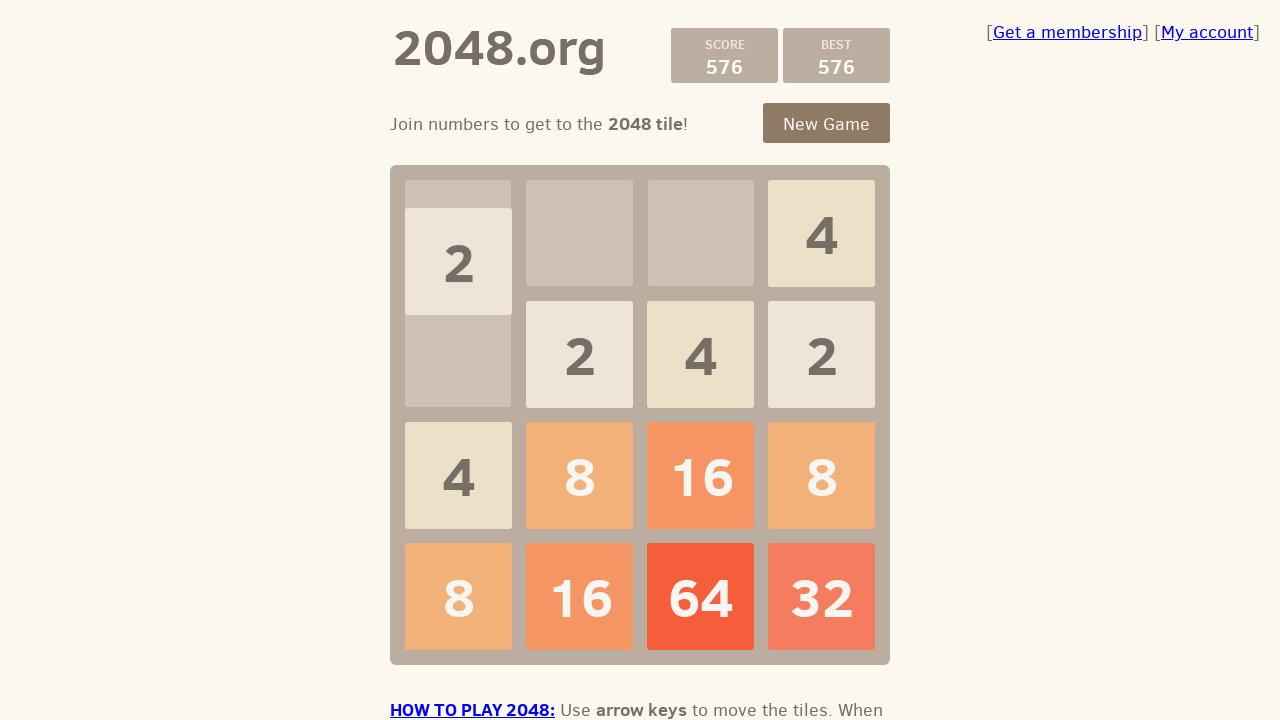

Pressed ArrowLeft to move tiles left on body
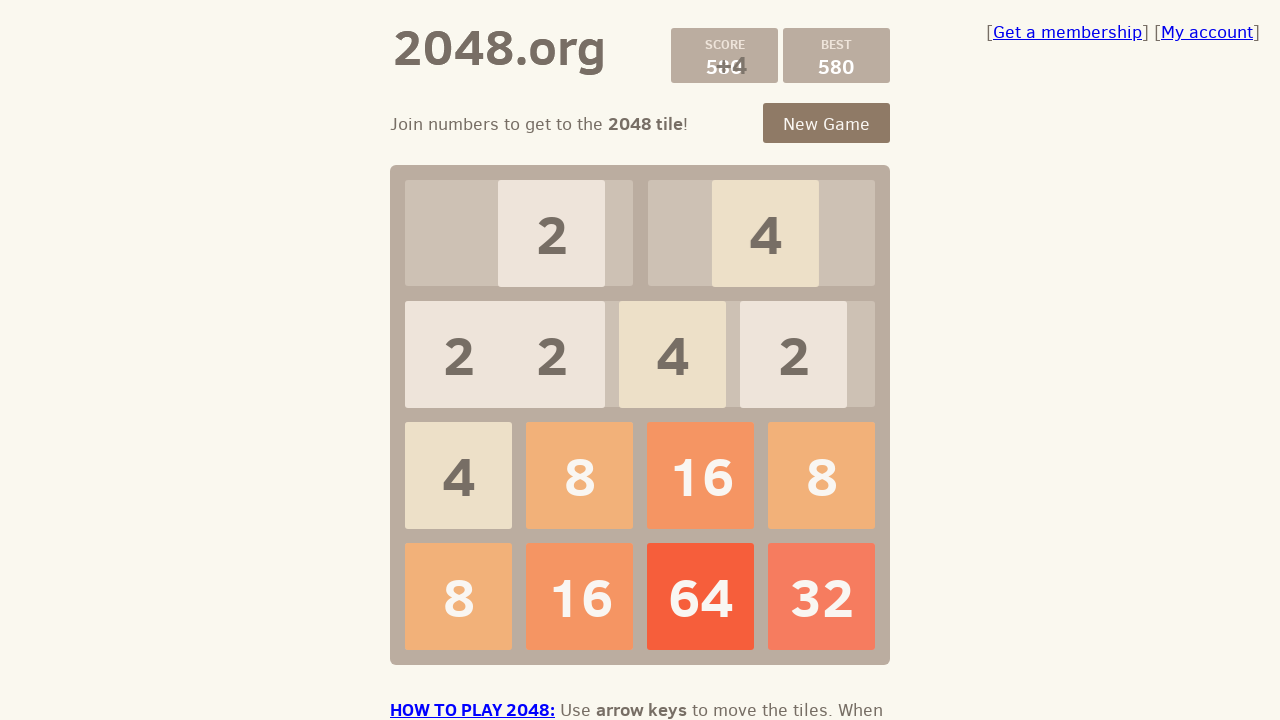

Pressed ArrowRight to move tiles right on body
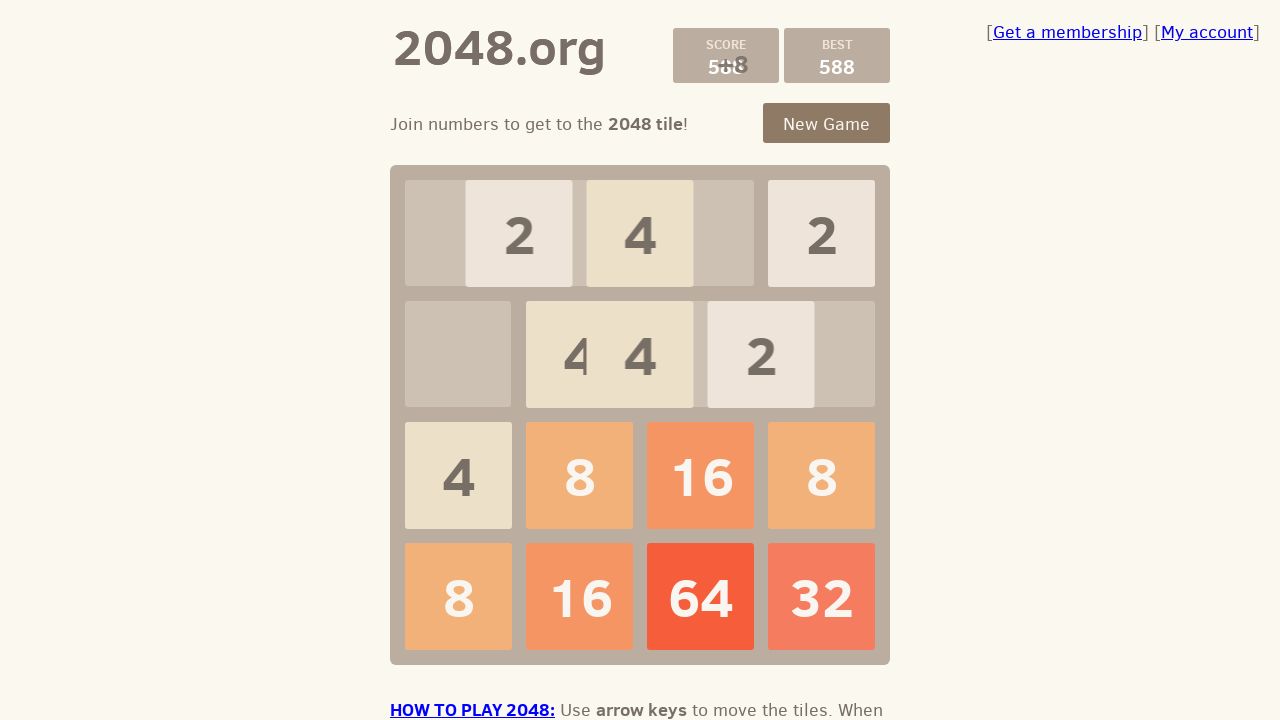

Pressed ArrowDown to move tiles down on body
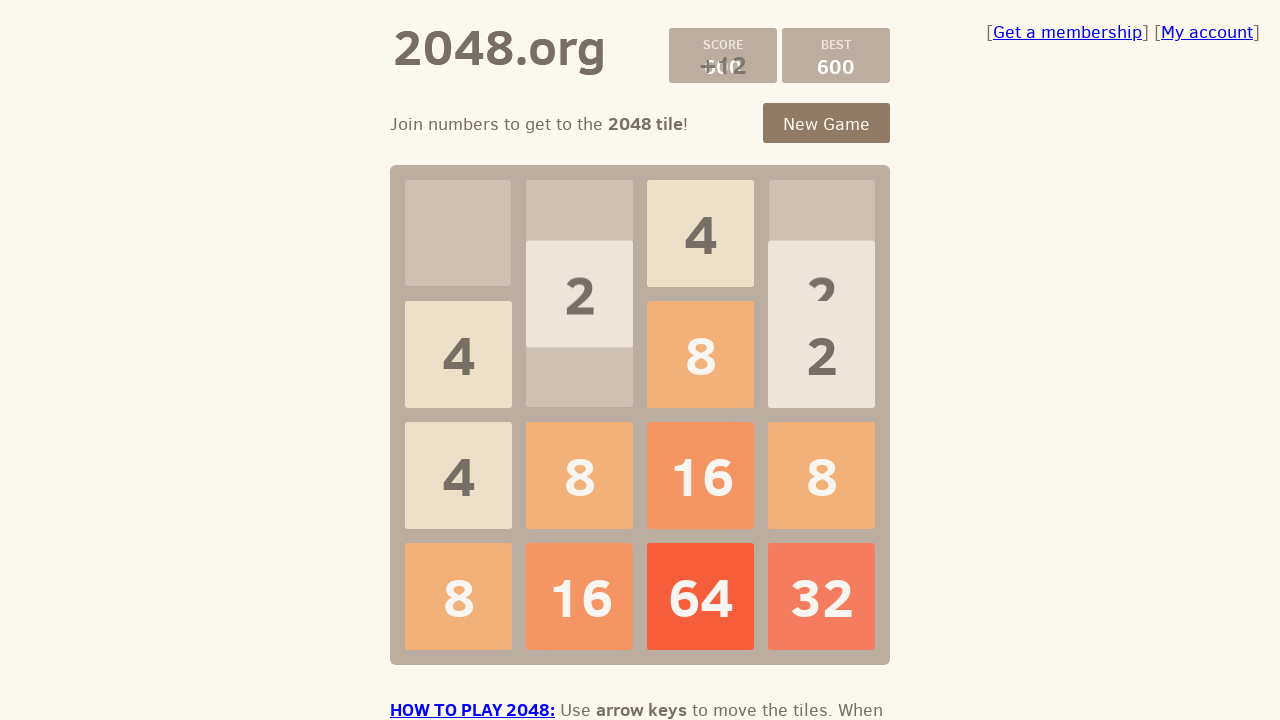

Pressed ArrowLeft to move tiles left on body
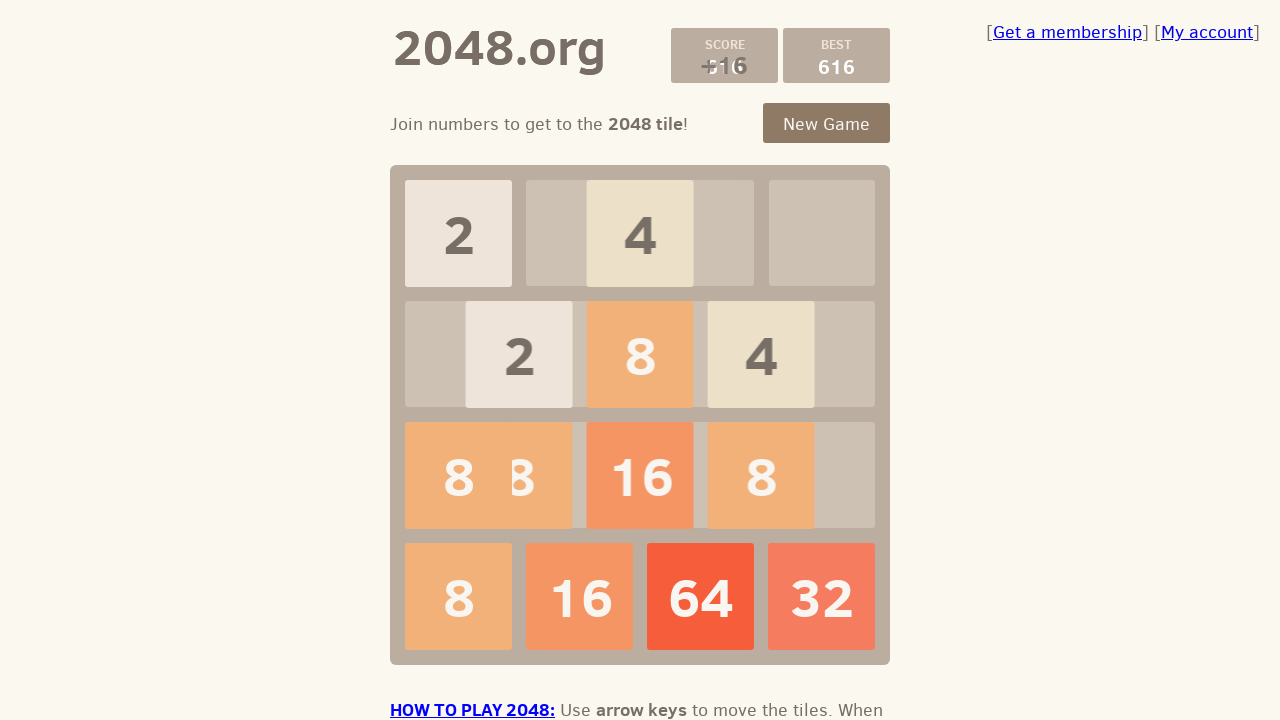

Pressed ArrowRight to move tiles right on body
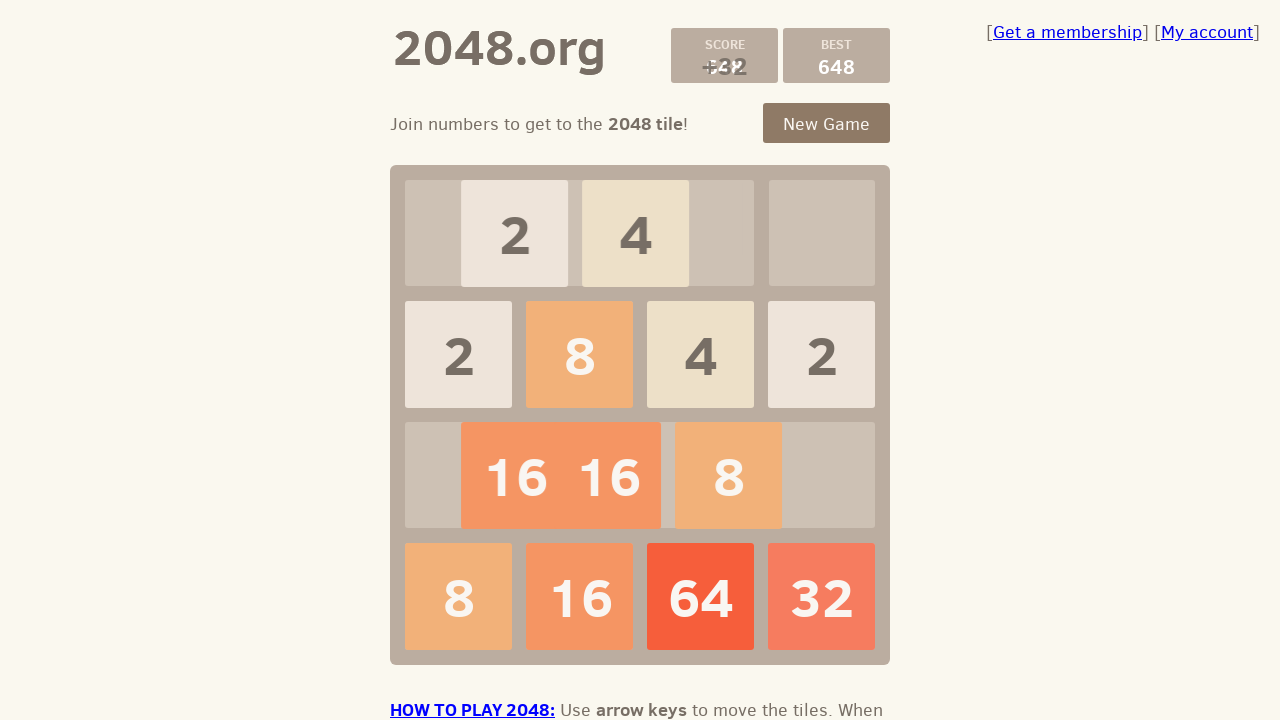

Pressed ArrowDown to move tiles down on body
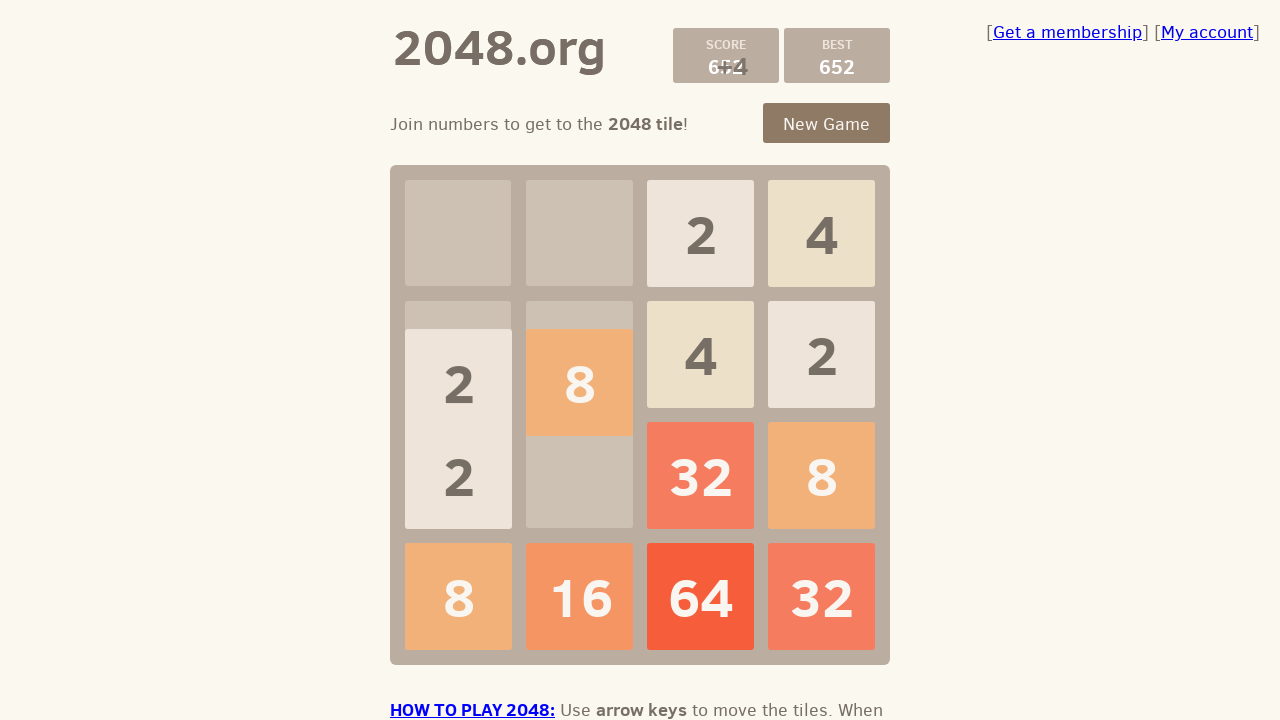

Pressed ArrowLeft to move tiles left on body
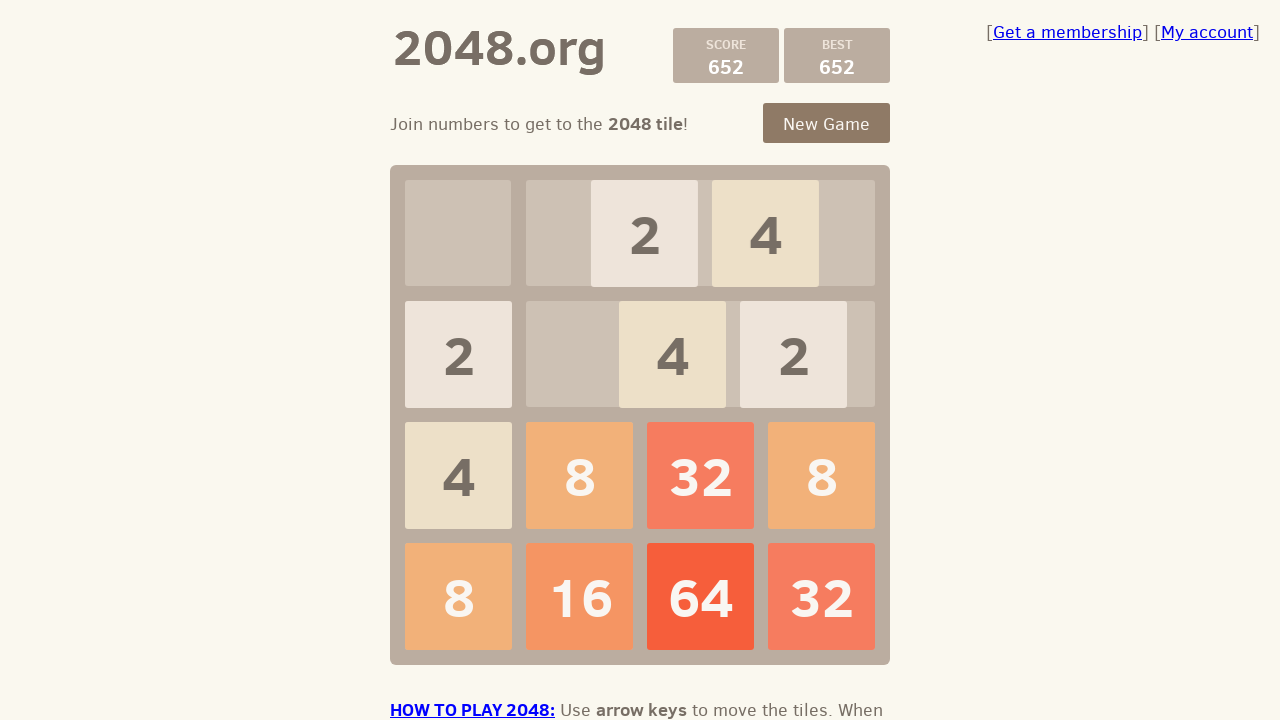

Pressed ArrowRight to move tiles right on body
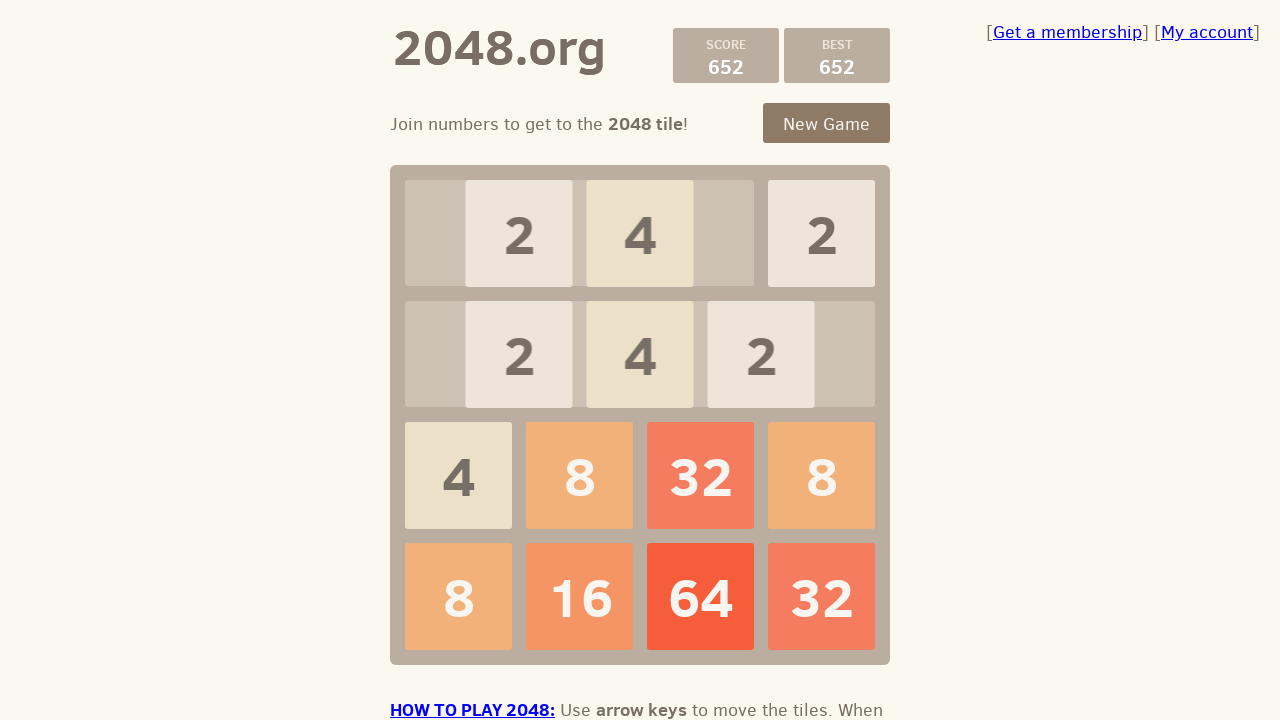

Pressed ArrowDown to move tiles down on body
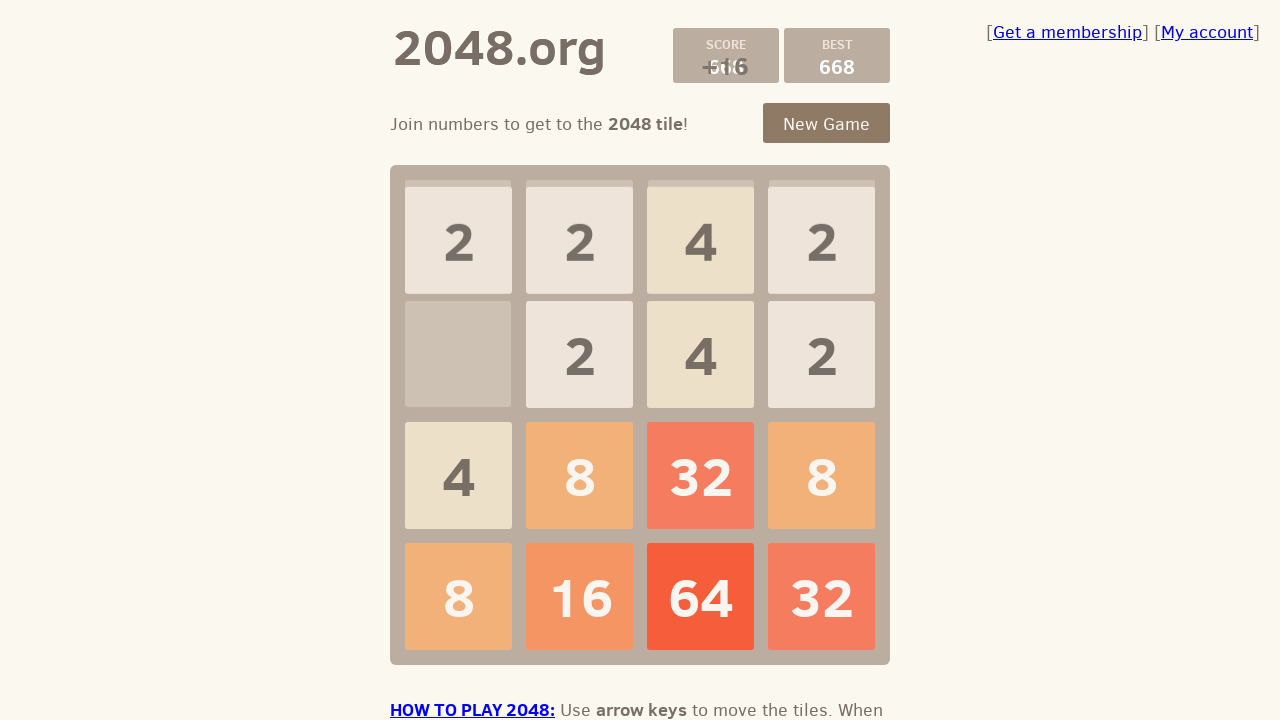

Pressed ArrowLeft to move tiles left on body
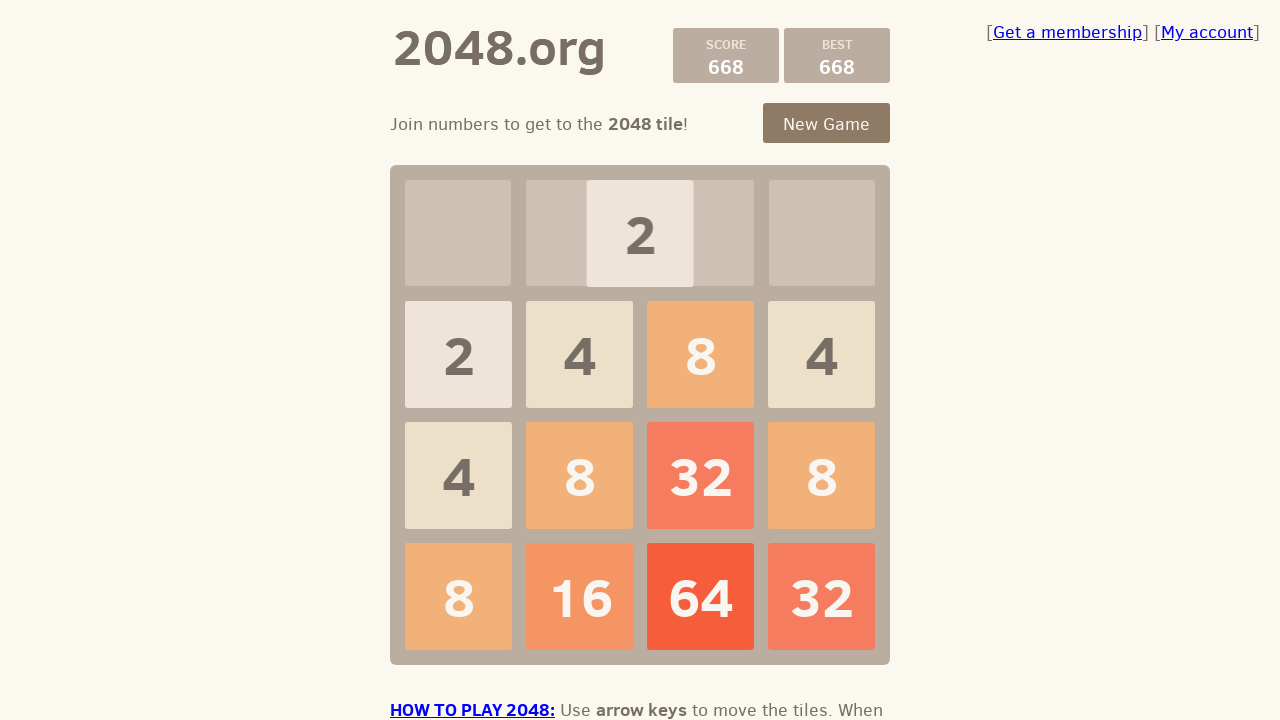

Pressed ArrowRight to move tiles right on body
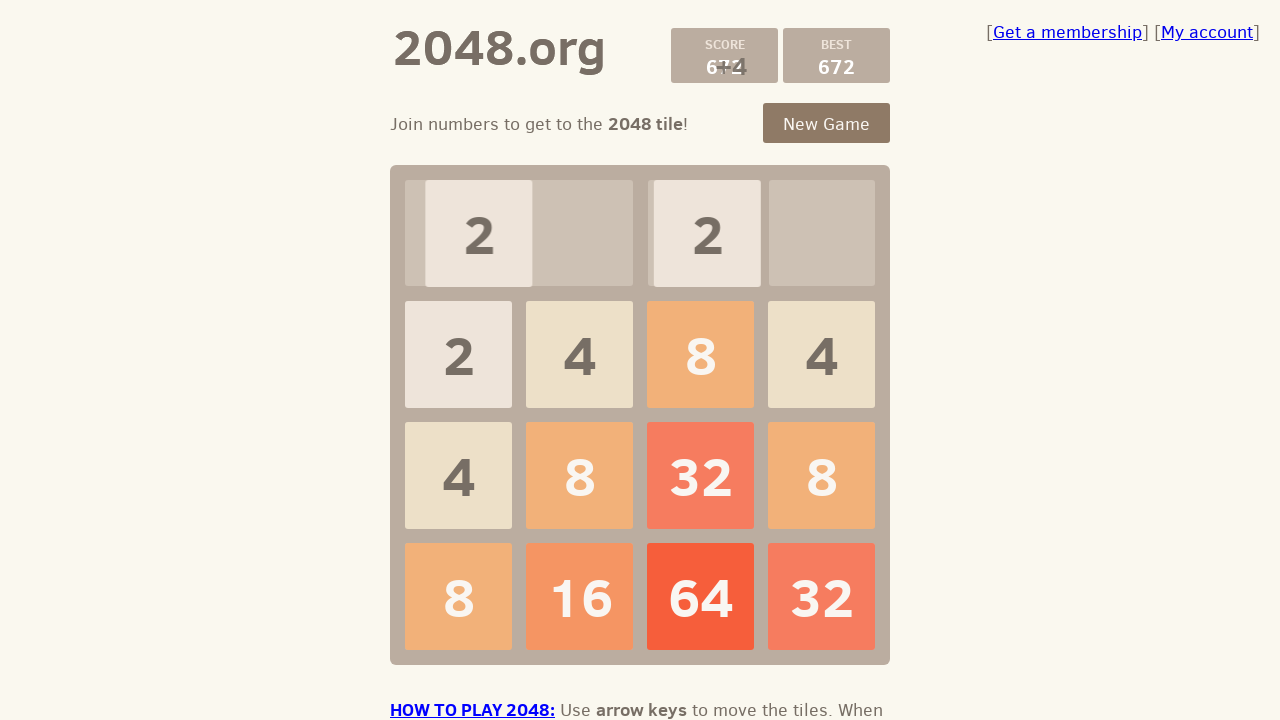

Pressed ArrowDown to move tiles down on body
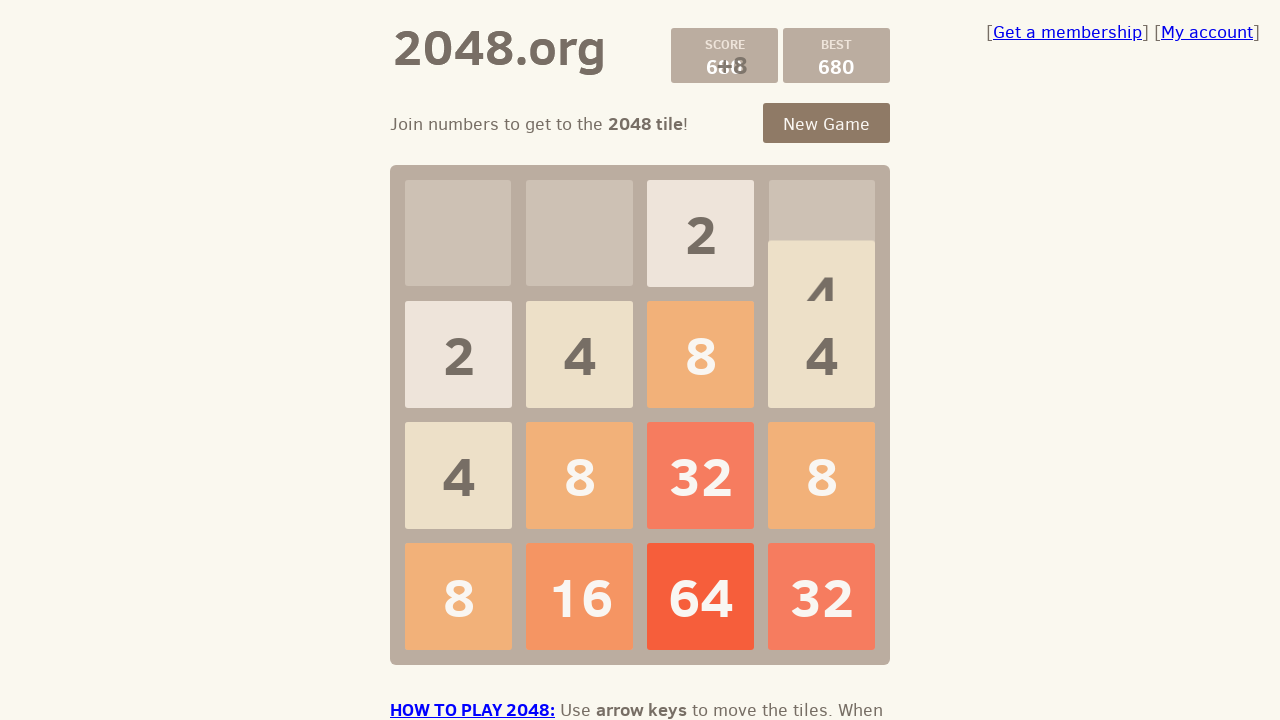

Pressed ArrowLeft to move tiles left on body
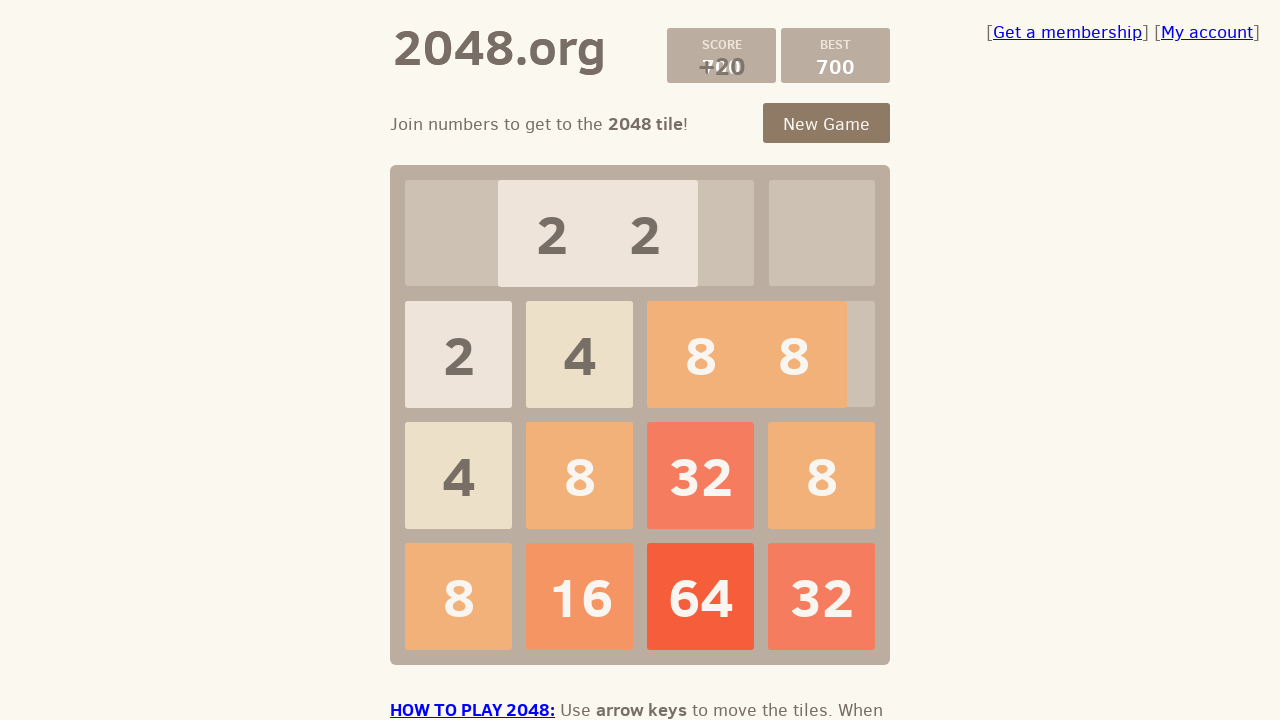

Pressed ArrowRight to move tiles right on body
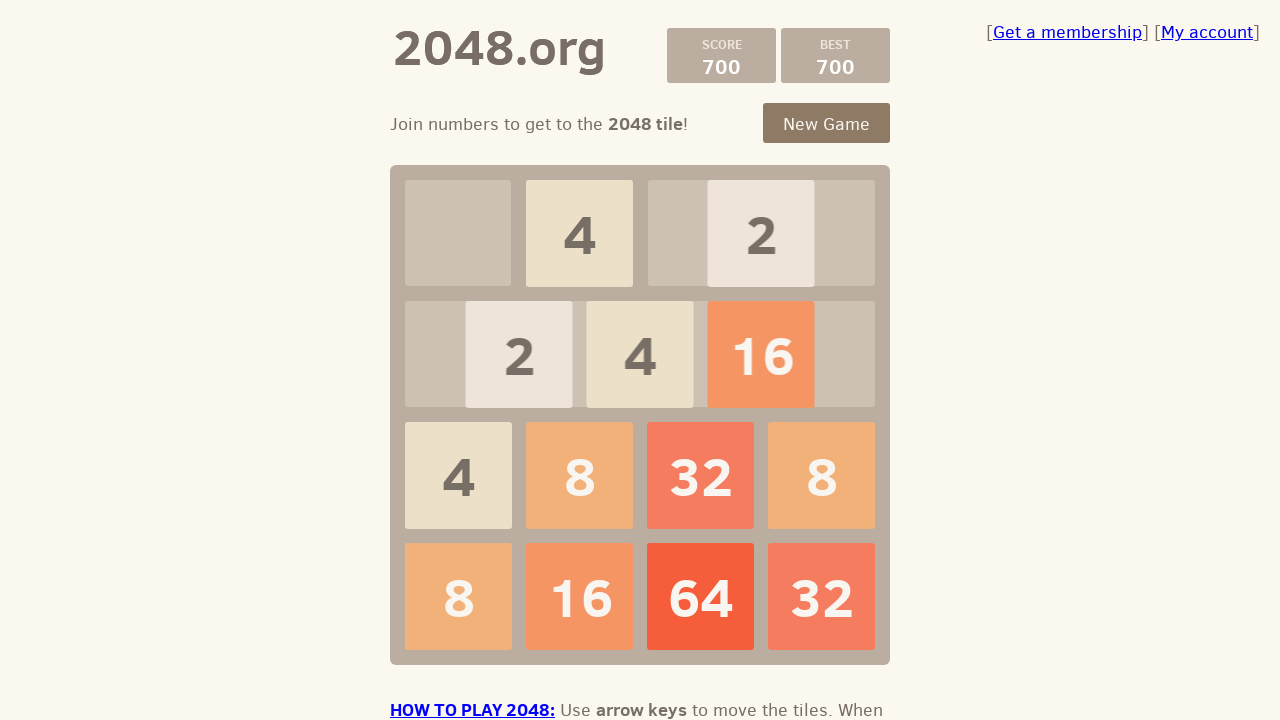

Pressed ArrowDown to move tiles down on body
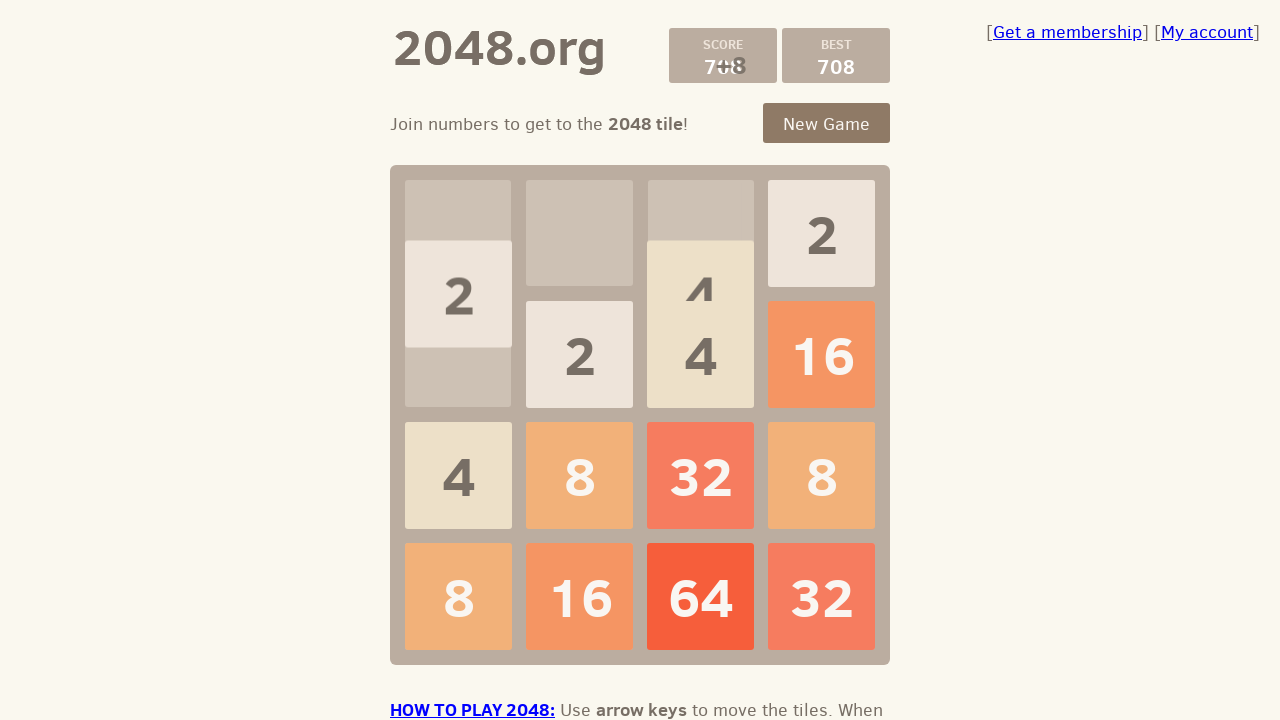

Pressed ArrowLeft to move tiles left on body
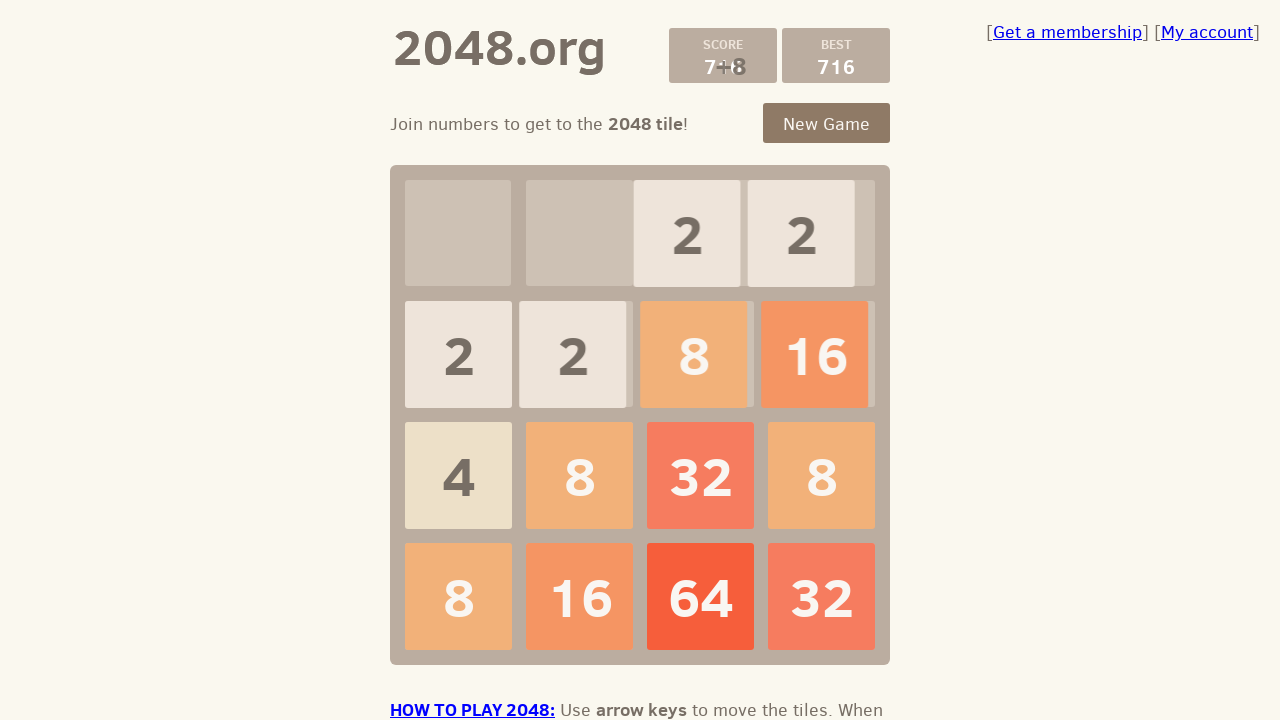

Pressed ArrowRight to move tiles right on body
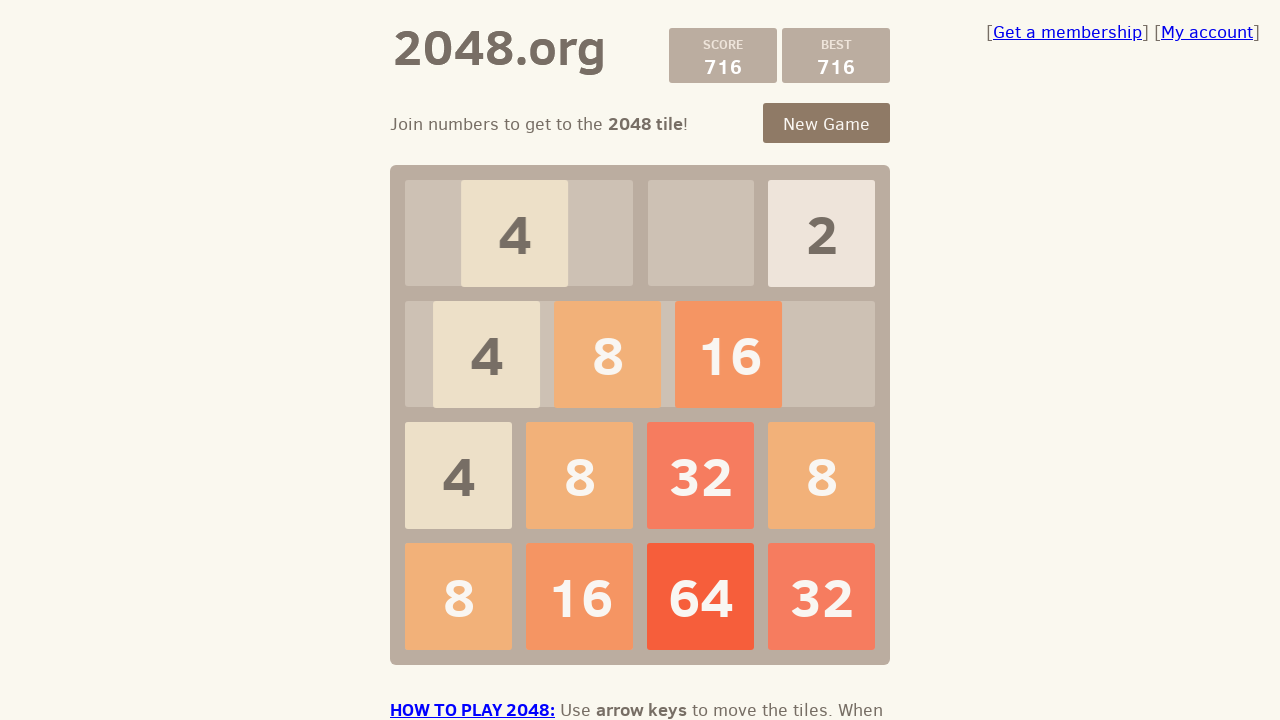

Pressed ArrowDown to move tiles down on body
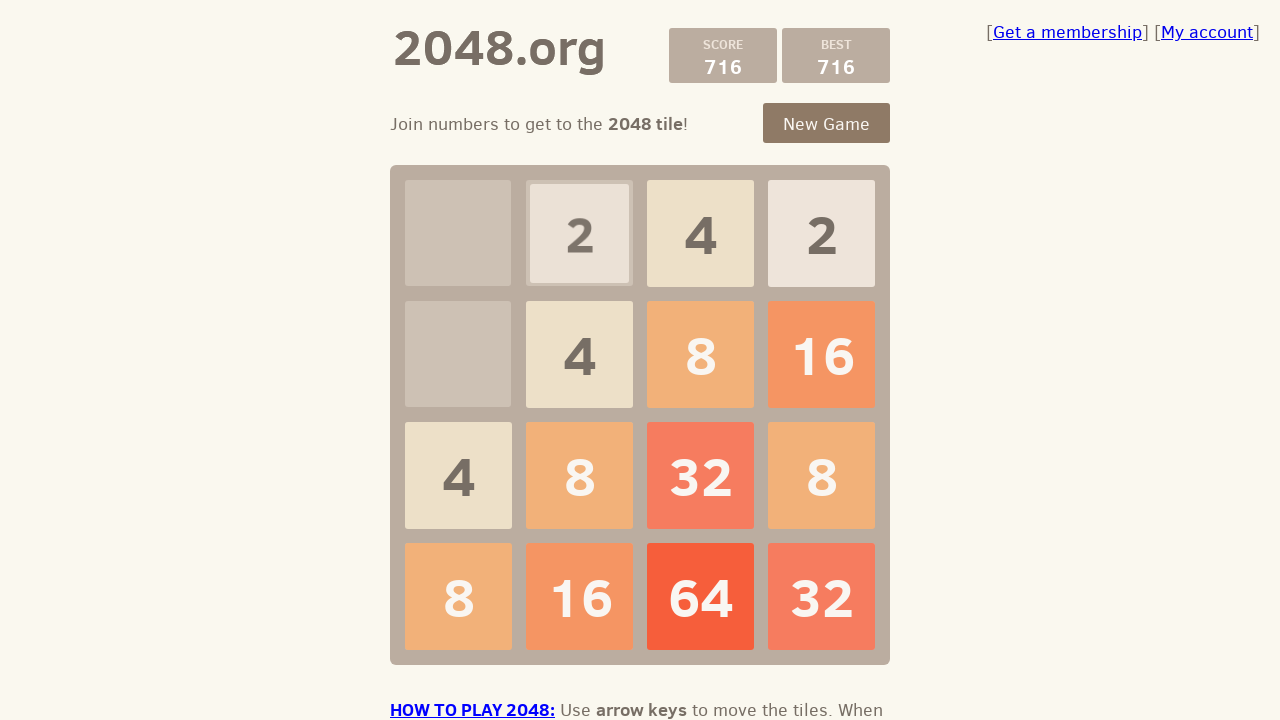

Pressed ArrowLeft to move tiles left on body
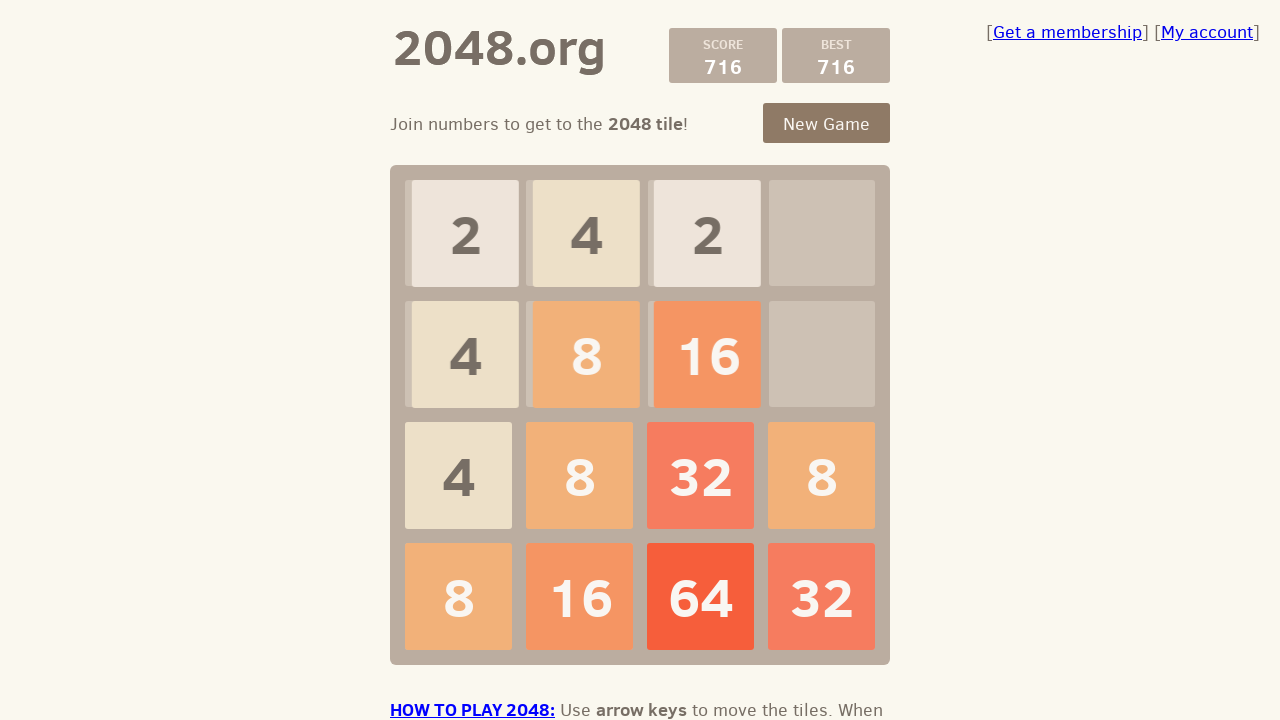

Pressed ArrowRight to move tiles right on body
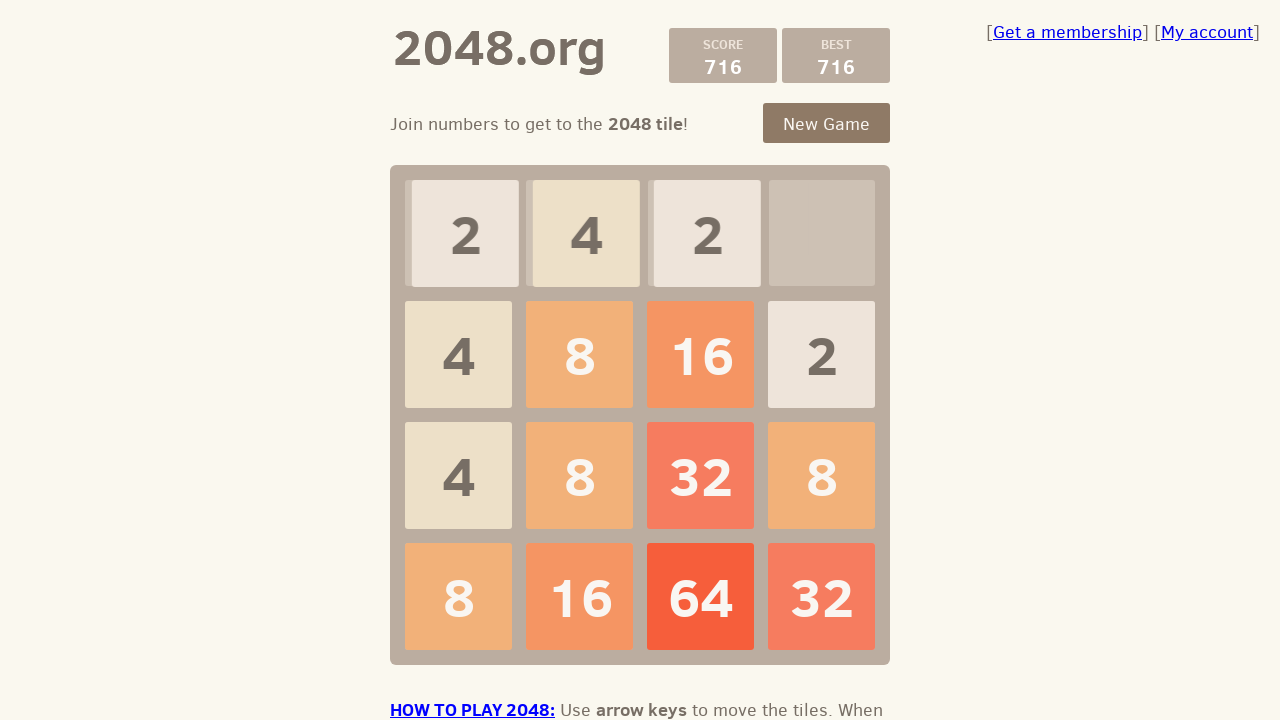

Pressed ArrowDown to move tiles down on body
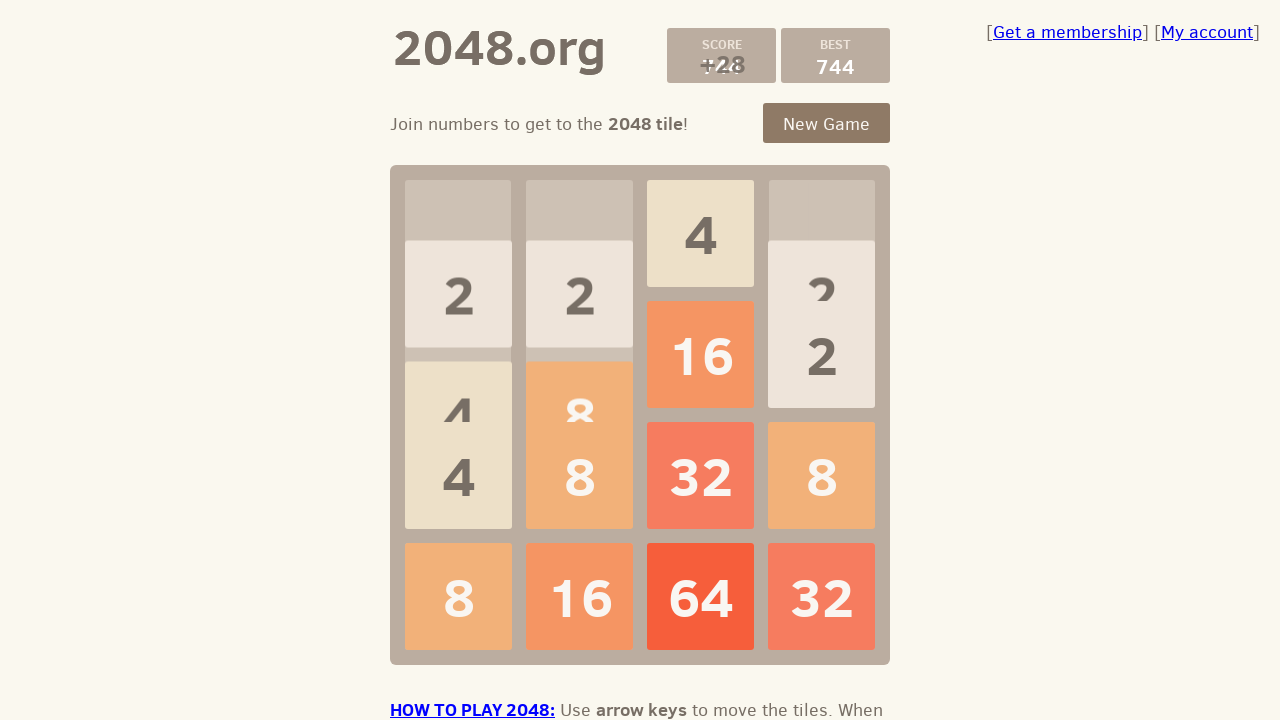

Pressed ArrowLeft to move tiles left on body
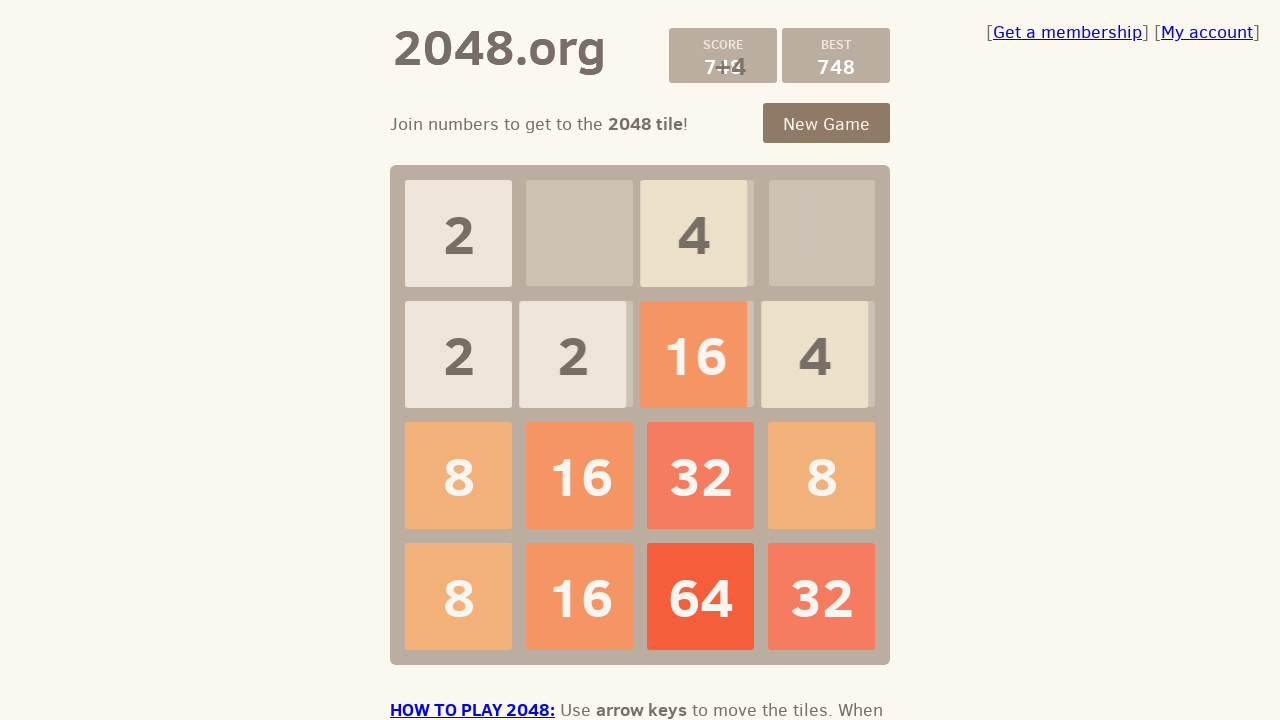

Pressed ArrowRight to move tiles right on body
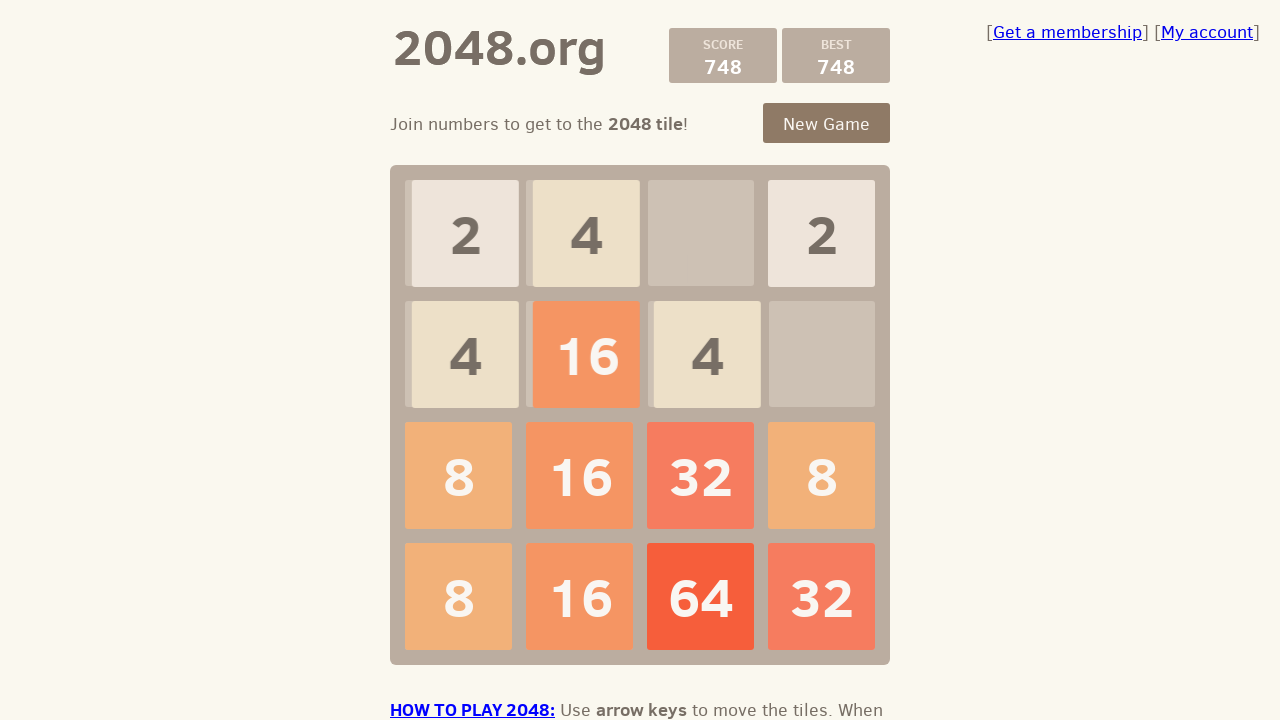

Pressed ArrowDown to move tiles down on body
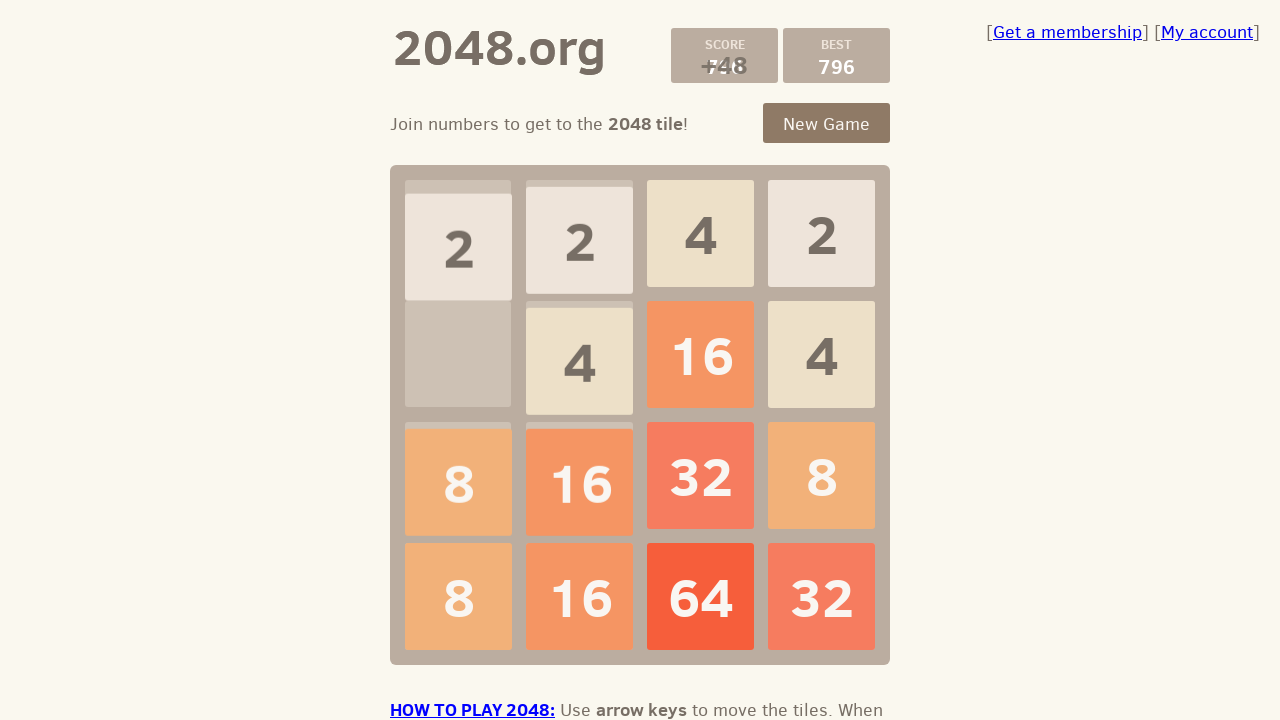

Pressed ArrowLeft to move tiles left on body
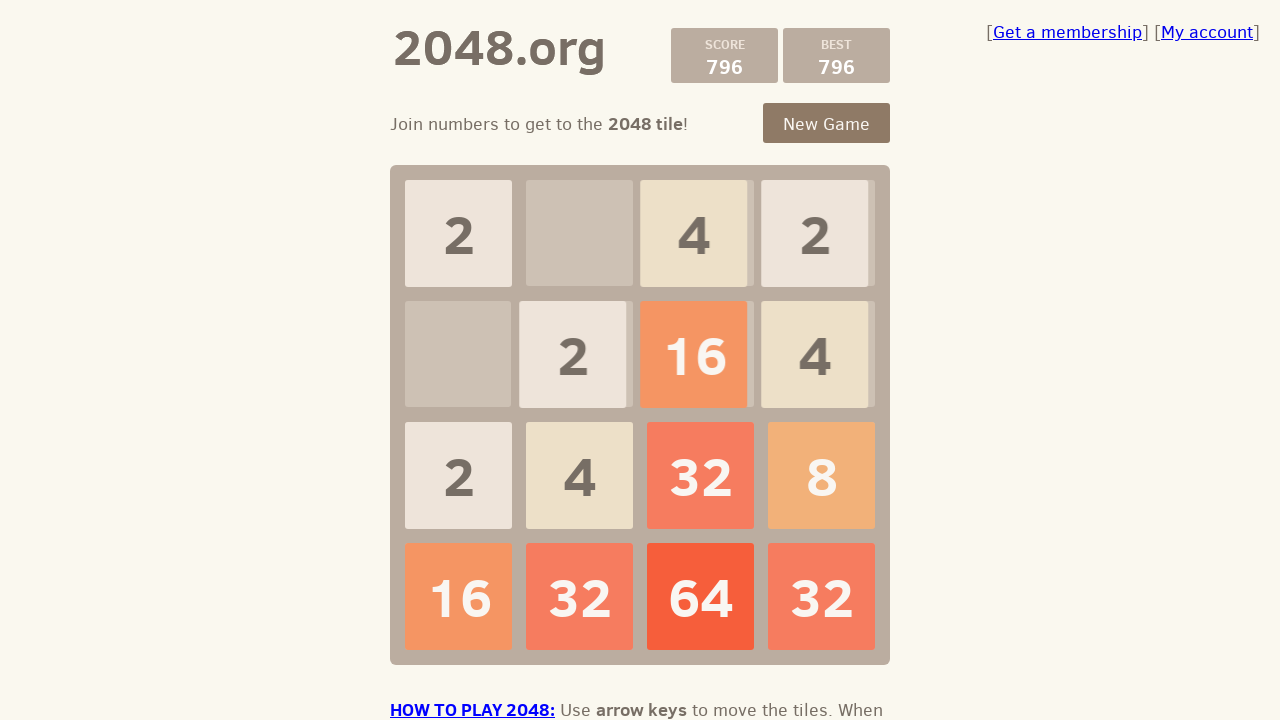

Pressed ArrowRight to move tiles right on body
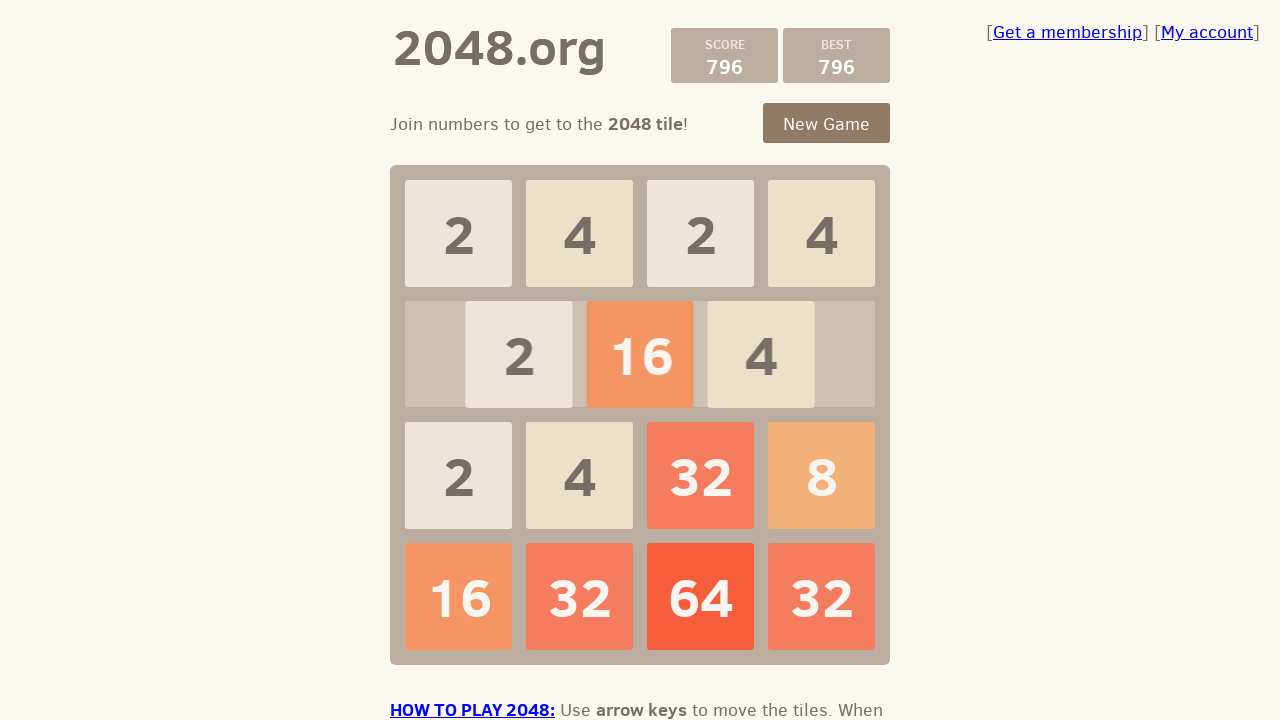

Pressed ArrowDown to move tiles down on body
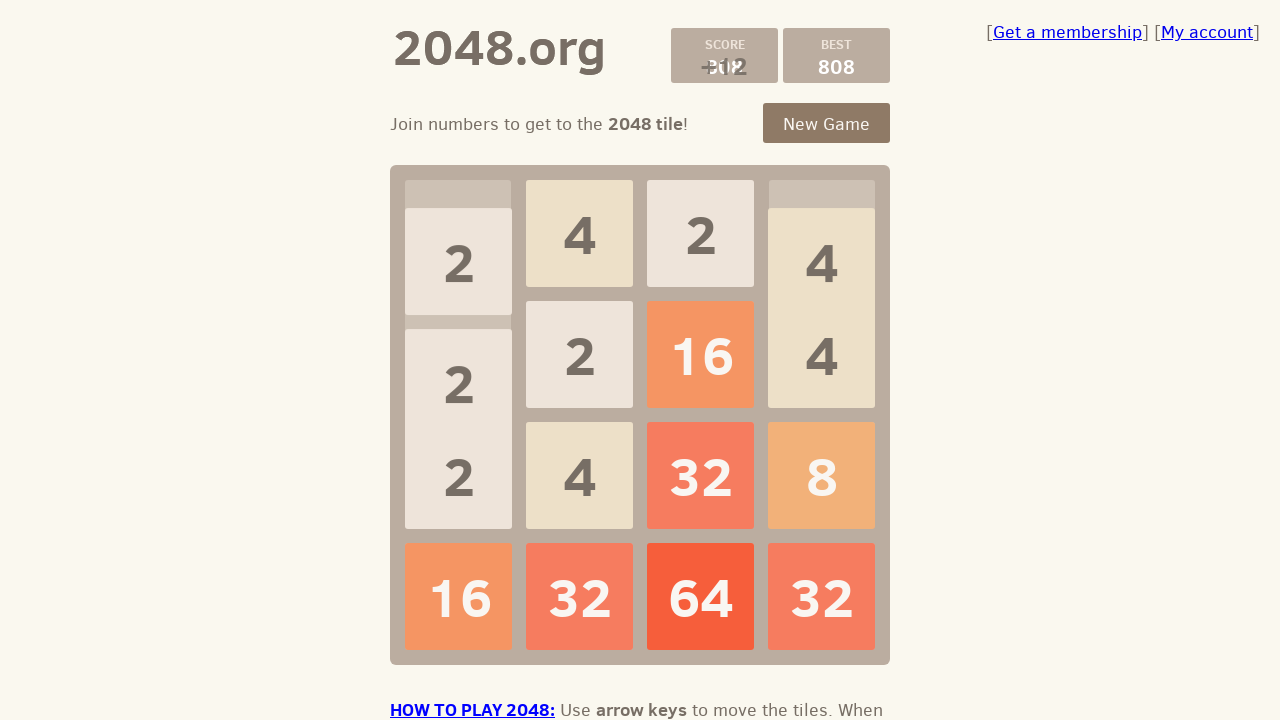

Pressed ArrowLeft to move tiles left on body
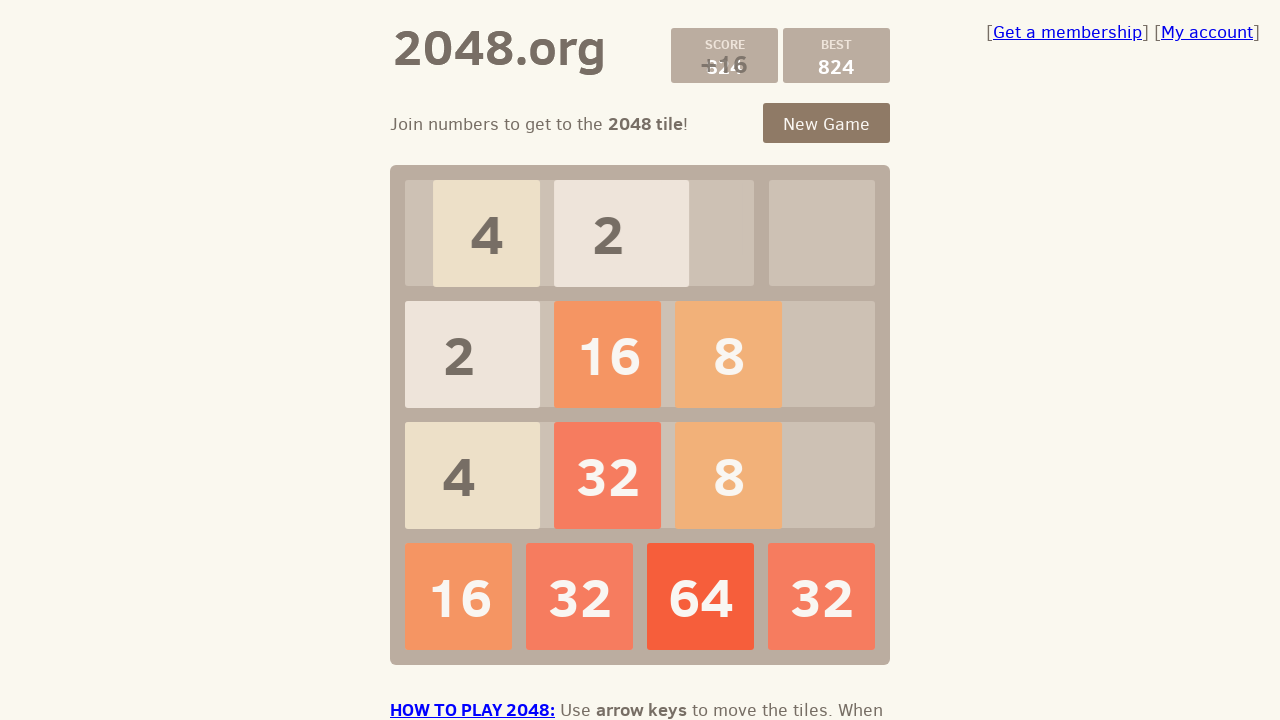

Pressed ArrowRight to move tiles right on body
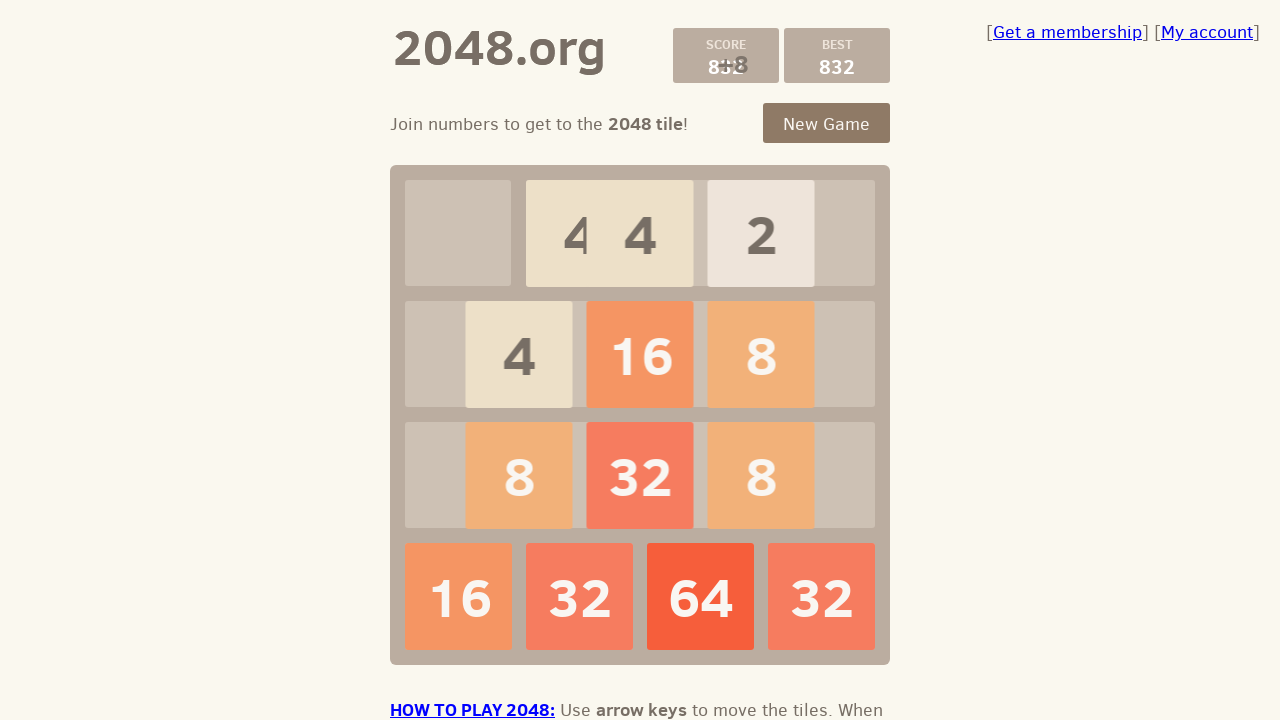

Pressed ArrowDown to move tiles down on body
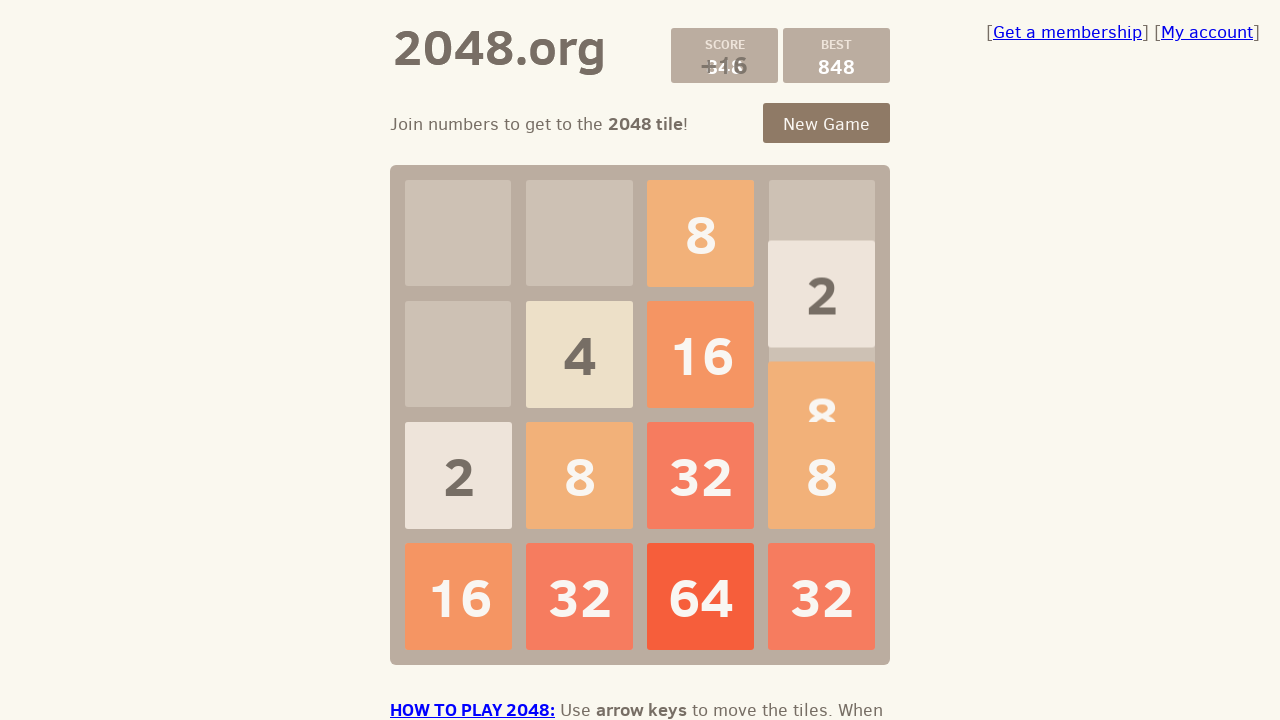

Pressed ArrowLeft to move tiles left on body
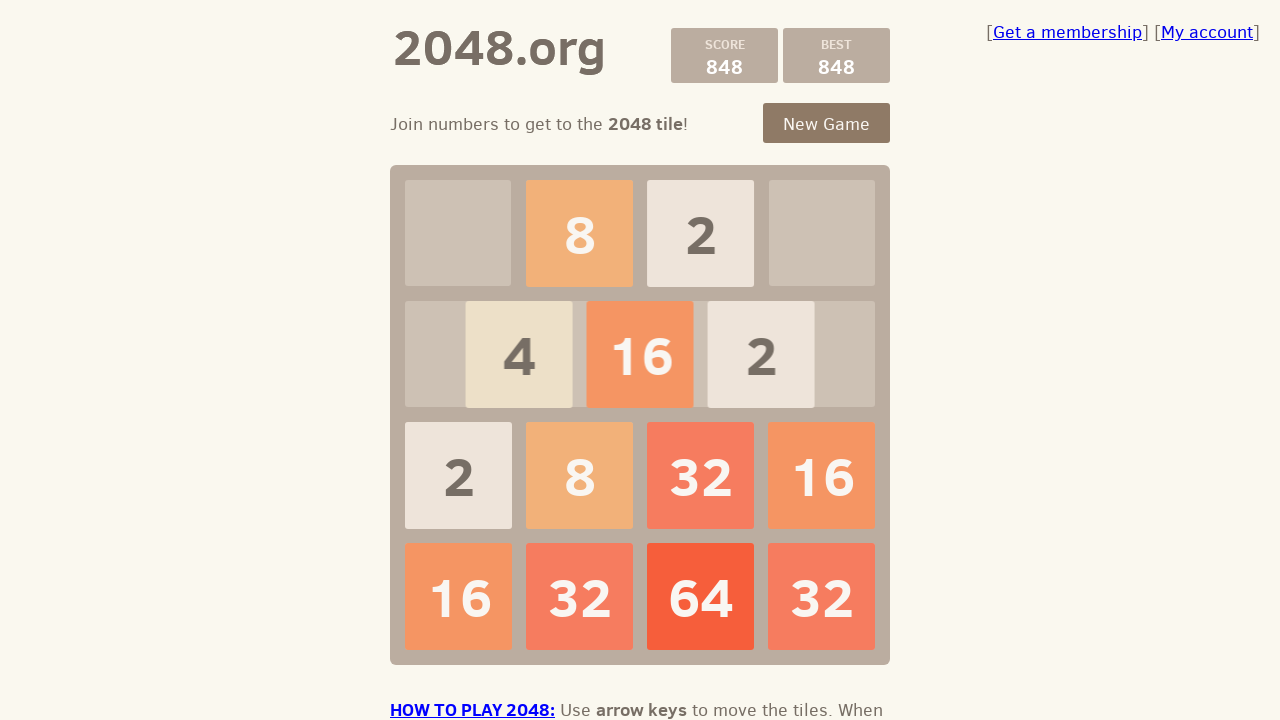

Pressed ArrowRight to move tiles right on body
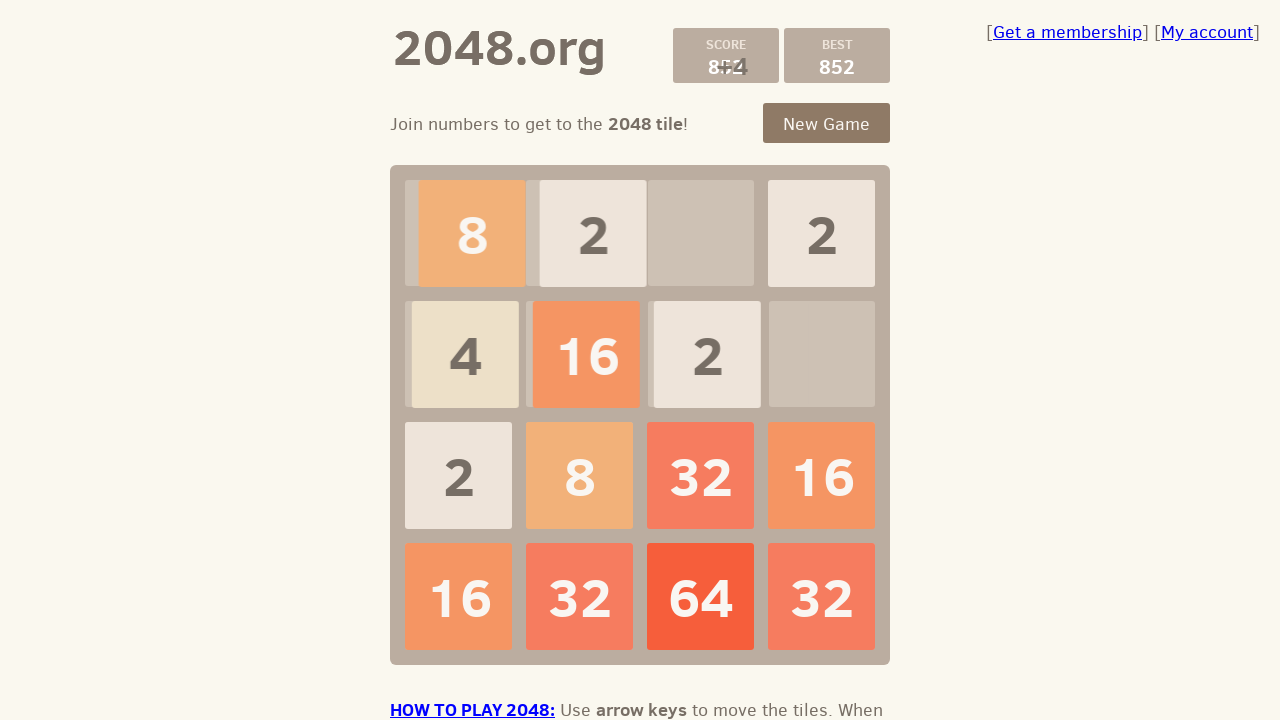

Pressed ArrowDown to move tiles down on body
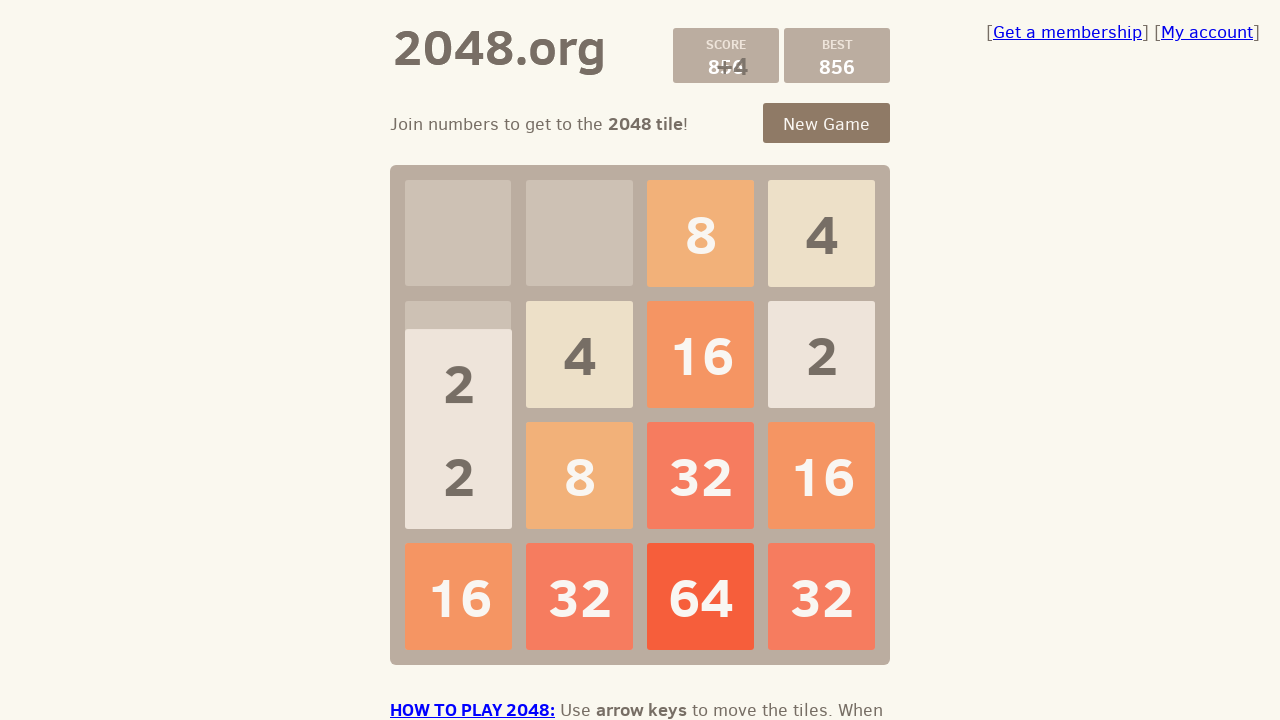

Pressed ArrowLeft to move tiles left on body
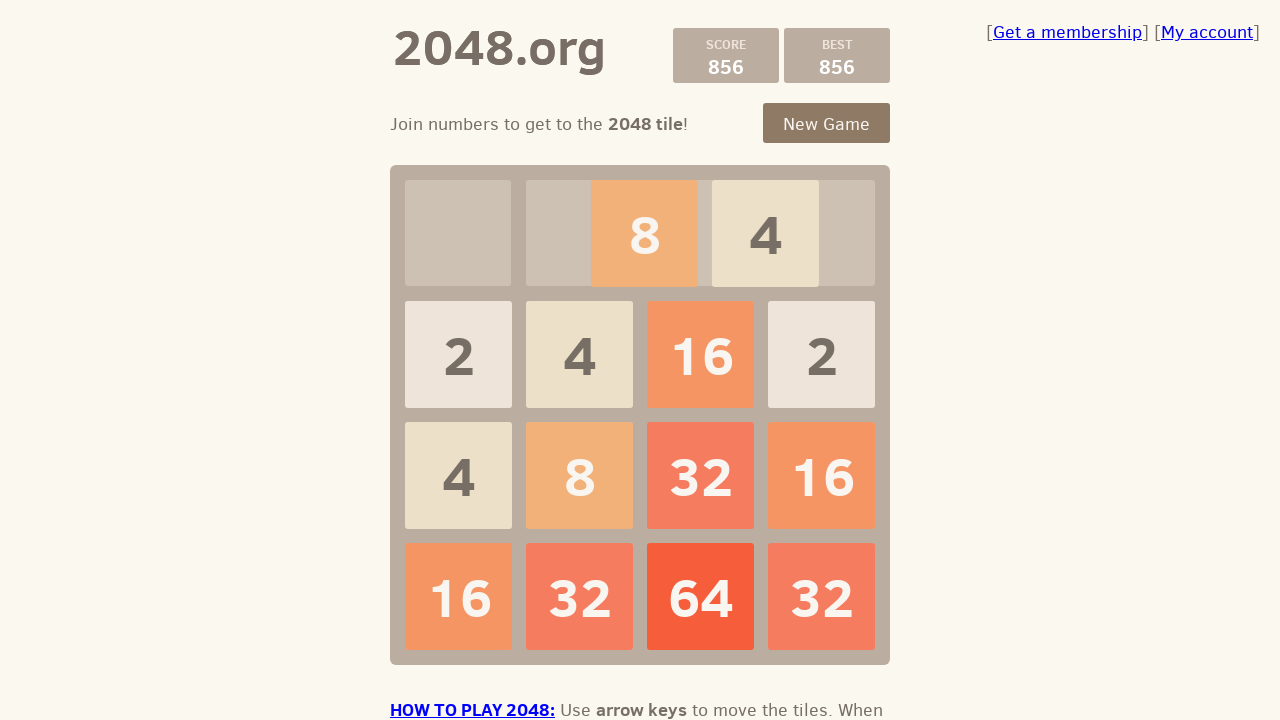

Pressed ArrowRight to move tiles right on body
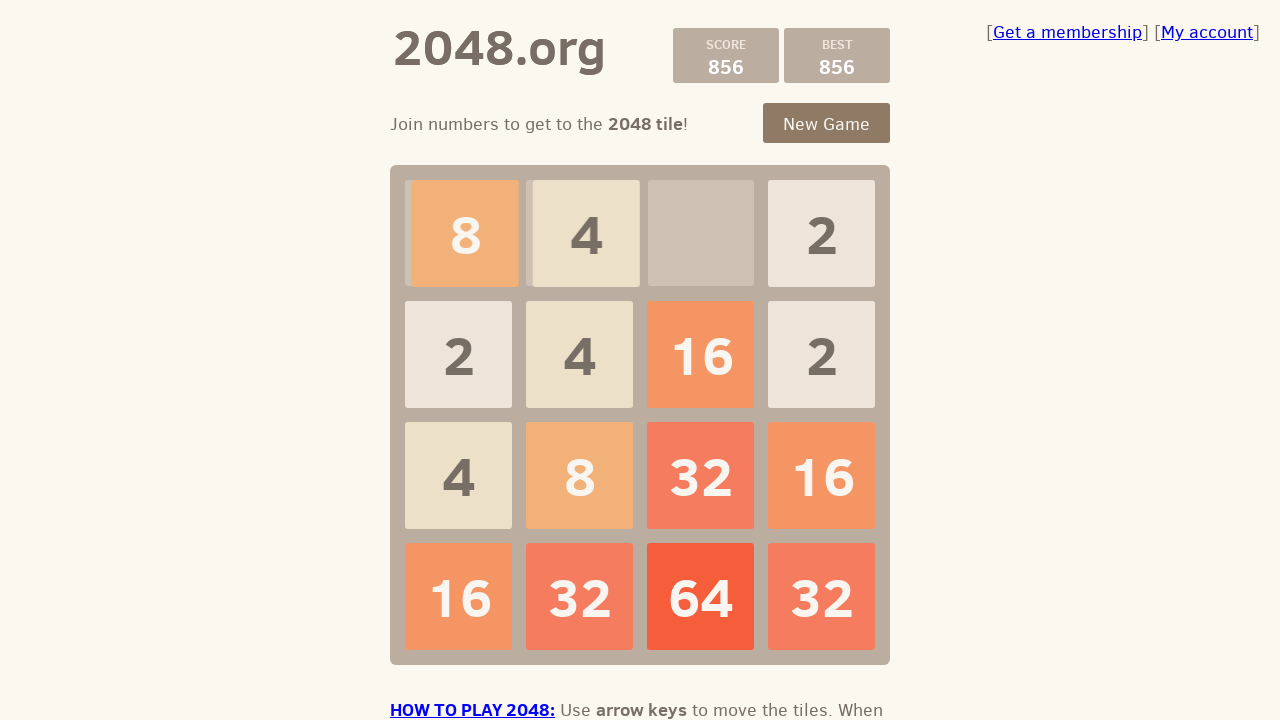

Pressed ArrowDown to move tiles down on body
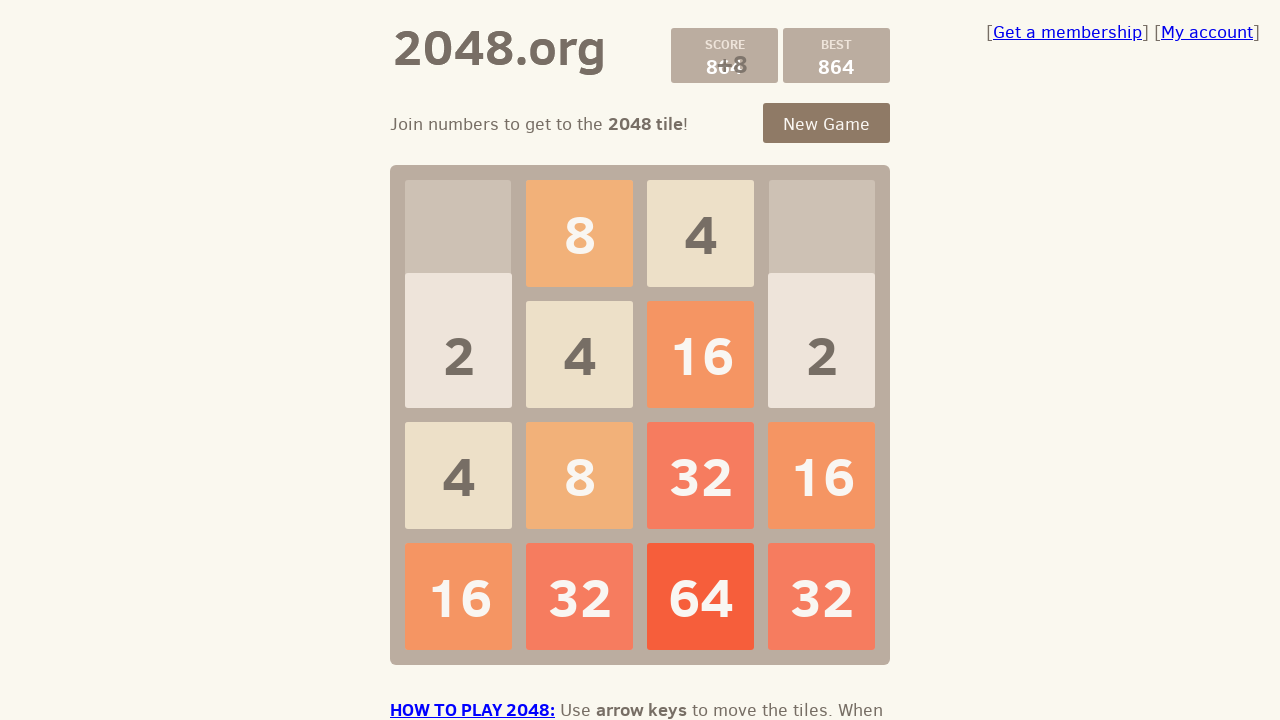

Pressed ArrowLeft to move tiles left on body
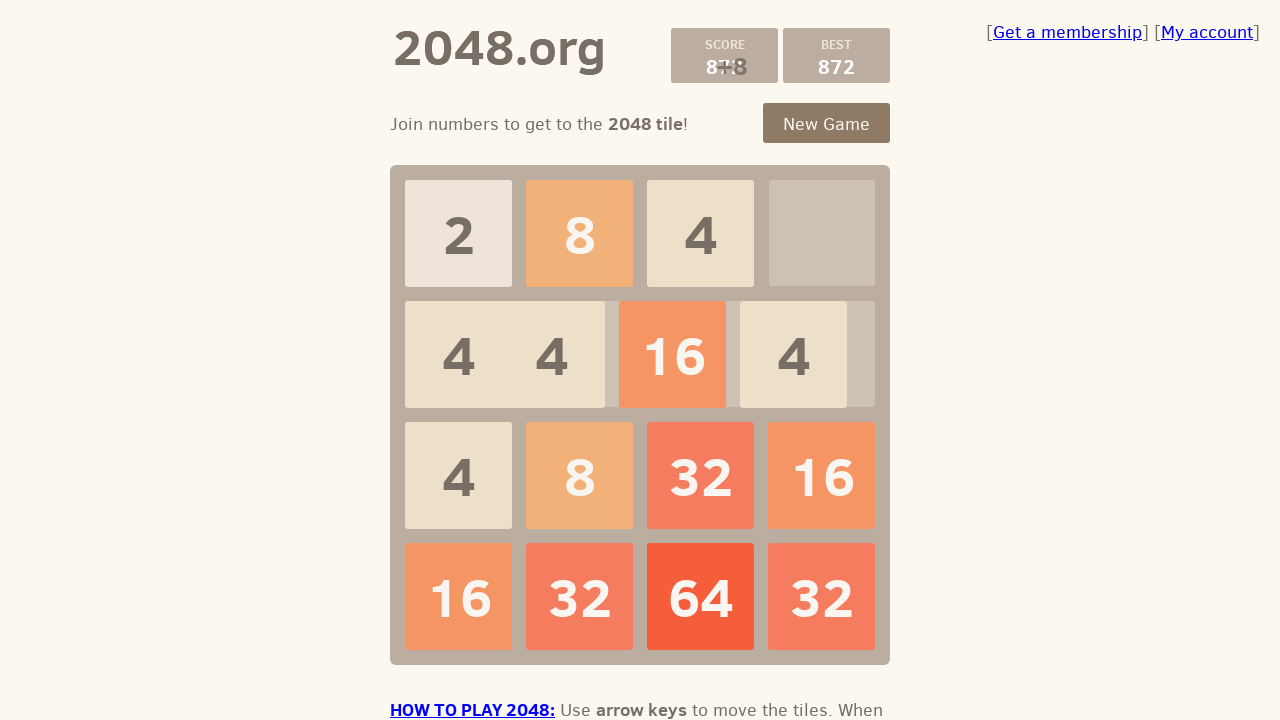

Pressed ArrowRight to move tiles right on body
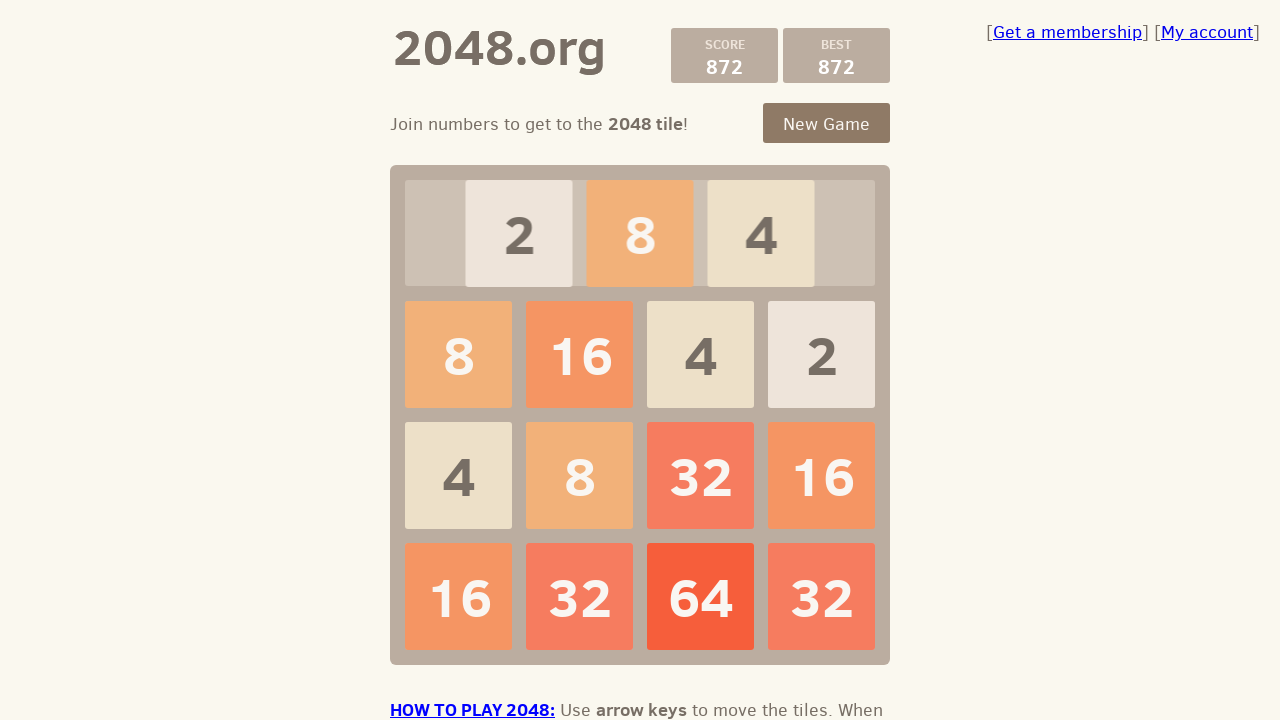

Pressed ArrowDown to move tiles down on body
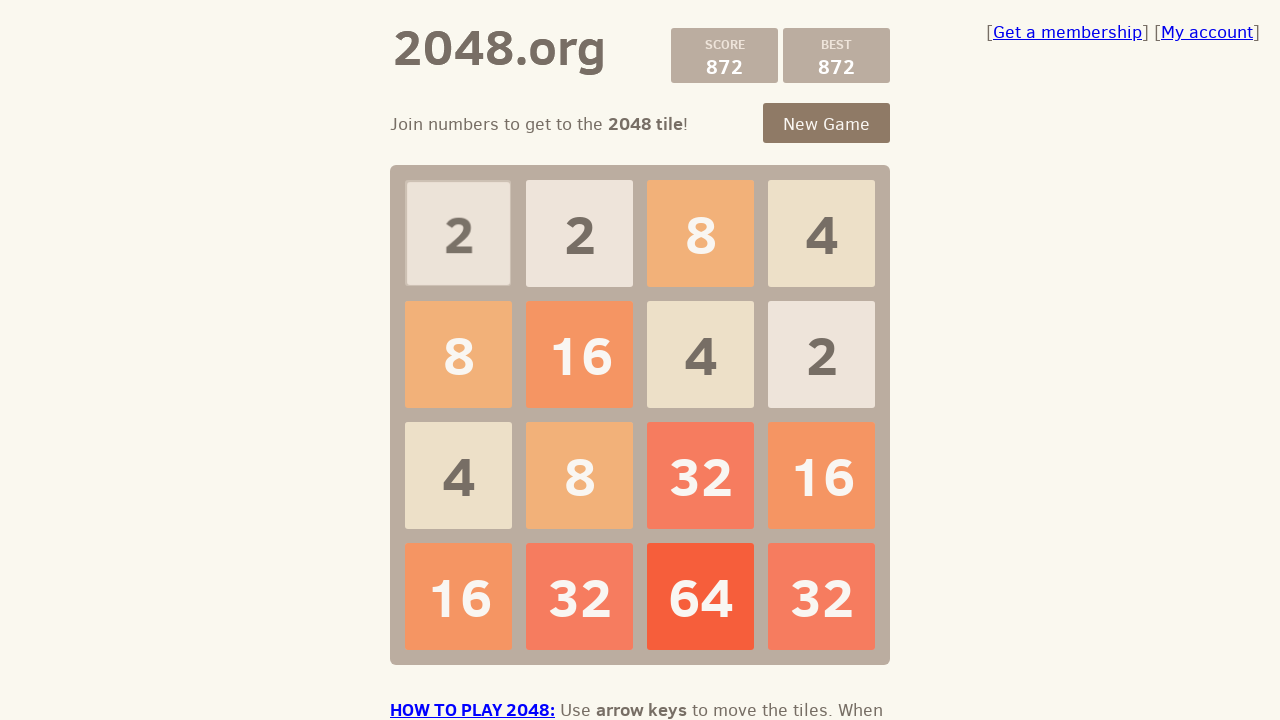

Pressed ArrowLeft to move tiles left on body
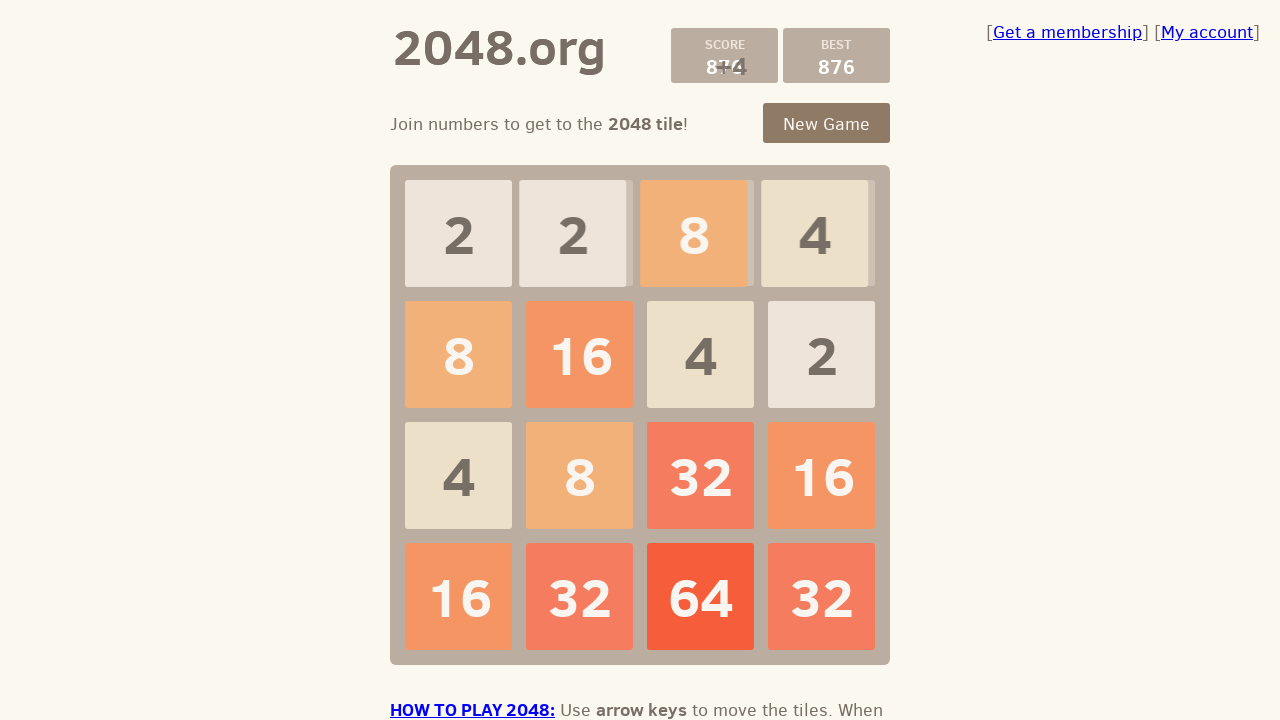

Pressed ArrowRight to move tiles right on body
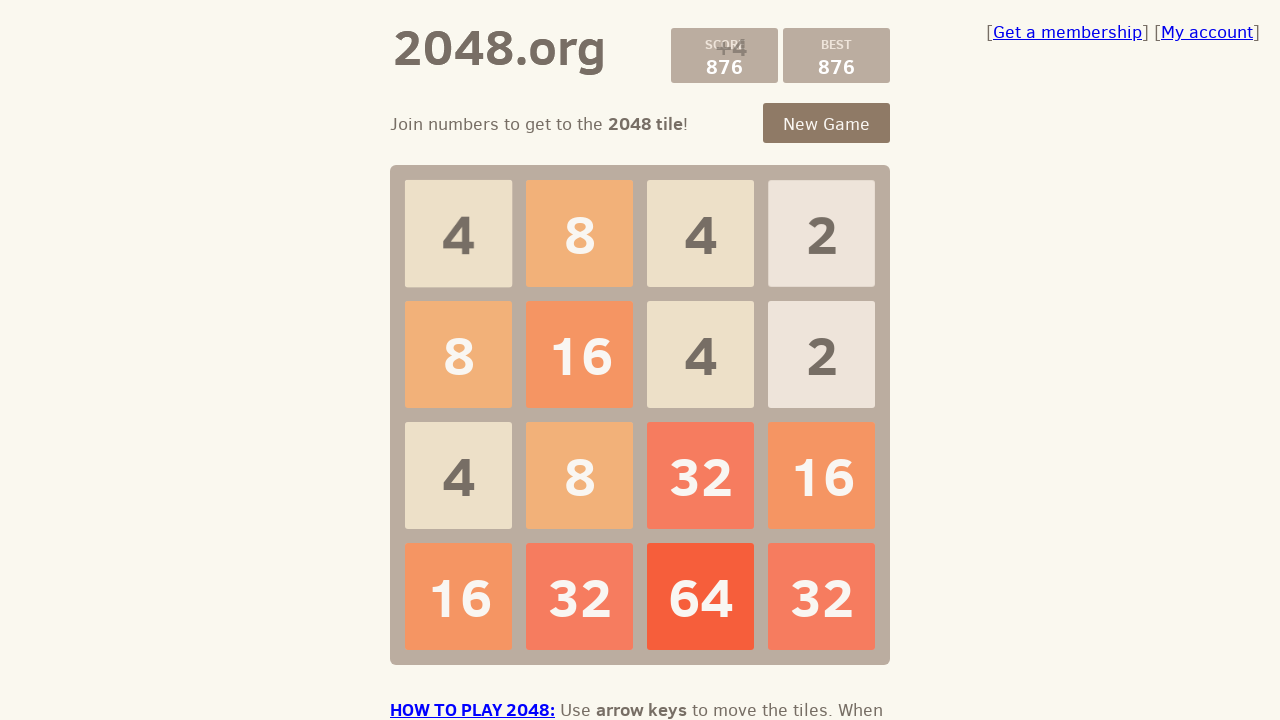

Pressed ArrowDown to move tiles down on body
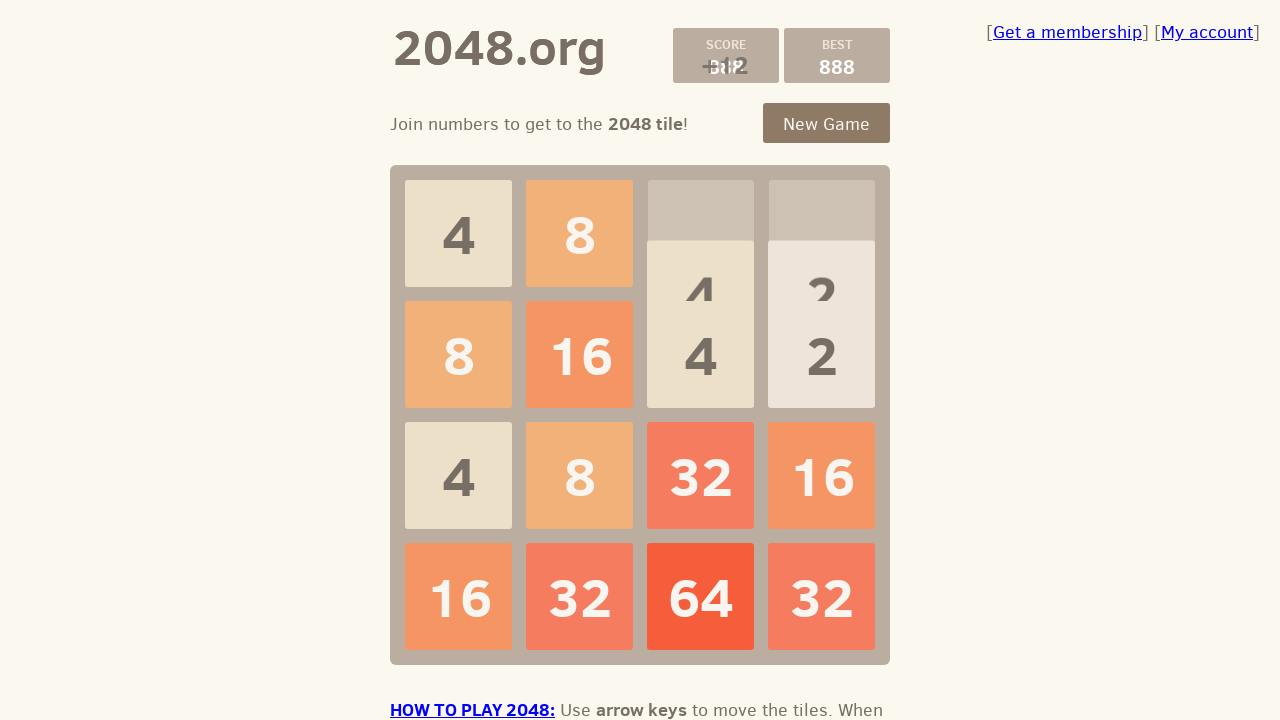

Pressed ArrowLeft to move tiles left on body
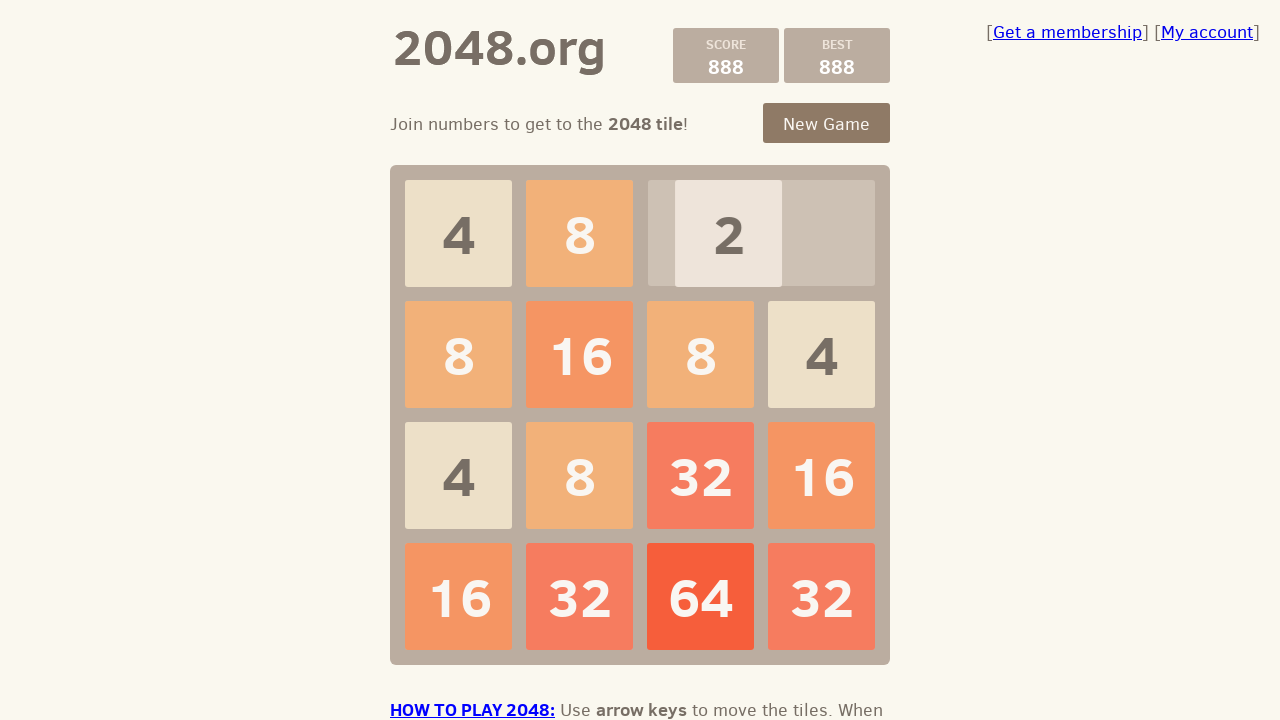

Pressed ArrowRight to move tiles right on body
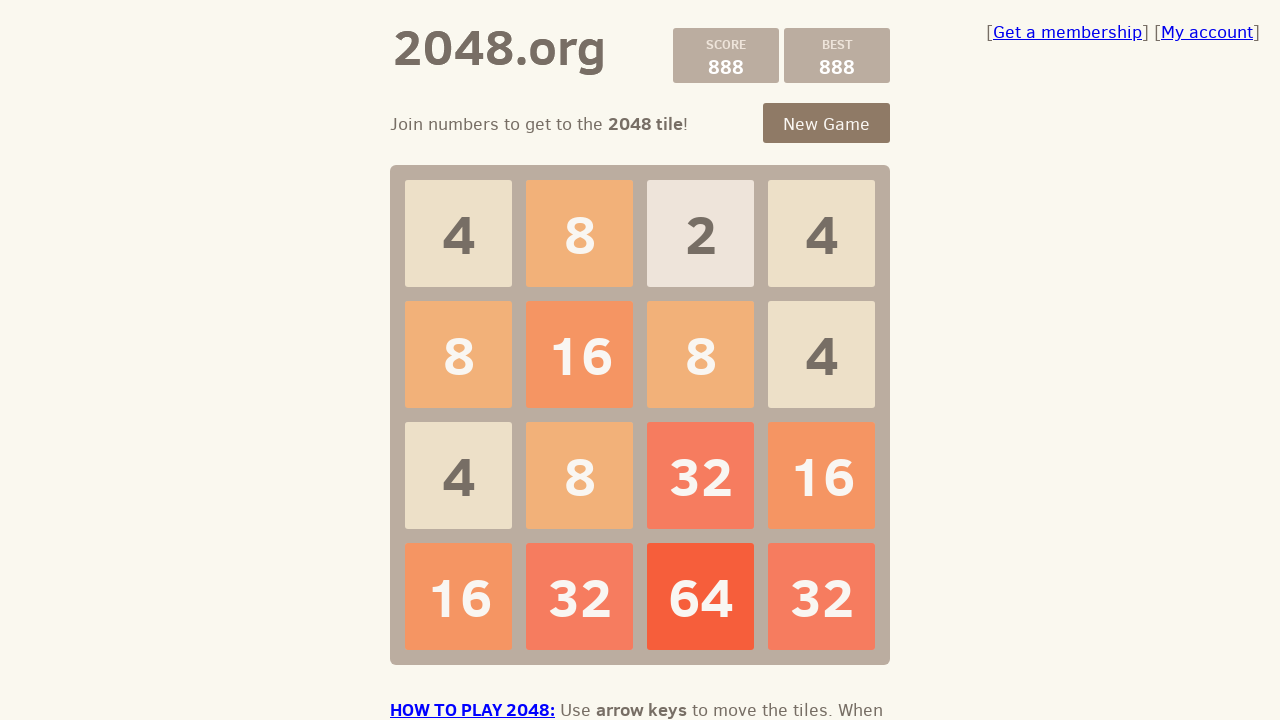

Pressed ArrowDown to move tiles down on body
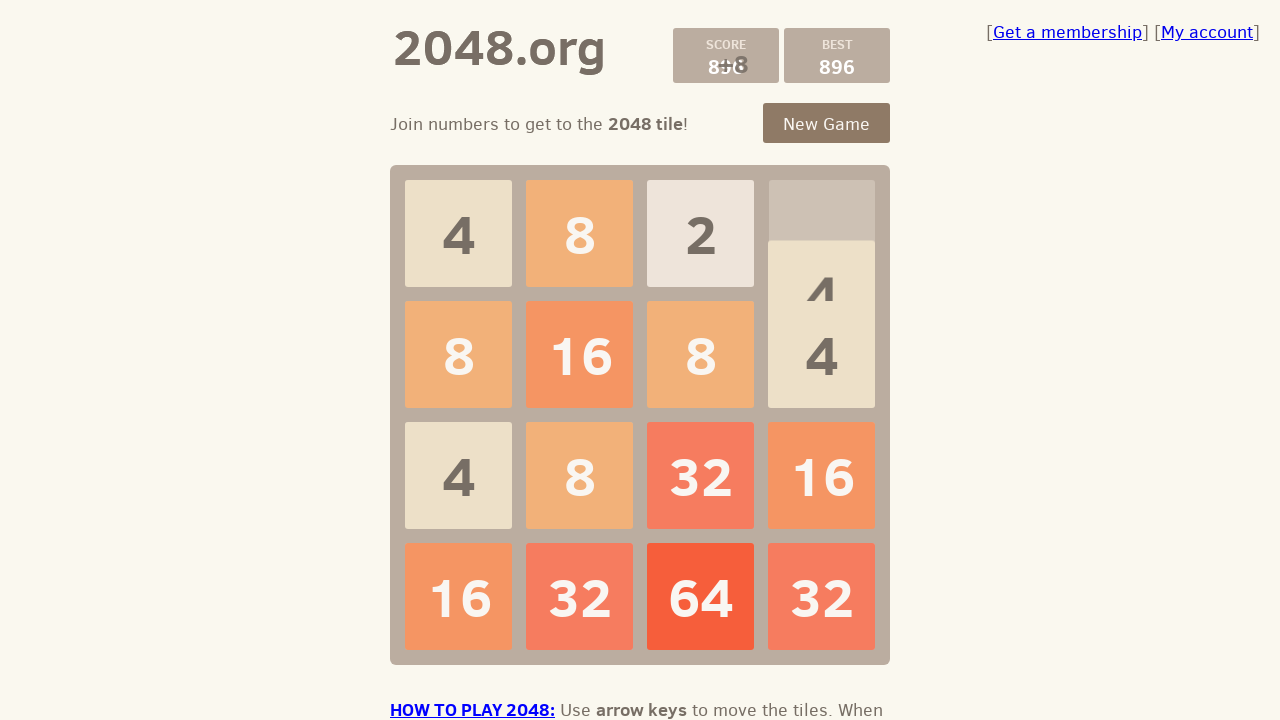

Pressed ArrowLeft to move tiles left on body
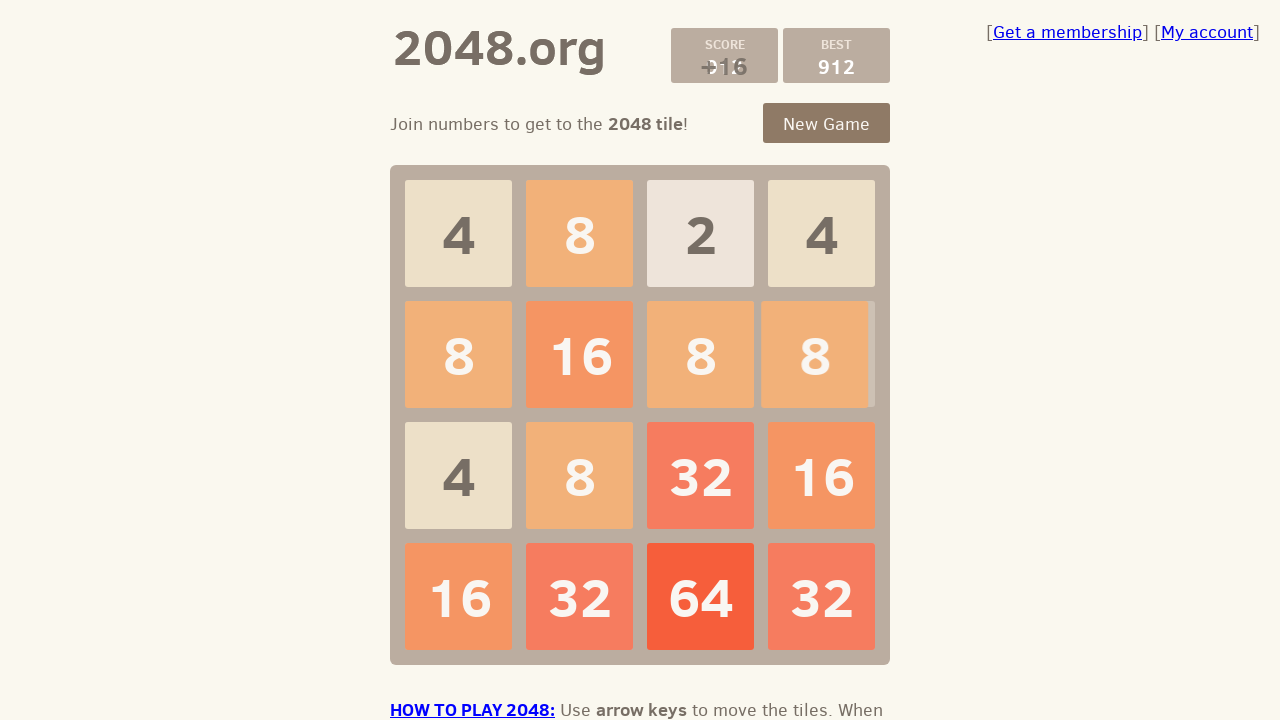

Pressed ArrowRight to move tiles right on body
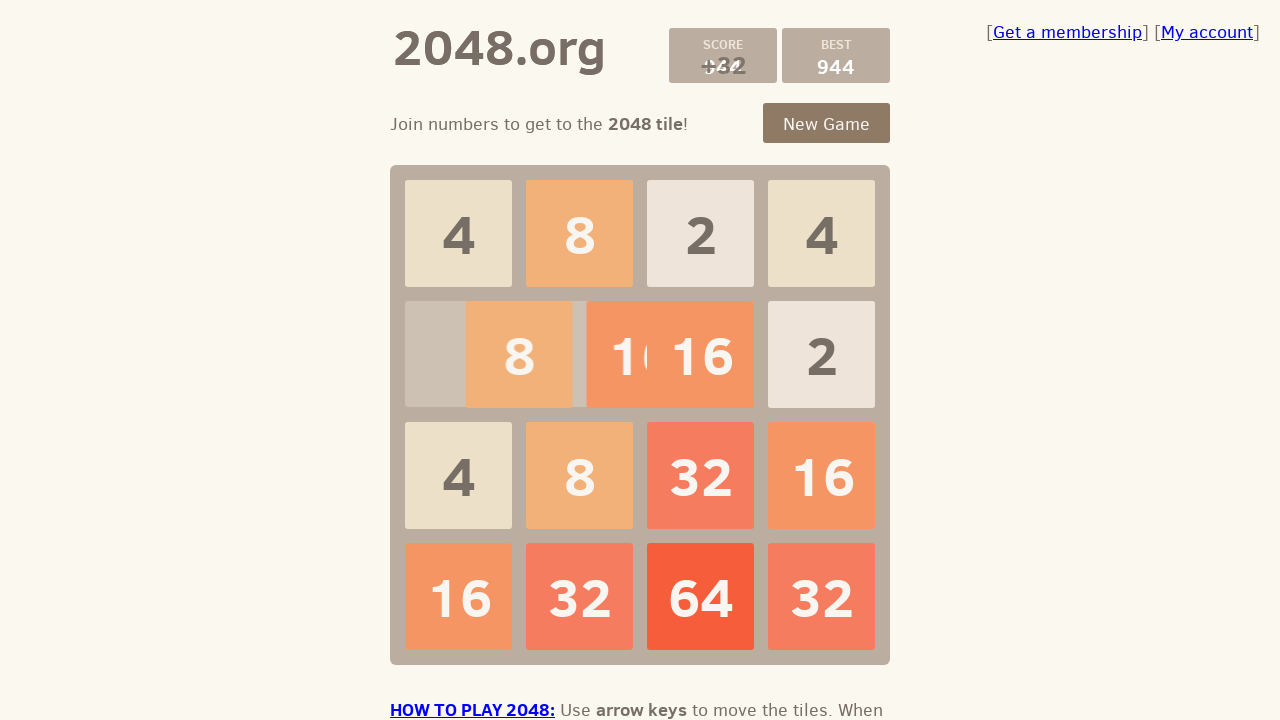

Pressed ArrowDown to move tiles down on body
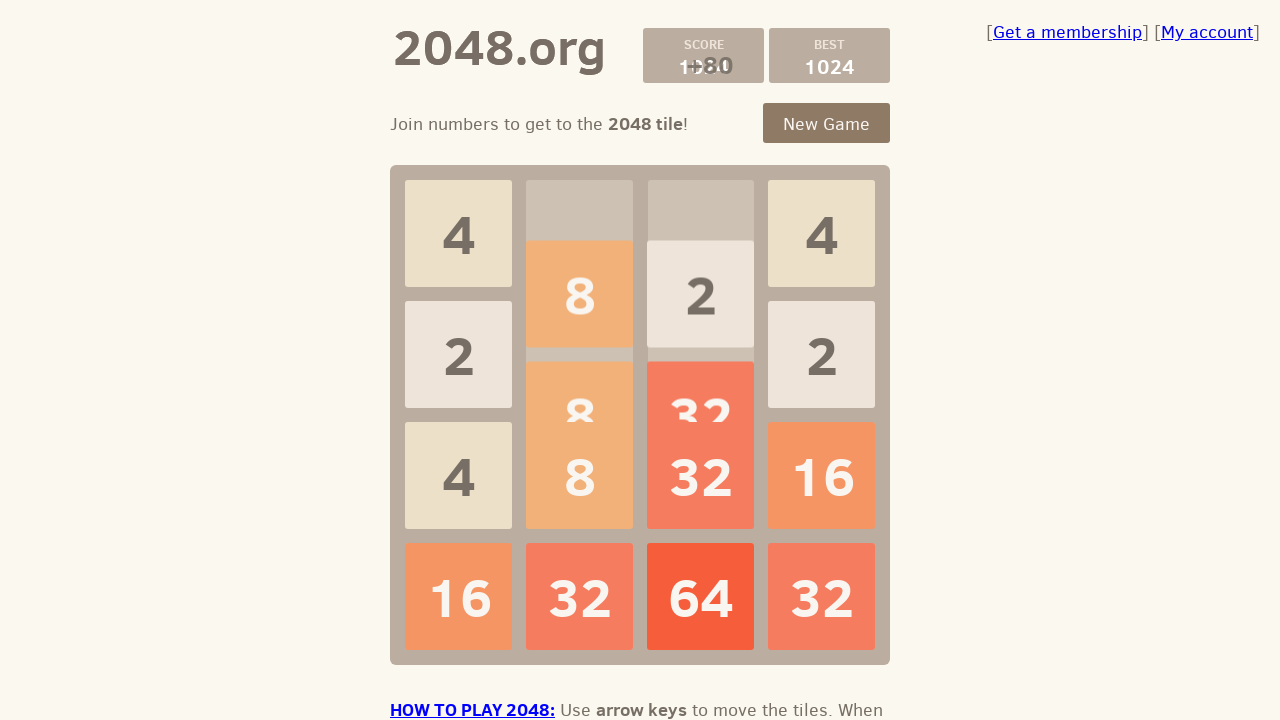

Pressed ArrowLeft to move tiles left on body
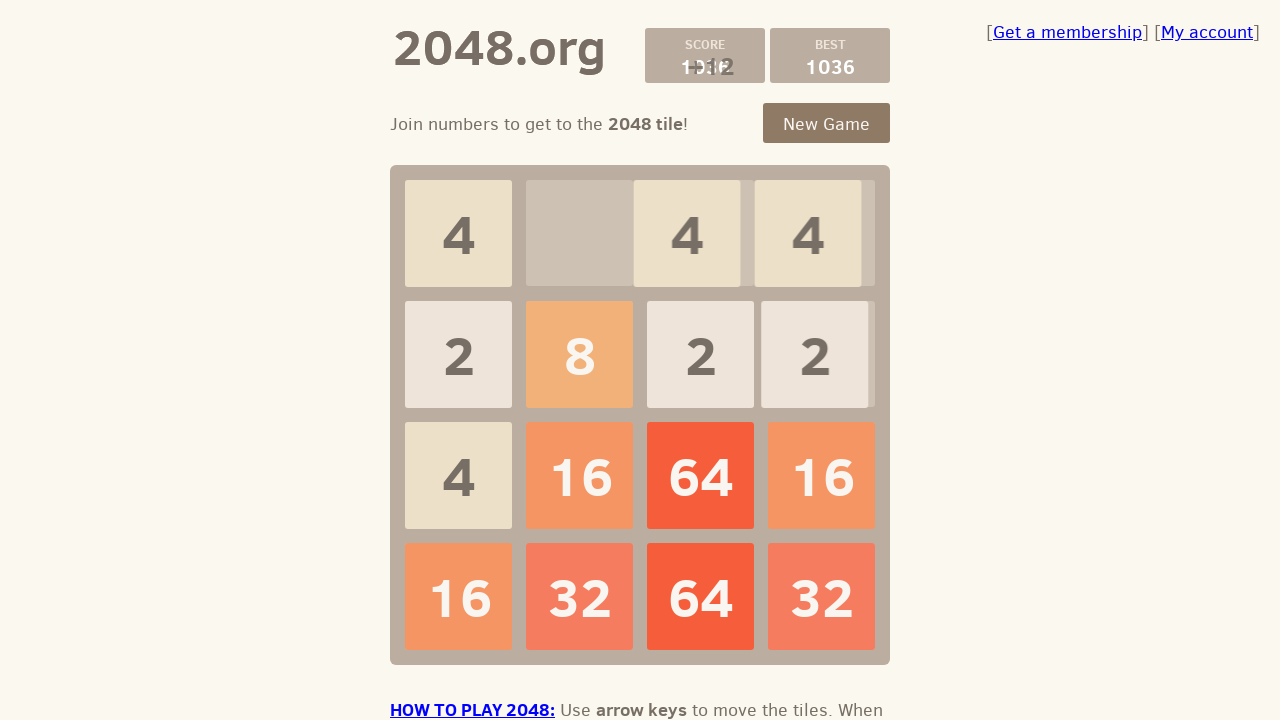

Pressed ArrowRight to move tiles right on body
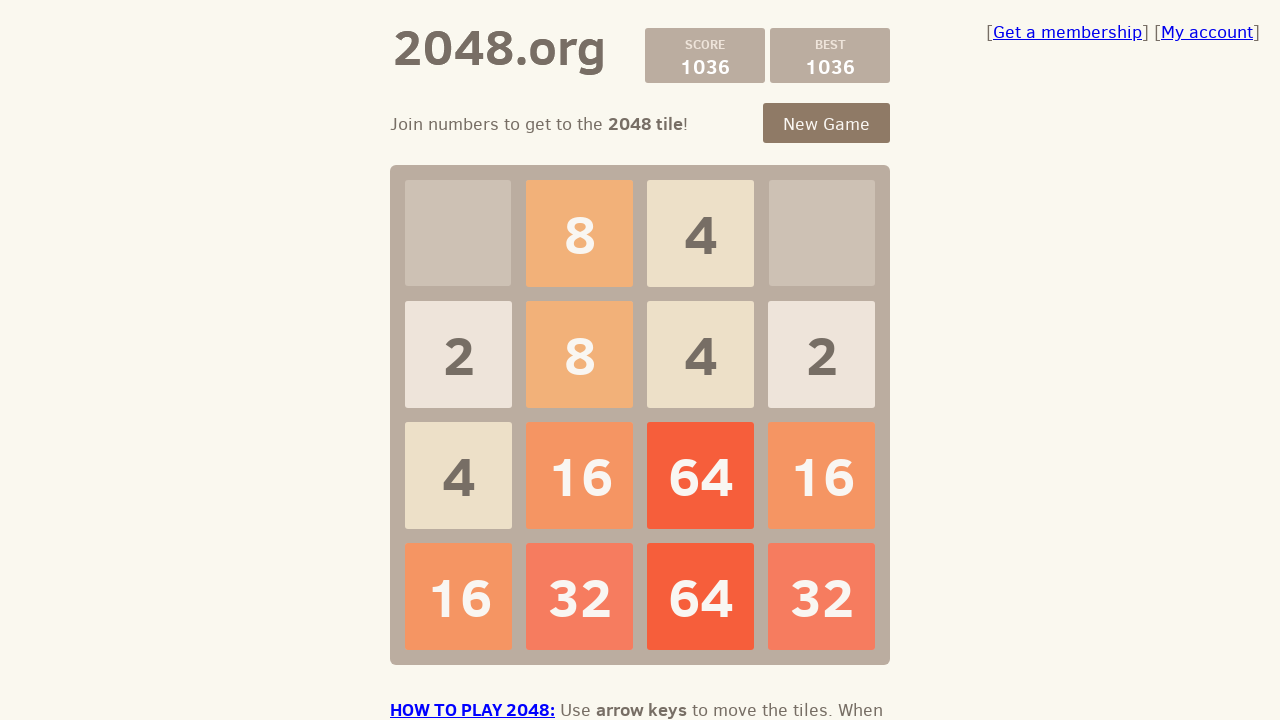

Pressed ArrowDown to move tiles down on body
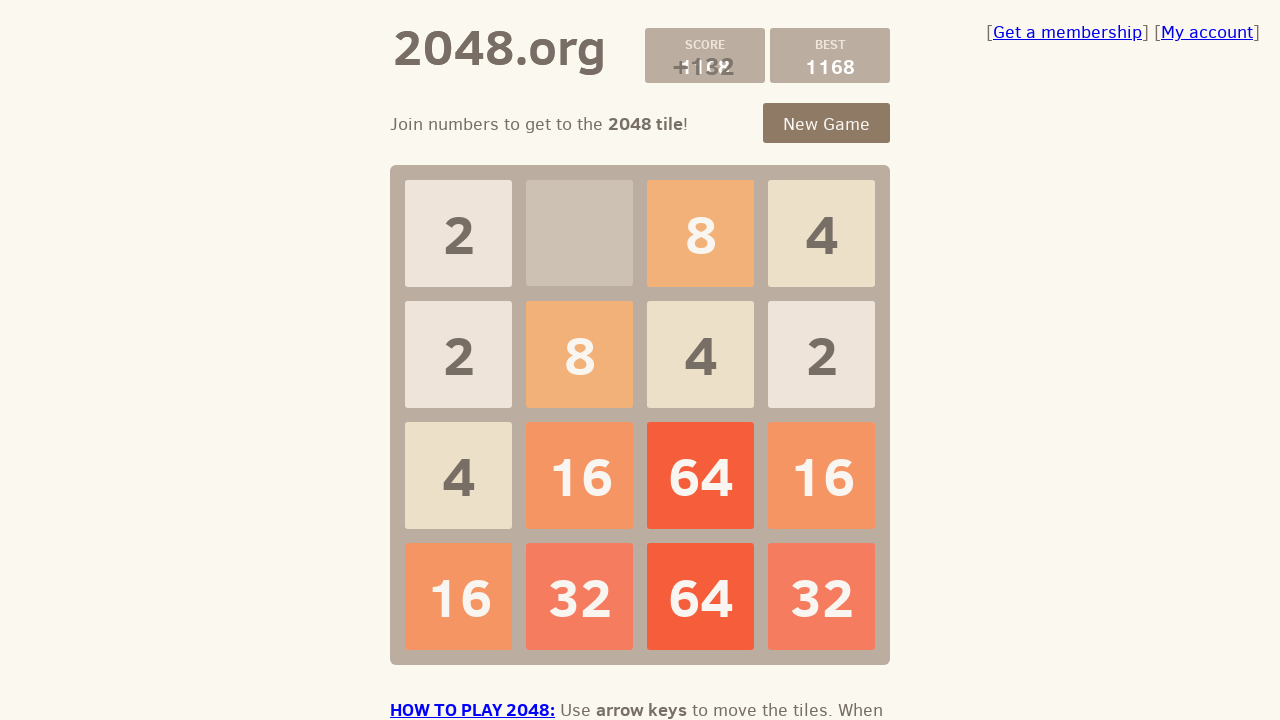

Pressed ArrowLeft to move tiles left on body
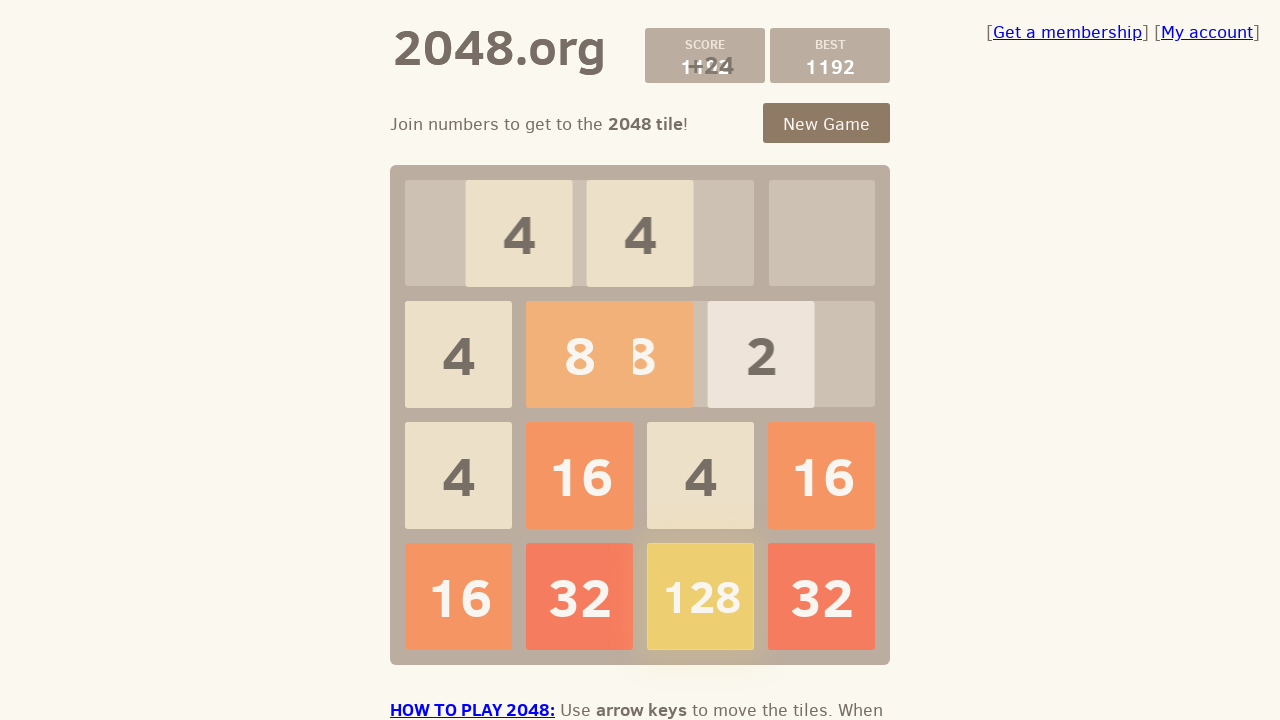

Pressed ArrowRight to move tiles right on body
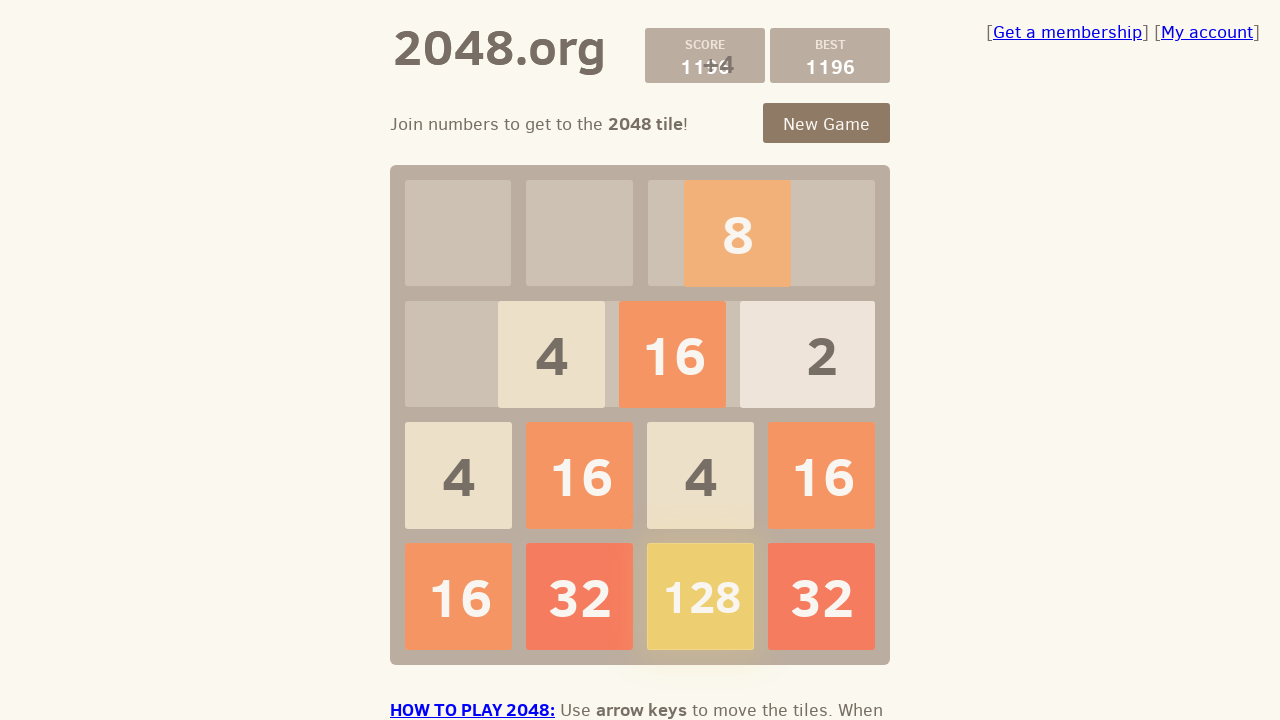

Pressed ArrowDown to move tiles down on body
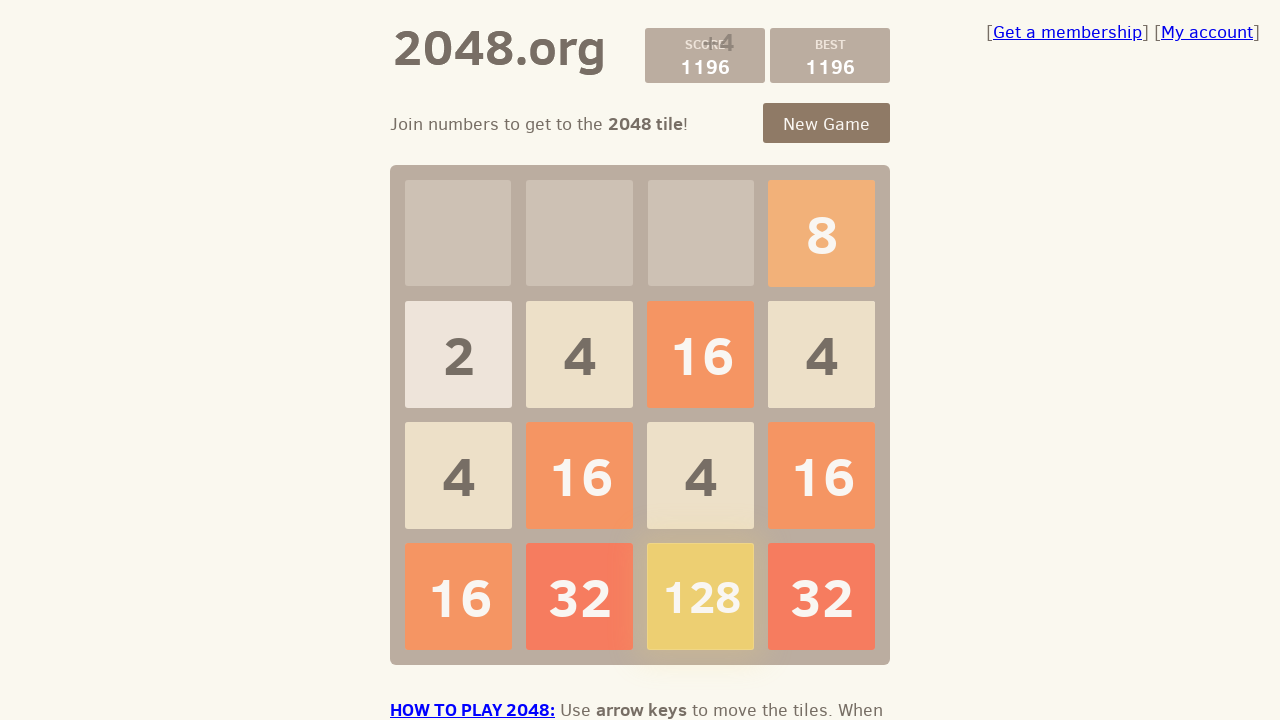

Pressed ArrowLeft to move tiles left on body
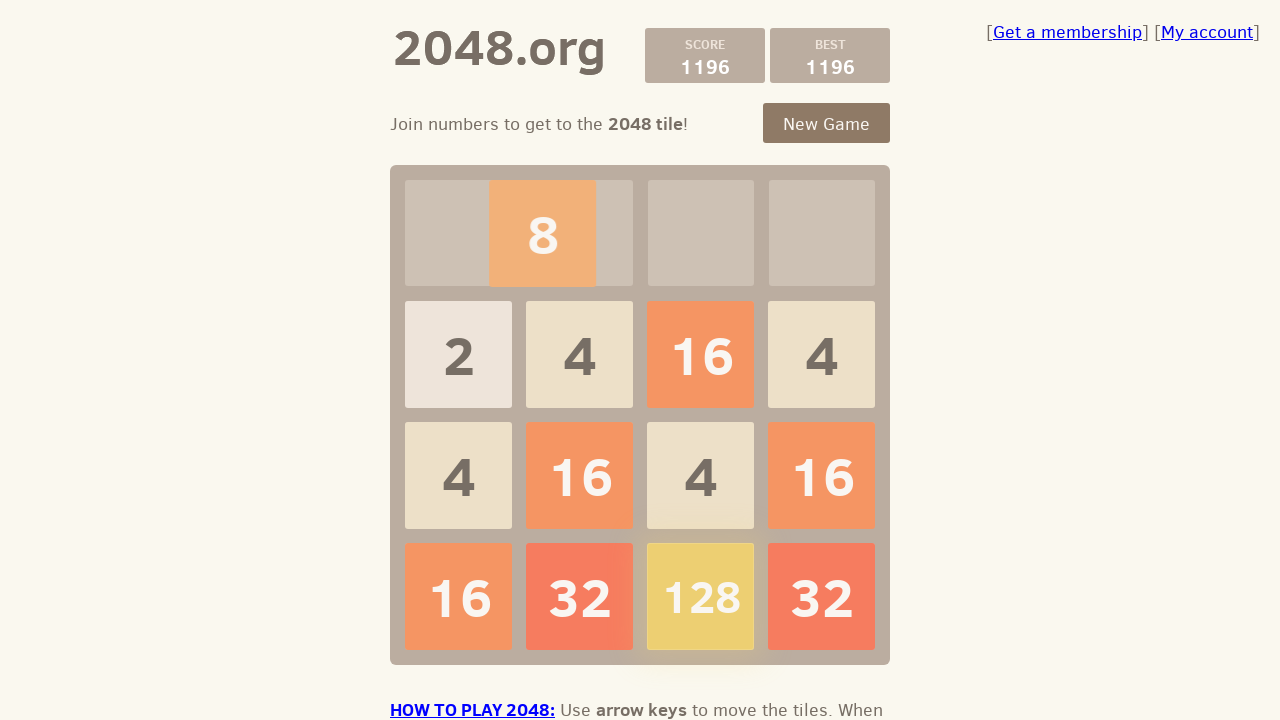

Pressed ArrowRight to move tiles right on body
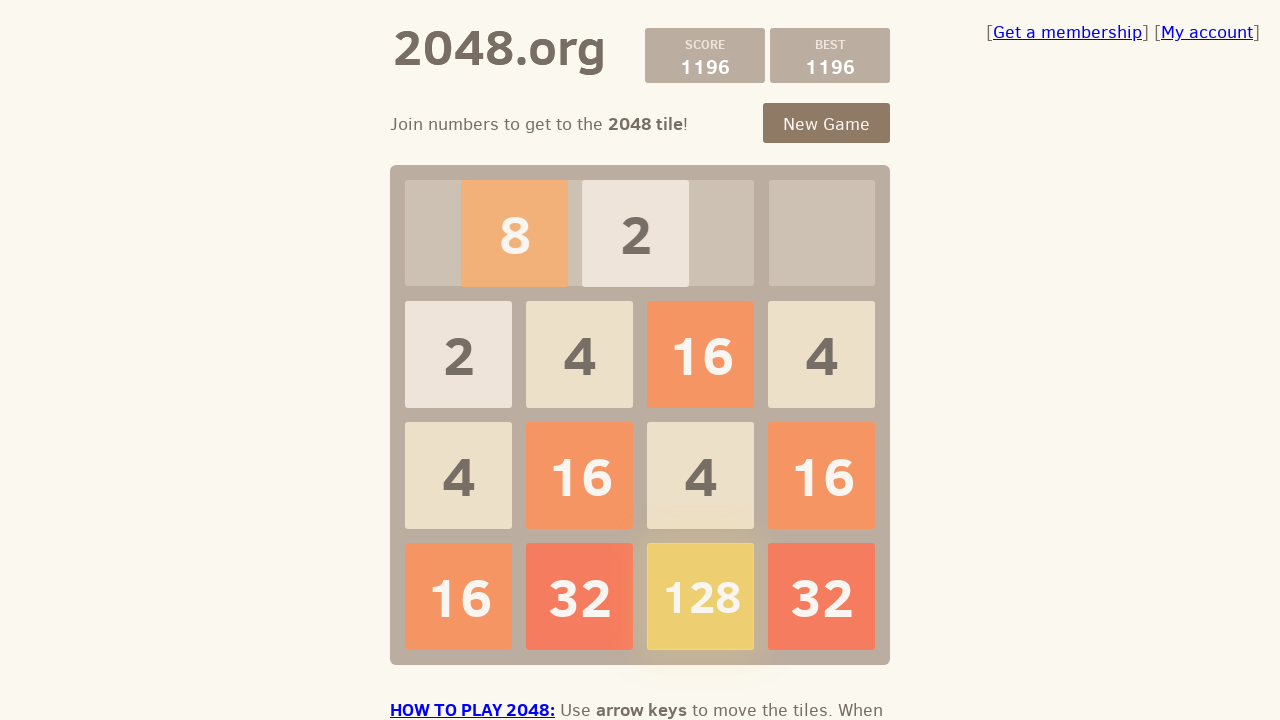

Pressed ArrowDown to move tiles down on body
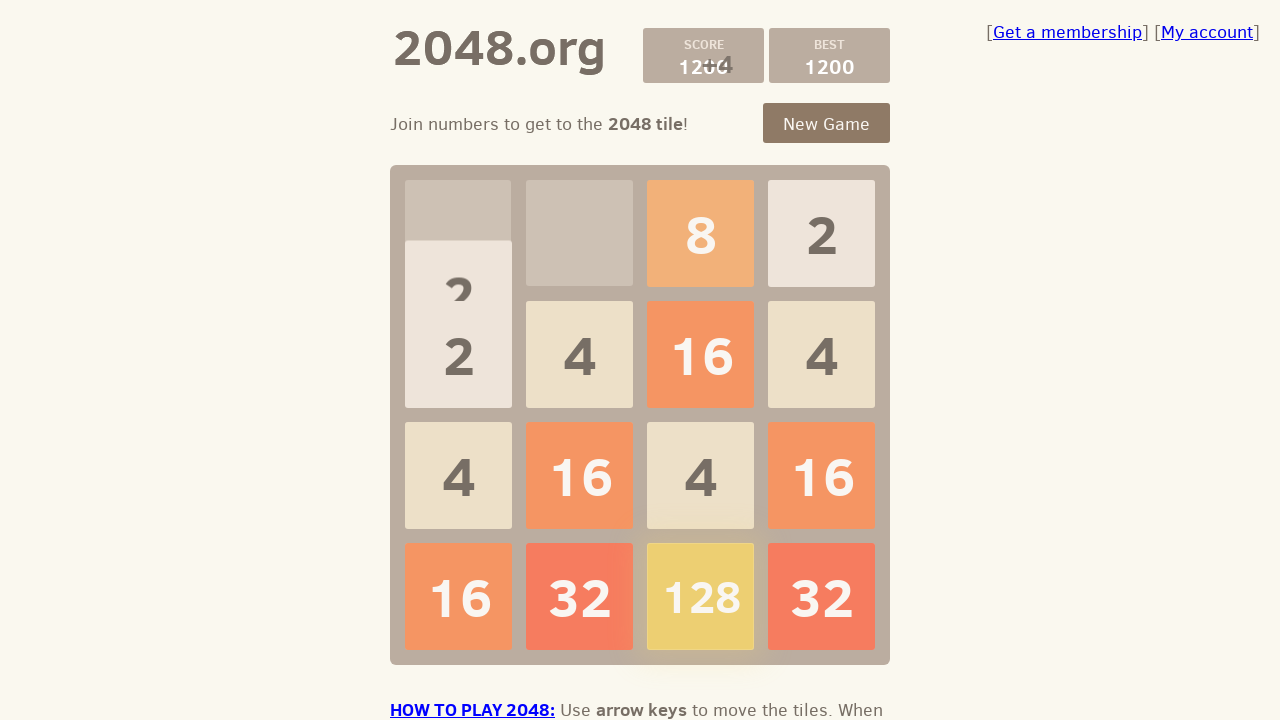

Pressed ArrowLeft to move tiles left on body
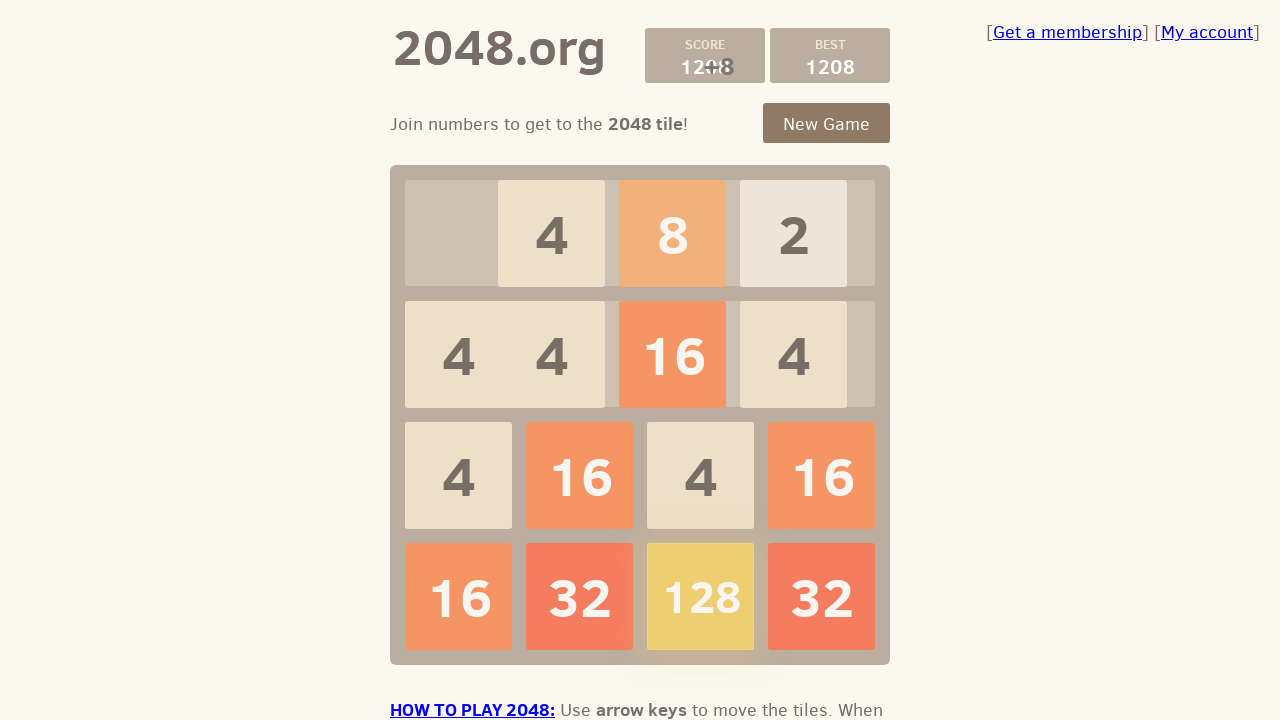

Pressed ArrowRight to move tiles right on body
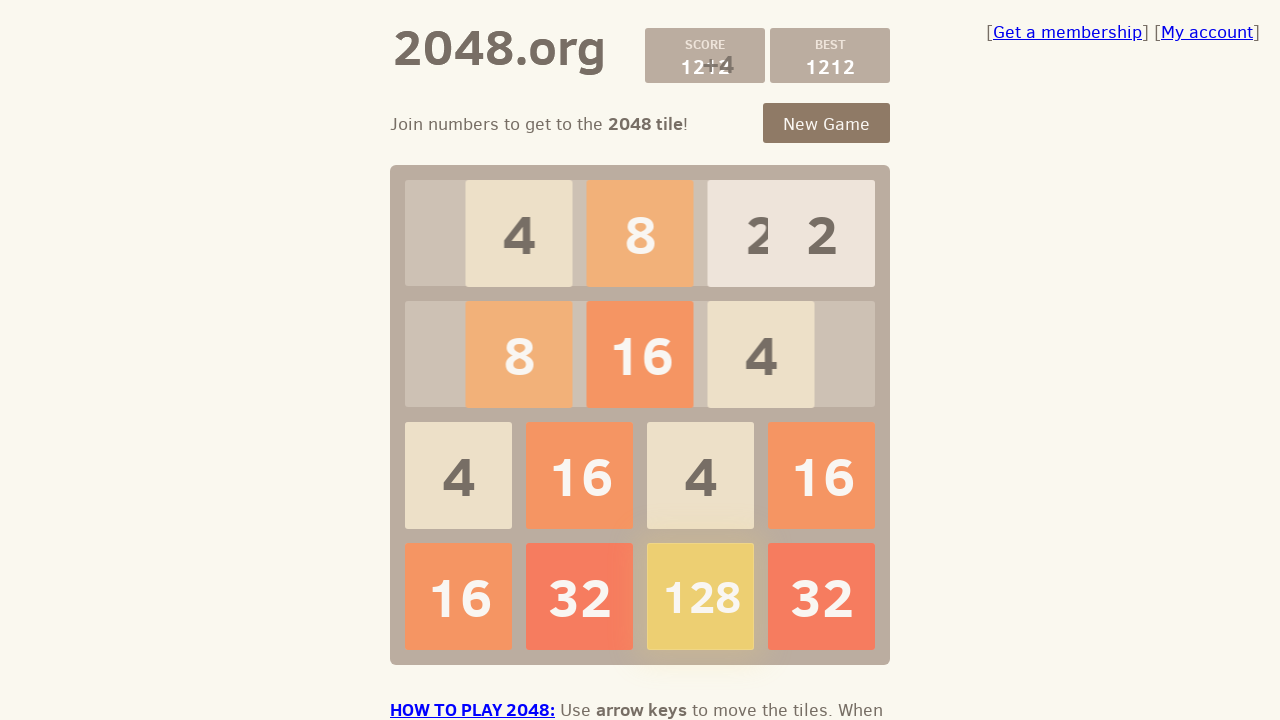

Pressed ArrowDown to move tiles down on body
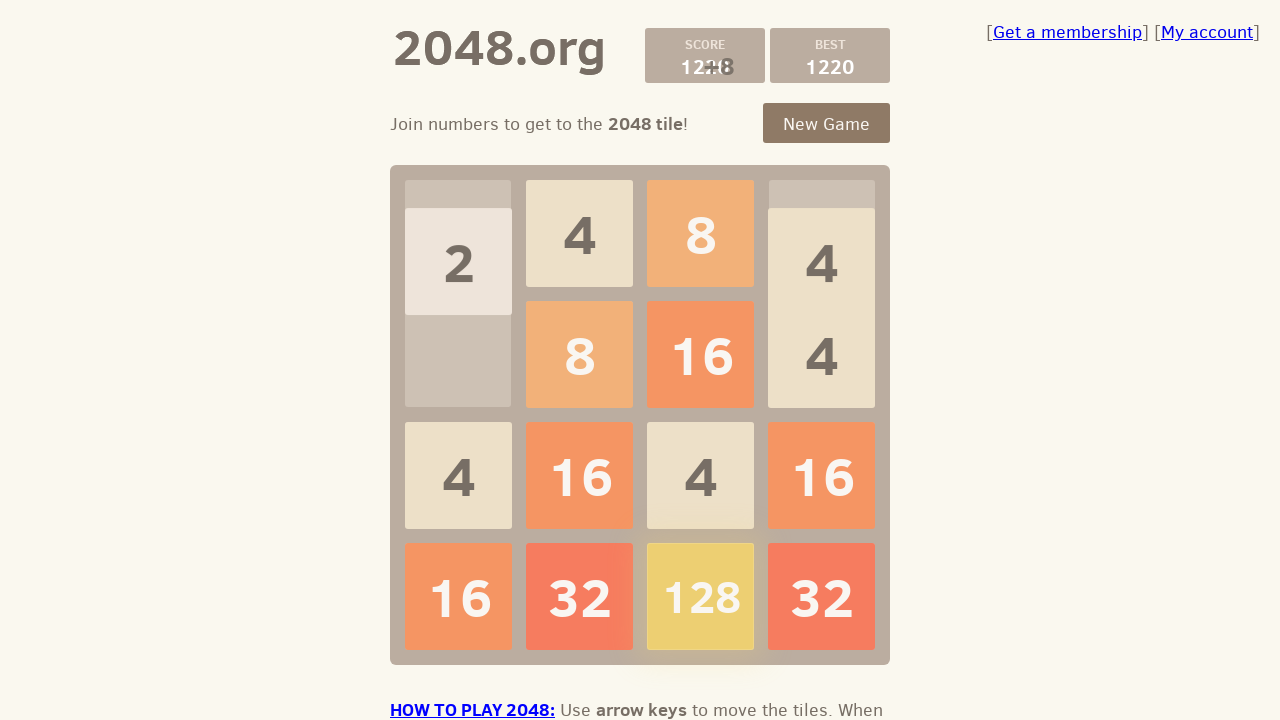

Pressed ArrowLeft to move tiles left on body
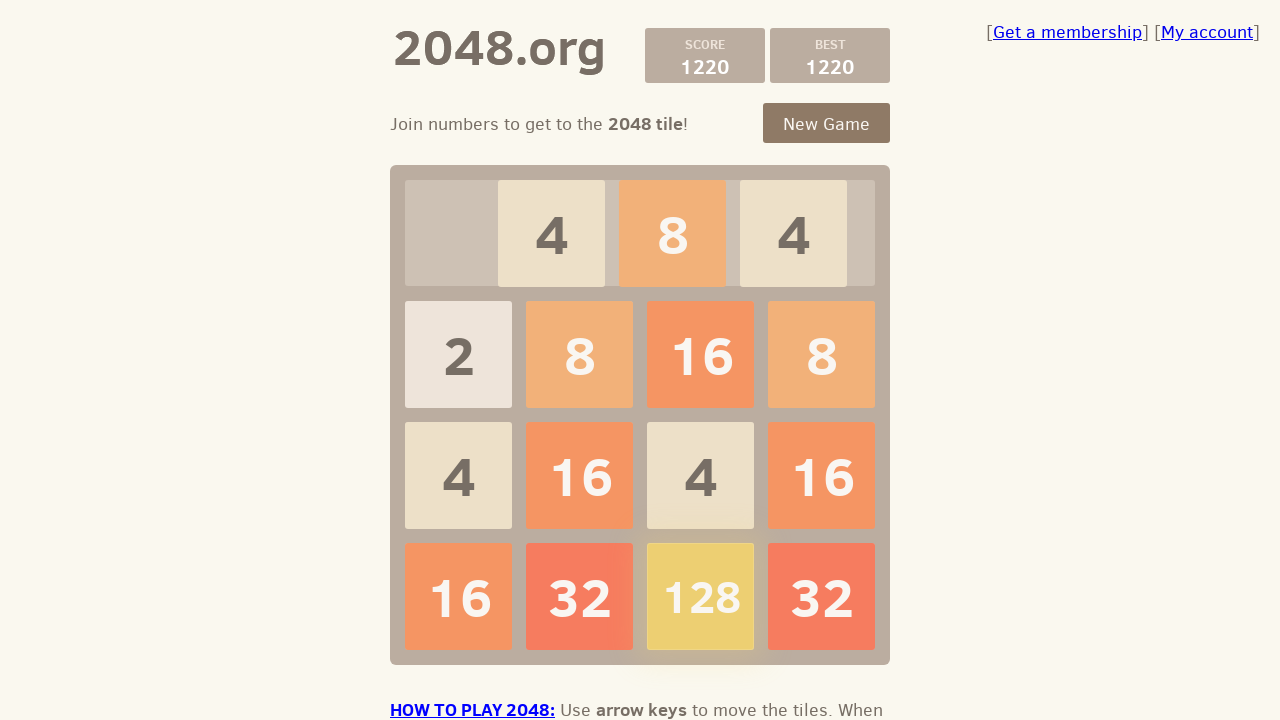

Pressed ArrowRight to move tiles right on body
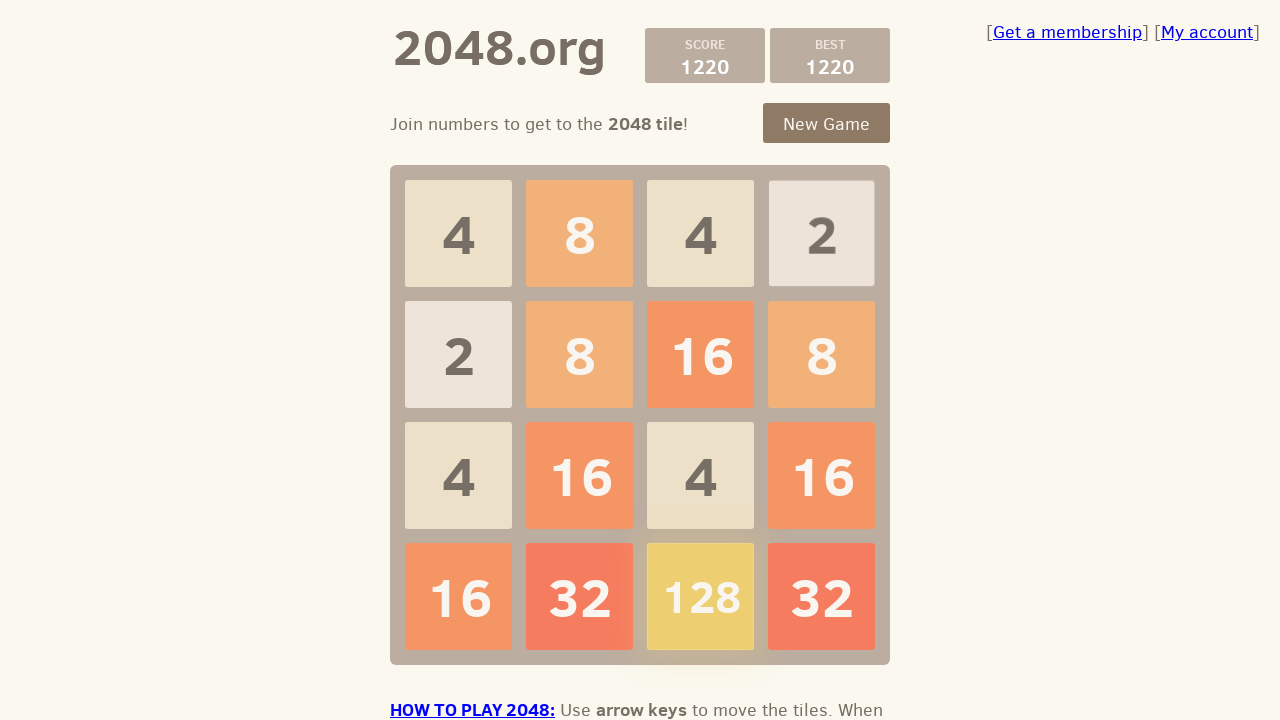

Pressed ArrowDown to move tiles down on body
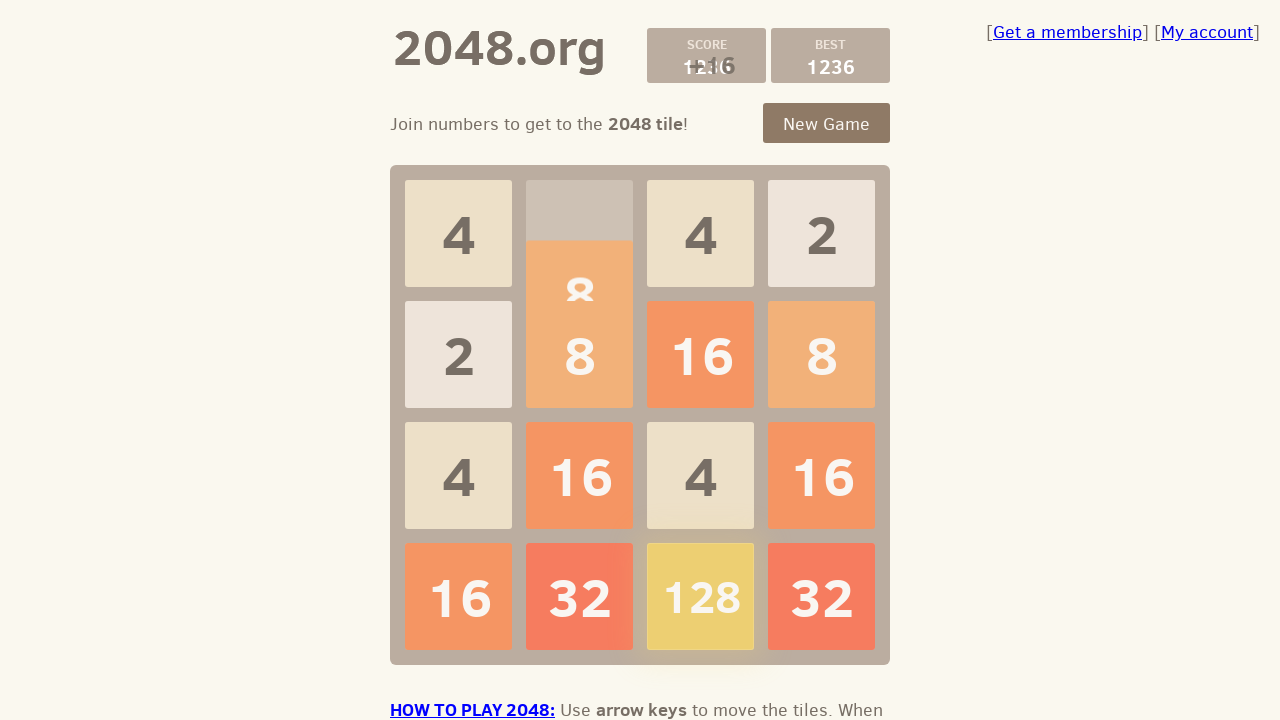

Pressed ArrowLeft to move tiles left on body
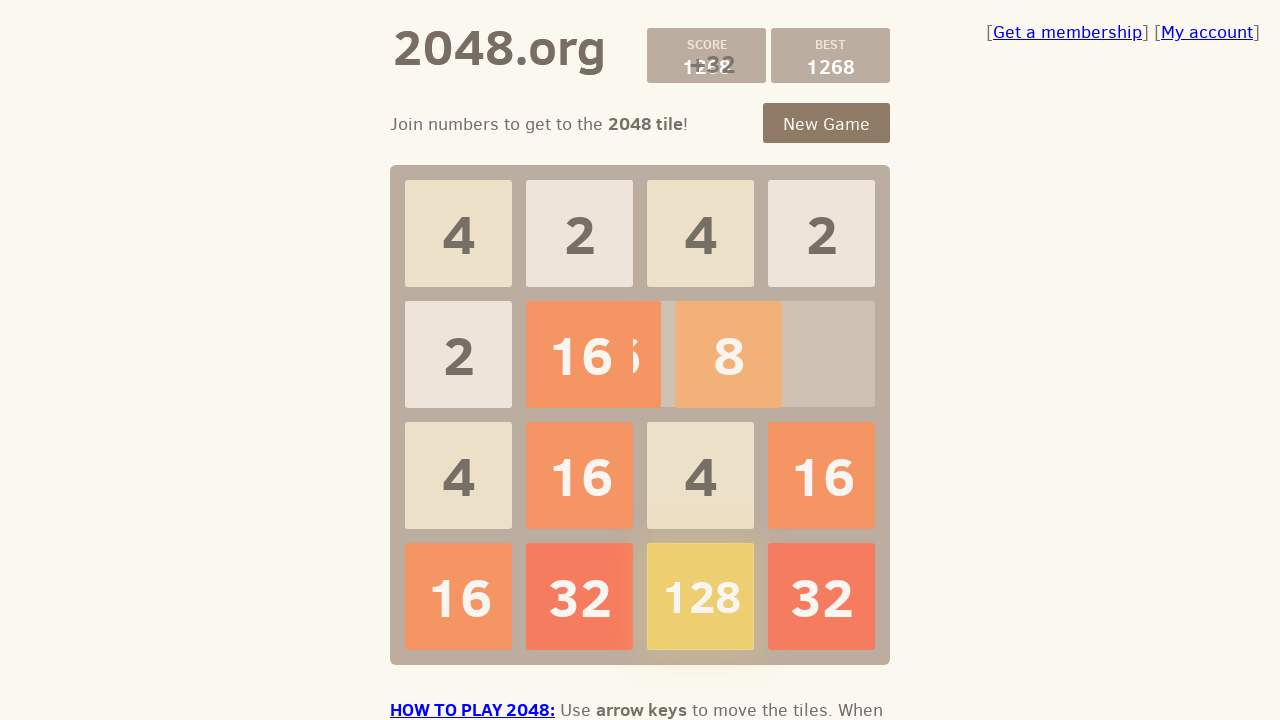

Pressed ArrowRight to move tiles right on body
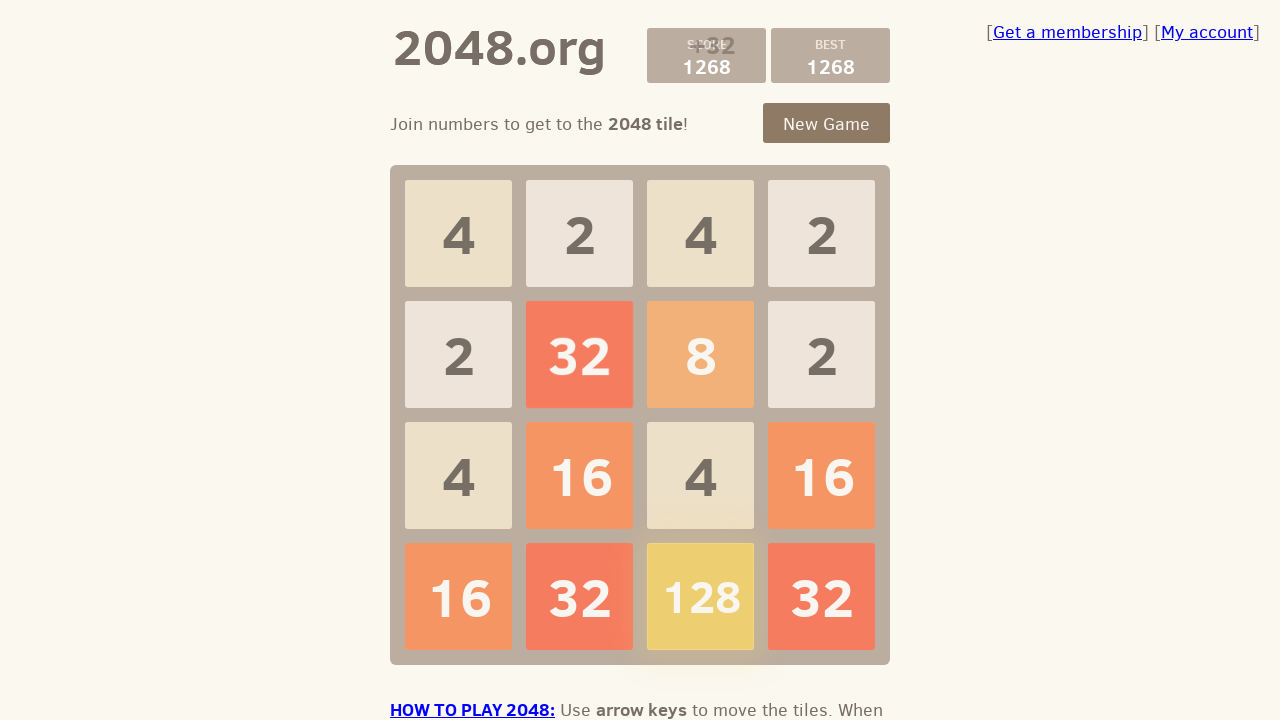

Pressed ArrowDown to move tiles down on body
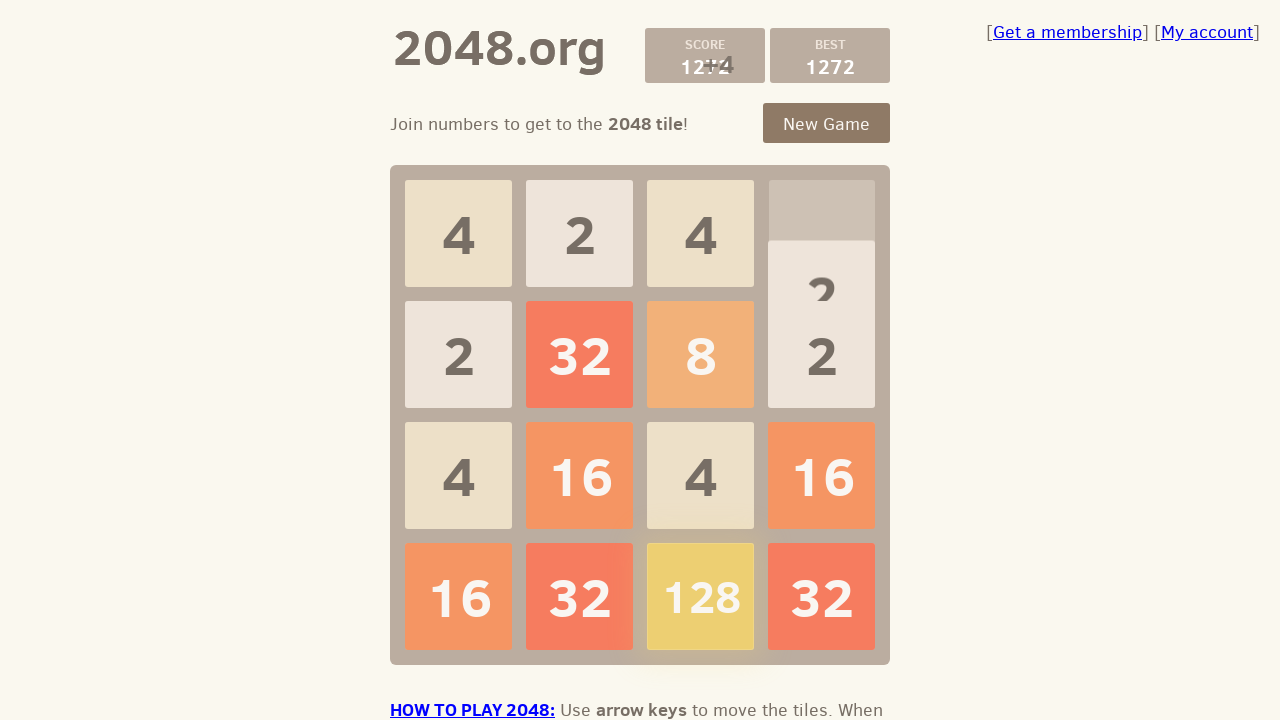

Pressed ArrowLeft to move tiles left on body
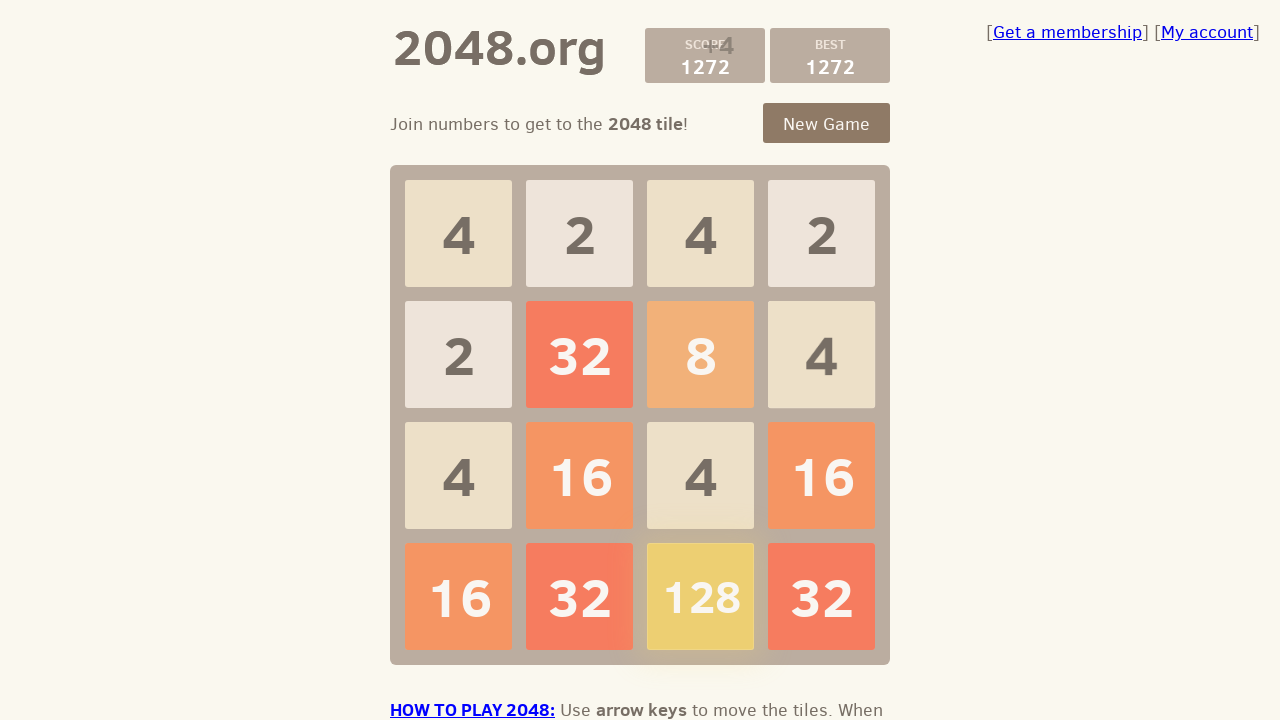

Pressed ArrowRight to move tiles right on body
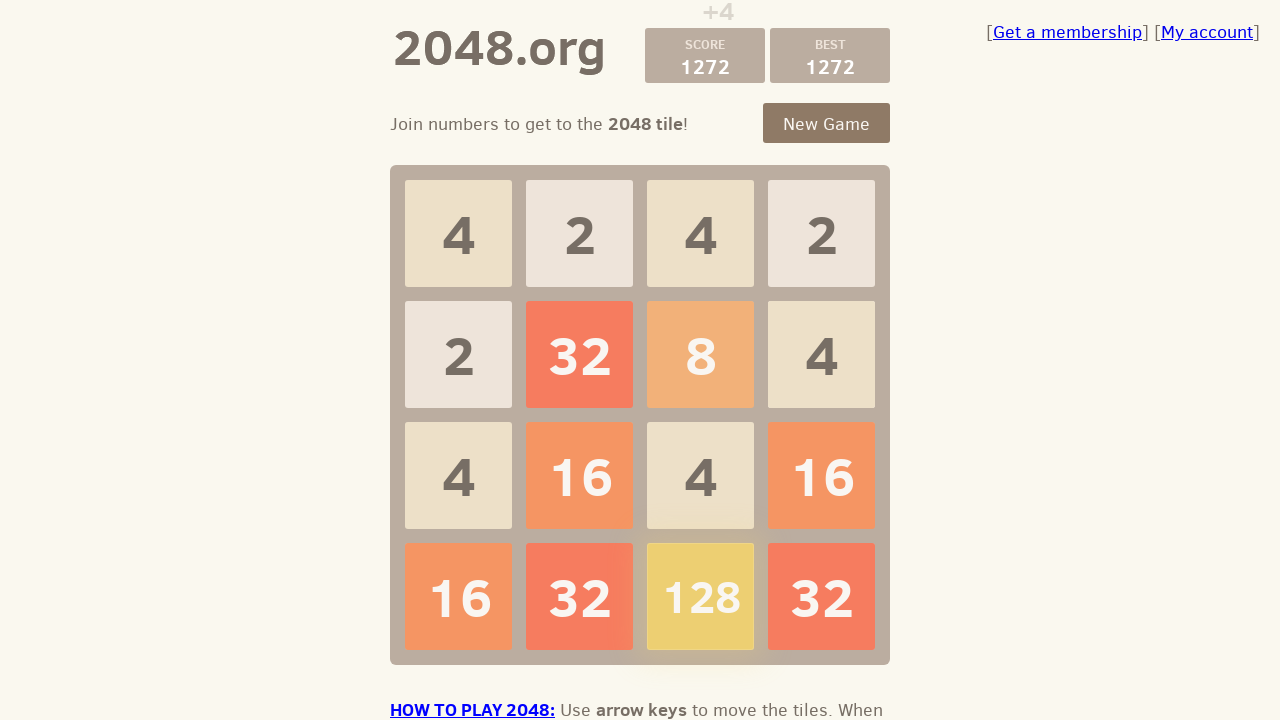

Pressed ArrowDown to move tiles down on body
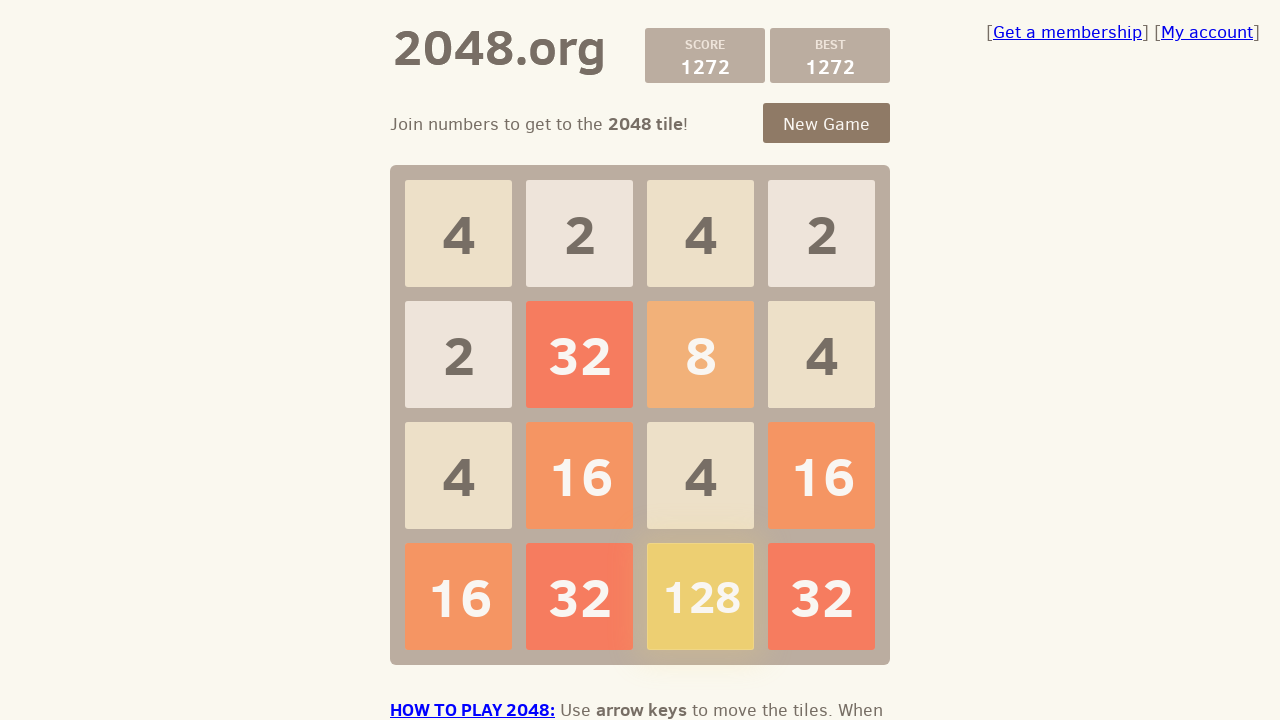

Pressed ArrowLeft to move tiles left on body
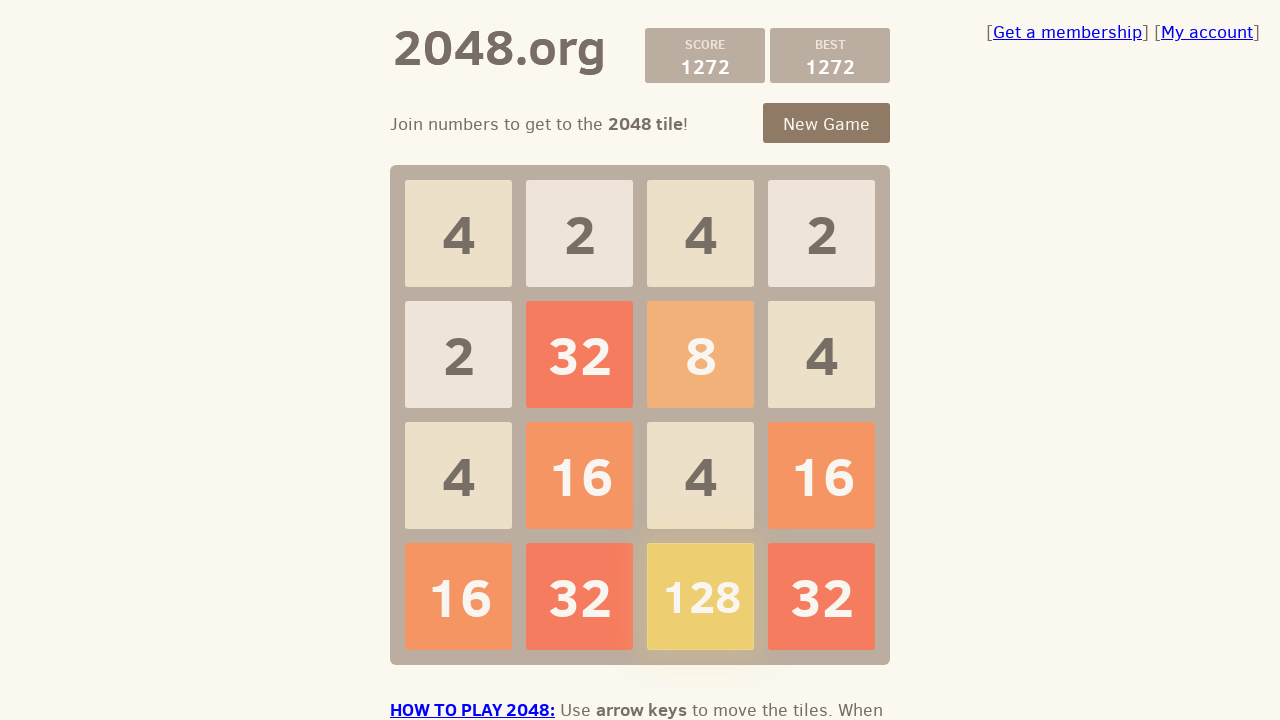

Pressed ArrowRight to move tiles right on body
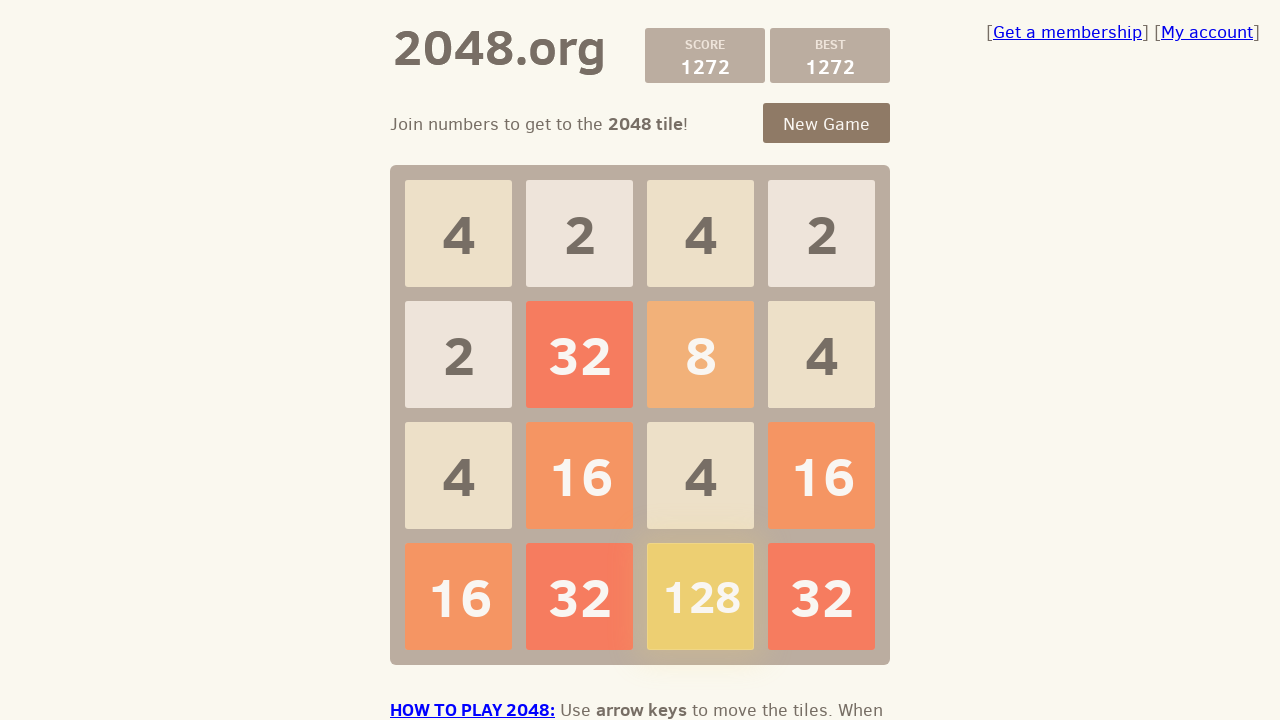

Pressed ArrowDown to move tiles down on body
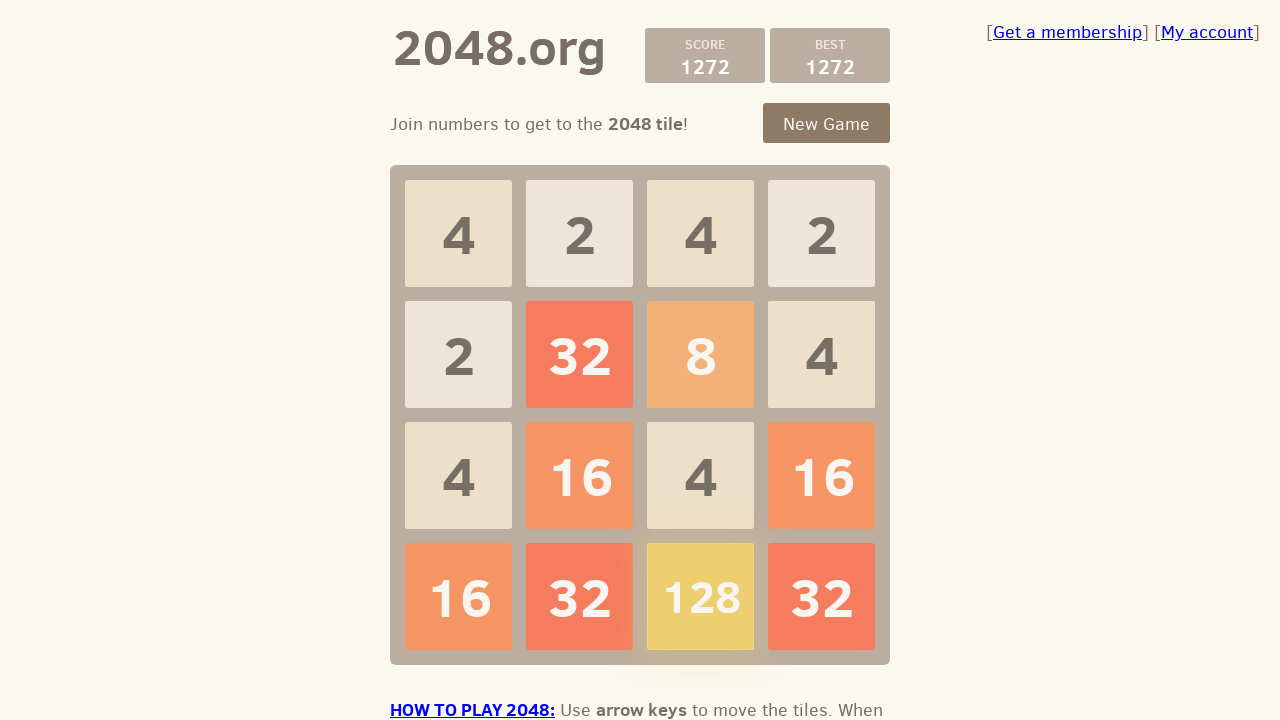

Pressed ArrowLeft to move tiles left on body
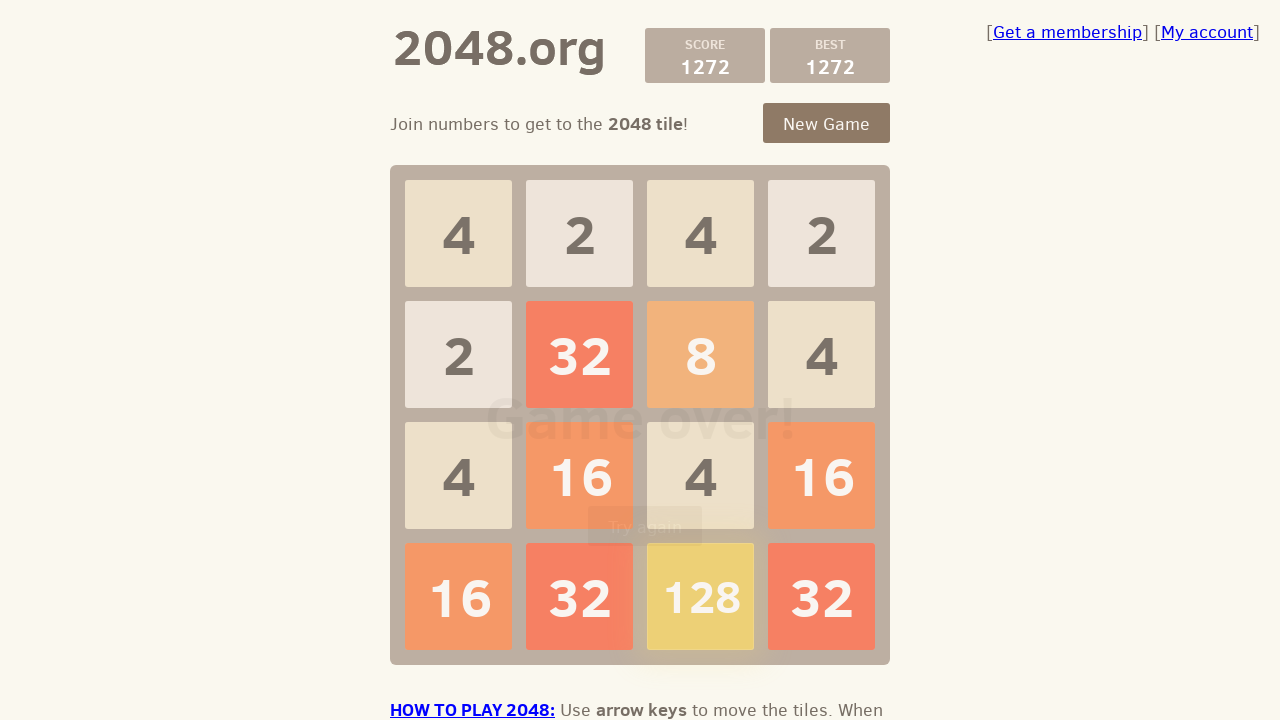

Pressed ArrowRight to move tiles right on body
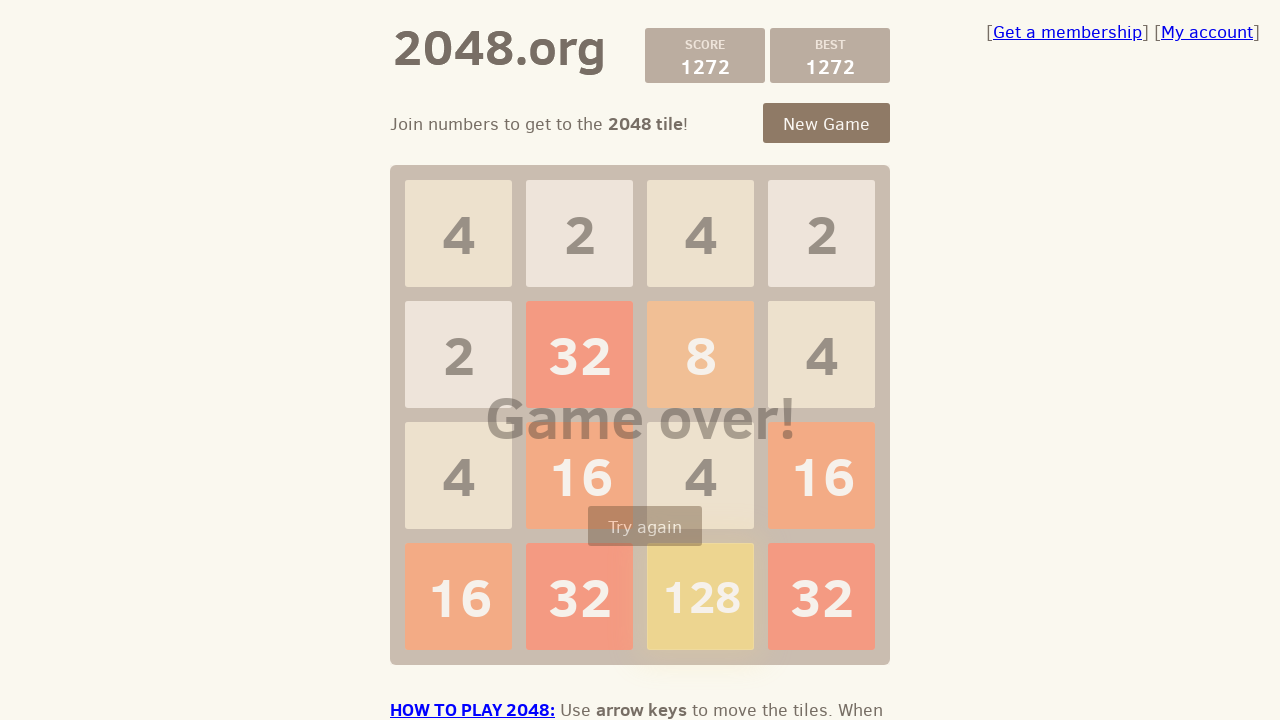

Pressed ArrowDown to move tiles down on body
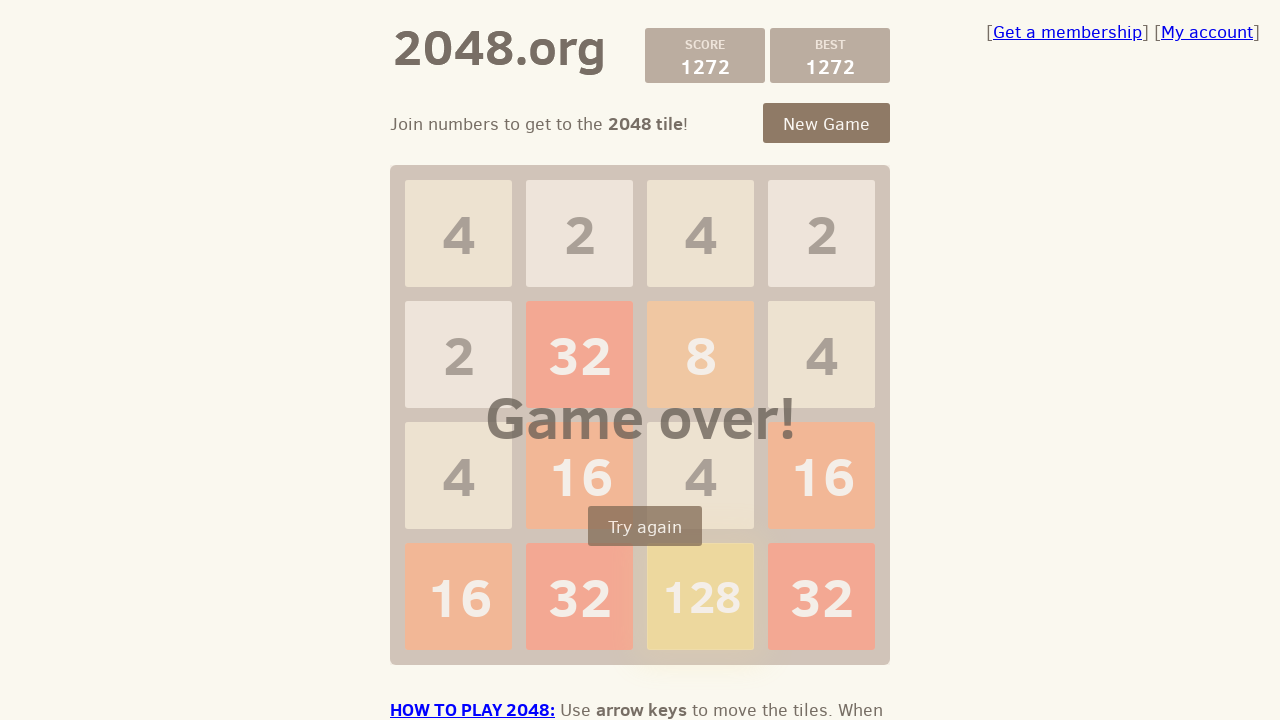

Pressed ArrowLeft to move tiles left on body
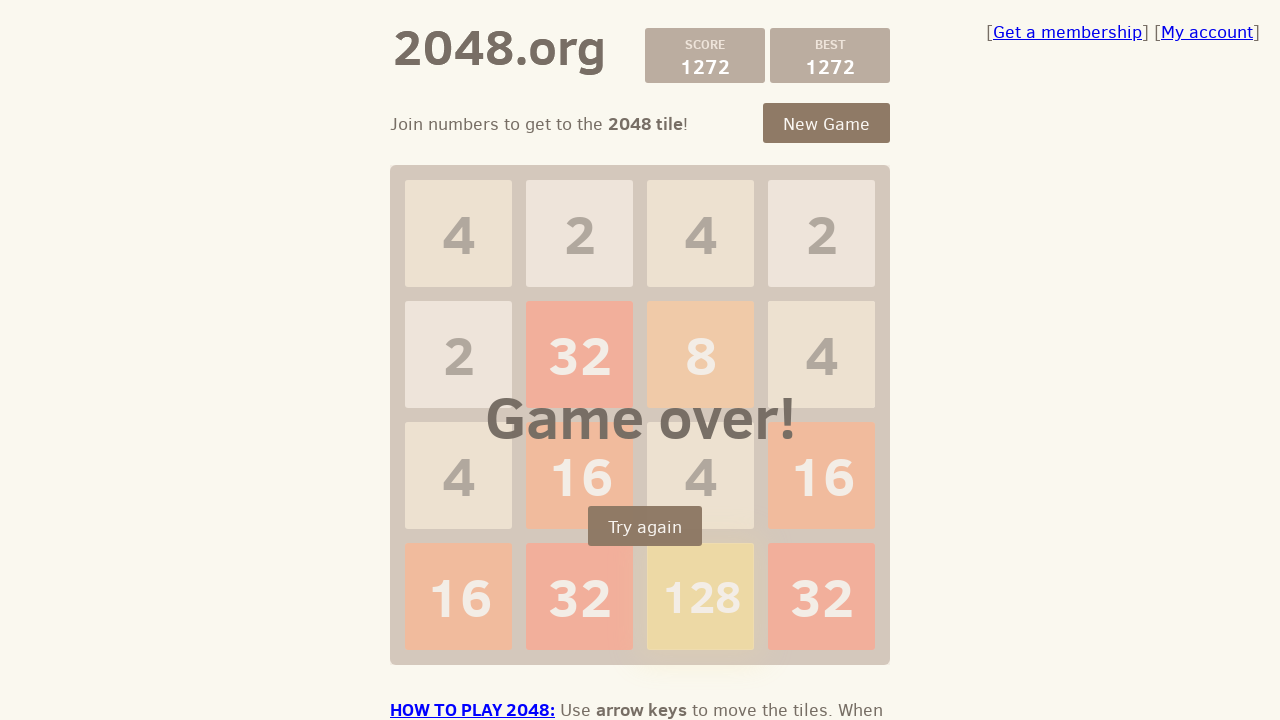

Pressed ArrowRight to move tiles right on body
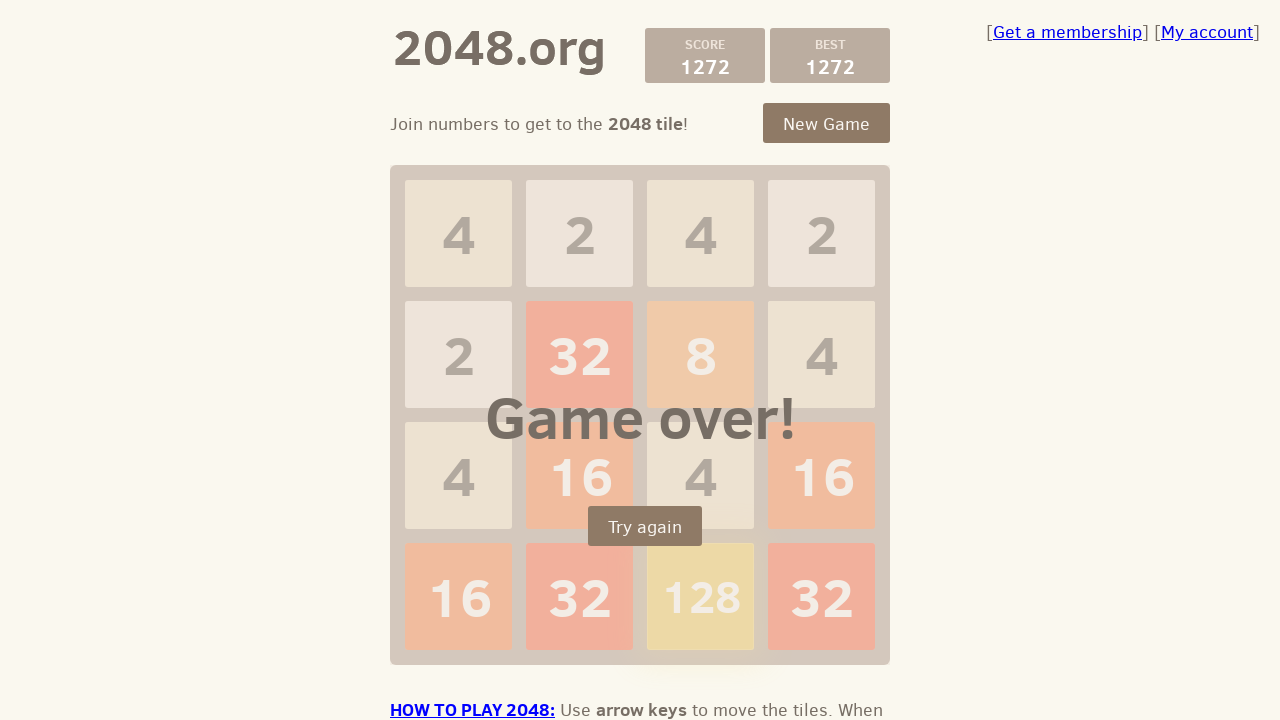

Pressed ArrowDown to move tiles down on body
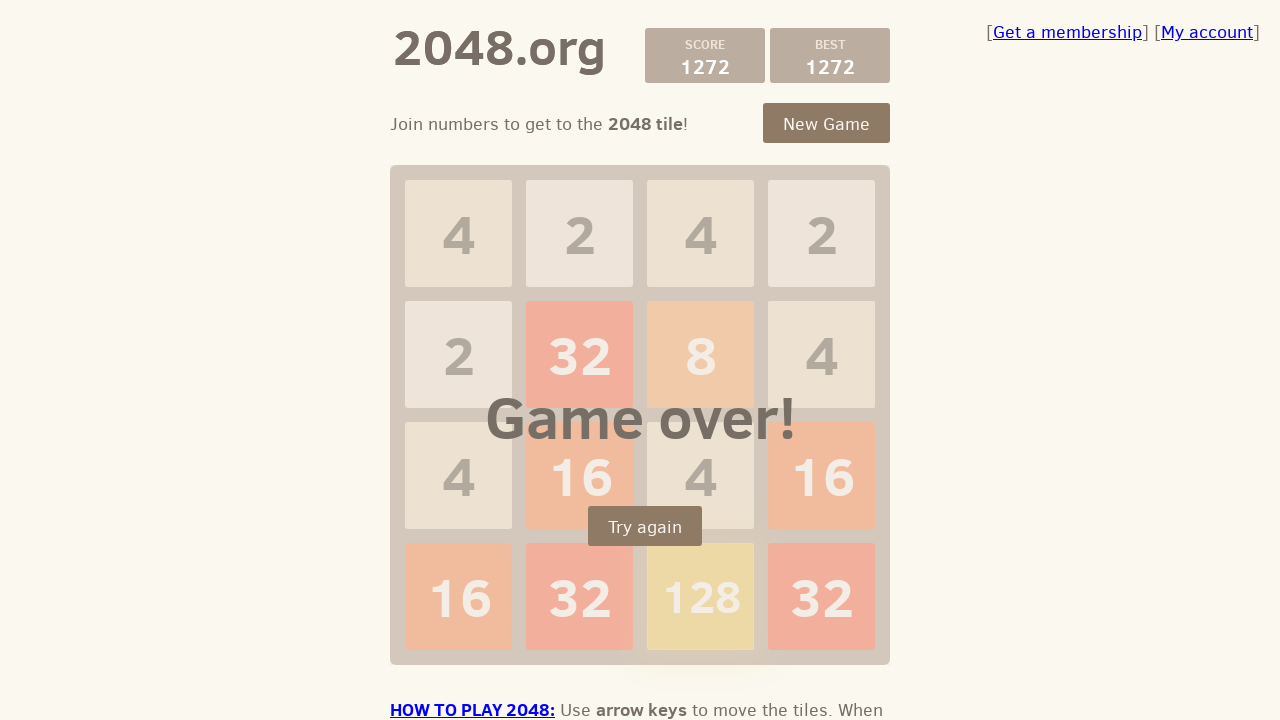

Pressed ArrowLeft to move tiles left on body
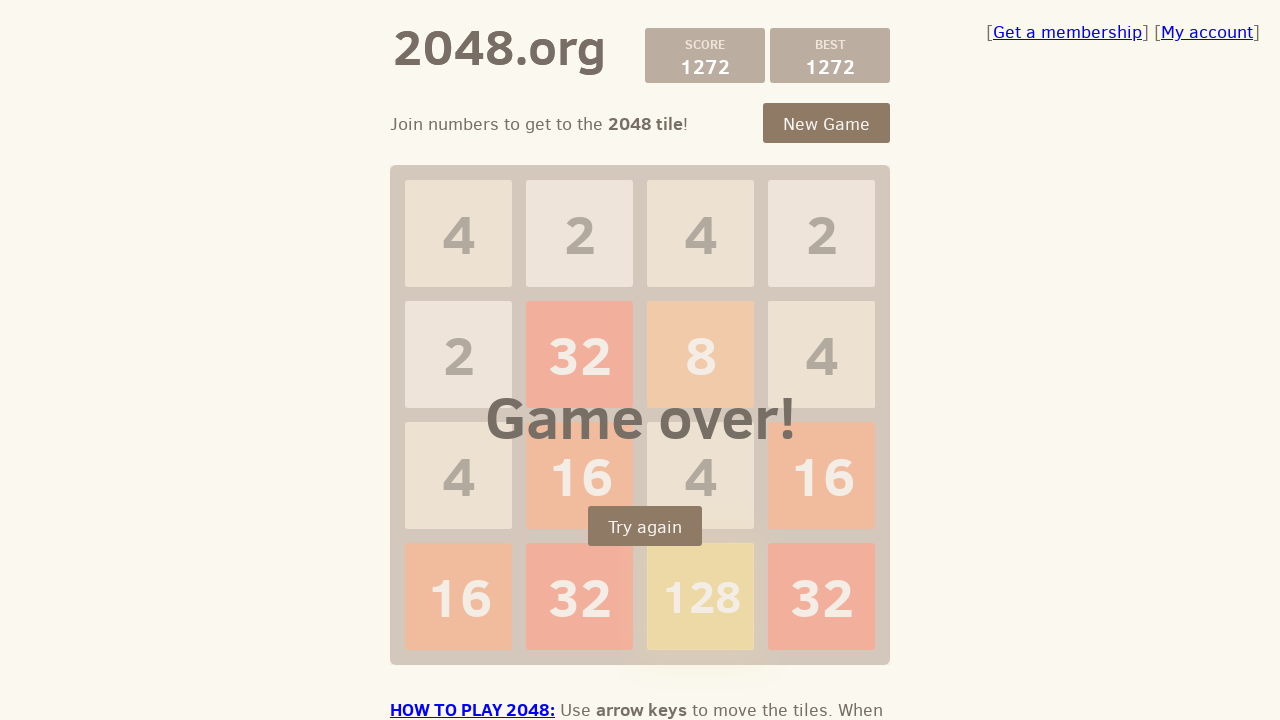

Pressed ArrowRight to move tiles right on body
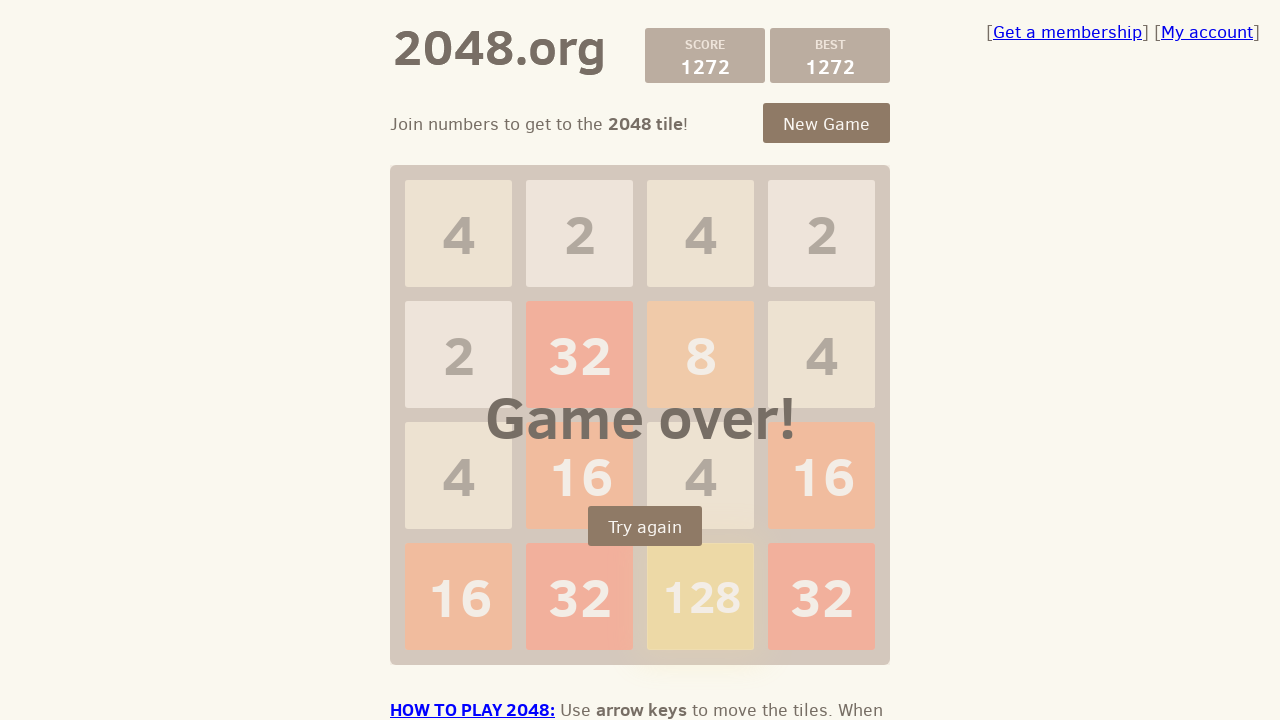

Pressed ArrowDown to move tiles down on body
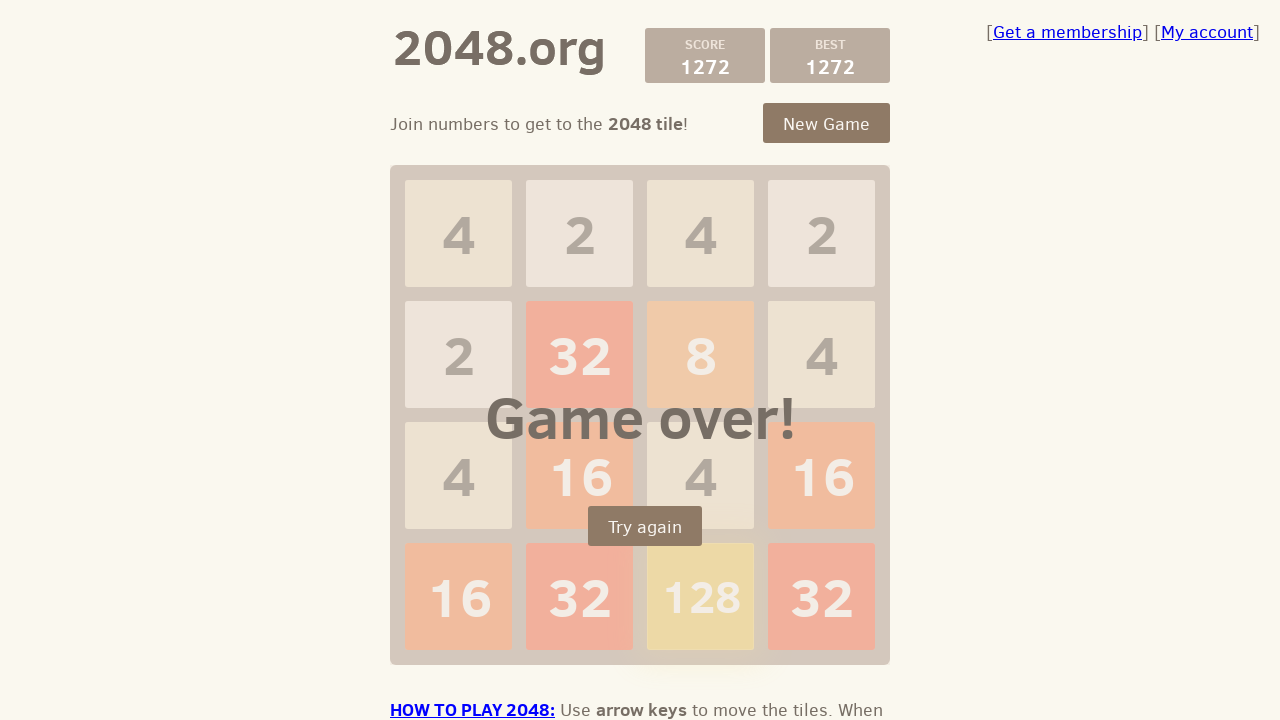

Pressed ArrowLeft to move tiles left on body
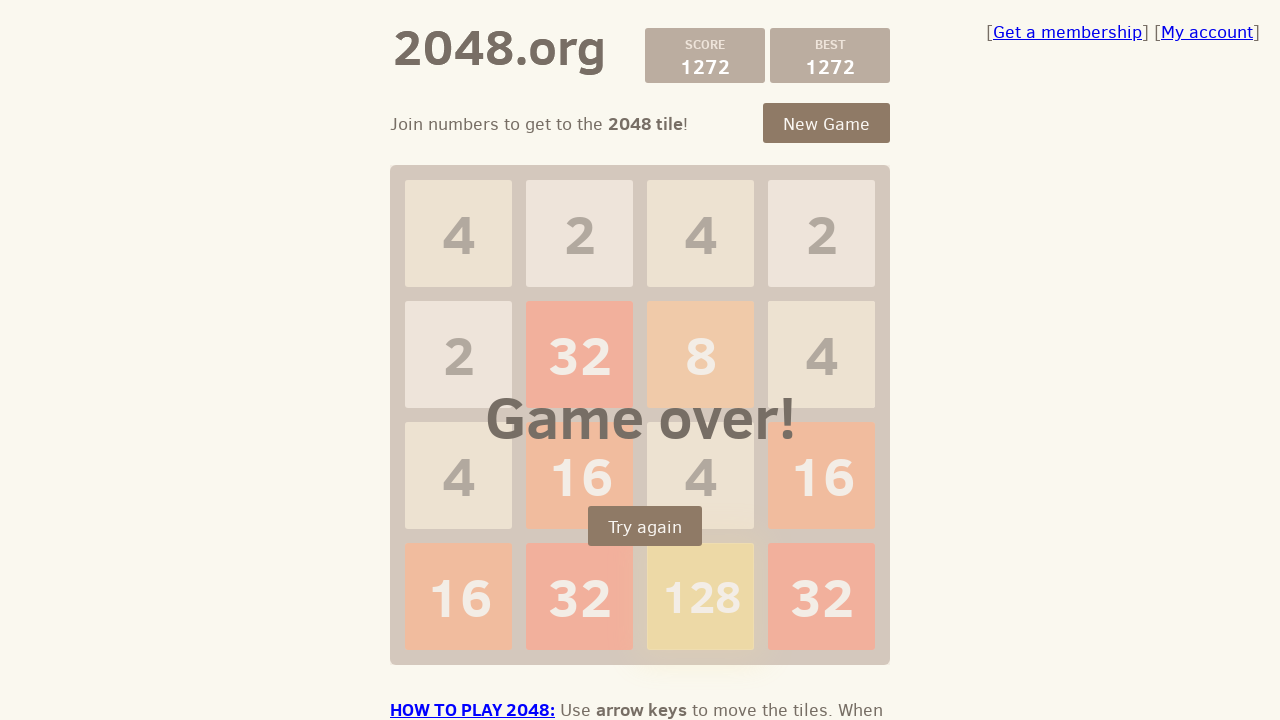

Pressed ArrowRight to move tiles right on body
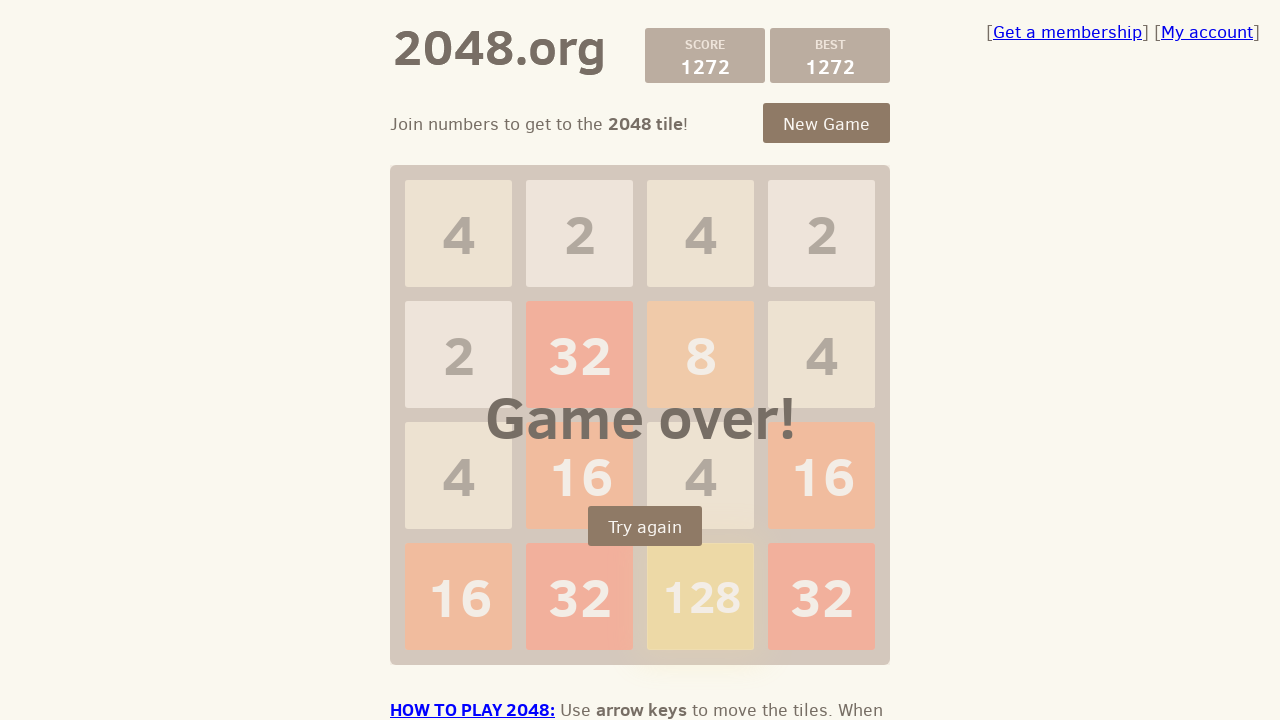

Pressed ArrowDown to move tiles down on body
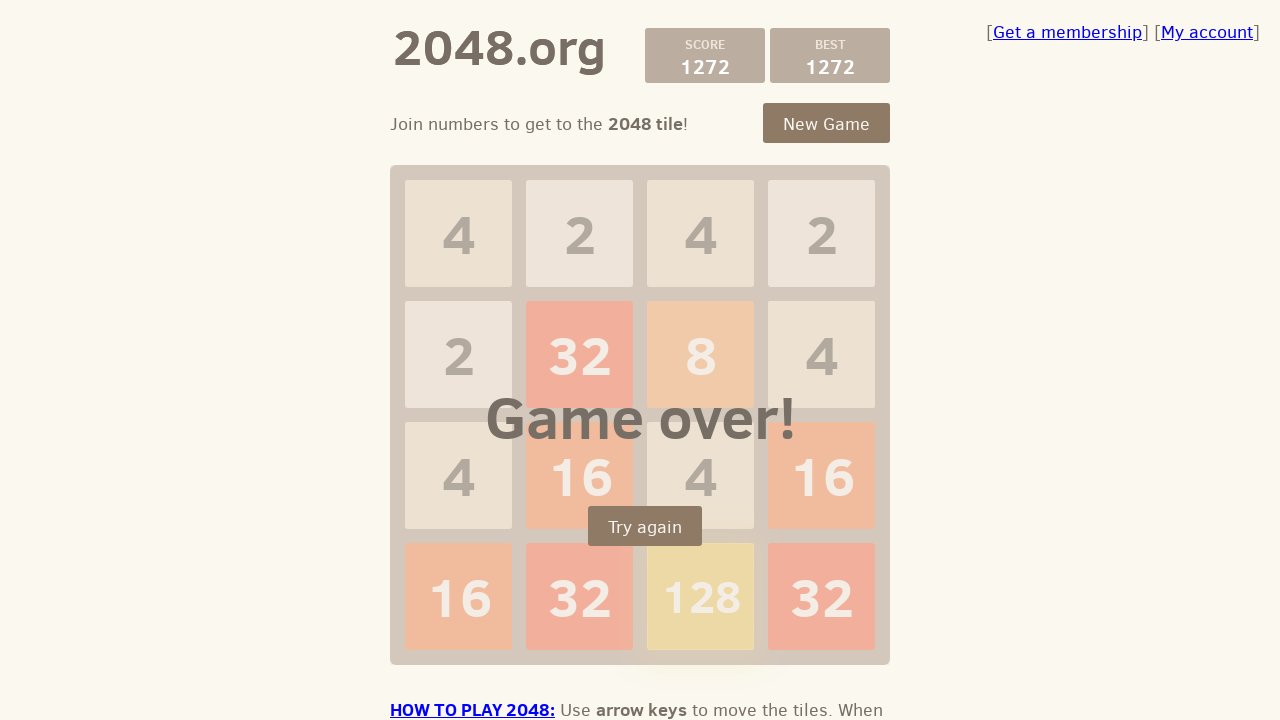

Pressed ArrowLeft to move tiles left on body
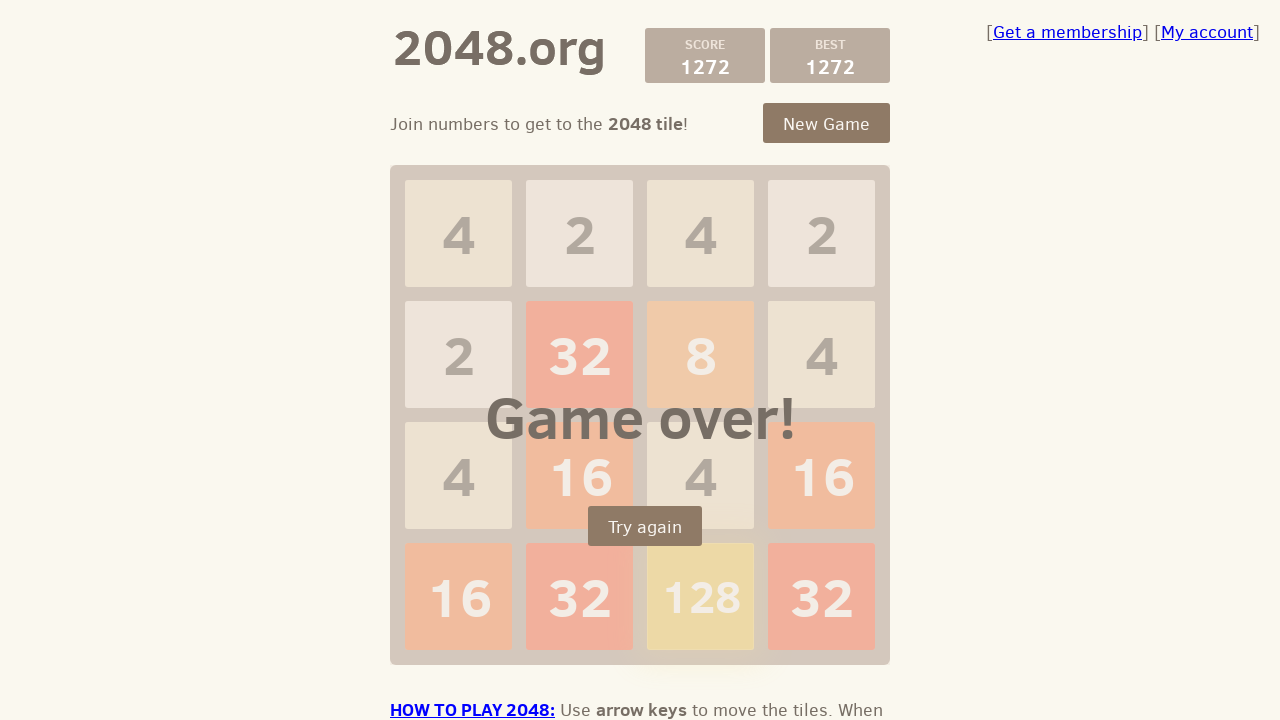

Pressed ArrowRight to move tiles right on body
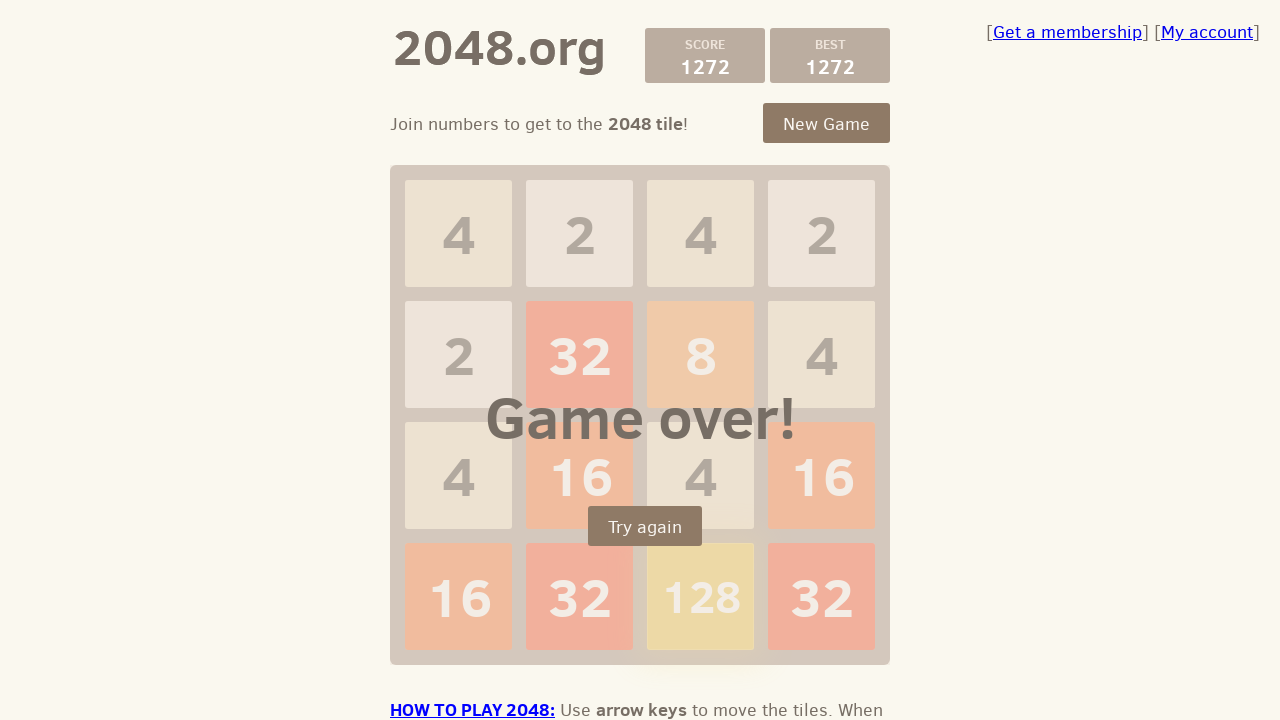

Pressed ArrowDown to move tiles down on body
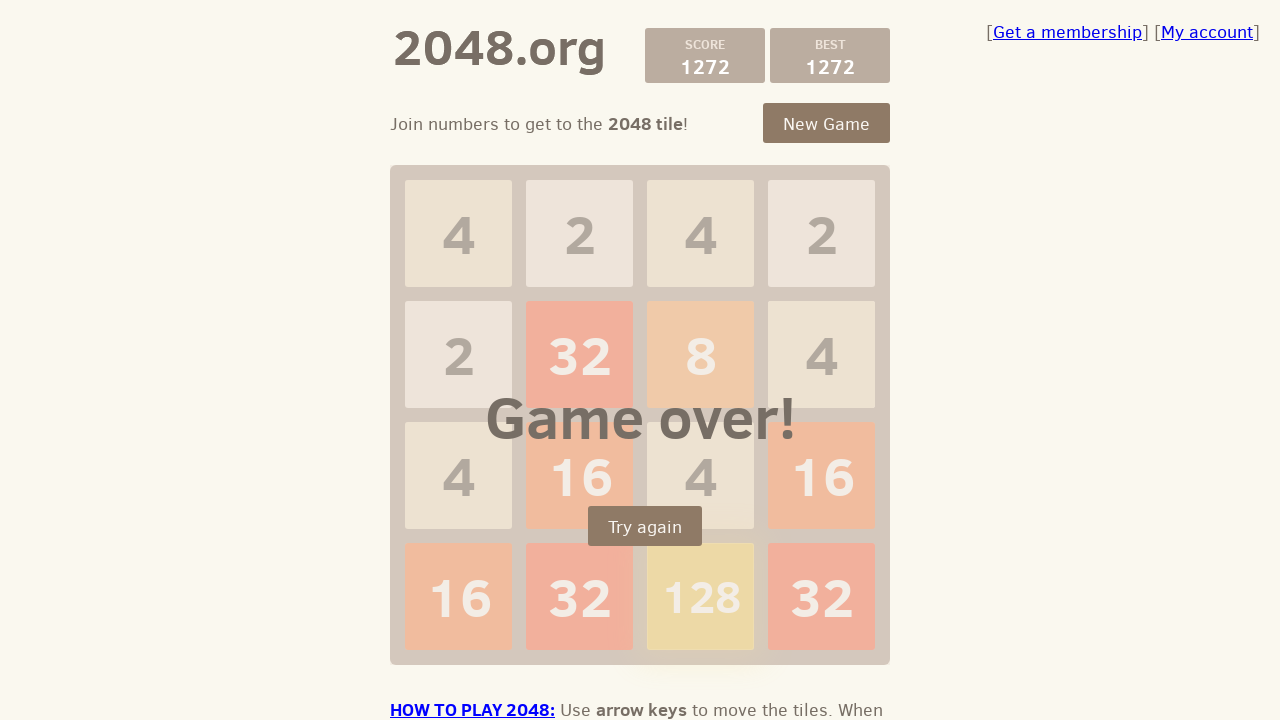

Pressed ArrowLeft to move tiles left on body
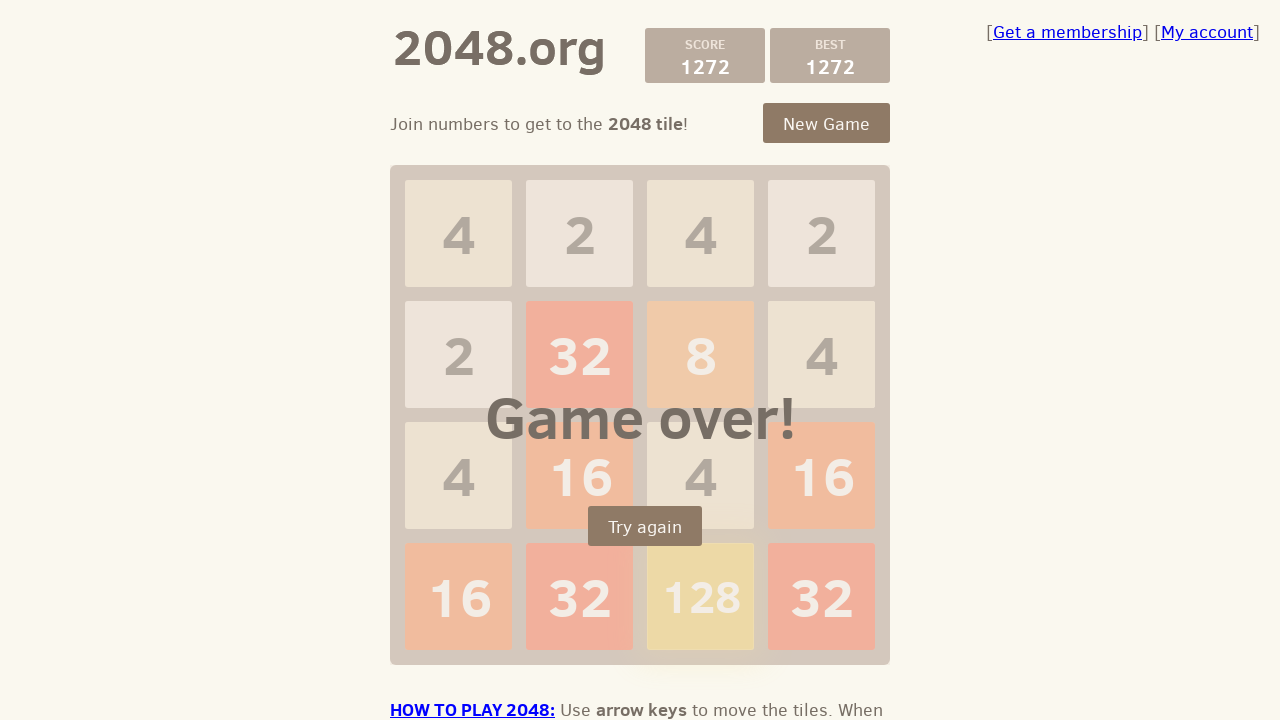

Pressed ArrowRight to move tiles right on body
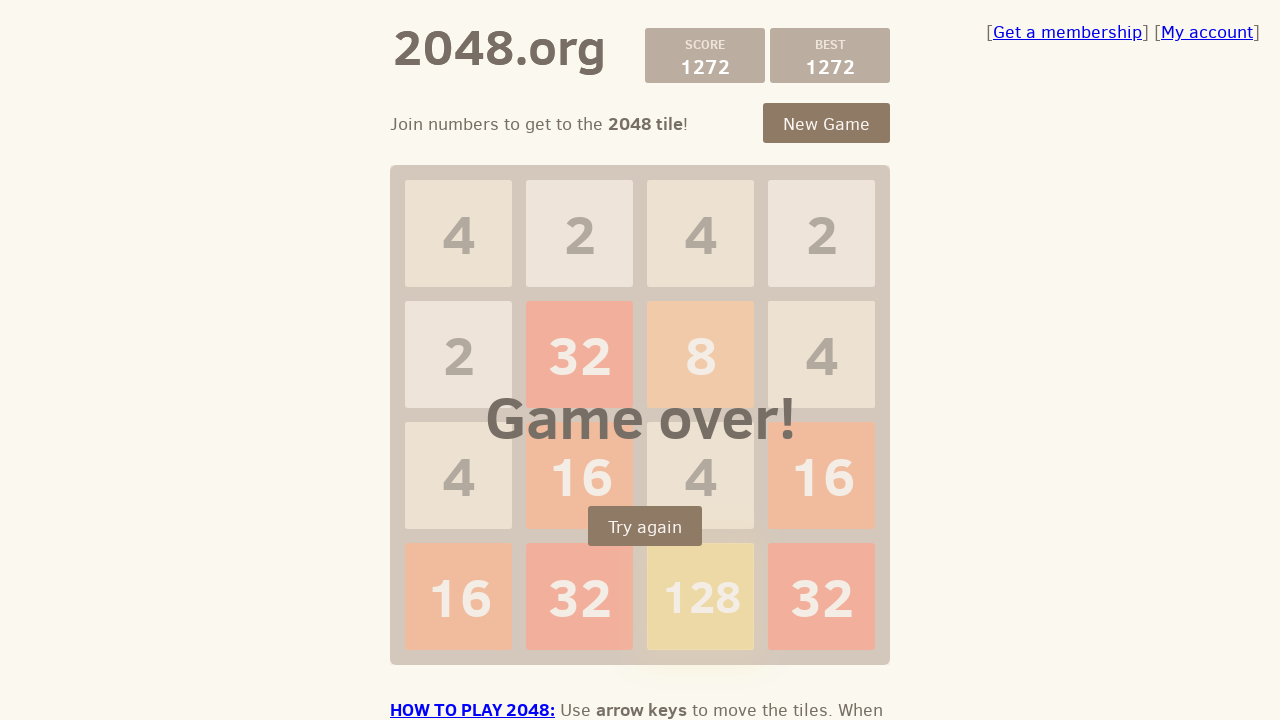

Pressed ArrowDown to move tiles down on body
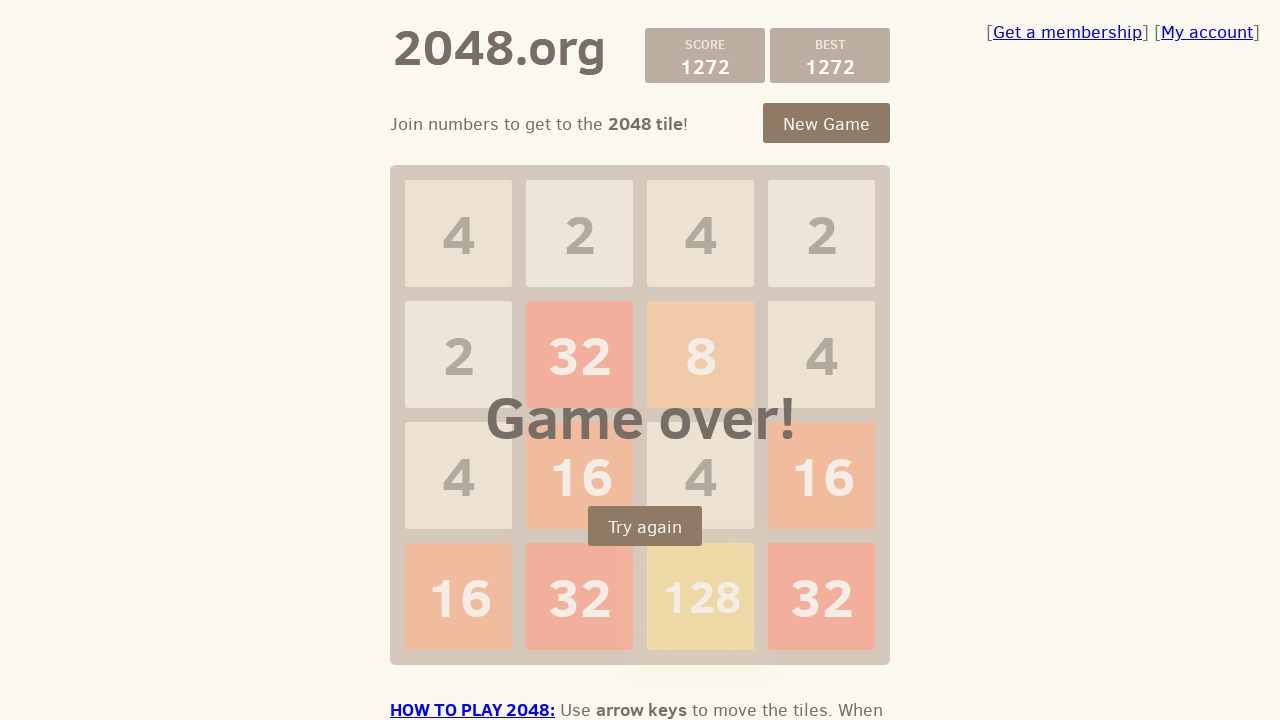

Pressed ArrowLeft to move tiles left on body
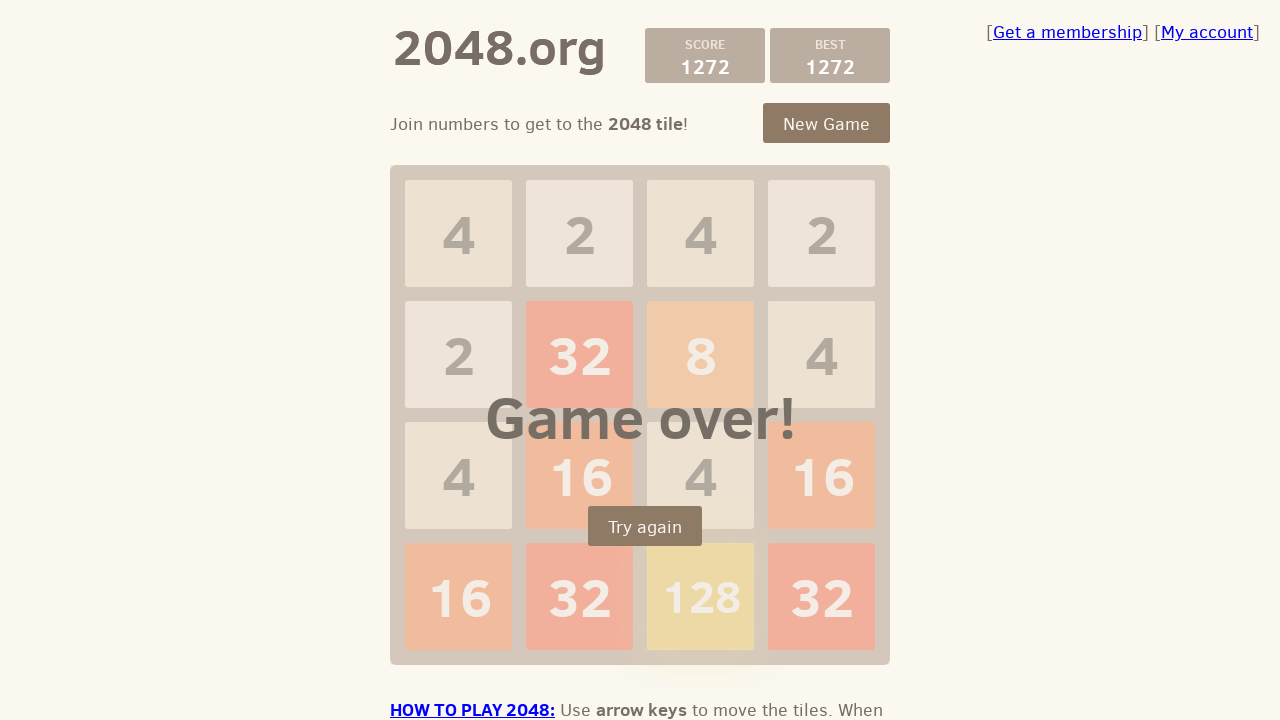

Pressed ArrowRight to move tiles right on body
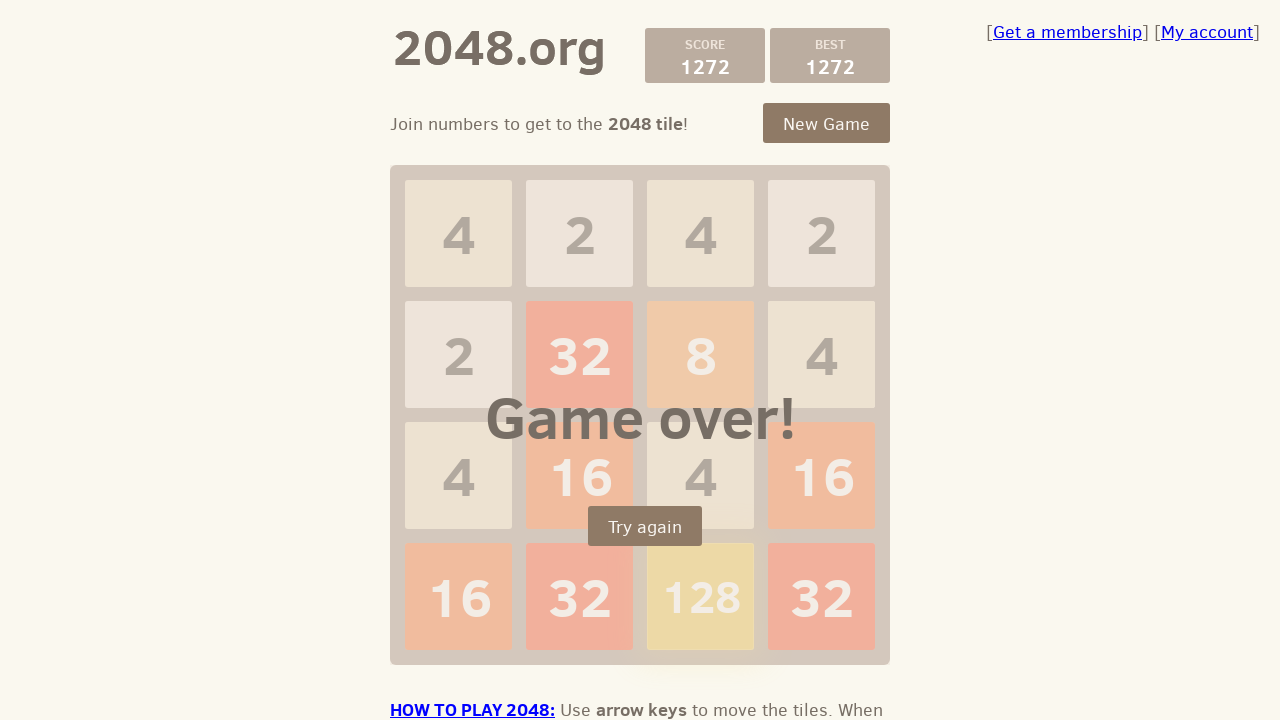

Pressed ArrowDown to move tiles down on body
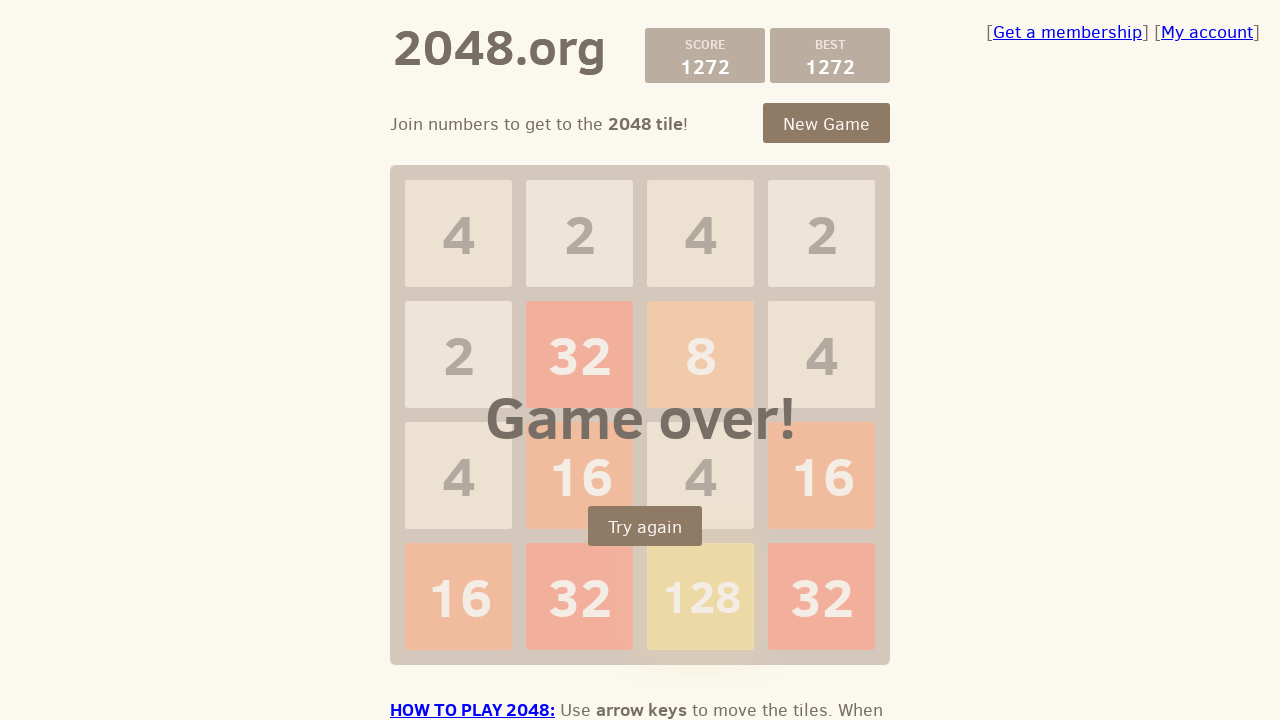

Pressed ArrowLeft to move tiles left on body
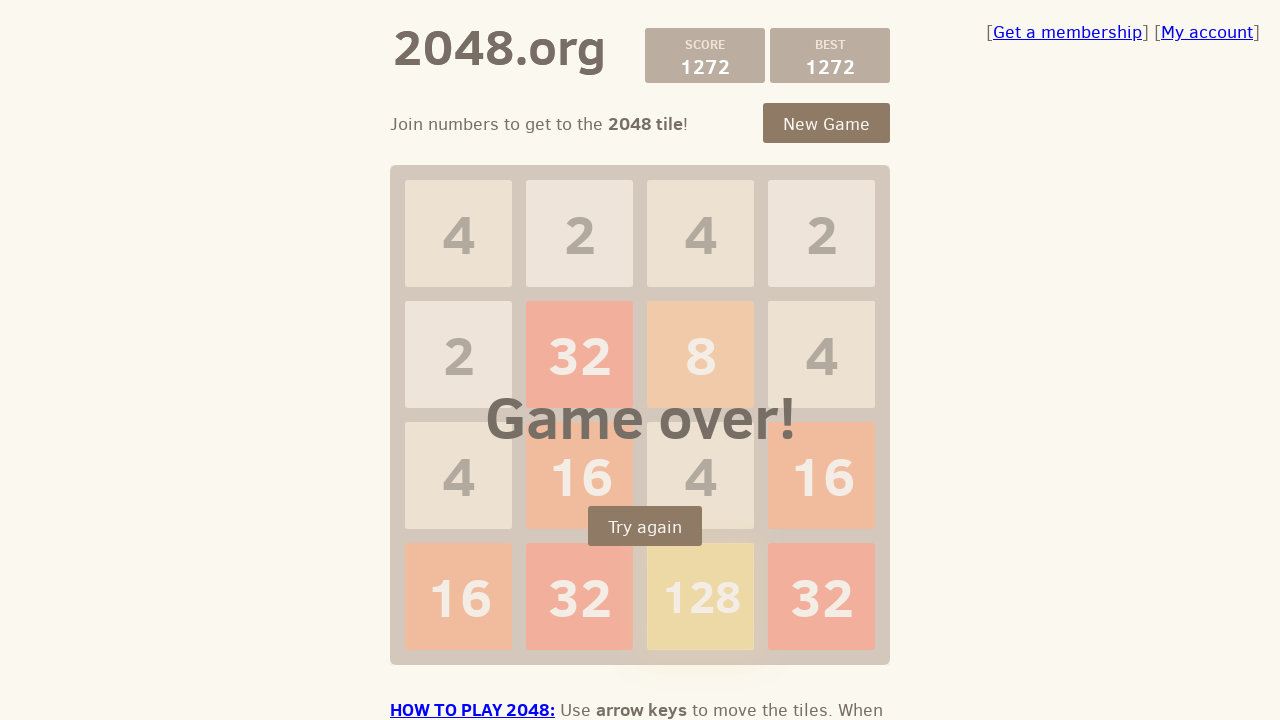

Pressed ArrowRight to move tiles right on body
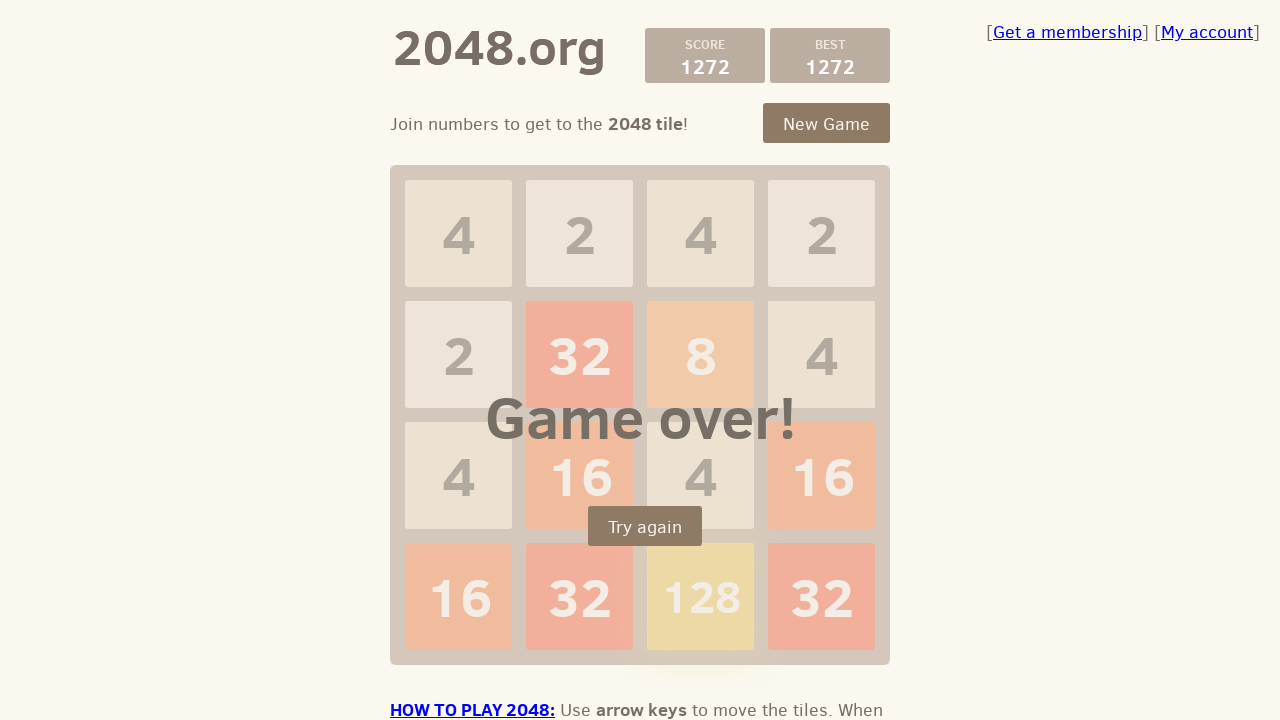

Pressed ArrowDown to move tiles down on body
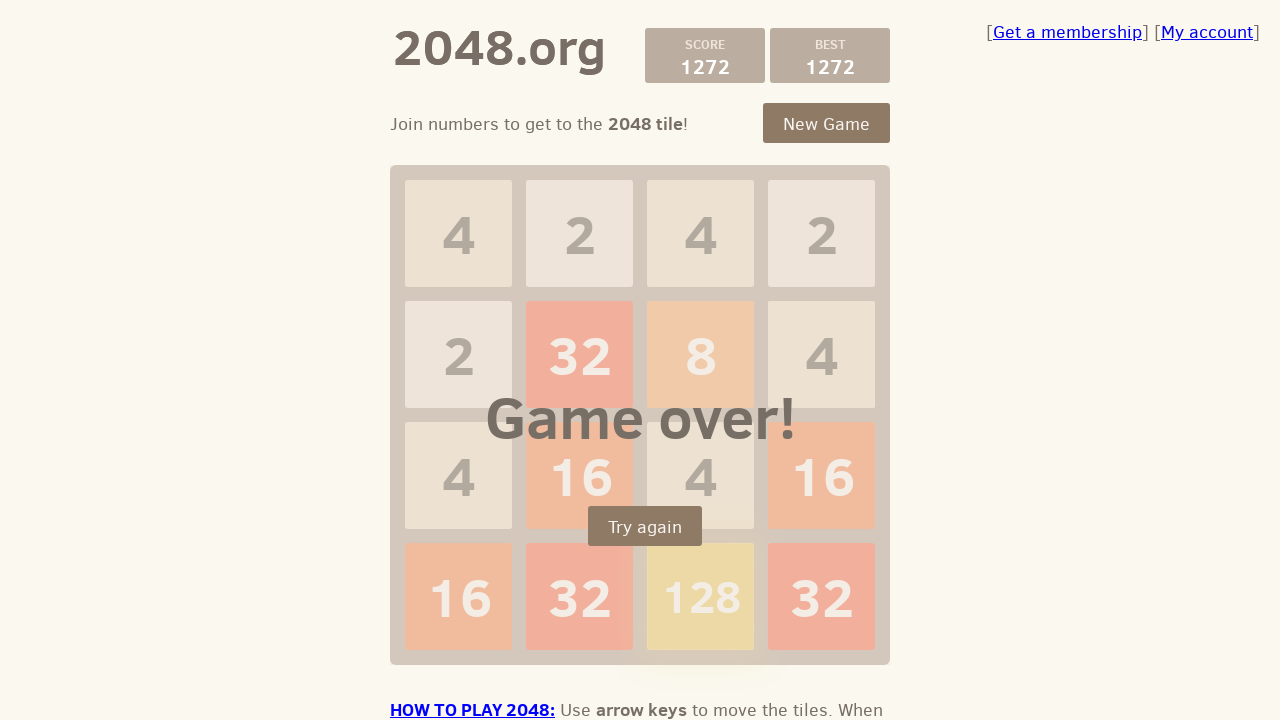

Pressed ArrowLeft to move tiles left on body
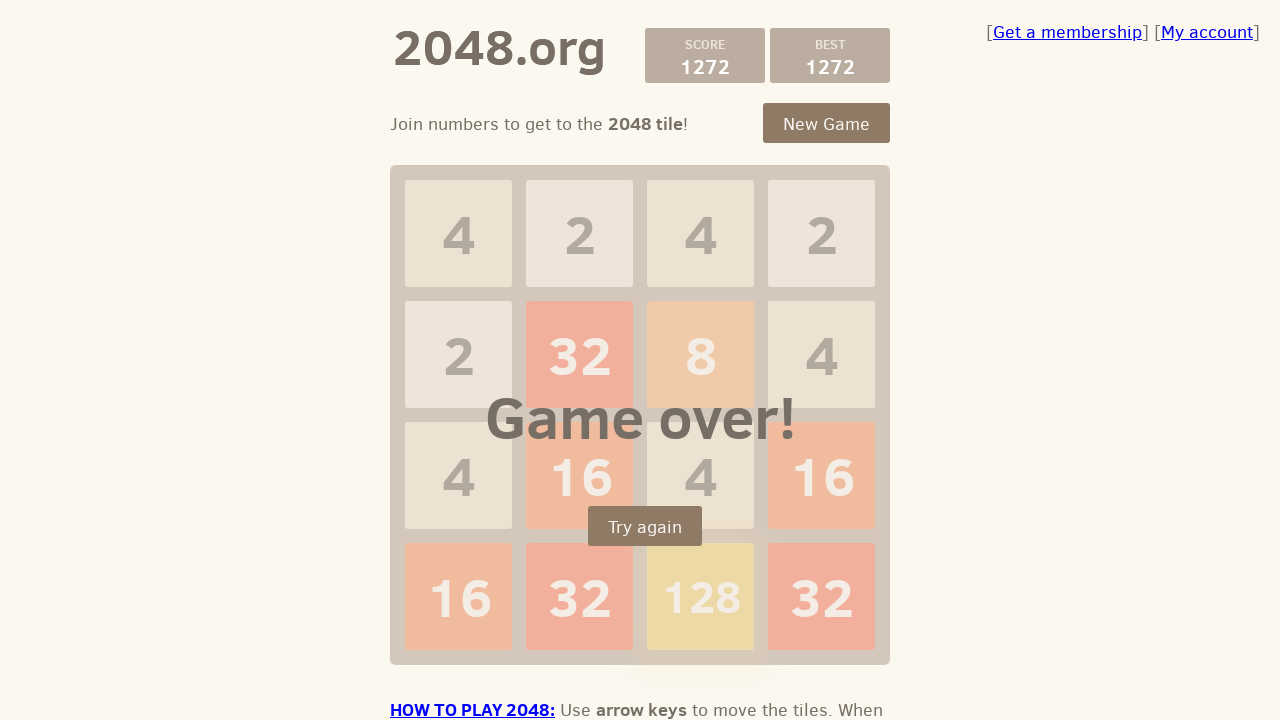

Pressed ArrowRight to move tiles right on body
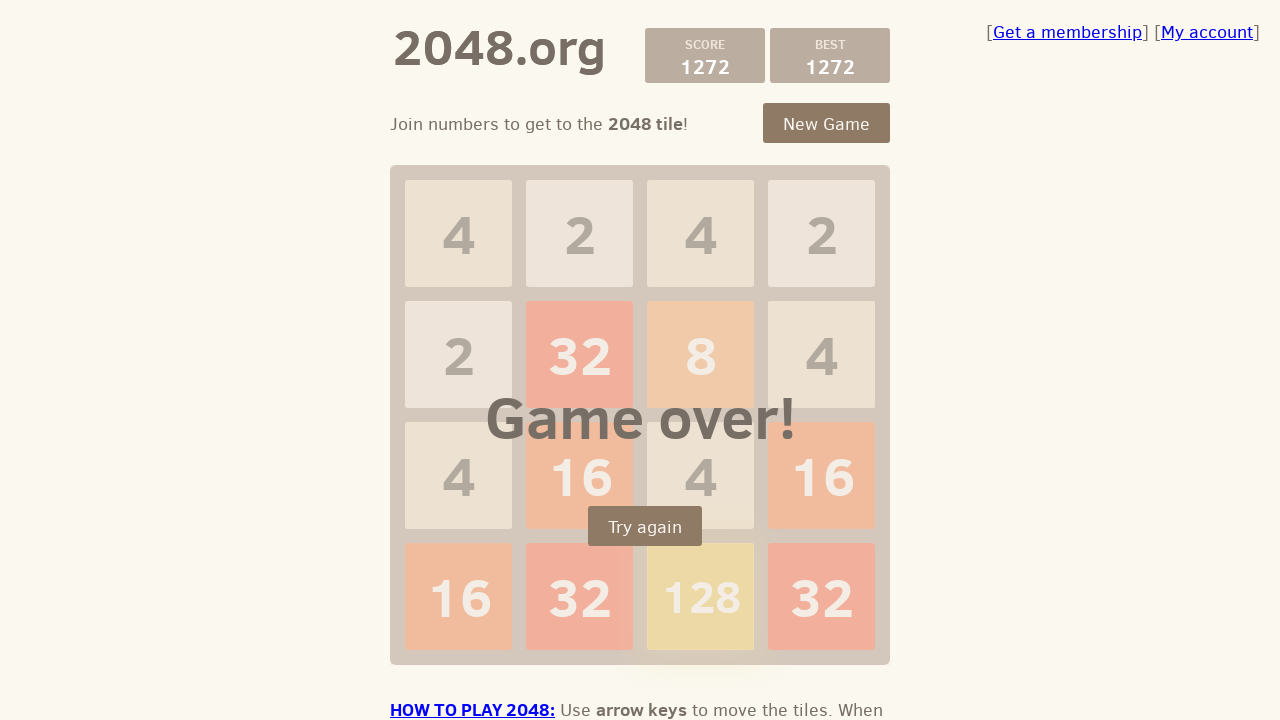

Pressed ArrowDown to move tiles down on body
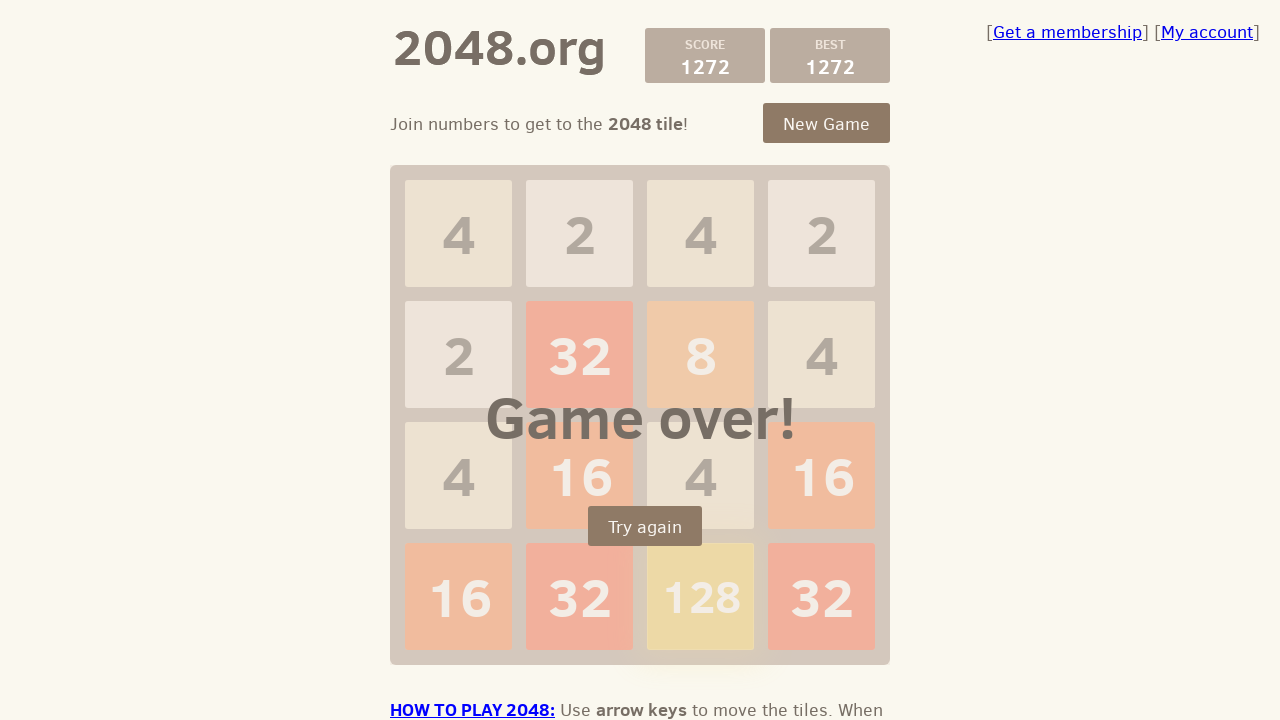

Pressed ArrowLeft to move tiles left on body
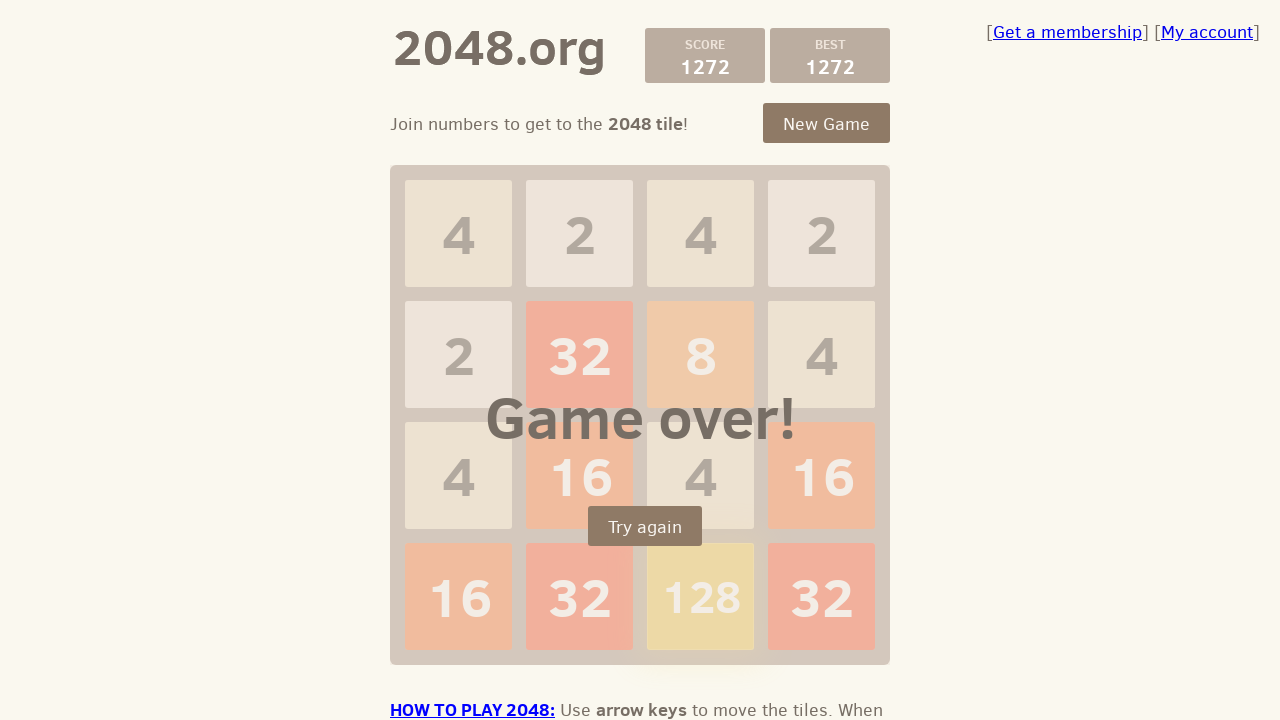

Pressed ArrowRight to move tiles right on body
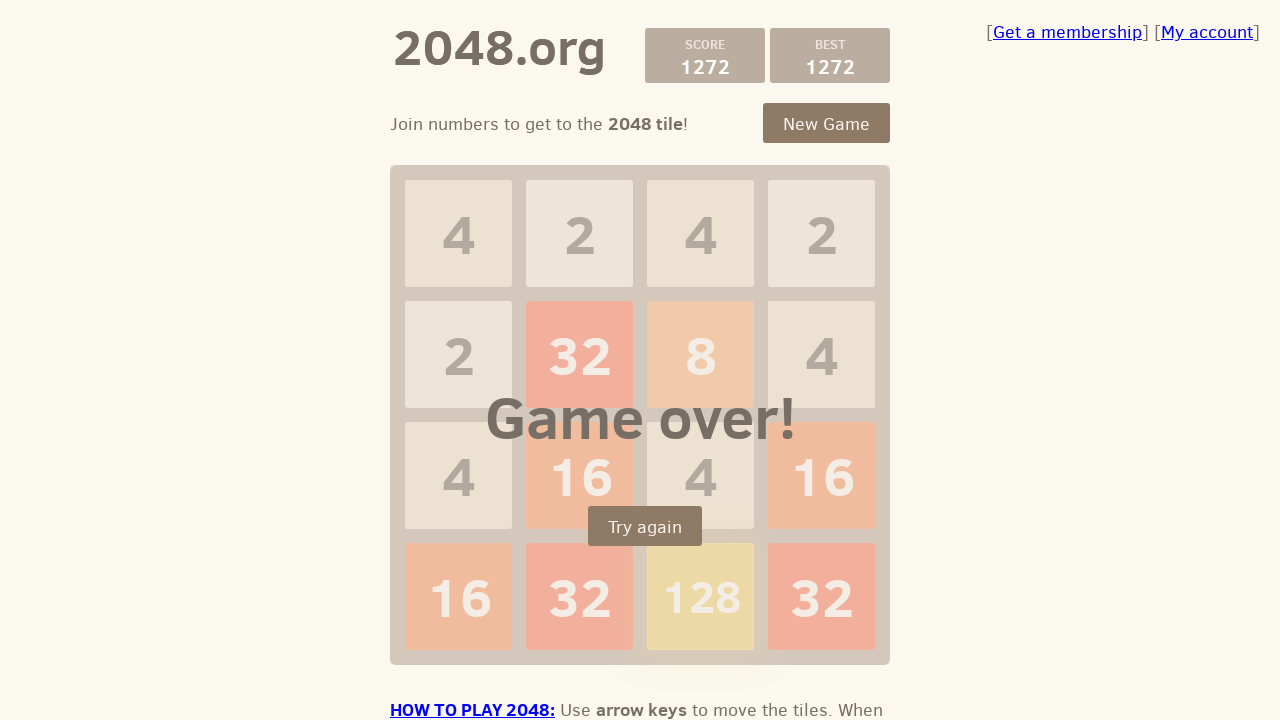

Pressed ArrowDown to move tiles down on body
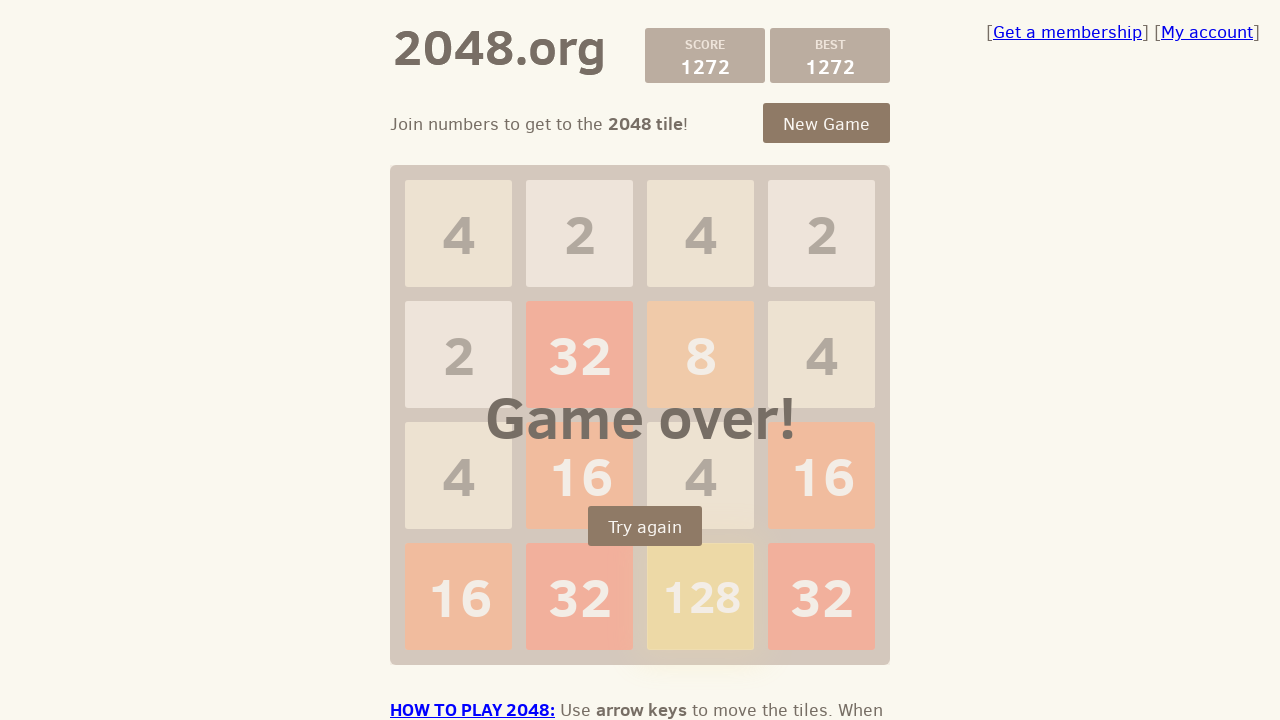

Pressed ArrowLeft to move tiles left on body
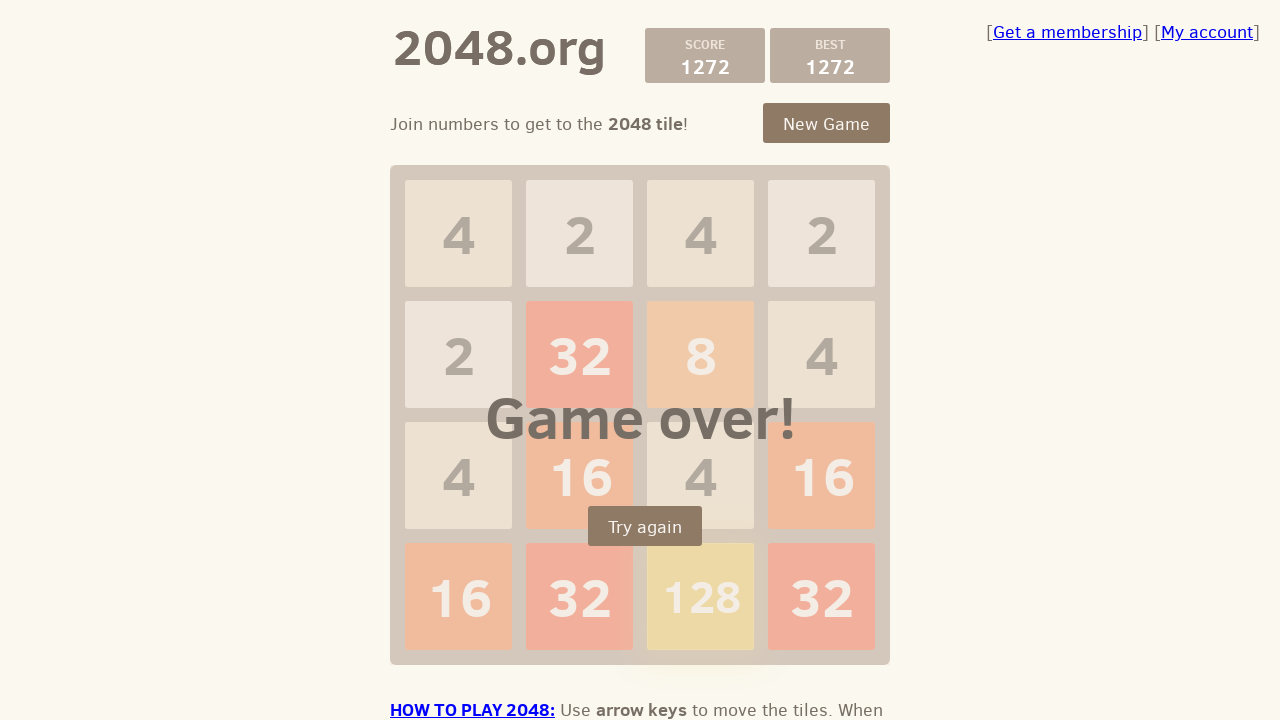

Pressed ArrowRight to move tiles right on body
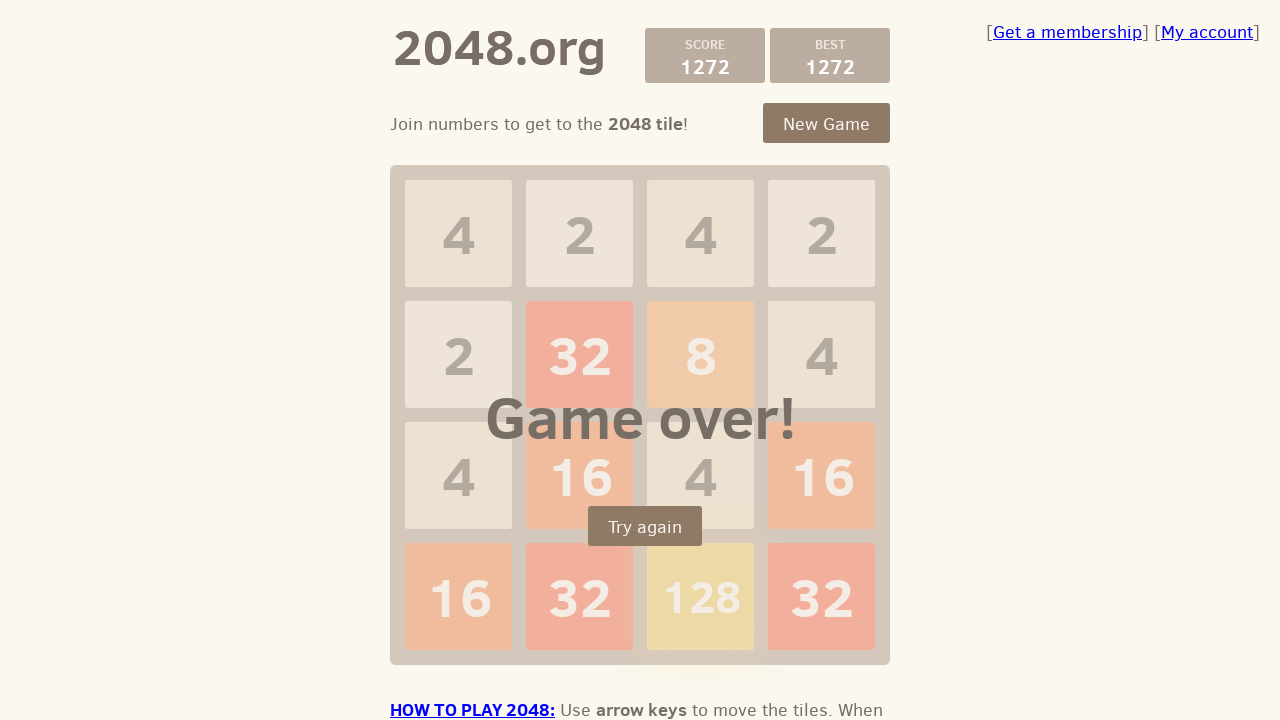

Pressed ArrowDown to move tiles down on body
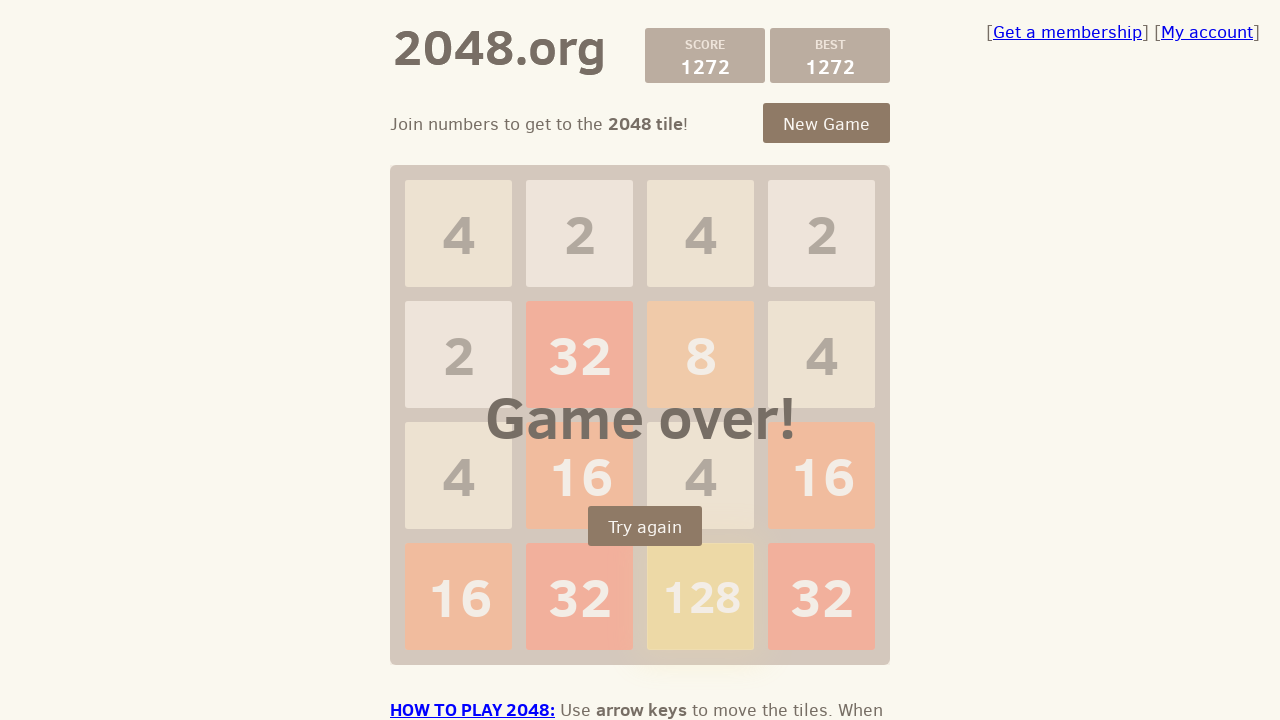

Pressed ArrowLeft to move tiles left on body
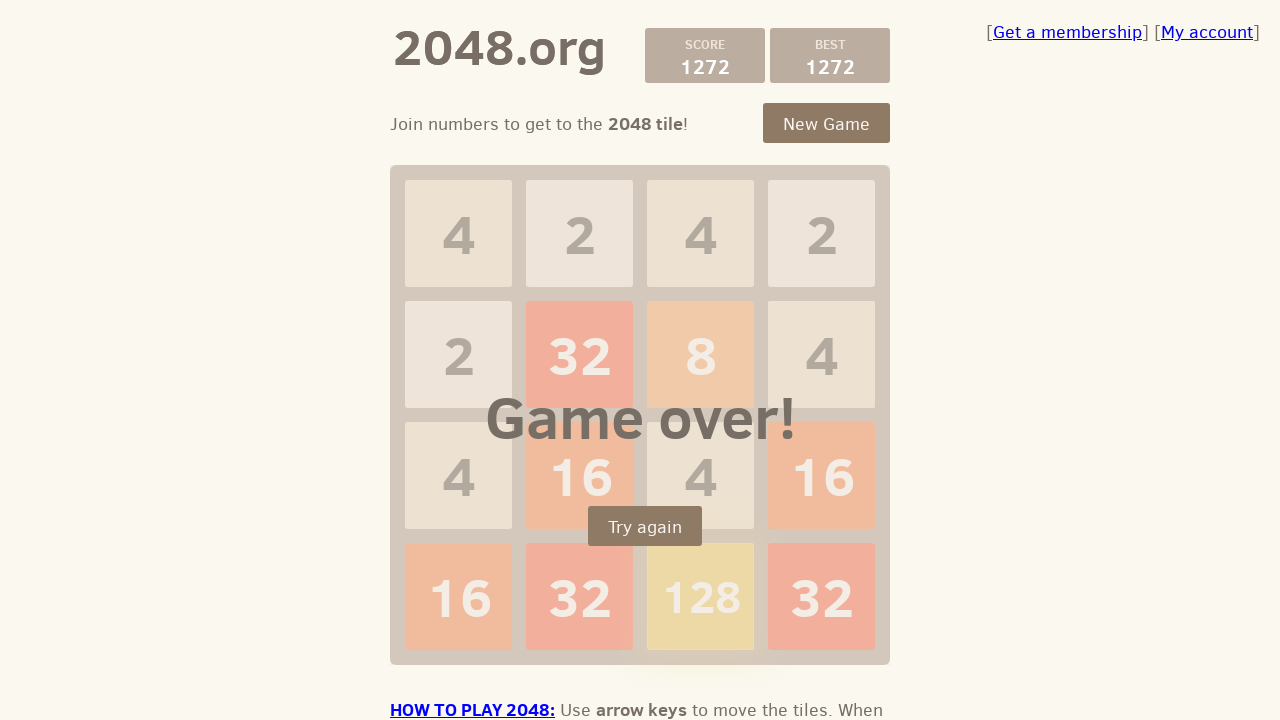

Pressed ArrowRight to move tiles right on body
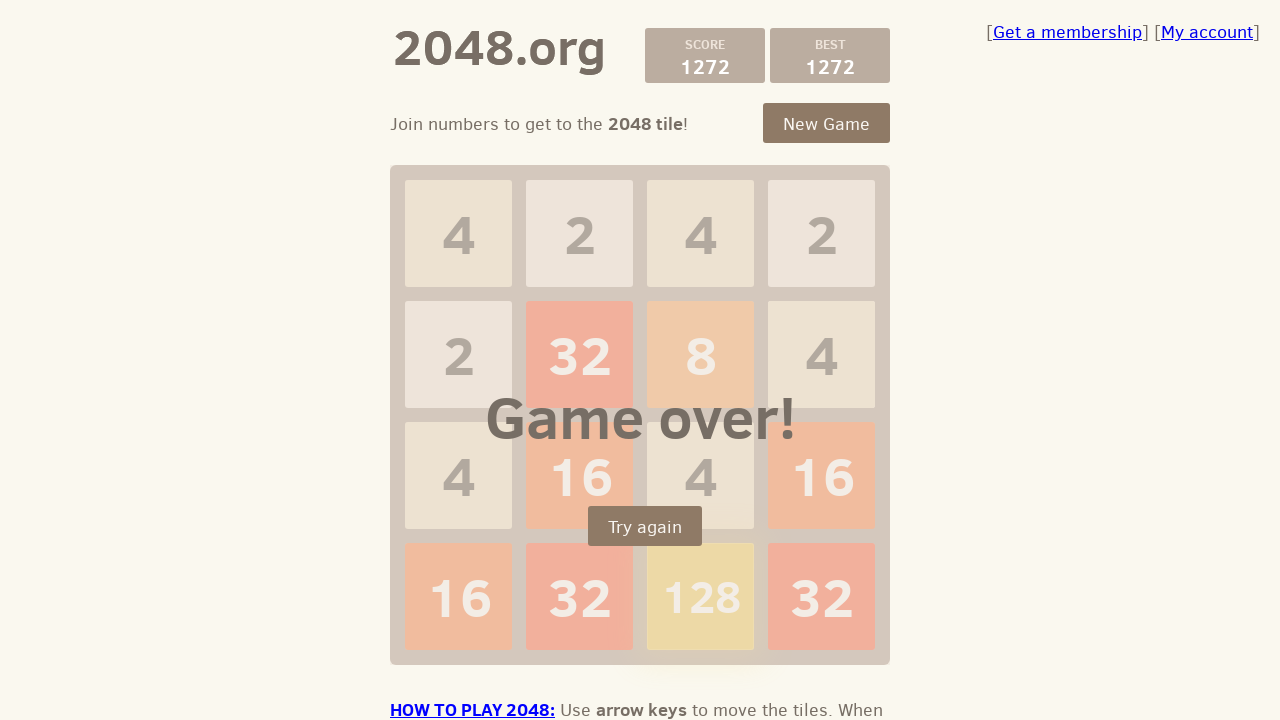

Pressed ArrowDown to move tiles down on body
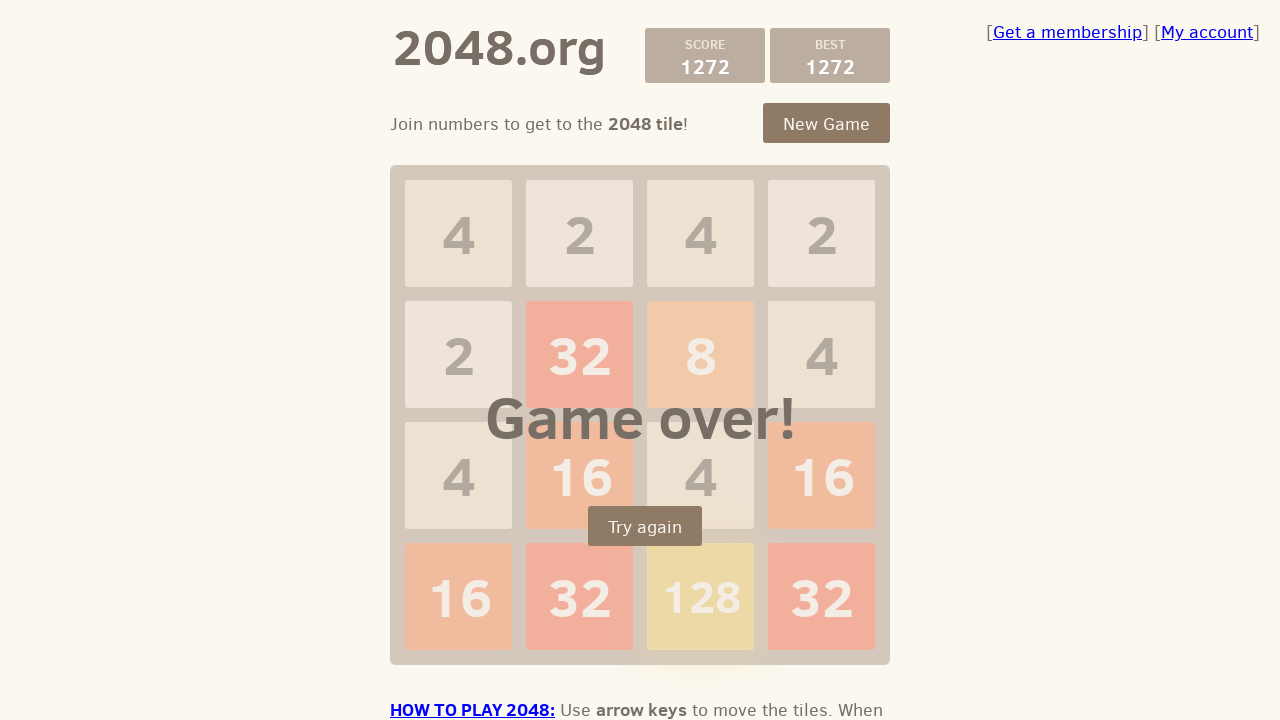

Pressed ArrowLeft to move tiles left on body
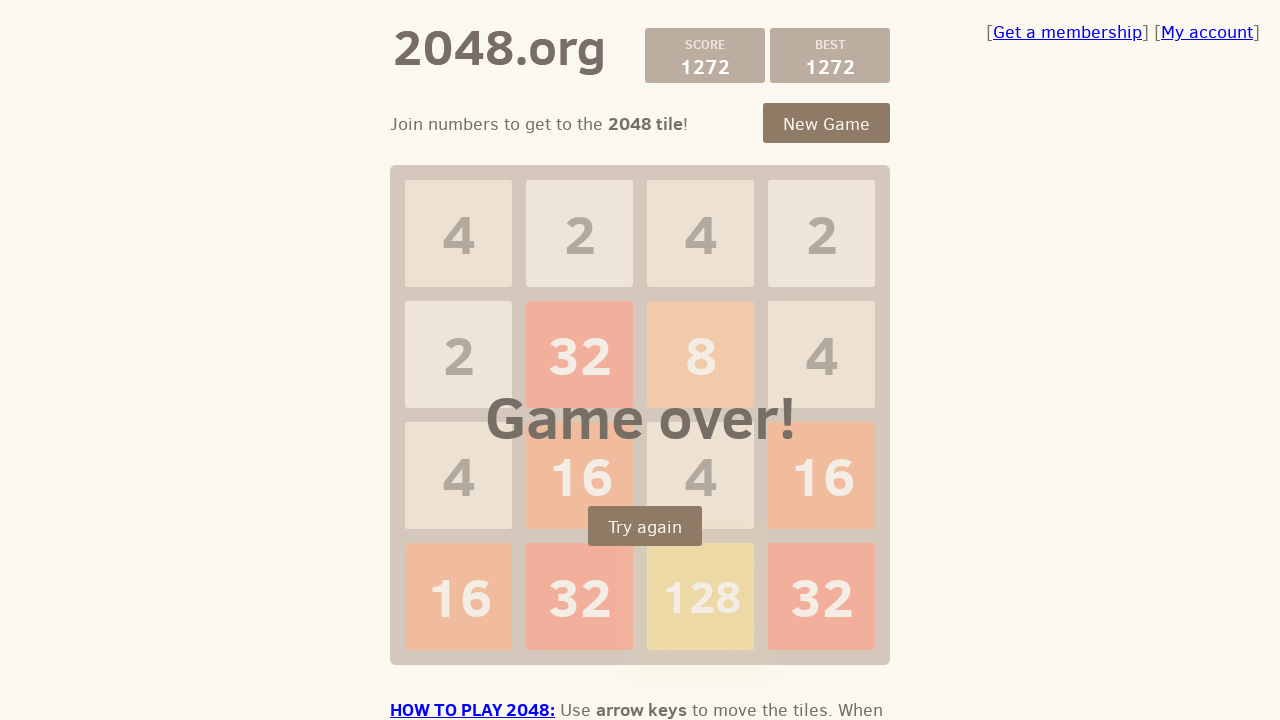

Pressed ArrowRight to move tiles right on body
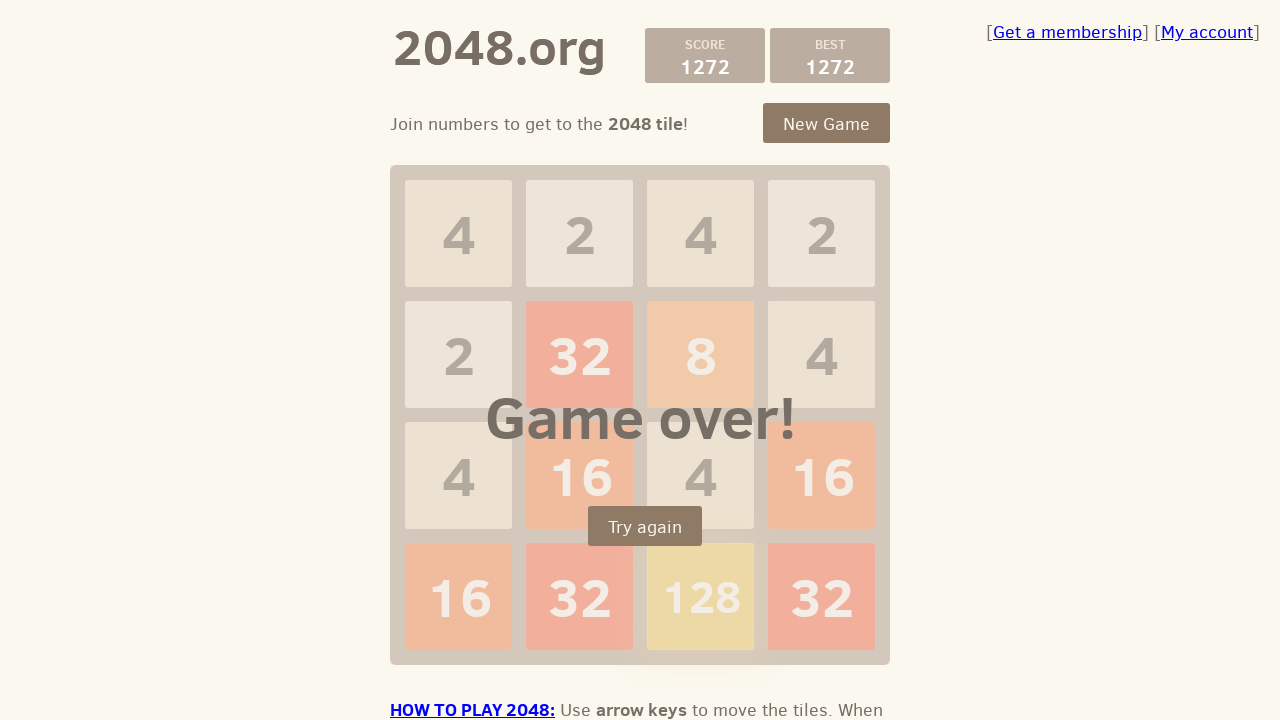

Pressed ArrowDown to move tiles down on body
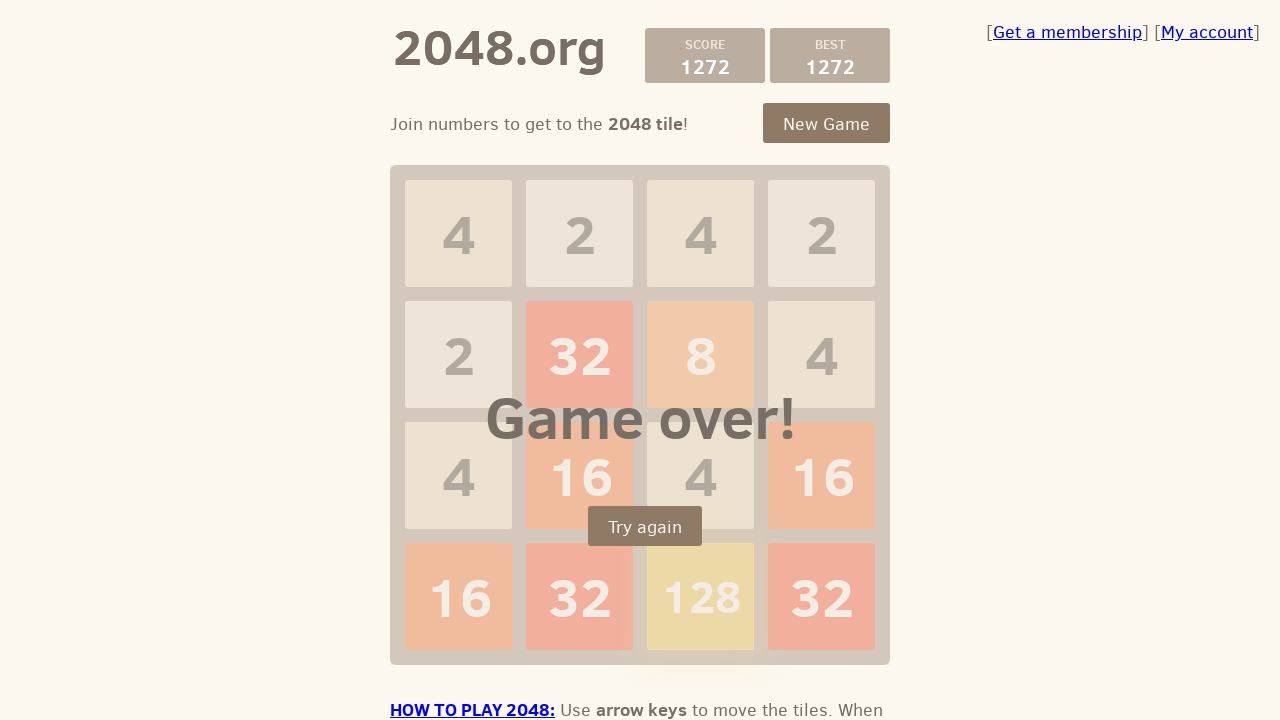

Pressed ArrowLeft to move tiles left on body
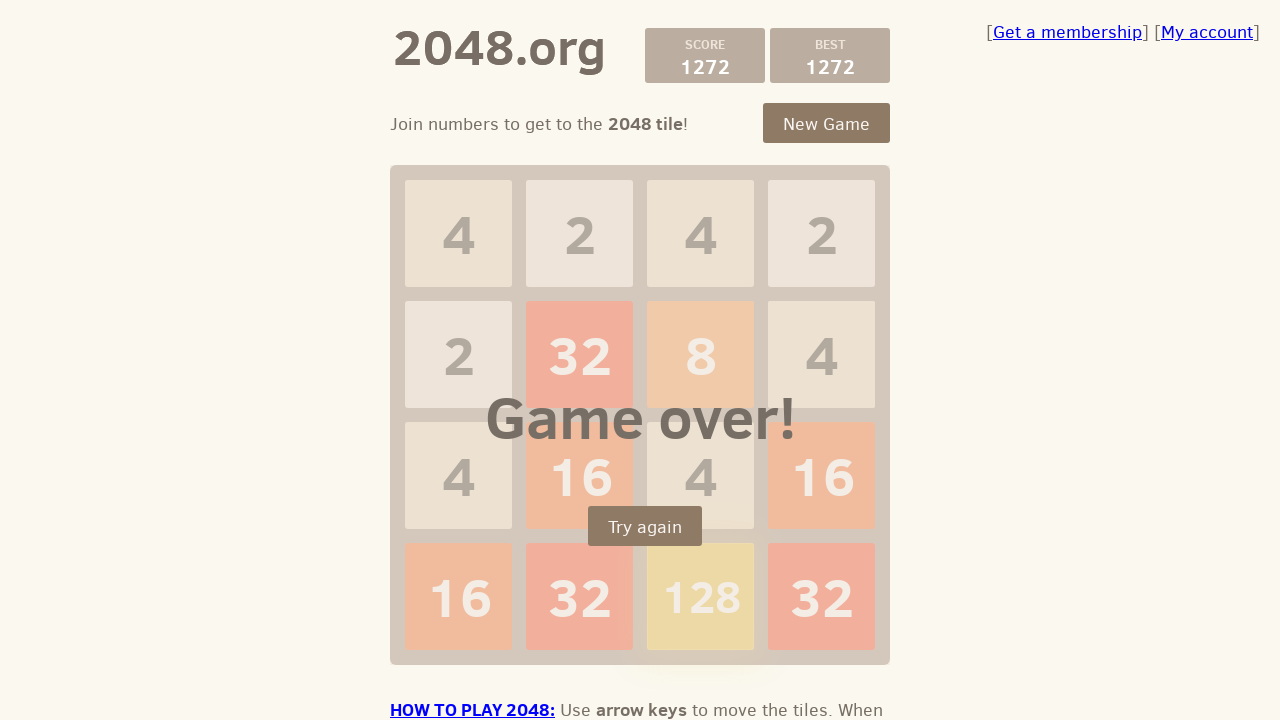

Pressed ArrowRight to move tiles right on body
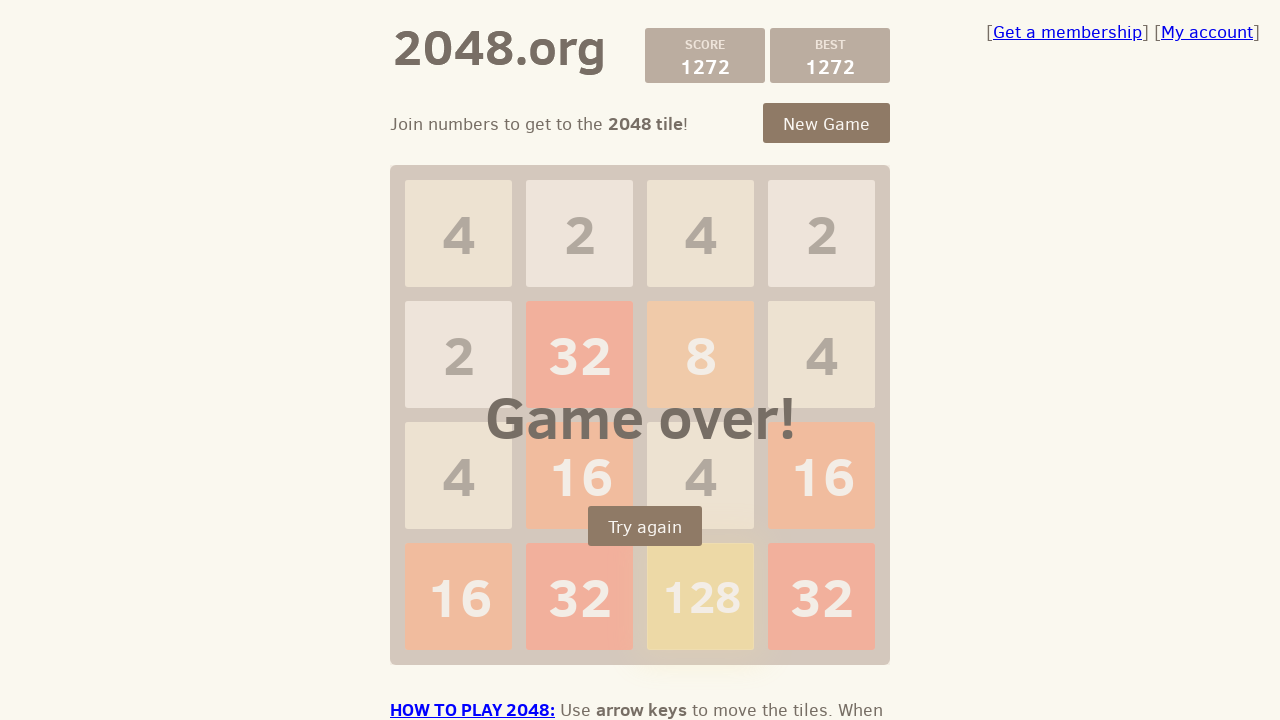

Pressed ArrowDown to move tiles down on body
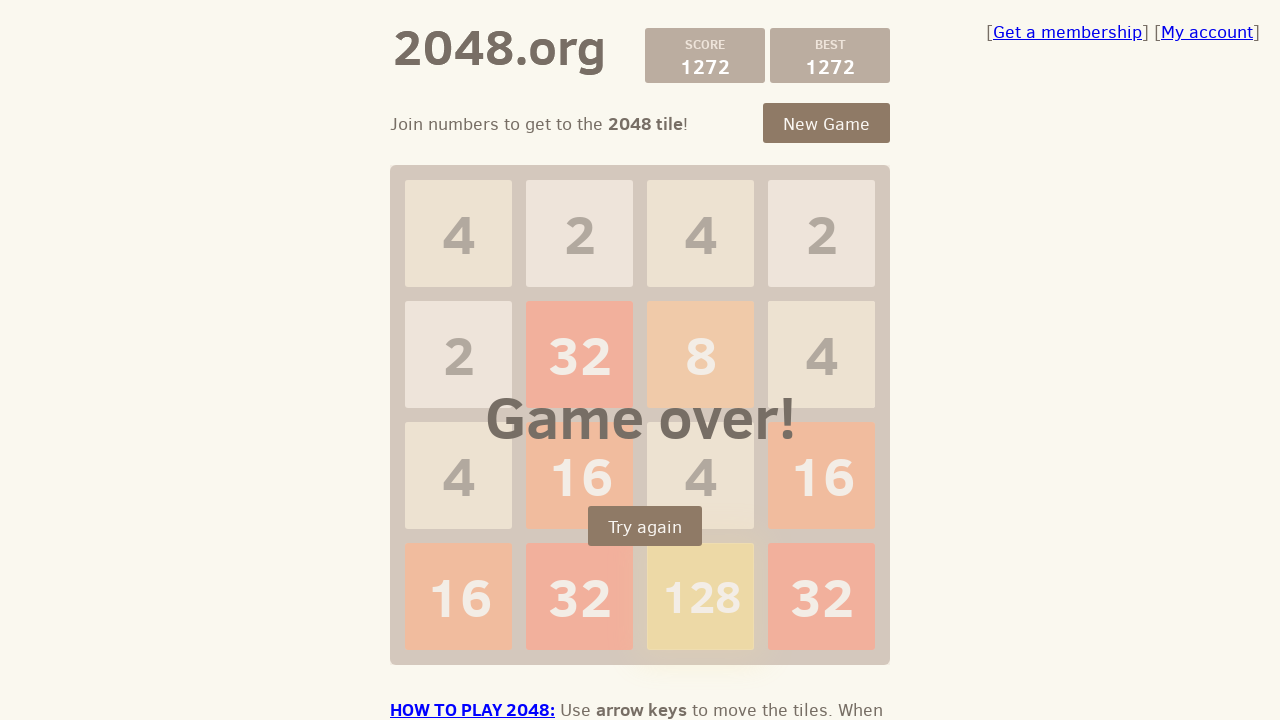

Pressed ArrowLeft to move tiles left on body
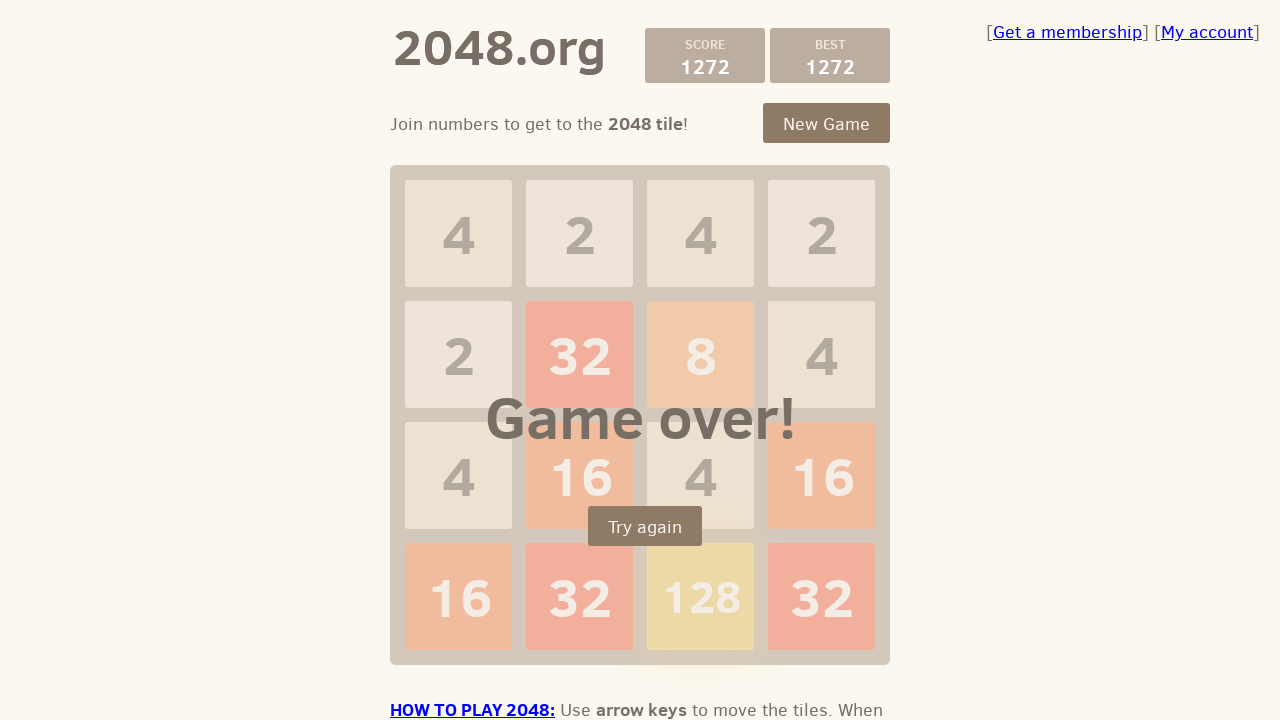

Pressed ArrowRight to move tiles right on body
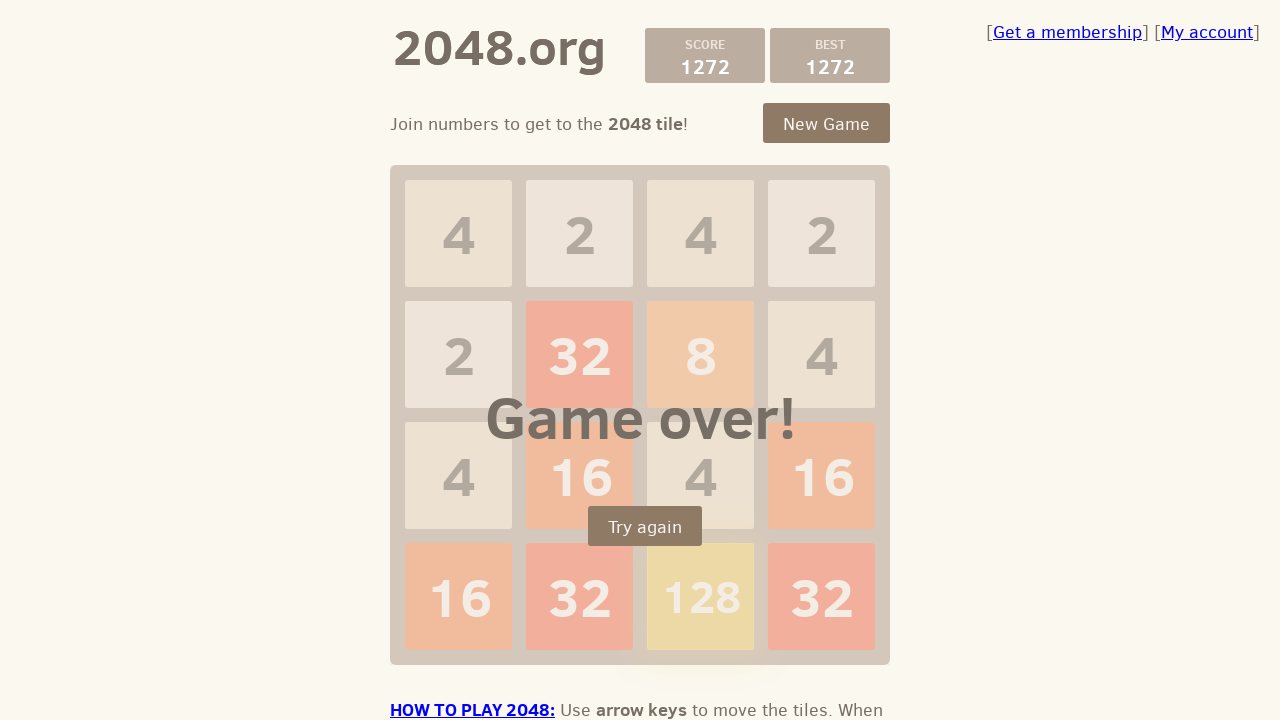

Pressed ArrowDown to move tiles down on body
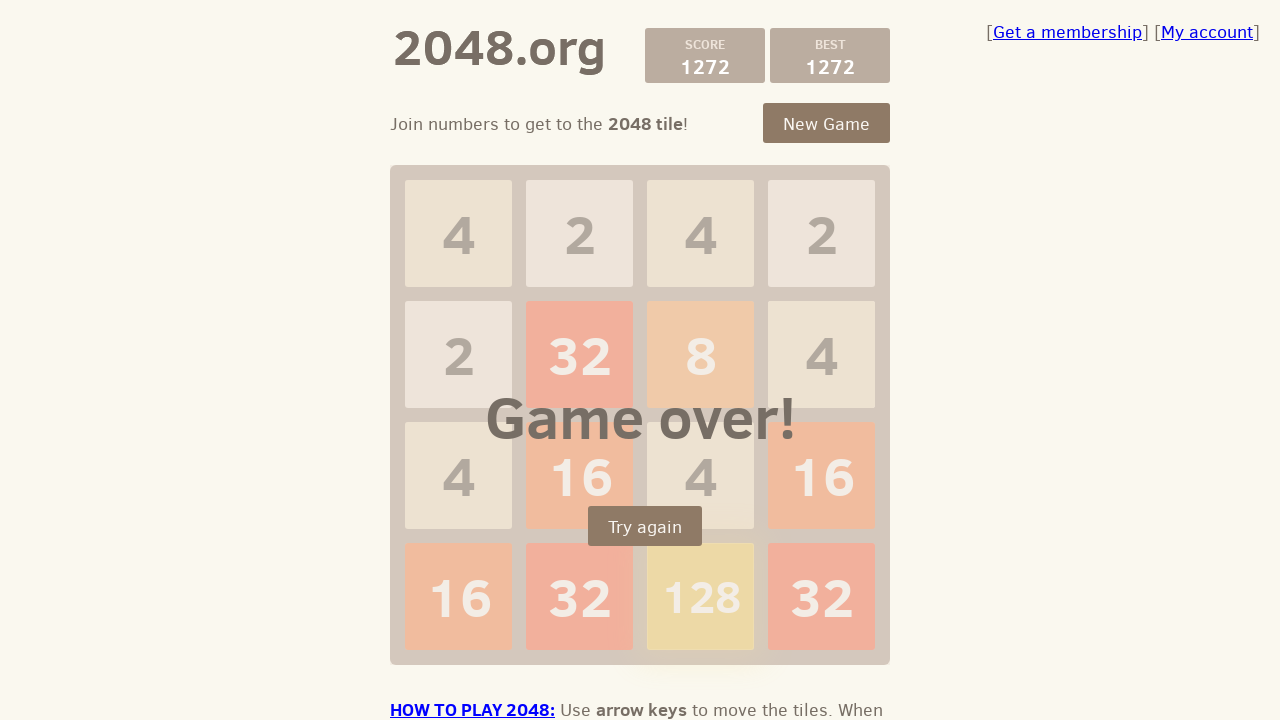

Pressed ArrowLeft to move tiles left on body
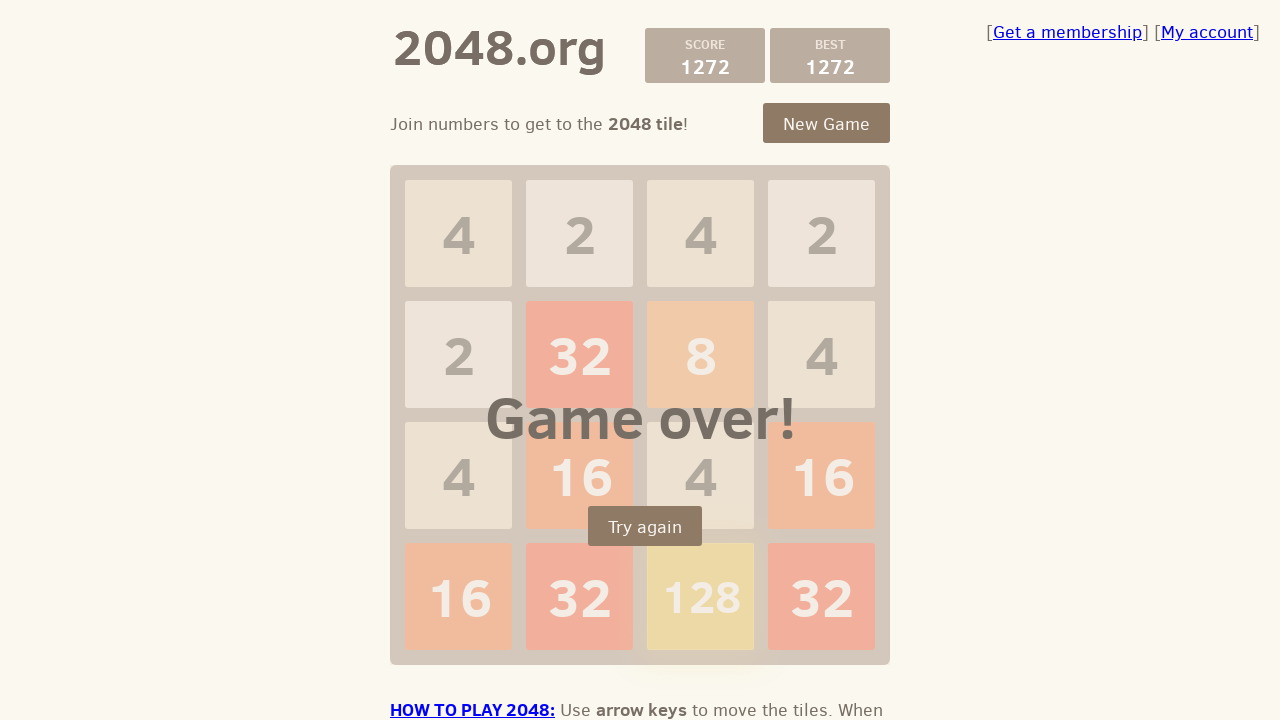

Pressed ArrowRight to move tiles right on body
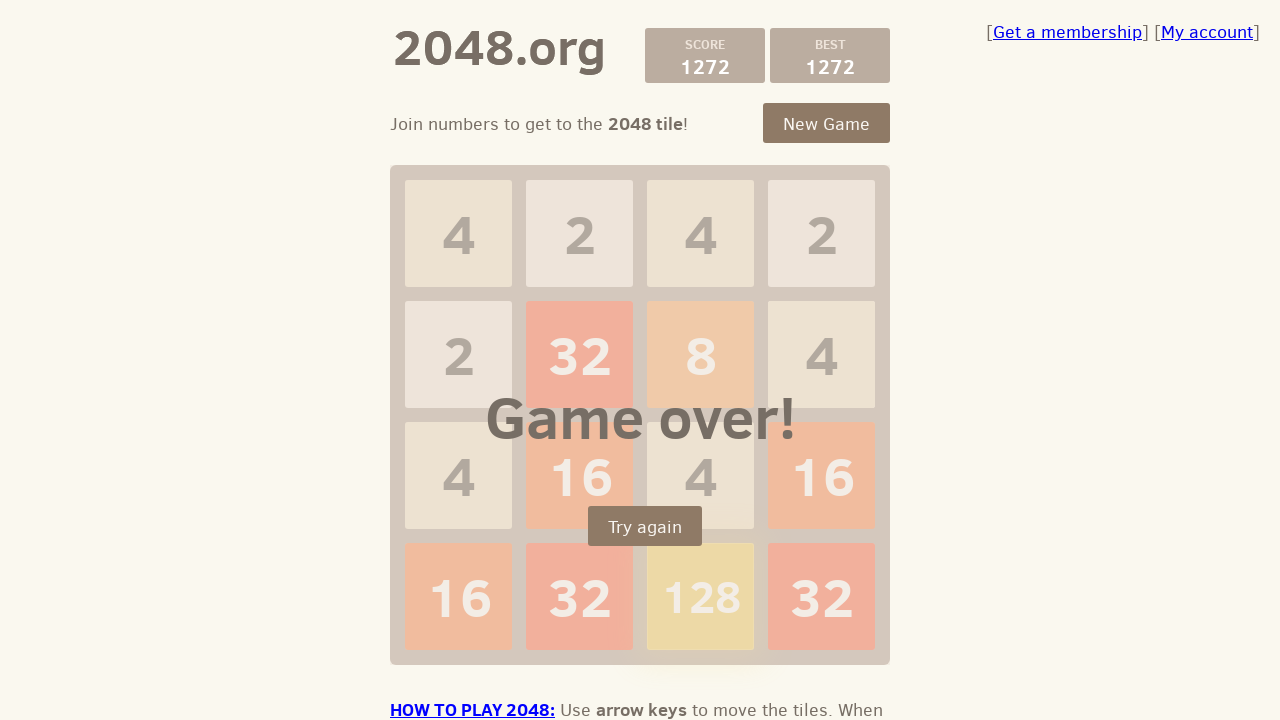

Pressed ArrowDown to move tiles down on body
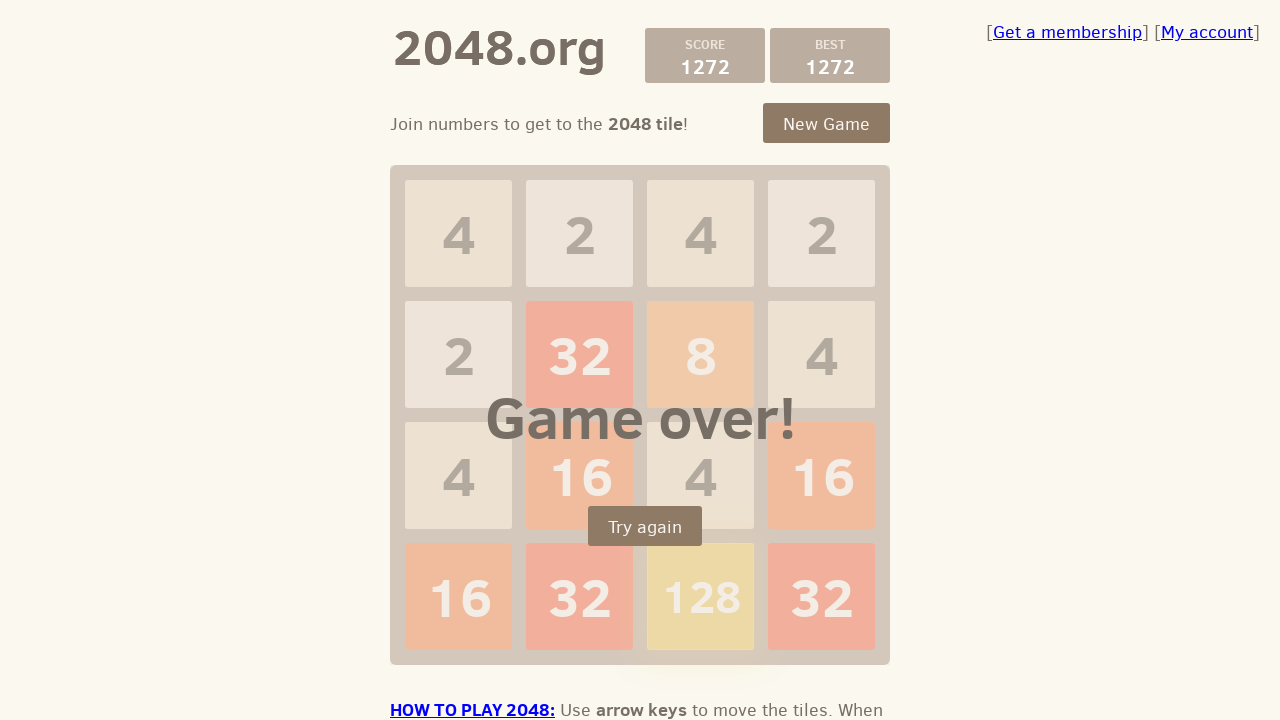

Pressed ArrowLeft to move tiles left on body
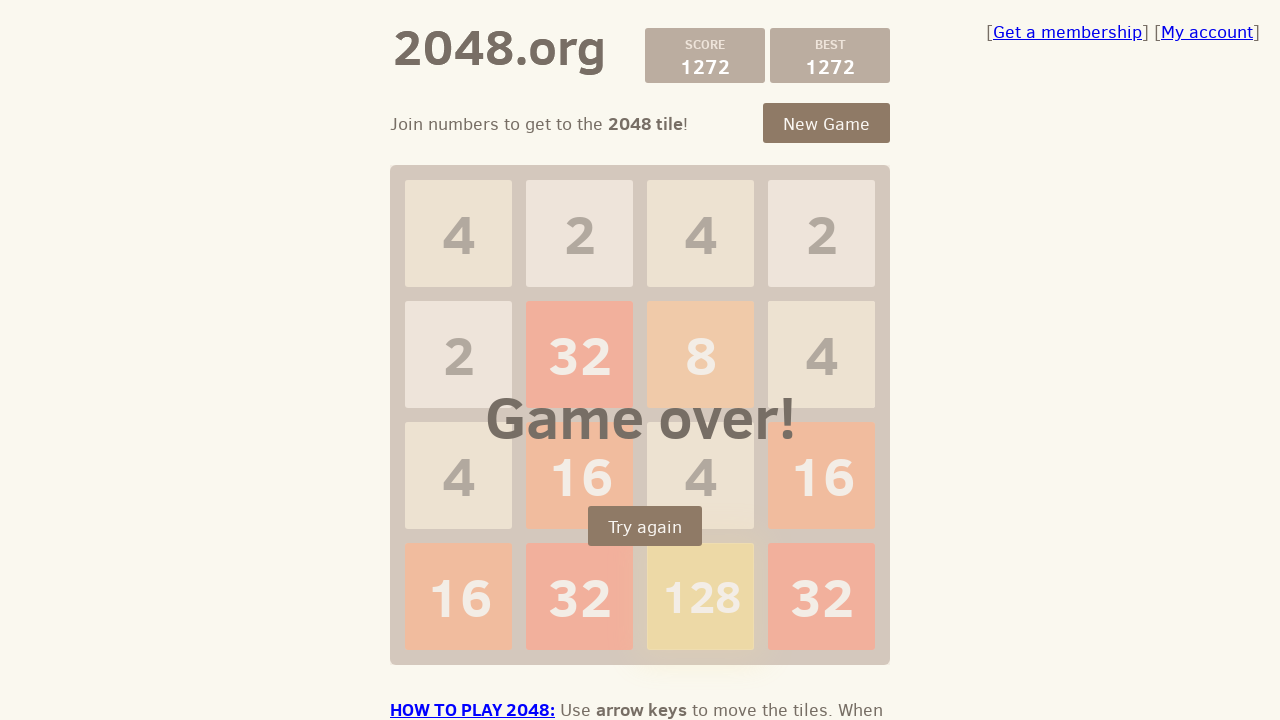

Pressed ArrowRight to move tiles right on body
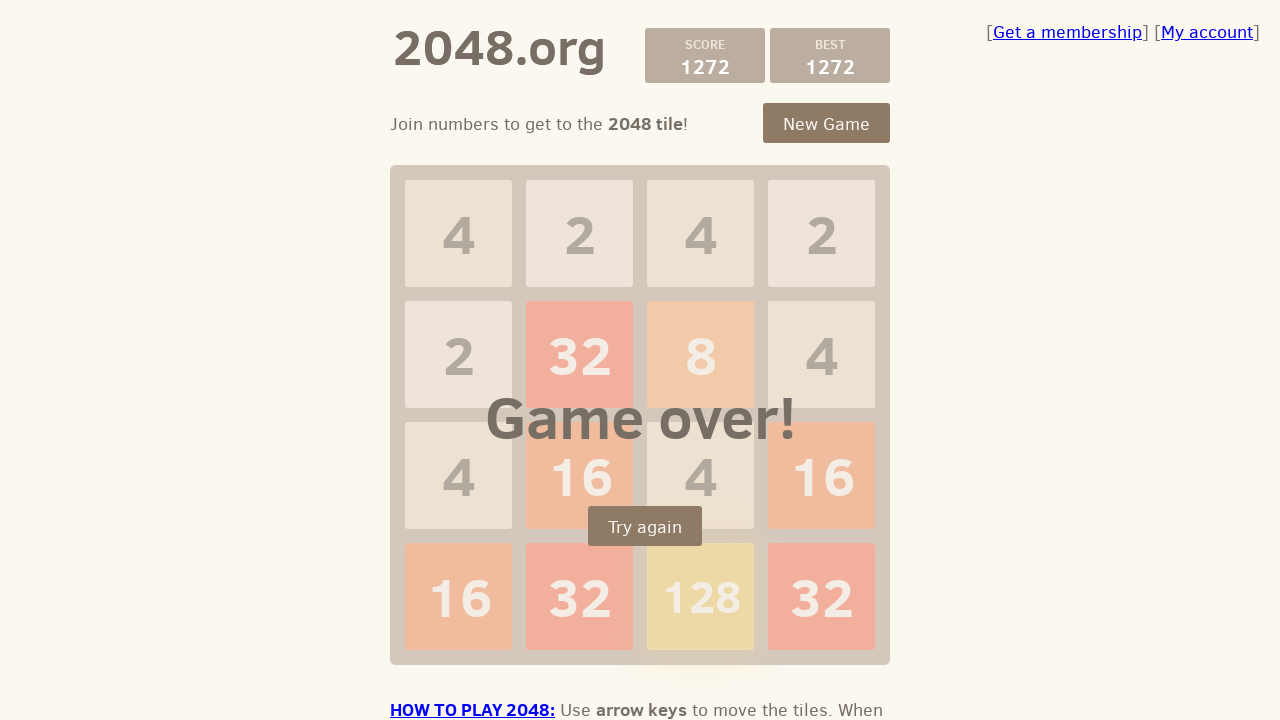

Pressed ArrowDown to move tiles down on body
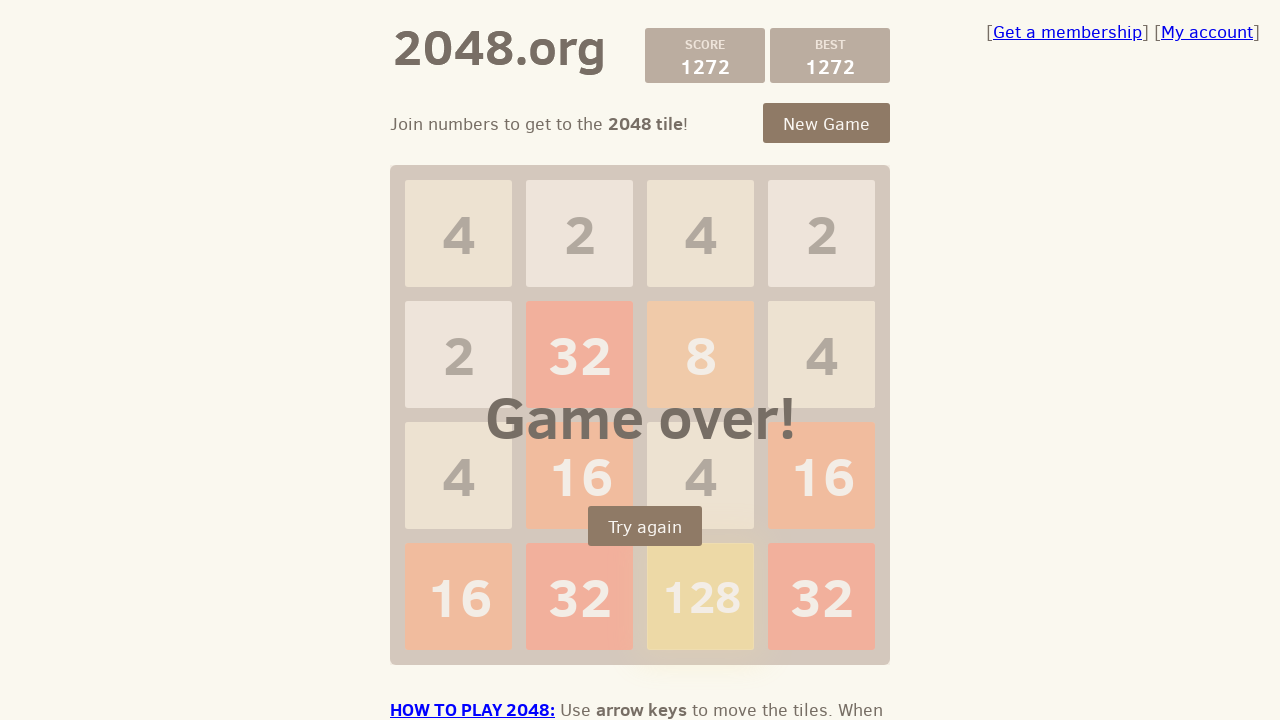

Pressed ArrowLeft to move tiles left on body
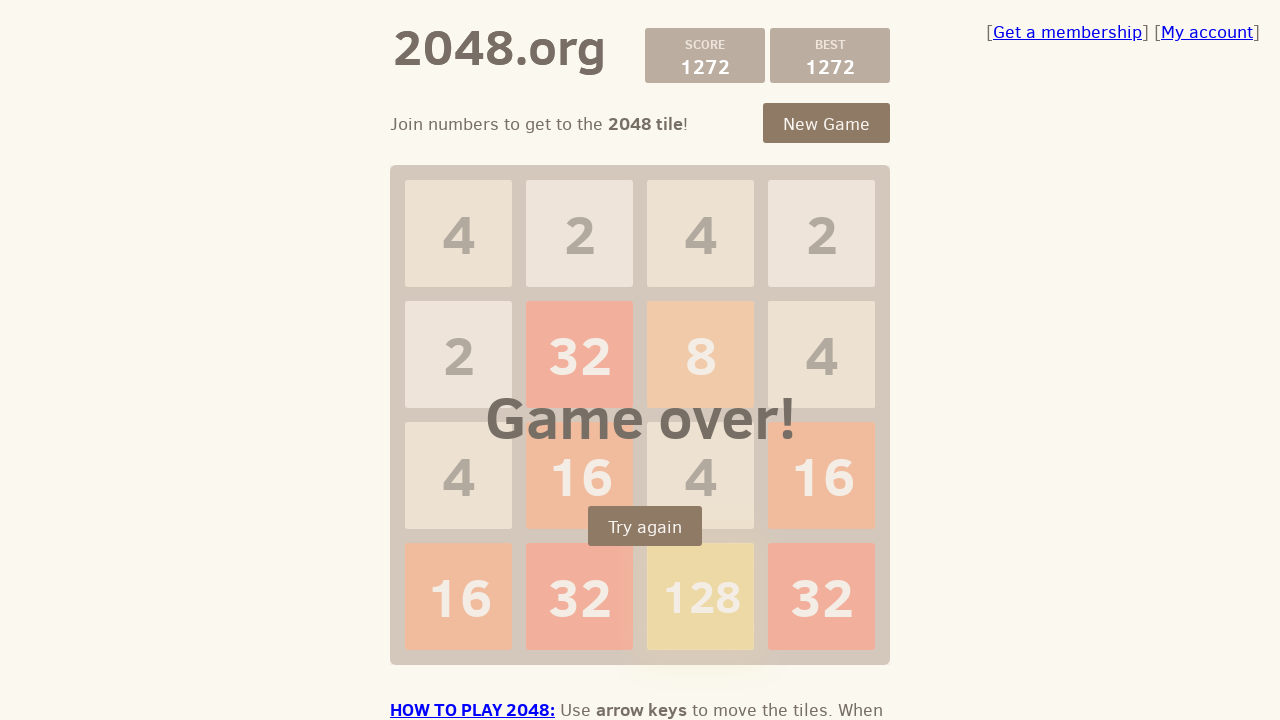

Pressed ArrowRight to move tiles right on body
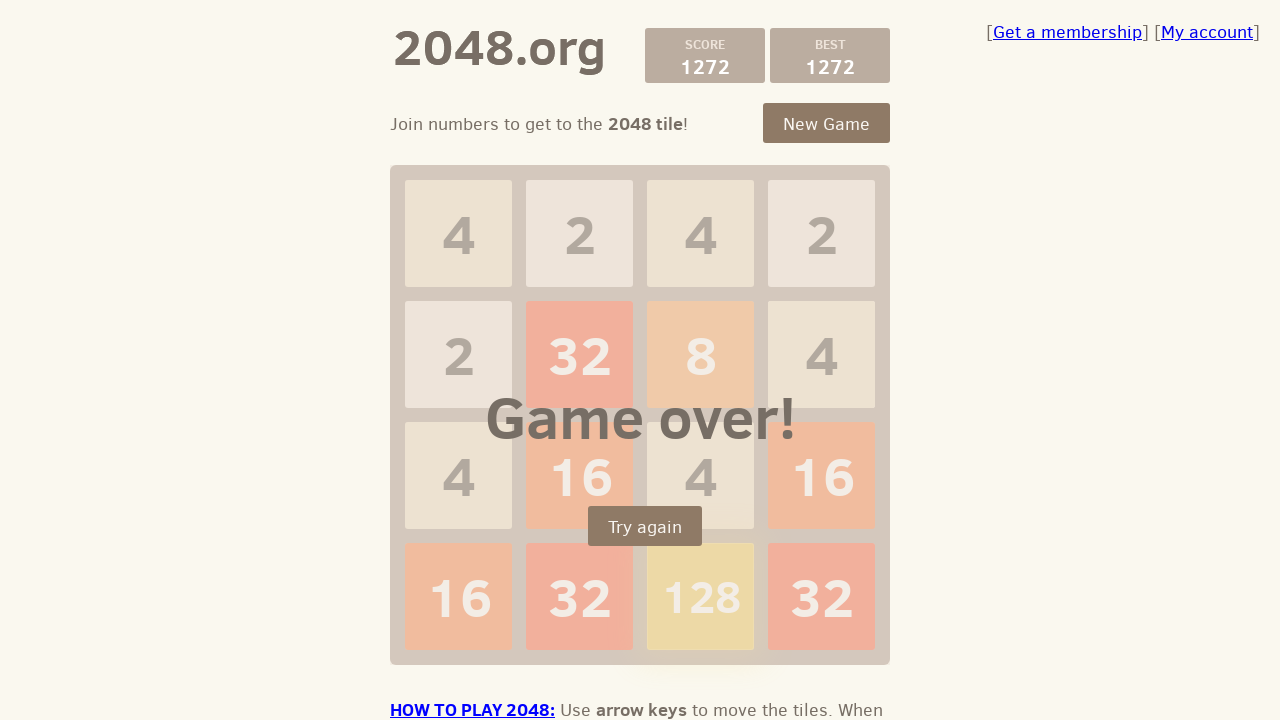

Pressed ArrowDown to move tiles down on body
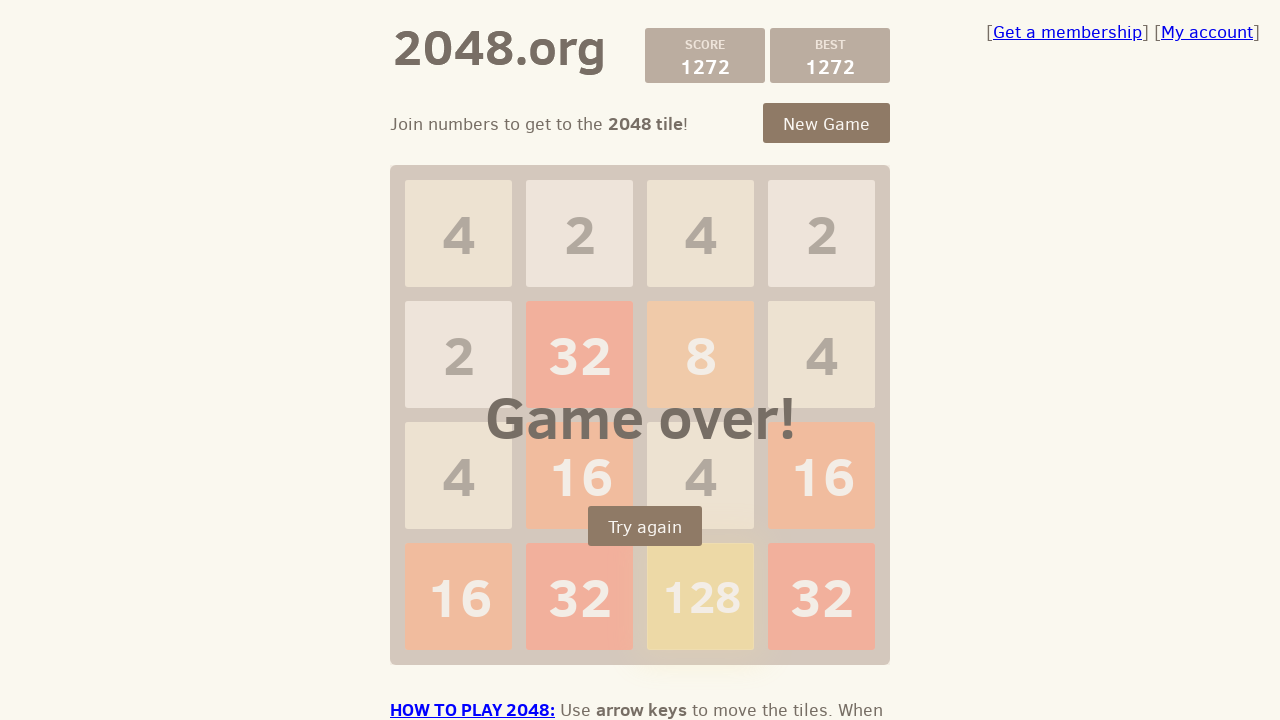

Pressed ArrowLeft to move tiles left on body
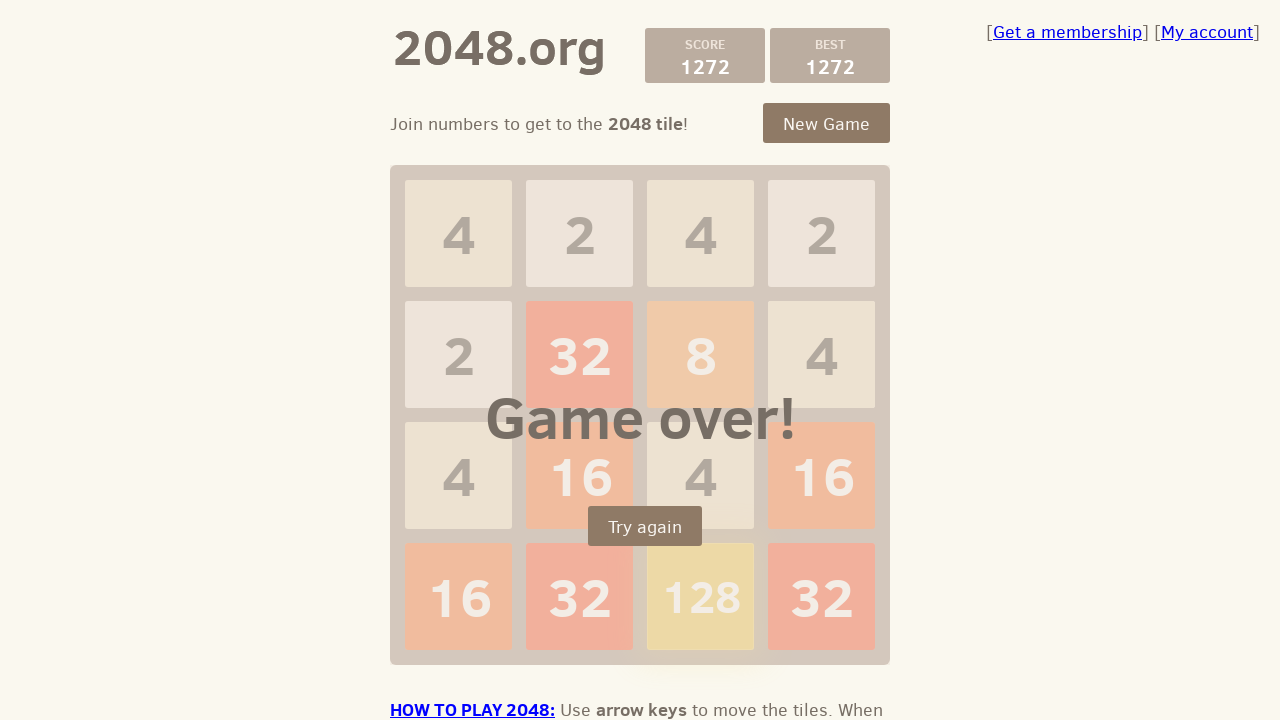

Pressed ArrowRight to move tiles right on body
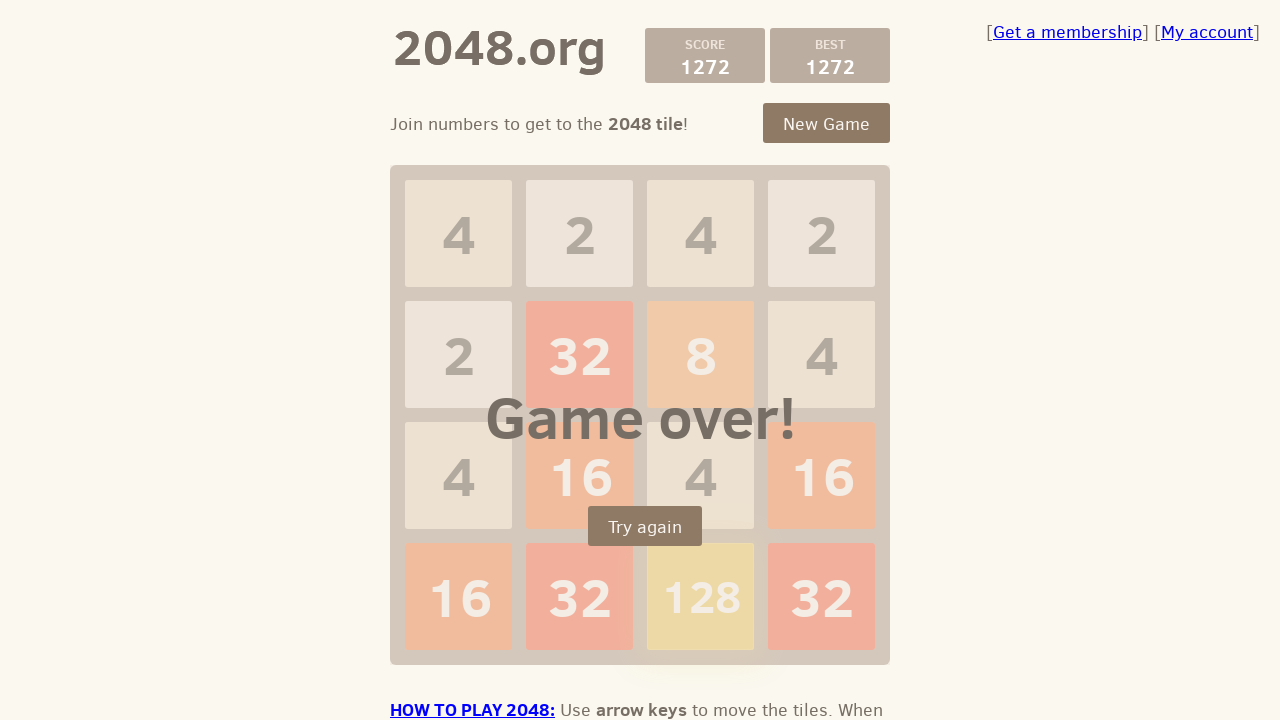

Pressed ArrowDown to move tiles down on body
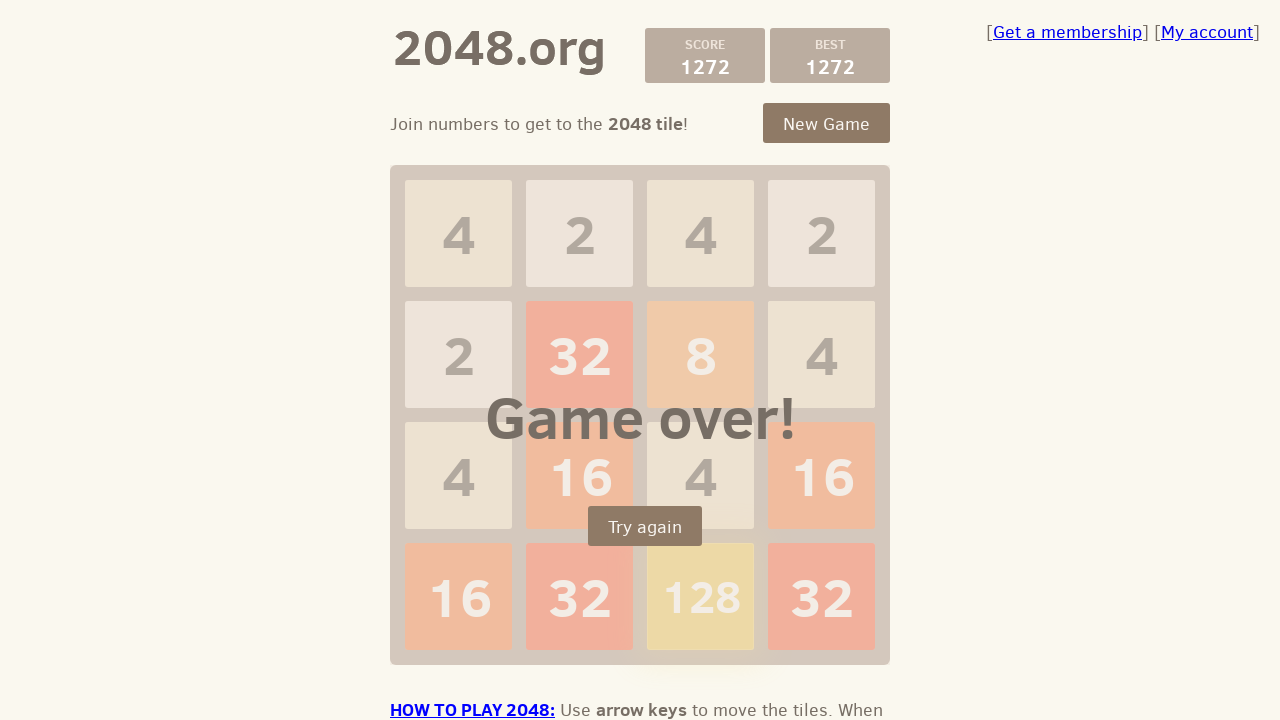

Pressed ArrowLeft to move tiles left on body
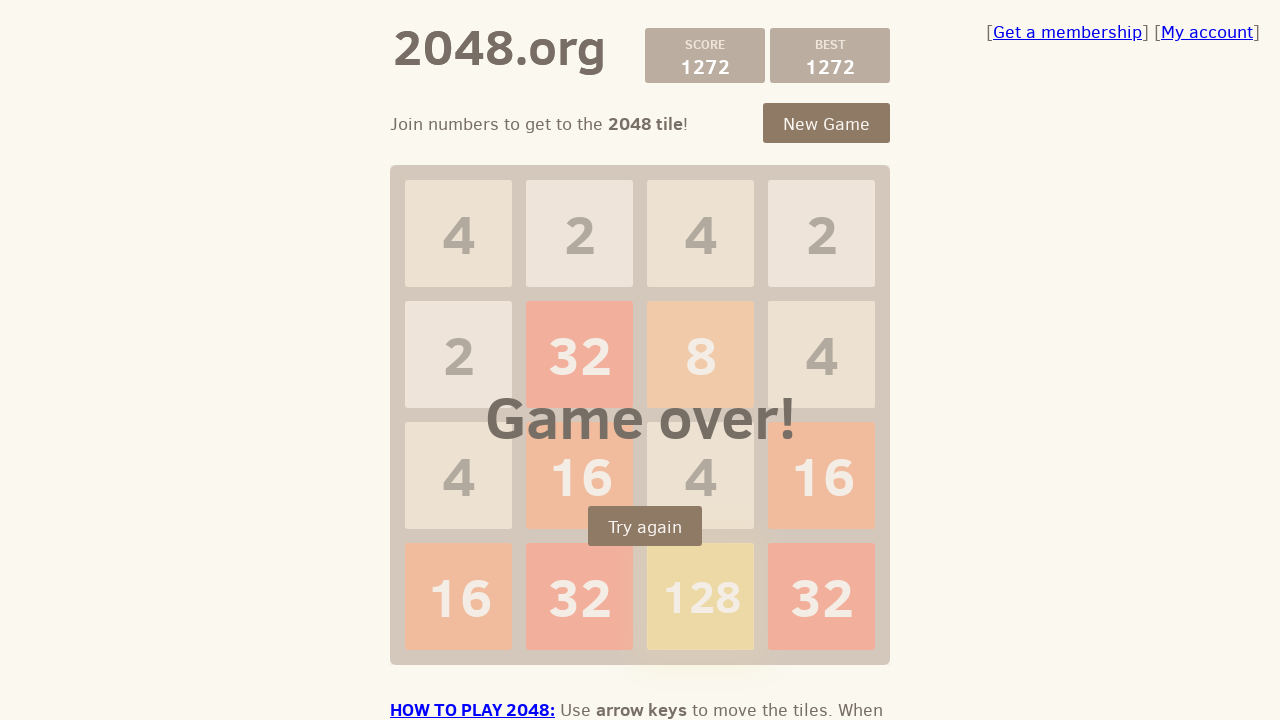

Pressed ArrowRight to move tiles right on body
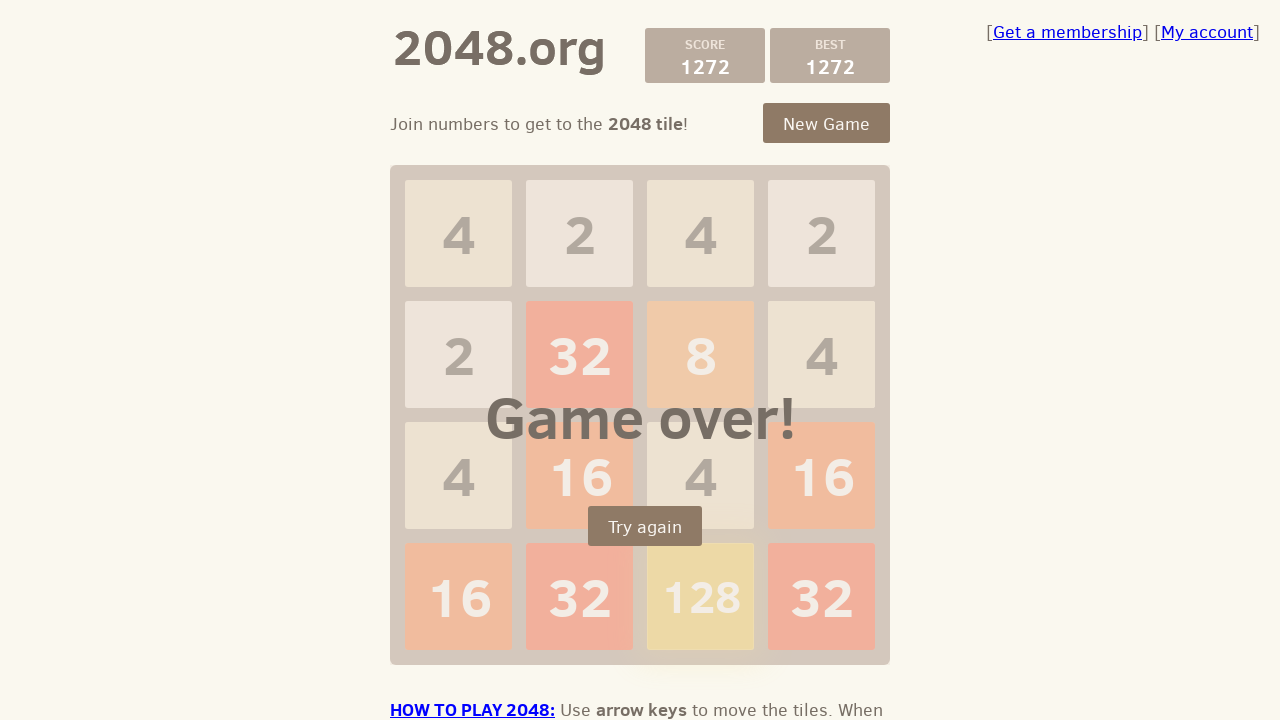

Pressed ArrowDown to move tiles down on body
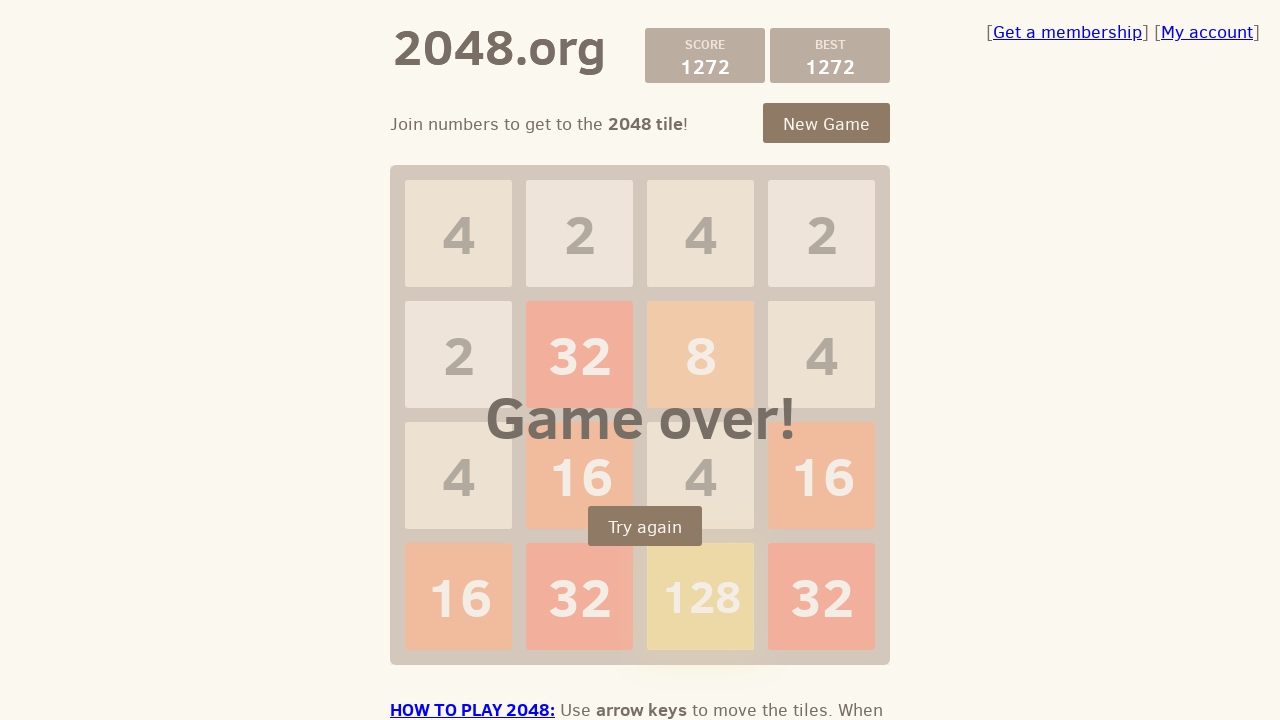

Pressed ArrowLeft to move tiles left on body
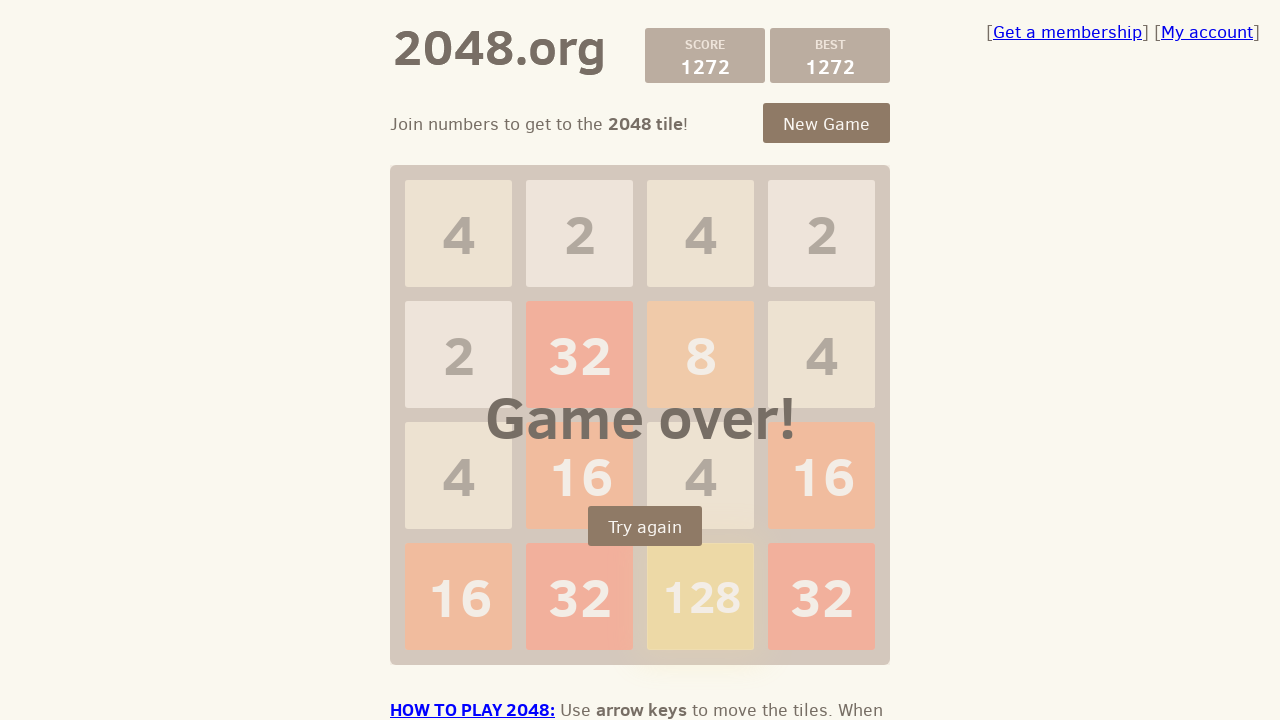

Pressed ArrowRight to move tiles right on body
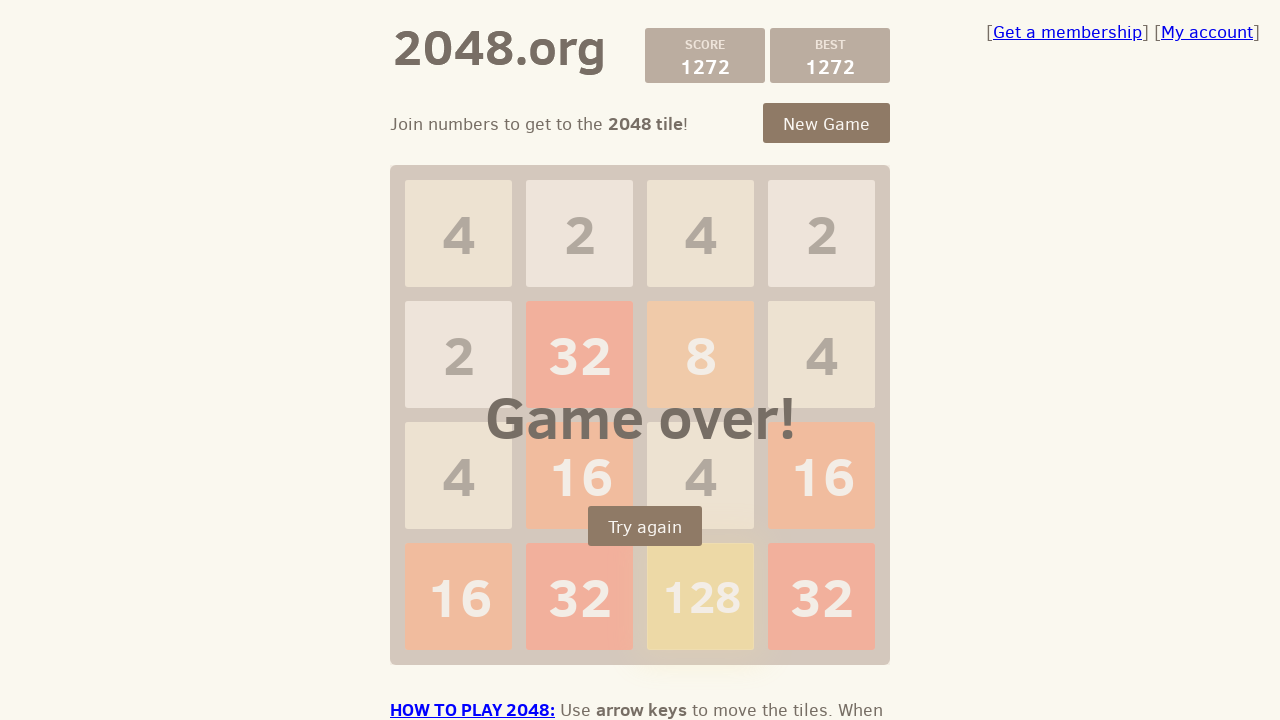

Pressed ArrowDown to move tiles down on body
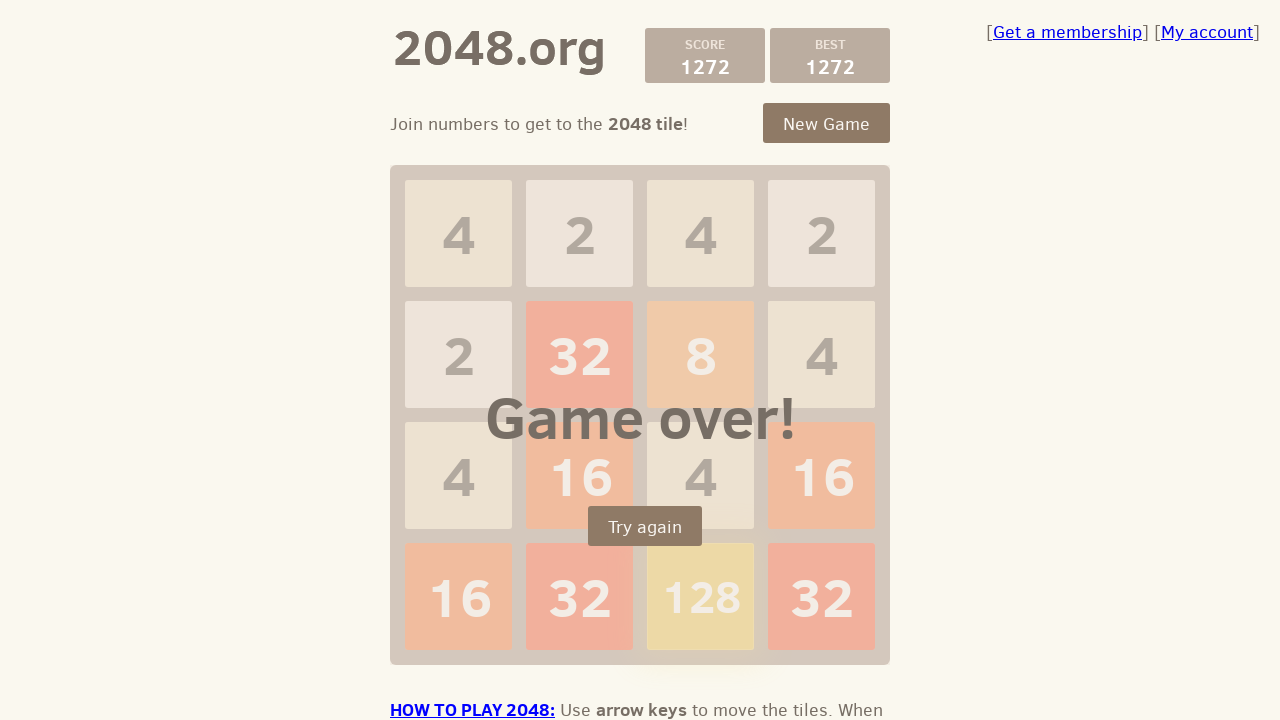

Pressed ArrowLeft to move tiles left on body
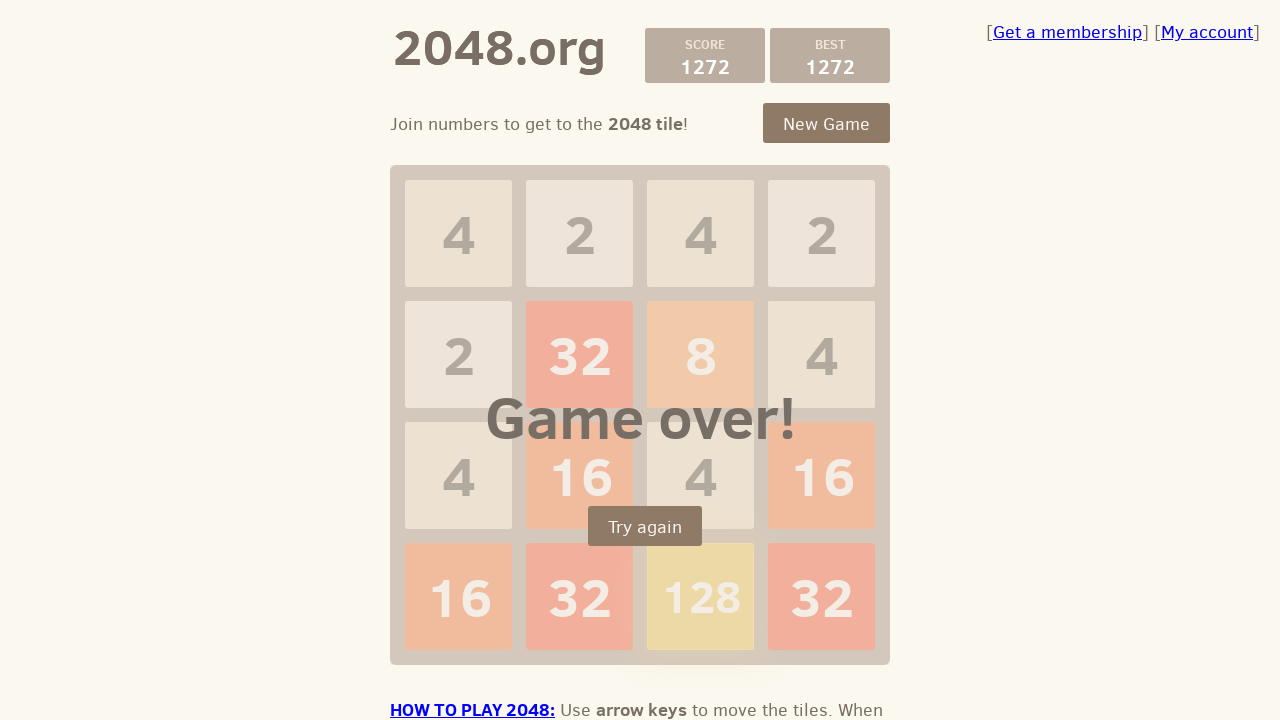

Pressed ArrowRight to move tiles right on body
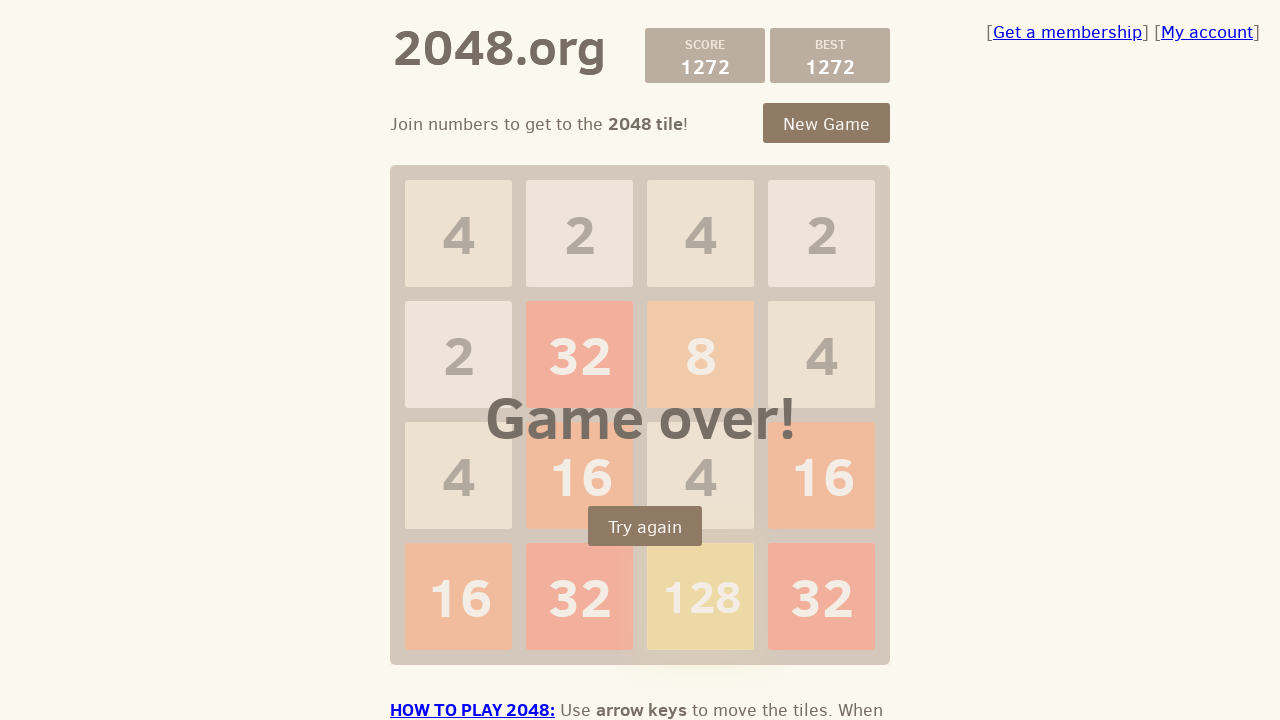

Pressed ArrowDown to move tiles down on body
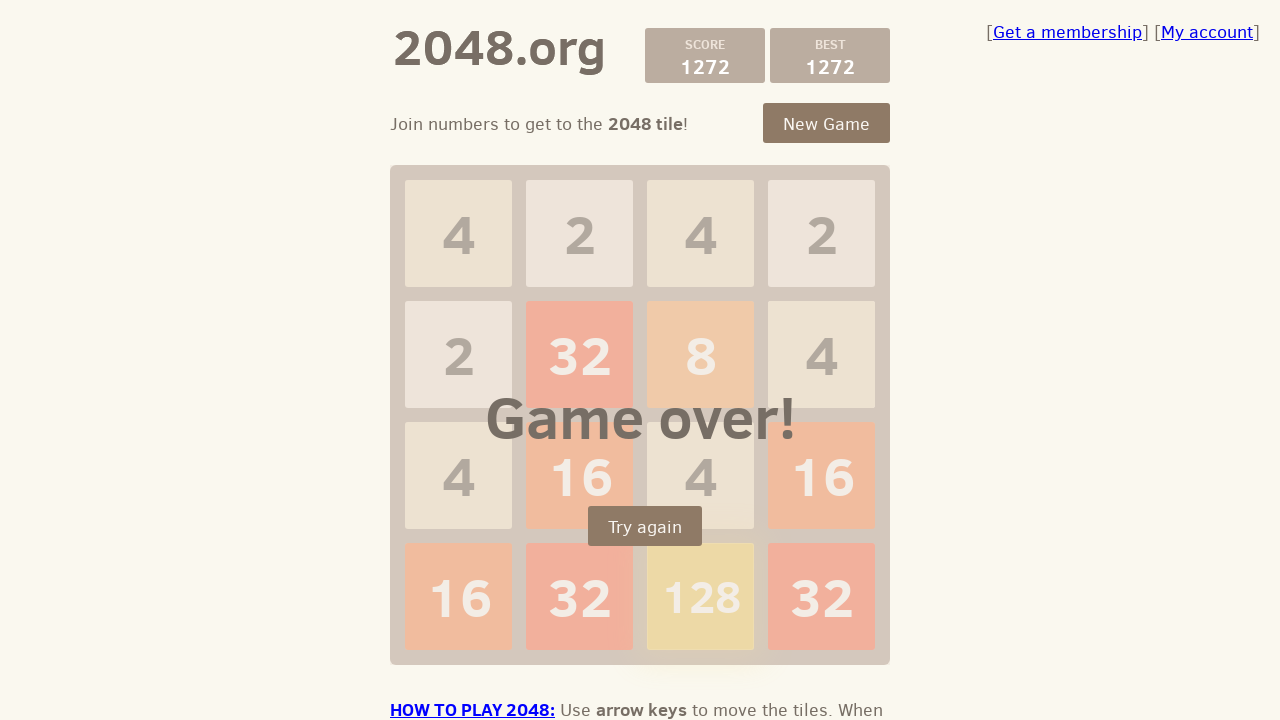

Pressed ArrowLeft to move tiles left on body
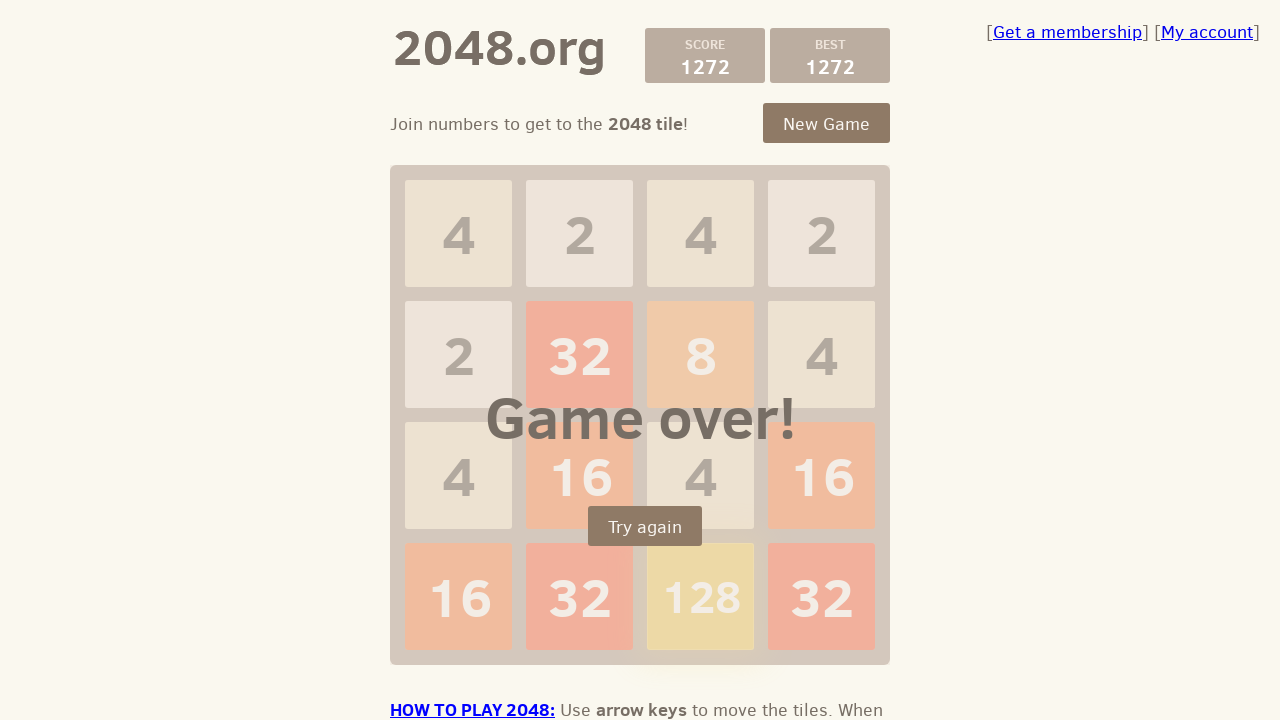

Pressed ArrowRight to move tiles right on body
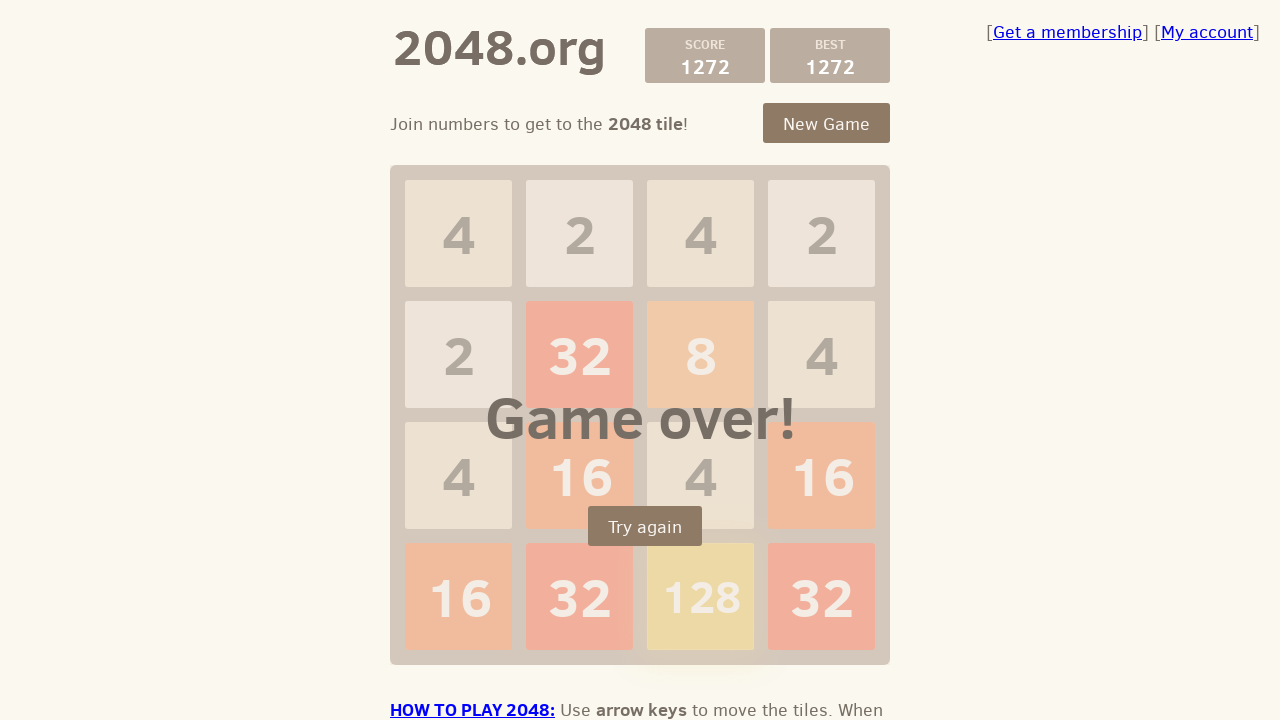

Pressed ArrowDown to move tiles down on body
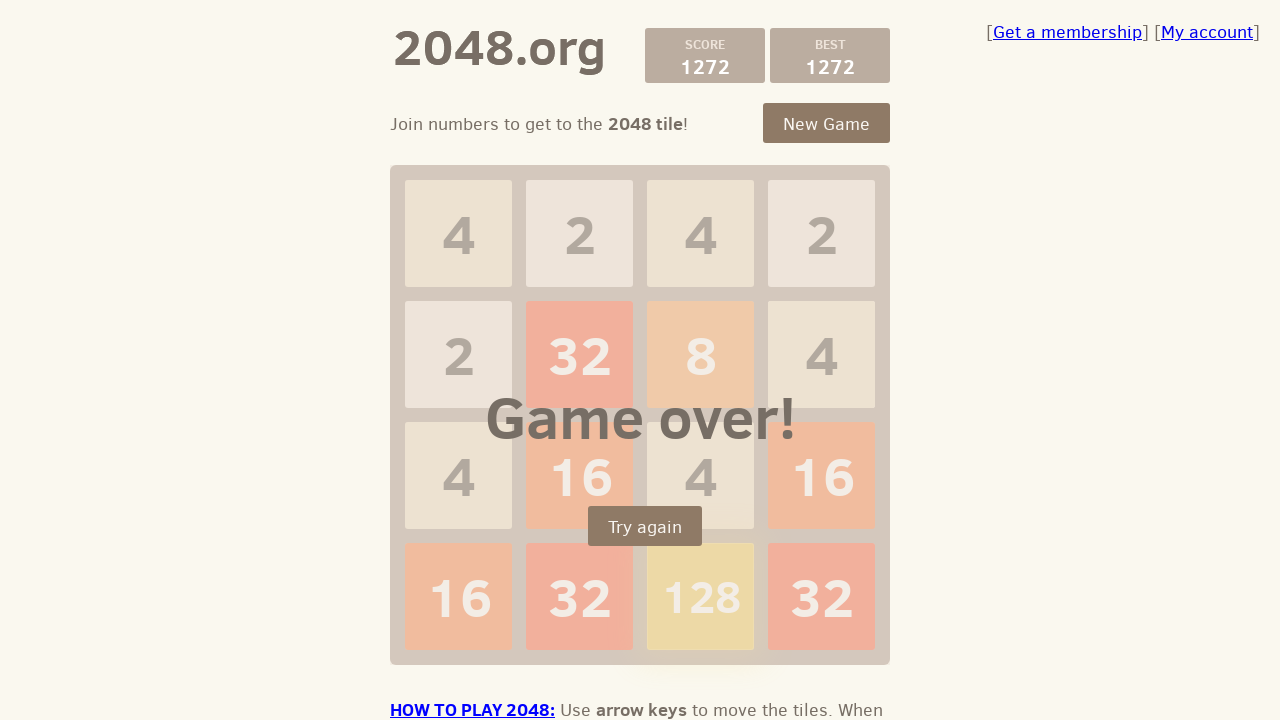

Pressed ArrowLeft to move tiles left on body
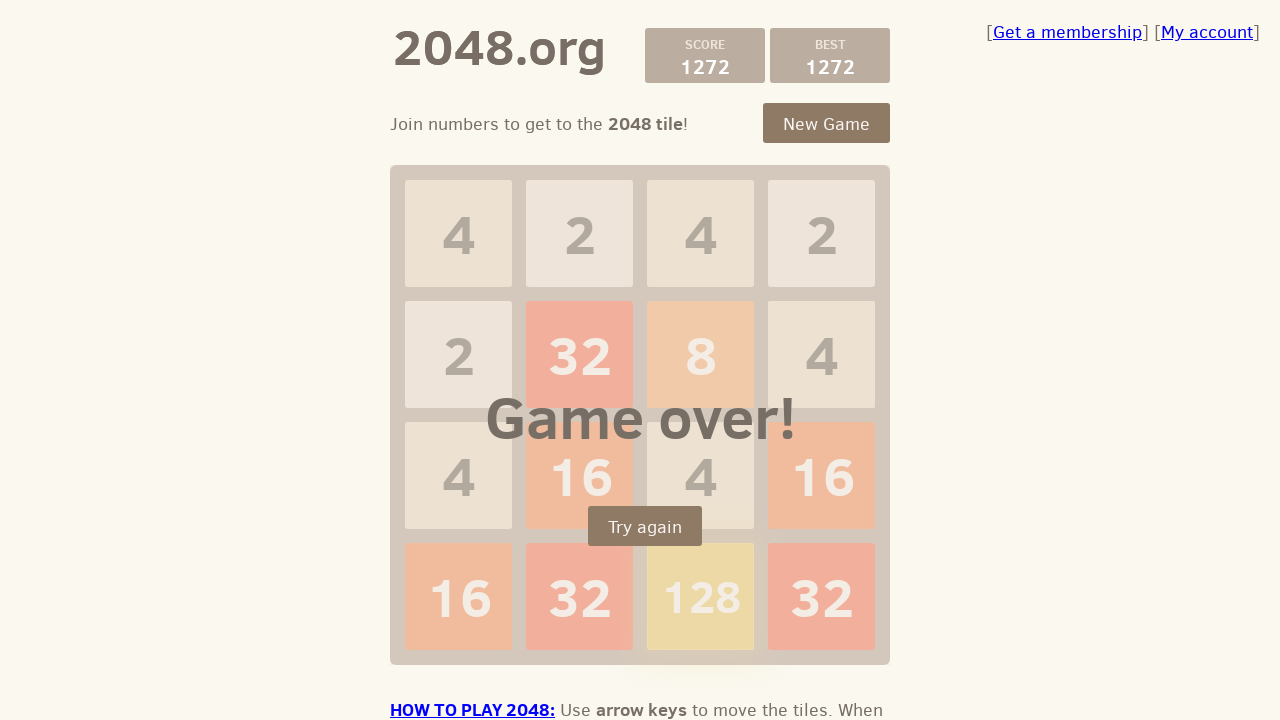

Pressed ArrowRight to move tiles right on body
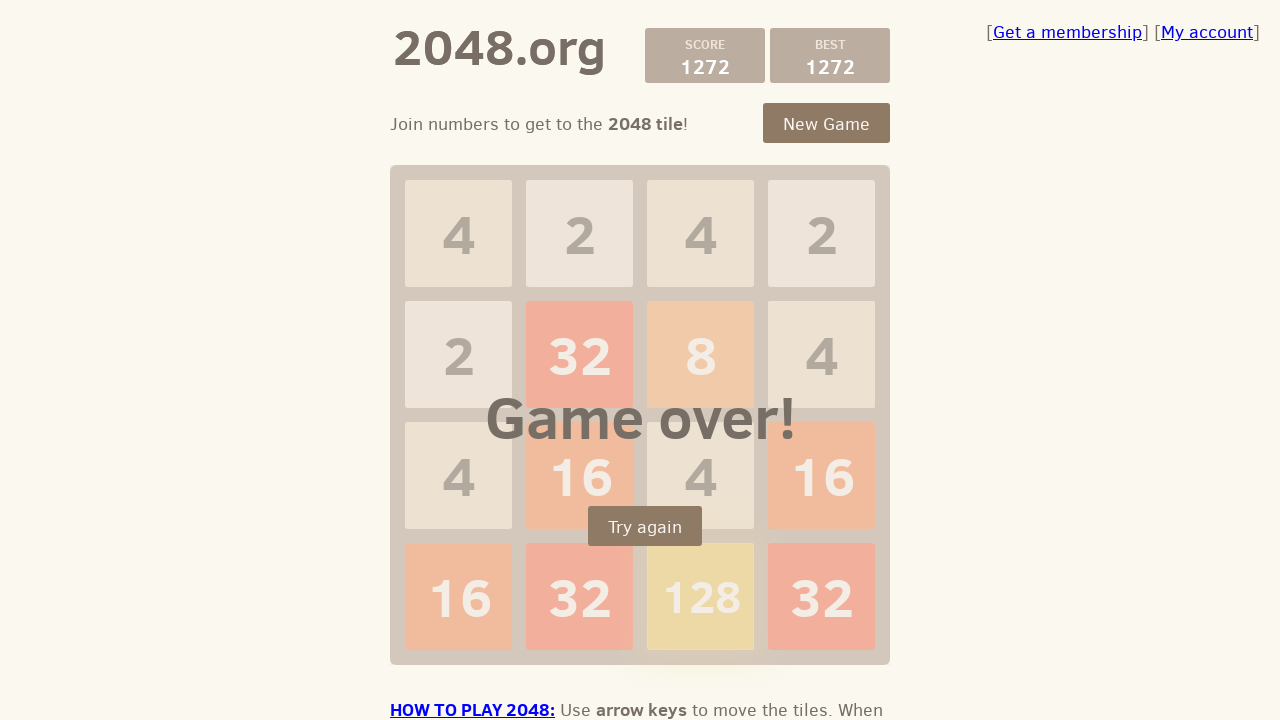

Pressed ArrowDown to move tiles down on body
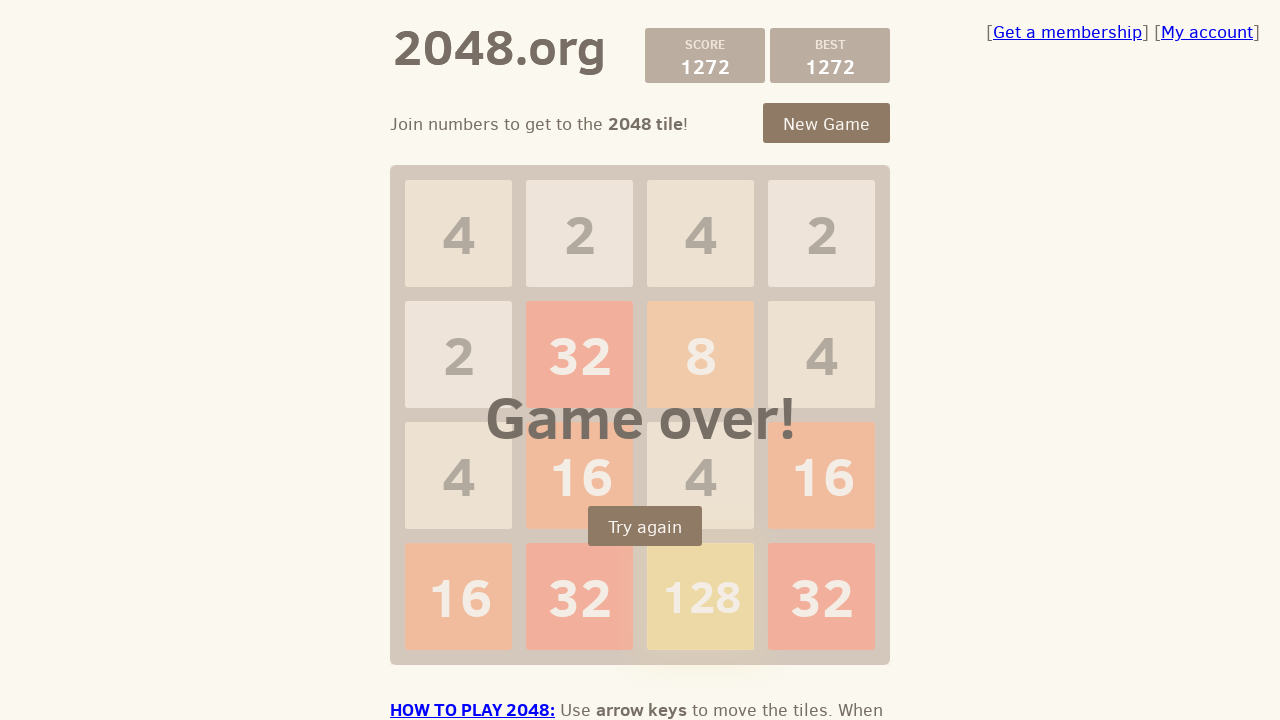

Pressed ArrowLeft to move tiles left on body
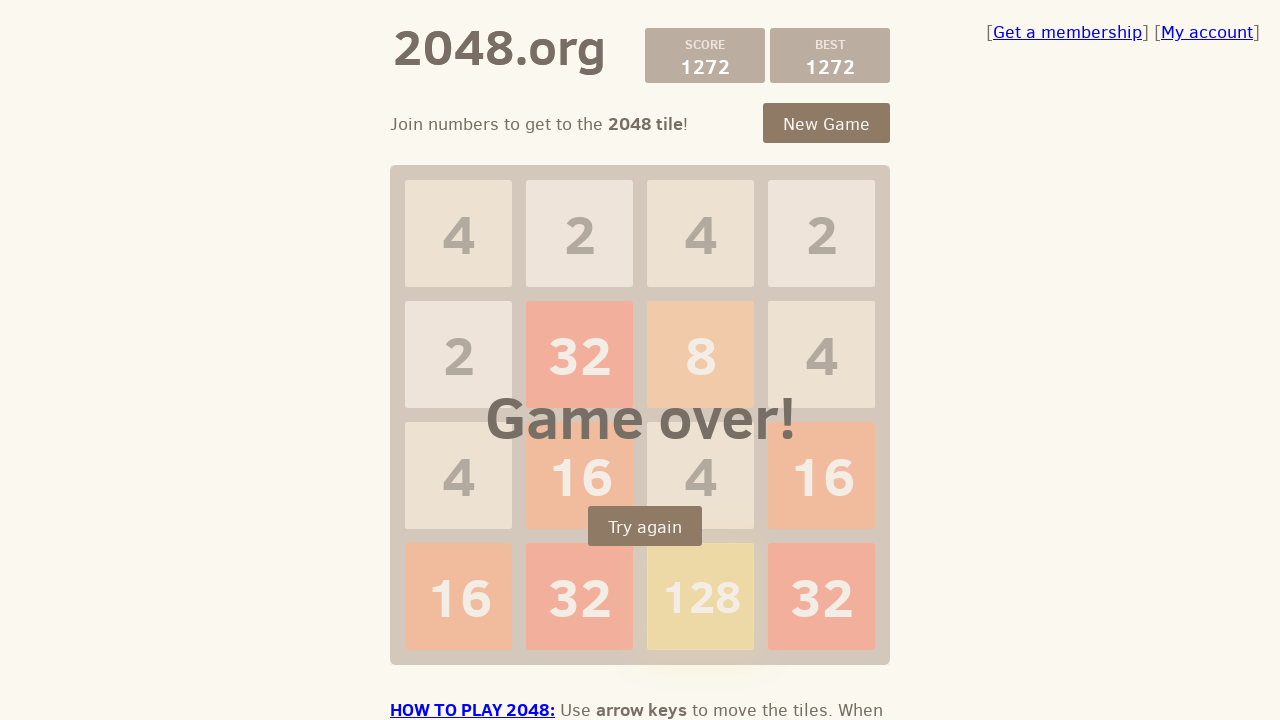

Pressed ArrowRight to move tiles right on body
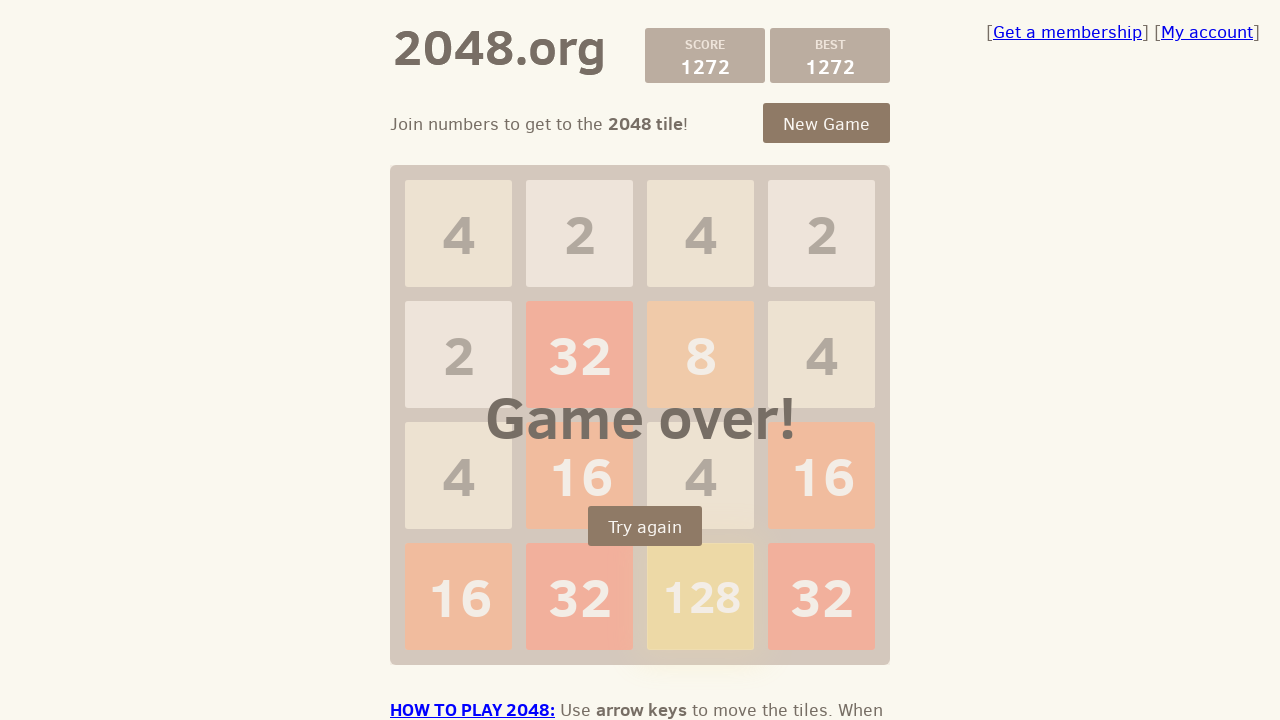

Pressed ArrowDown to move tiles down on body
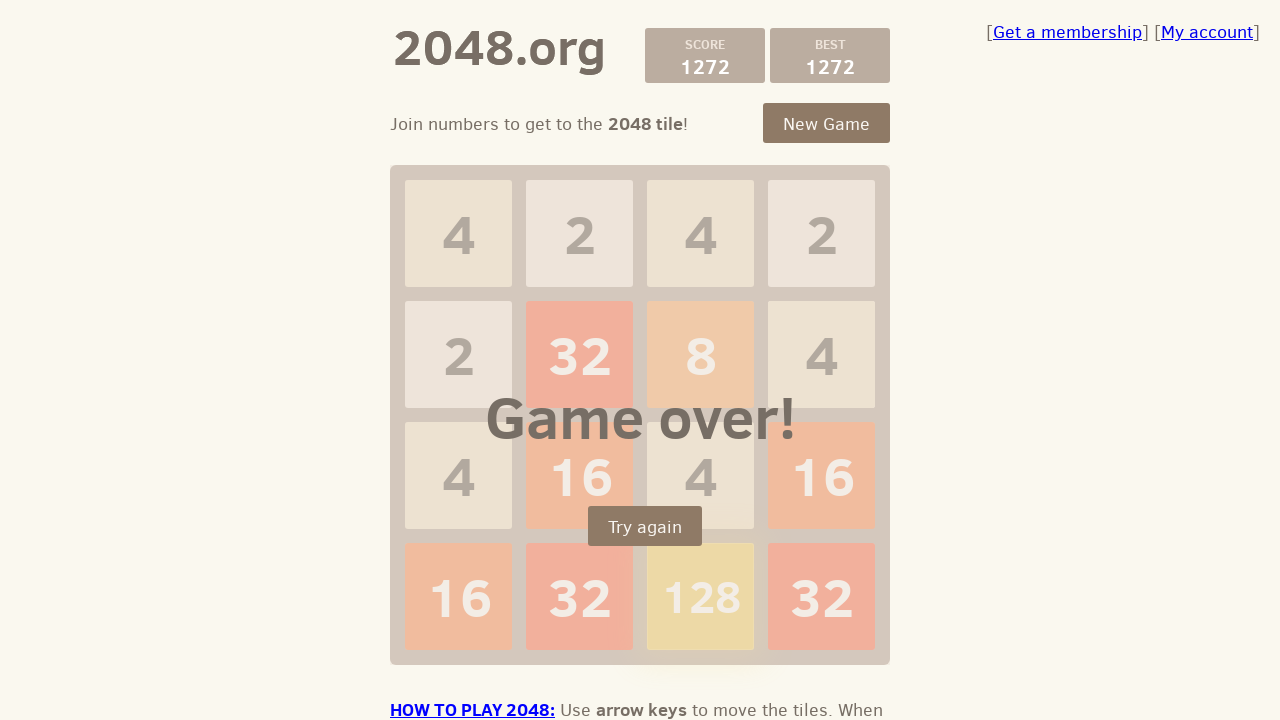

Pressed ArrowLeft to move tiles left on body
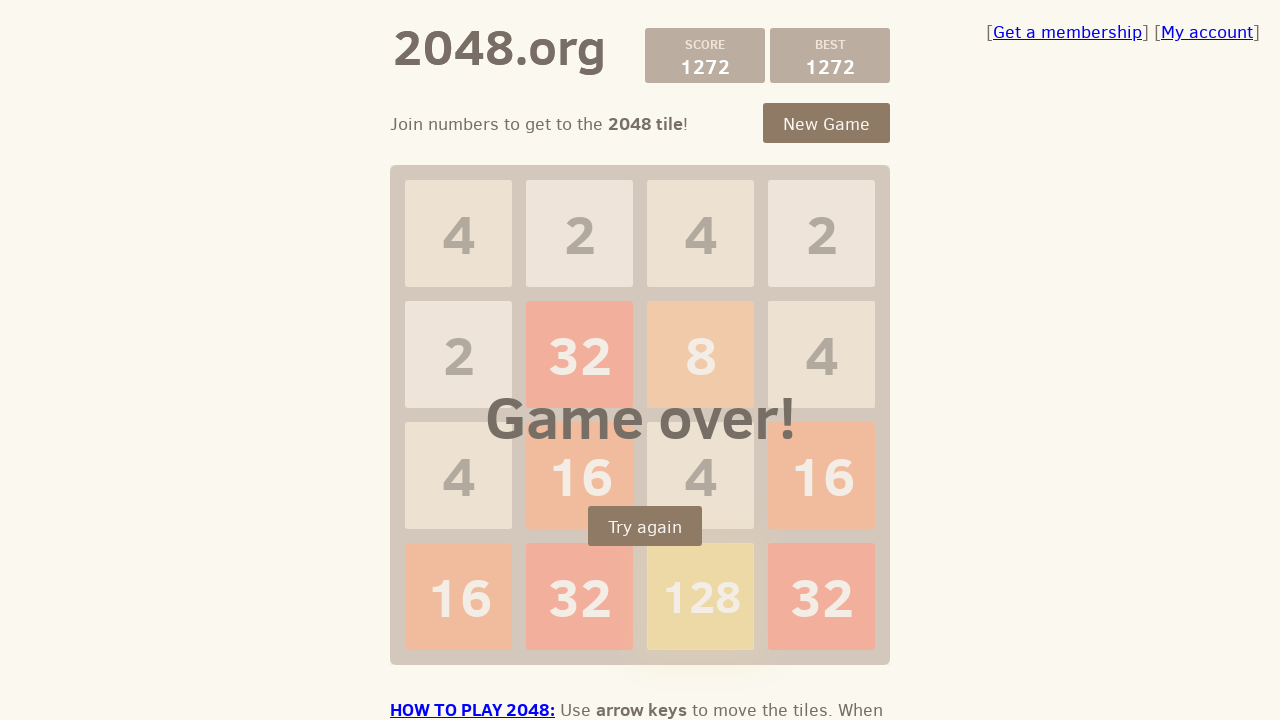

Pressed ArrowRight to move tiles right on body
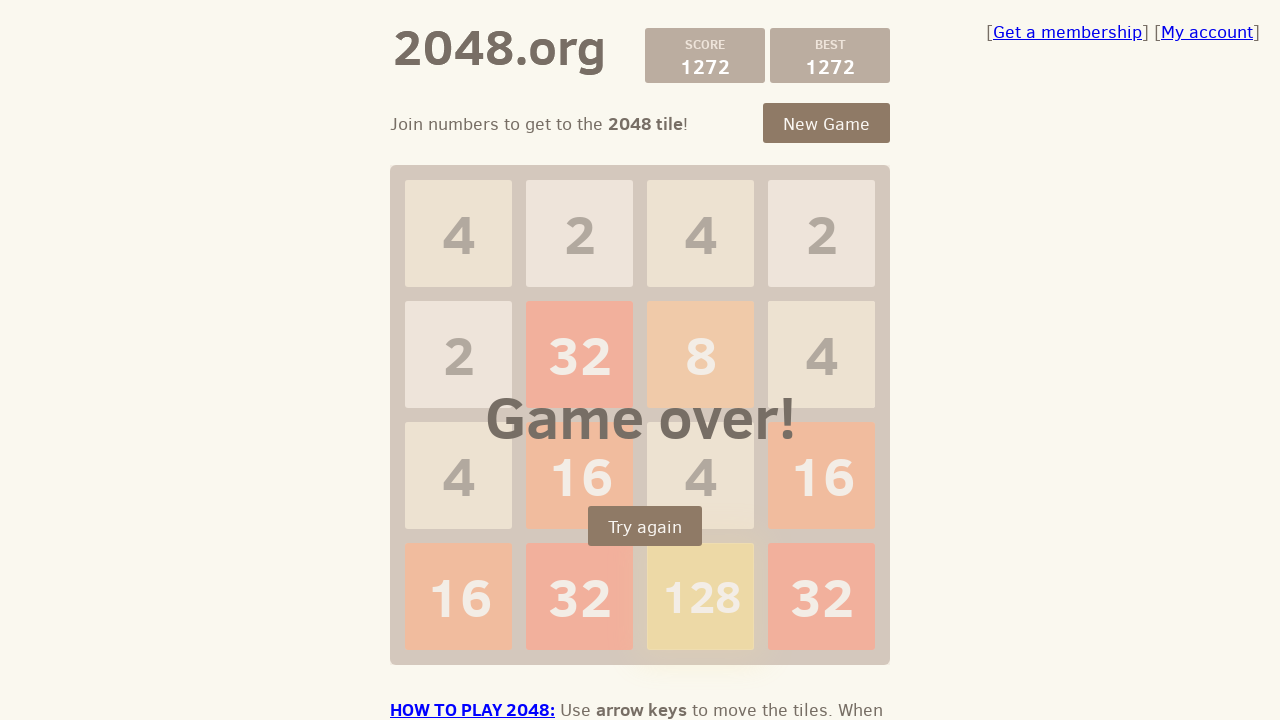

Pressed ArrowDown to move tiles down on body
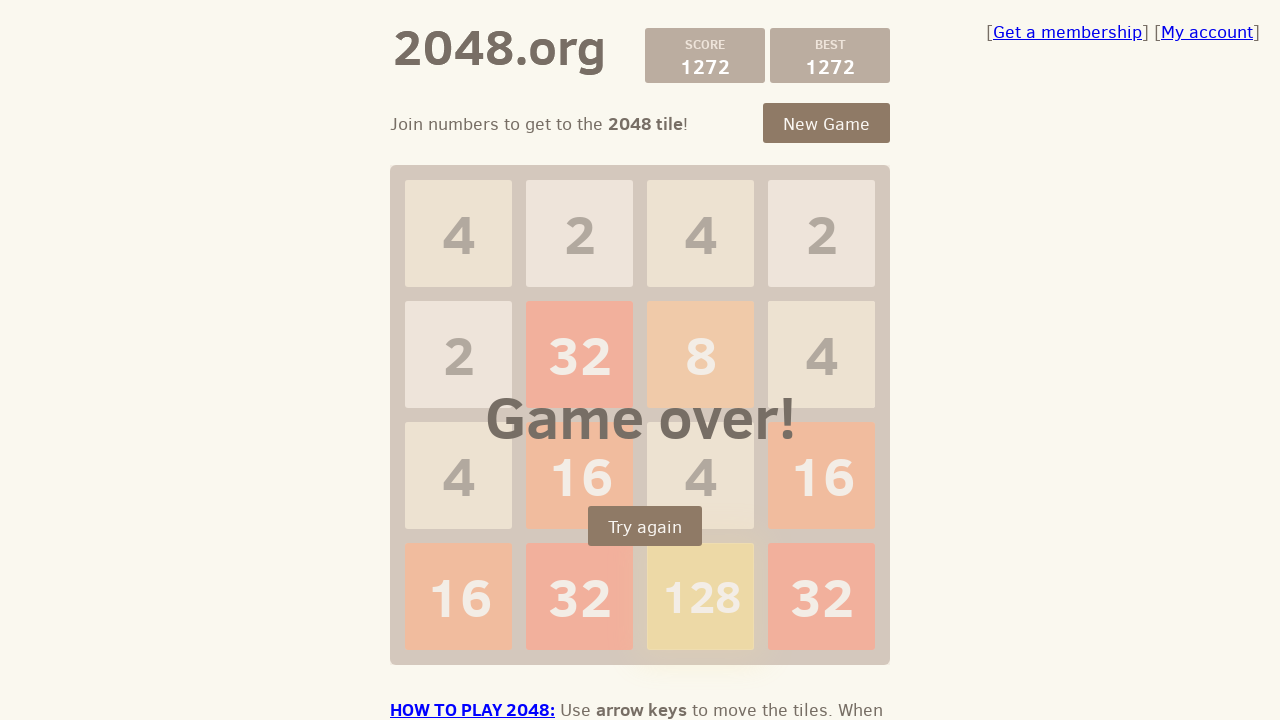

Pressed ArrowLeft to move tiles left on body
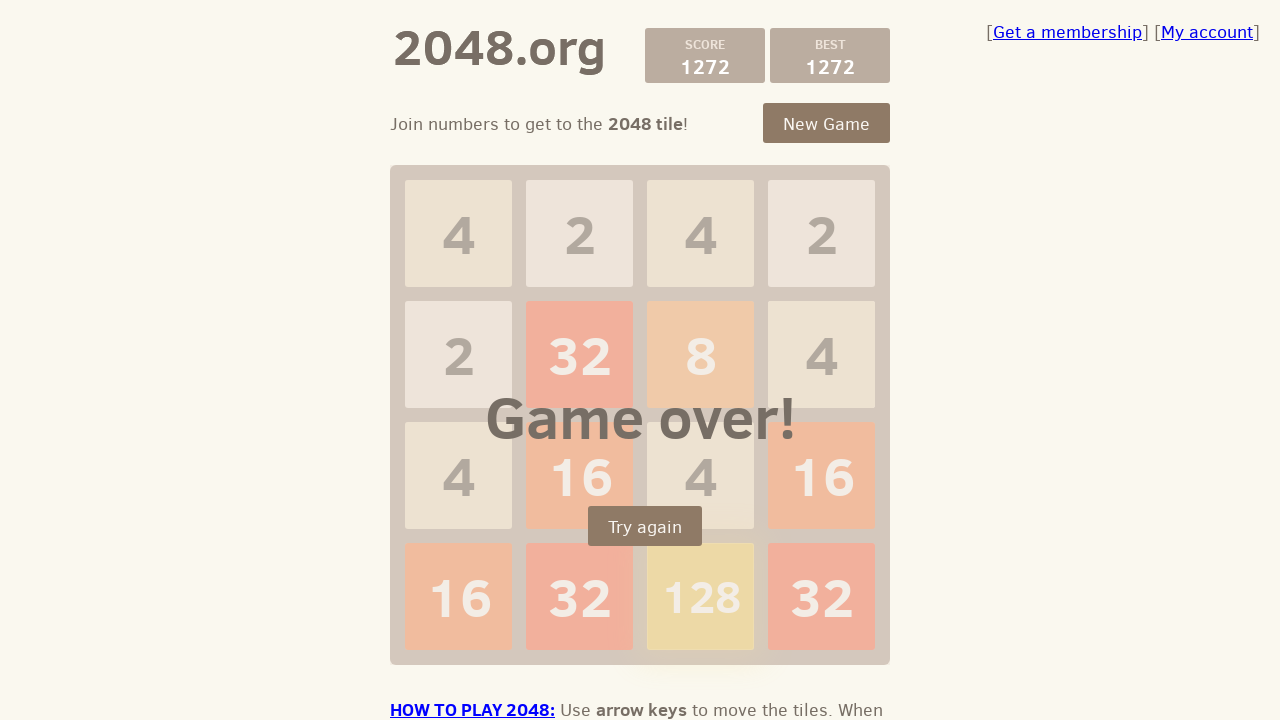

Pressed ArrowRight to move tiles right on body
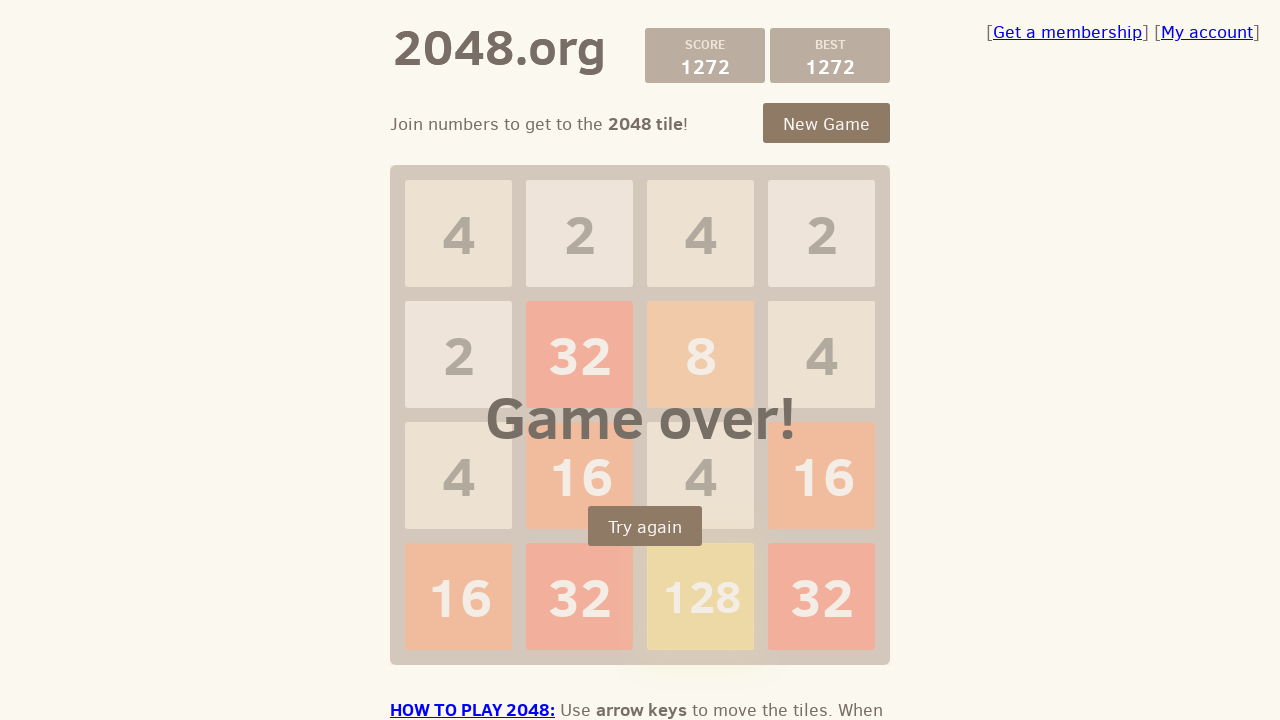

Pressed ArrowDown to move tiles down on body
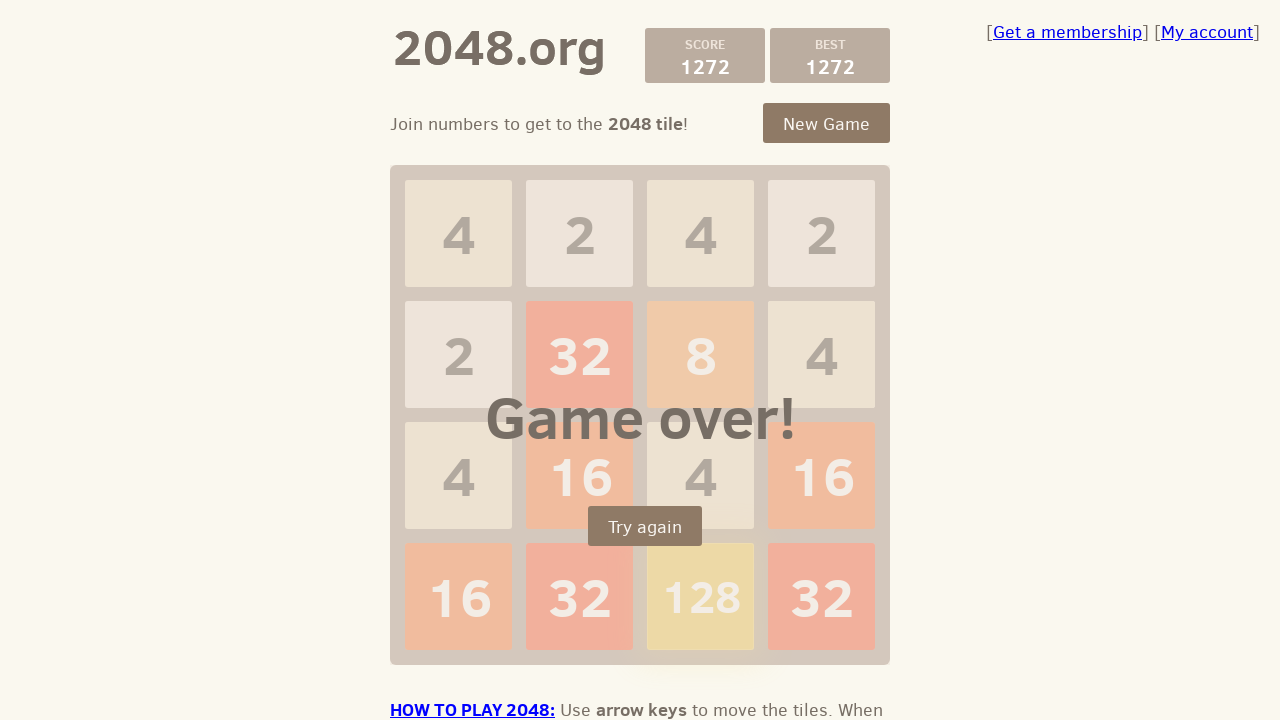

Pressed ArrowLeft to move tiles left on body
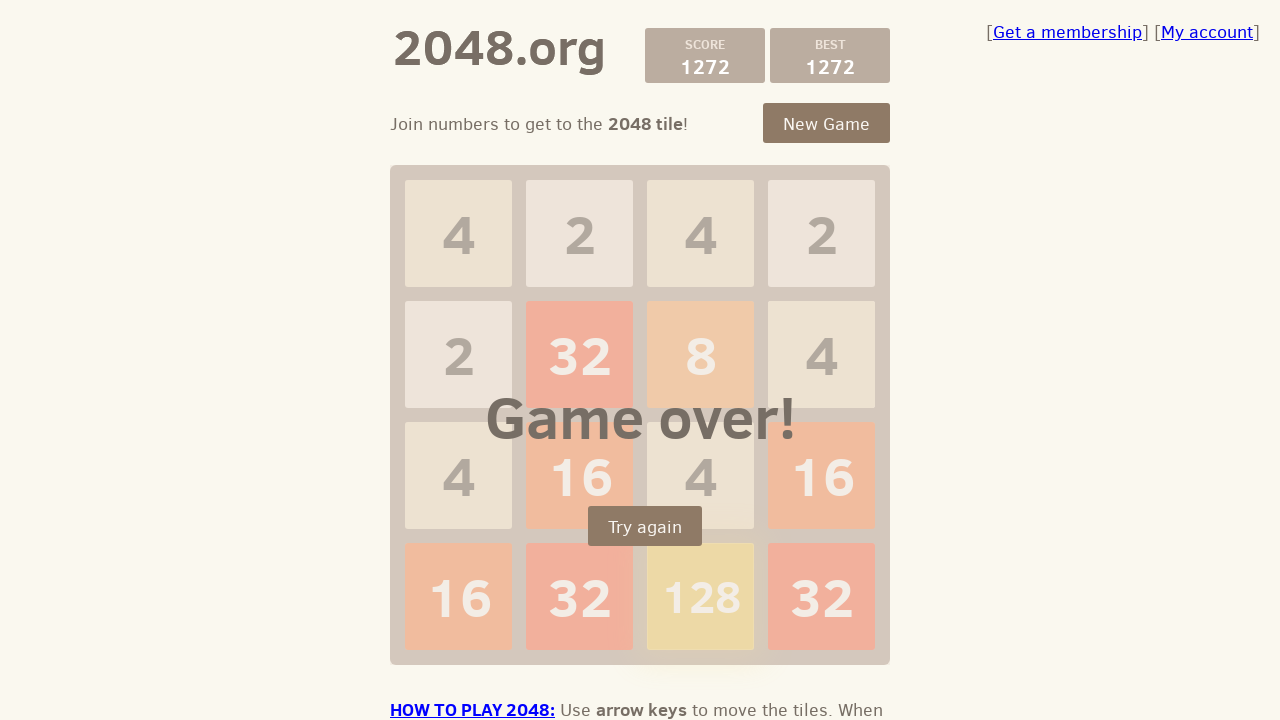

Pressed ArrowRight to move tiles right on body
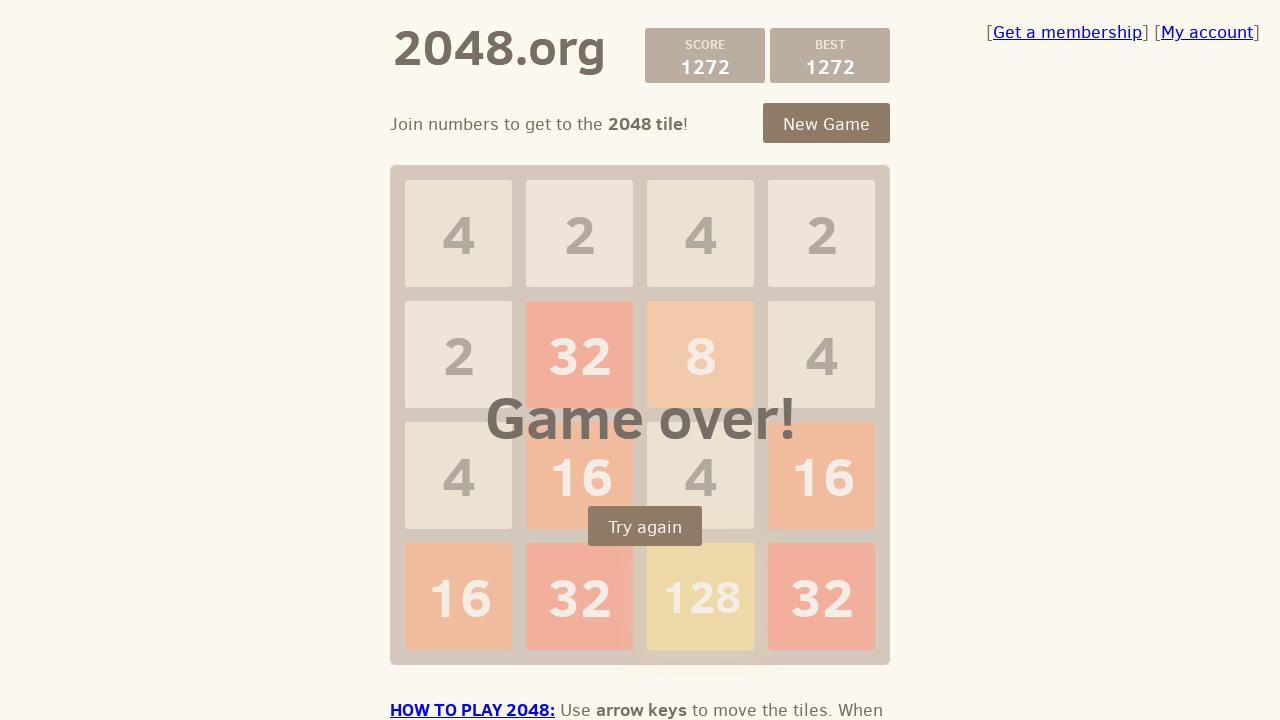

Pressed ArrowDown to move tiles down on body
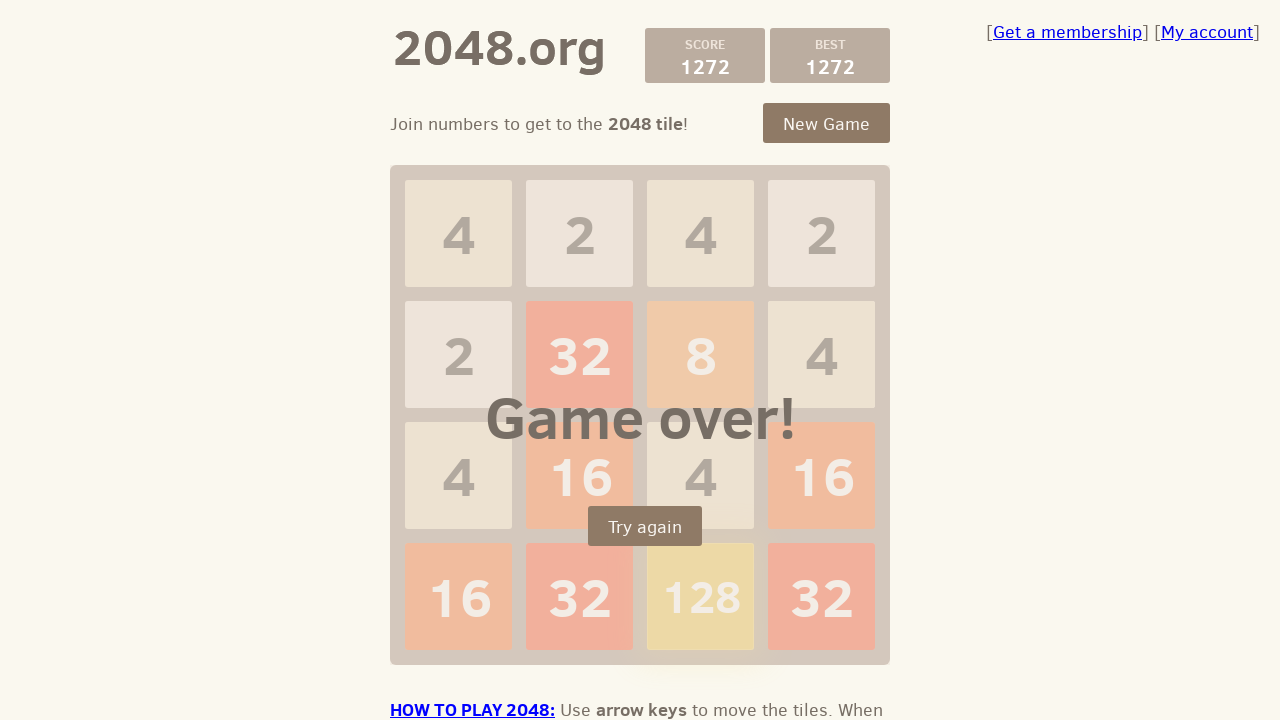

Pressed ArrowLeft to move tiles left on body
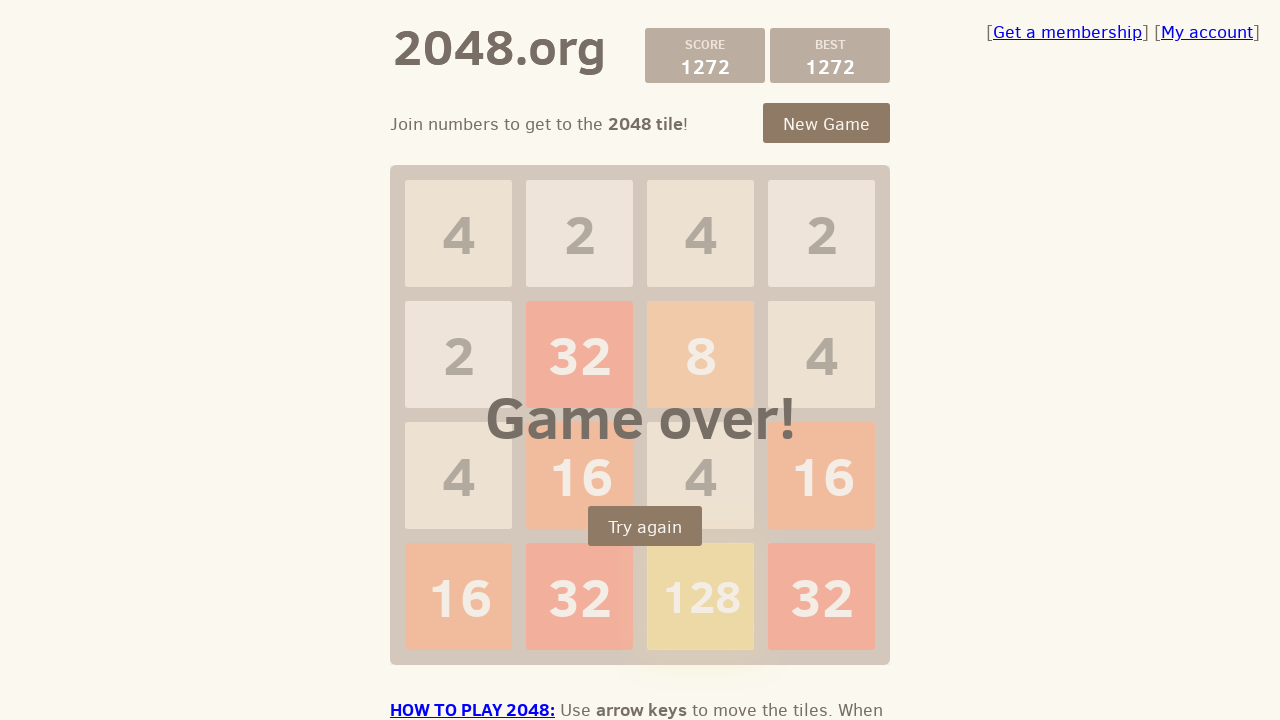

Pressed ArrowRight to move tiles right on body
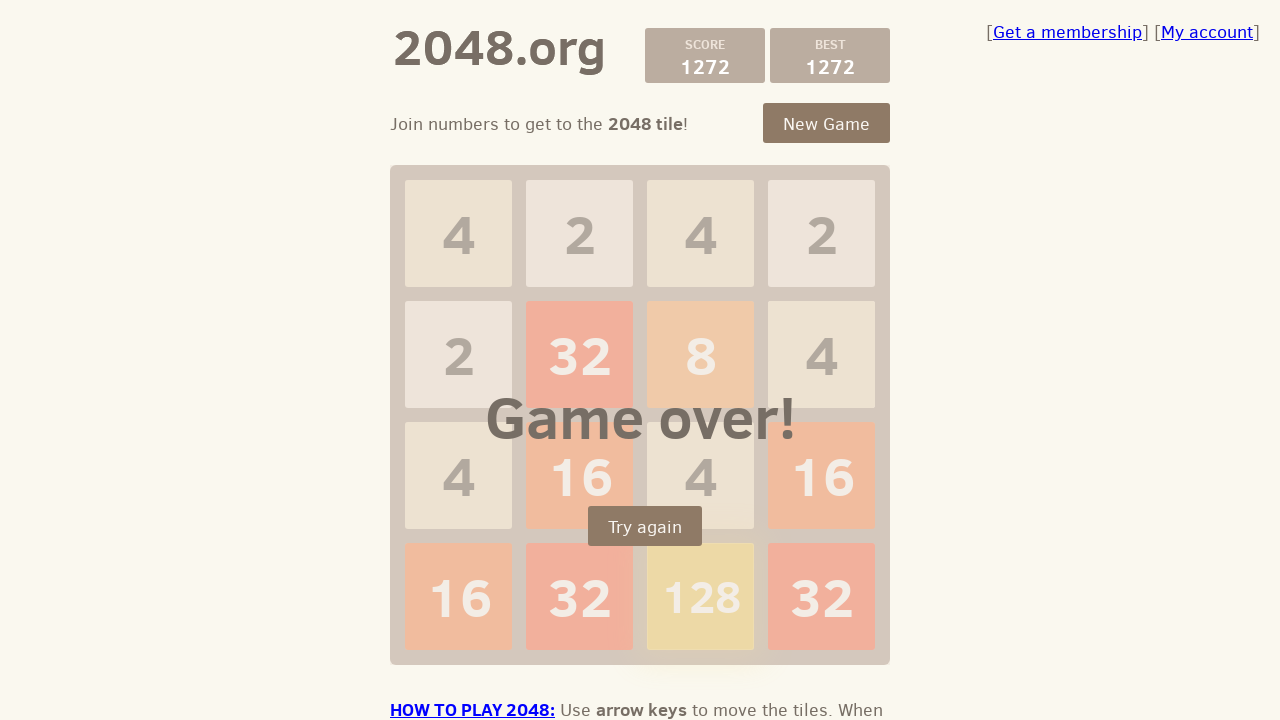

Pressed ArrowDown to move tiles down on body
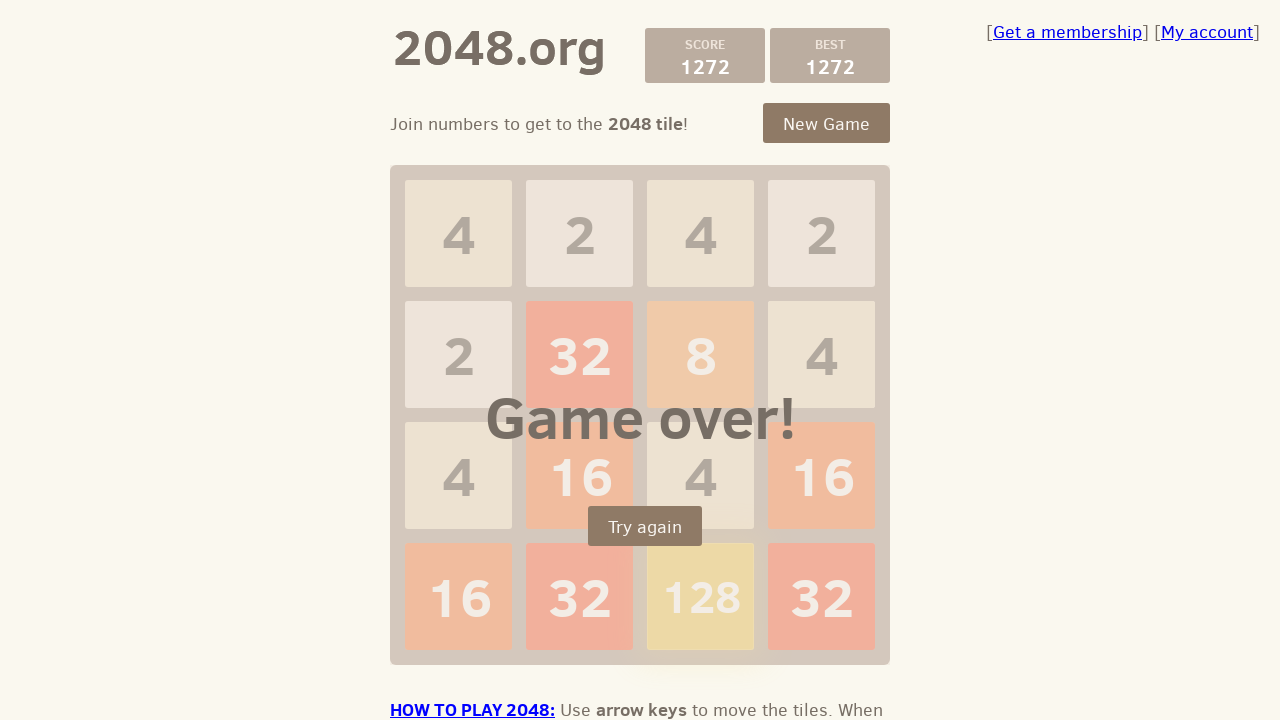

Pressed ArrowLeft to move tiles left on body
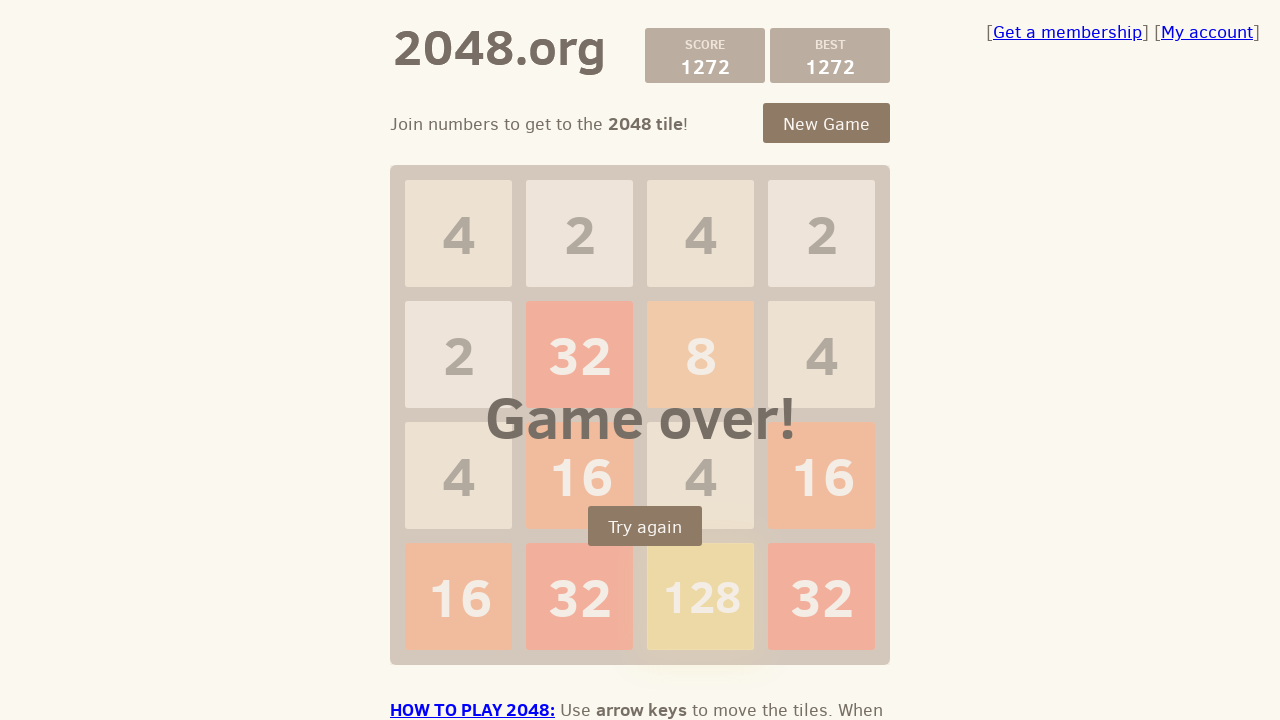

Pressed ArrowRight to move tiles right on body
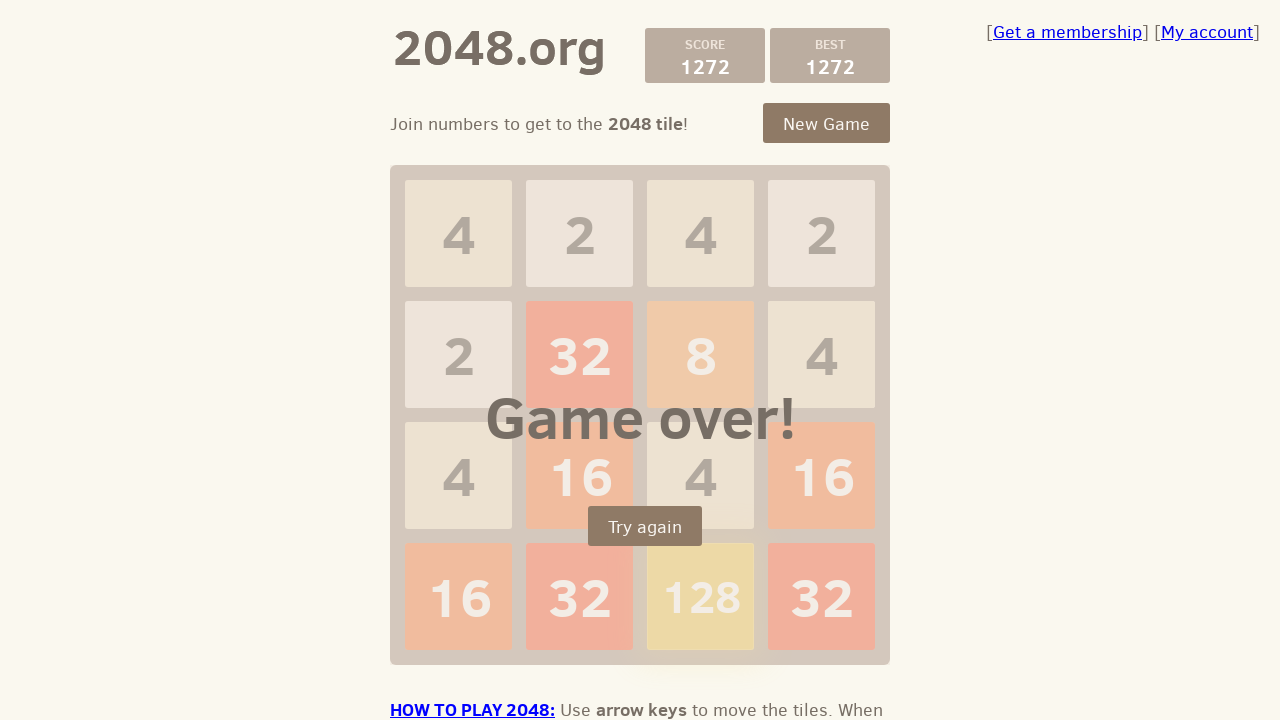

Pressed ArrowDown to move tiles down on body
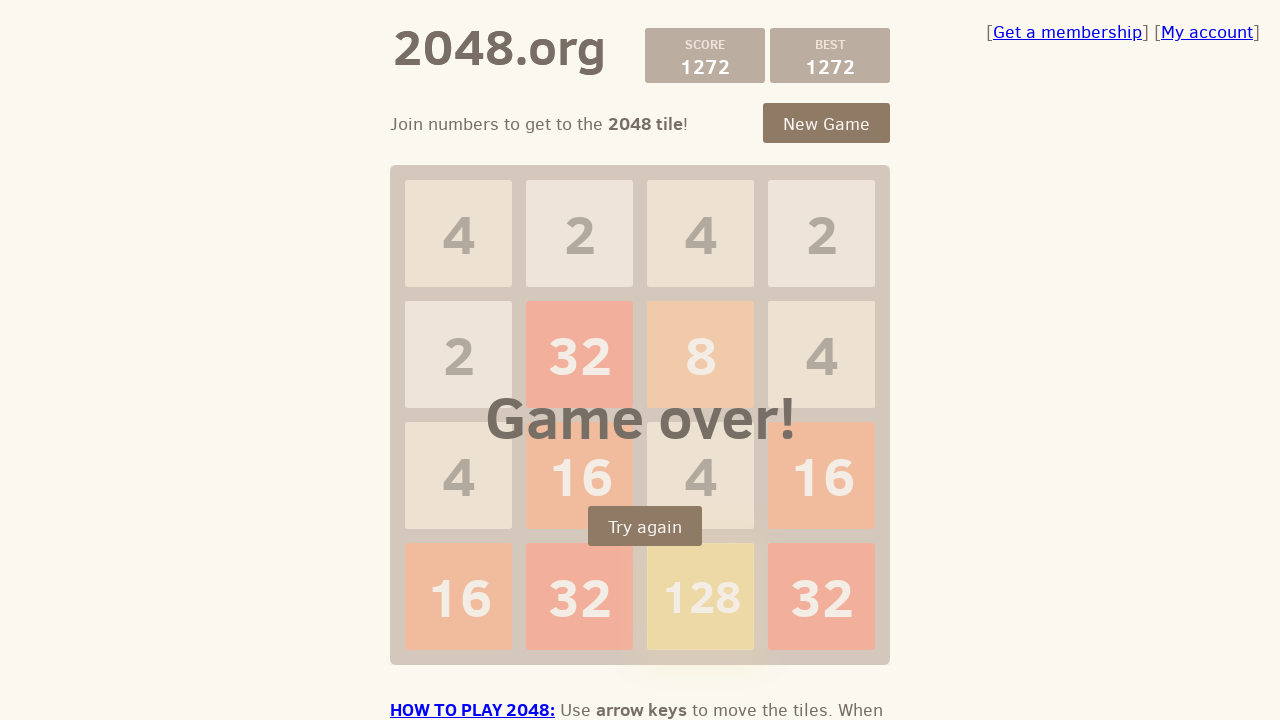

Pressed ArrowLeft to move tiles left on body
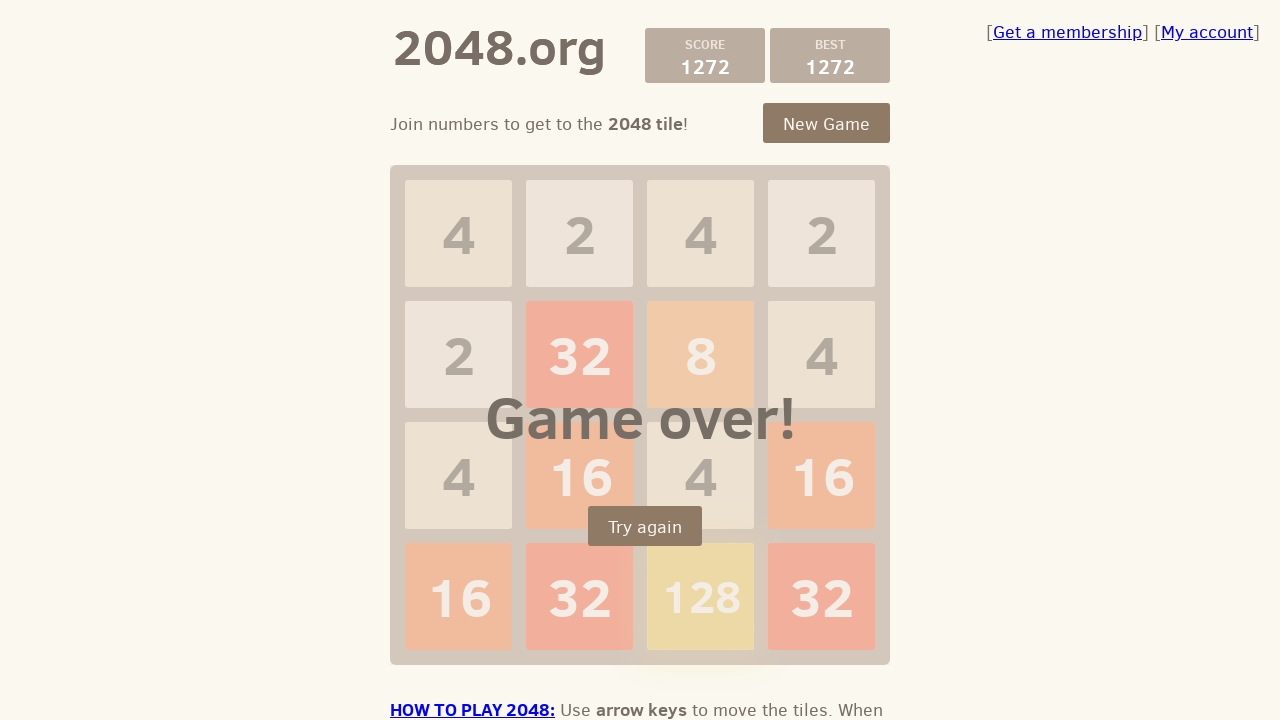

Pressed ArrowRight to move tiles right on body
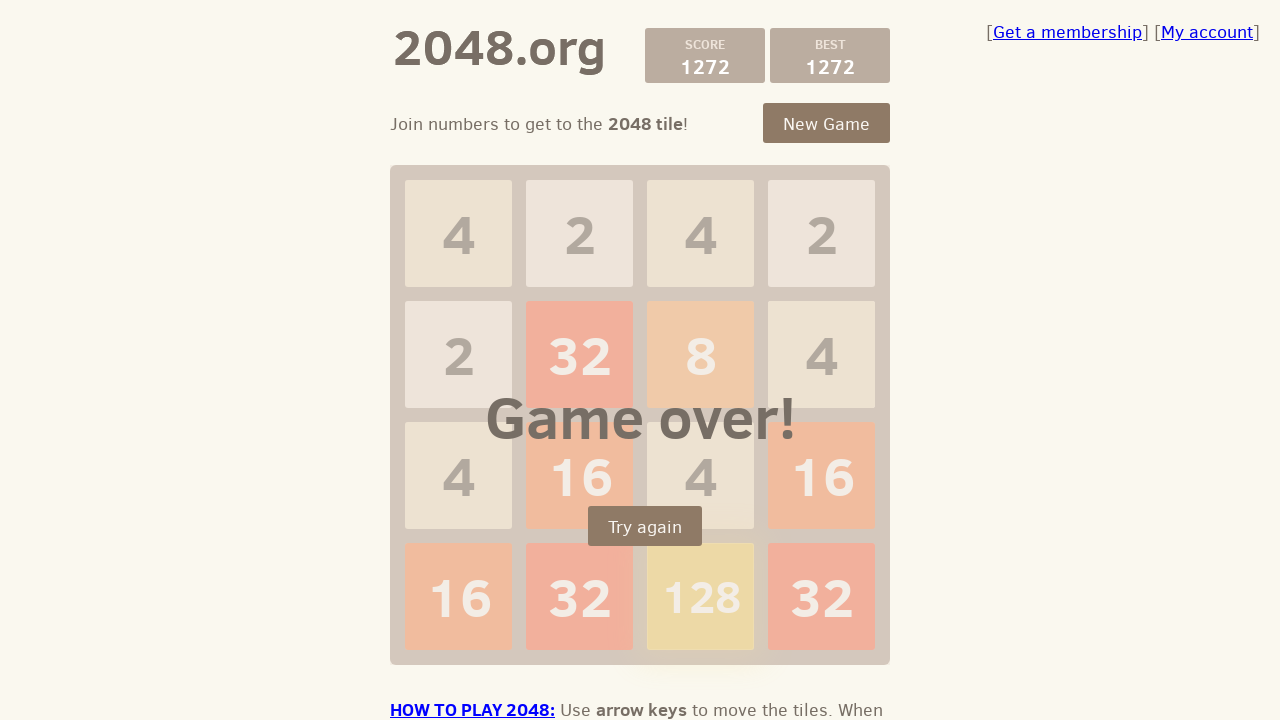

Pressed ArrowDown to move tiles down on body
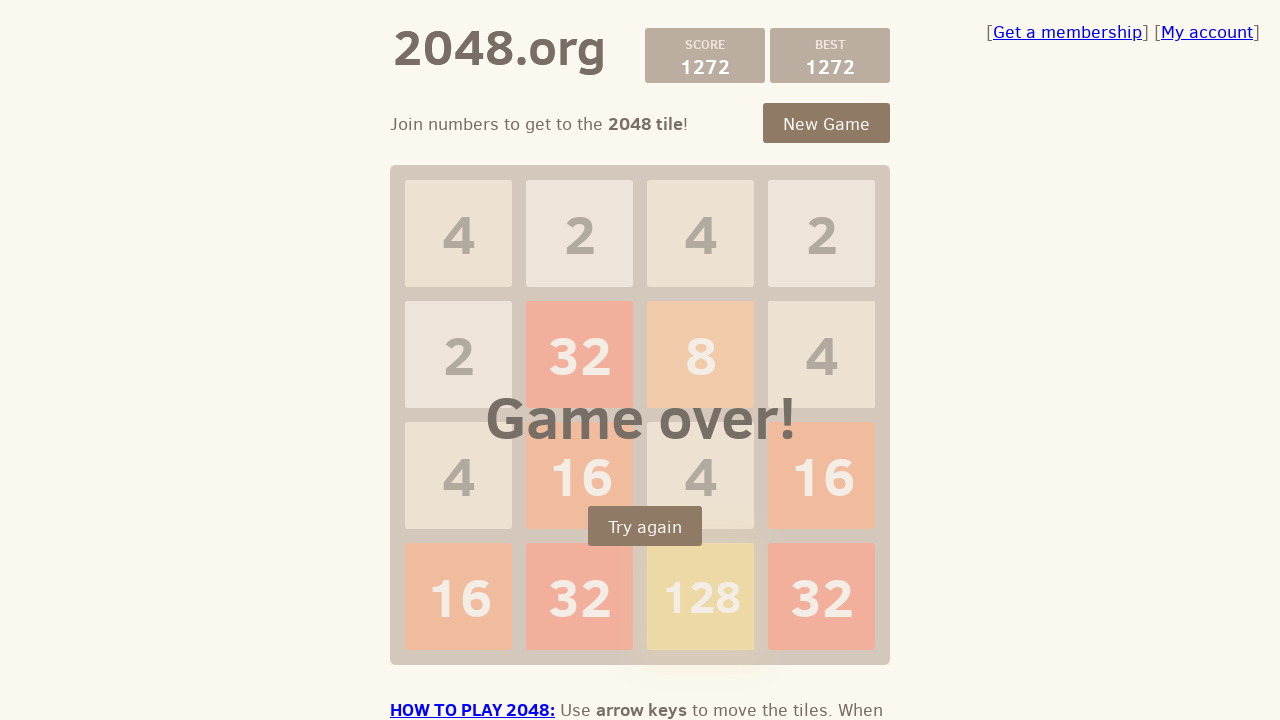

Pressed ArrowLeft to move tiles left on body
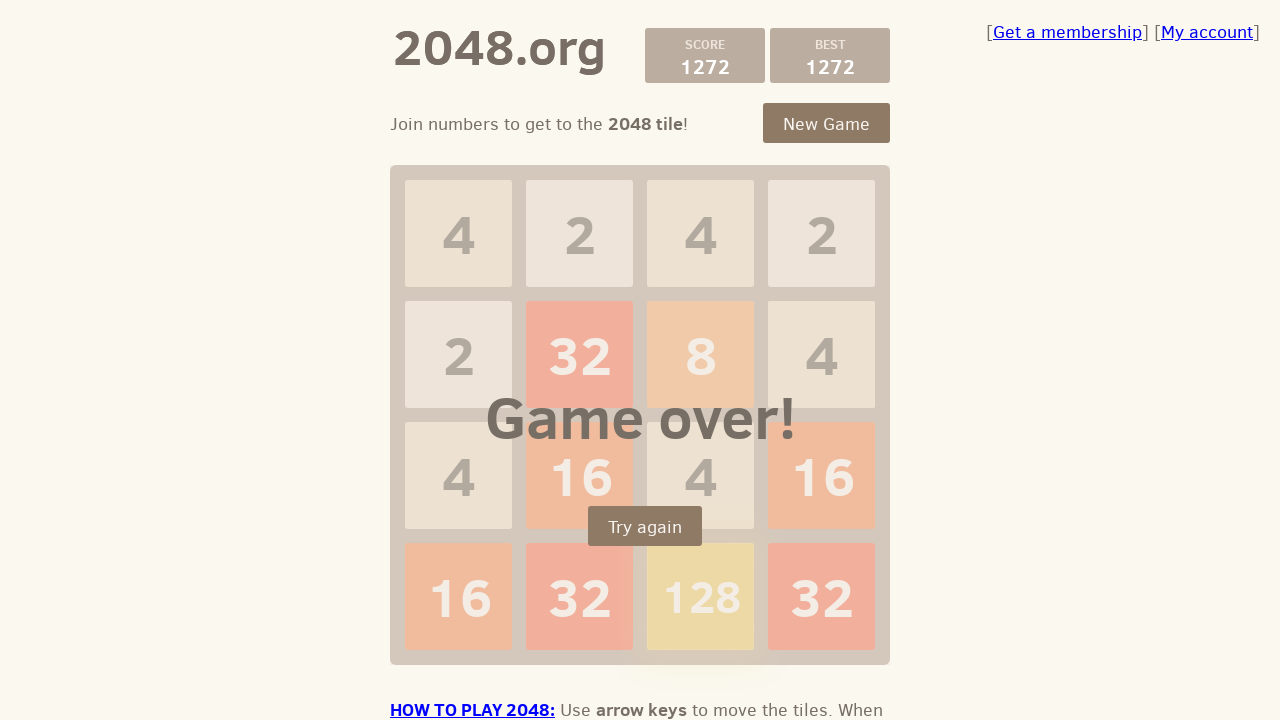

Pressed ArrowRight to move tiles right on body
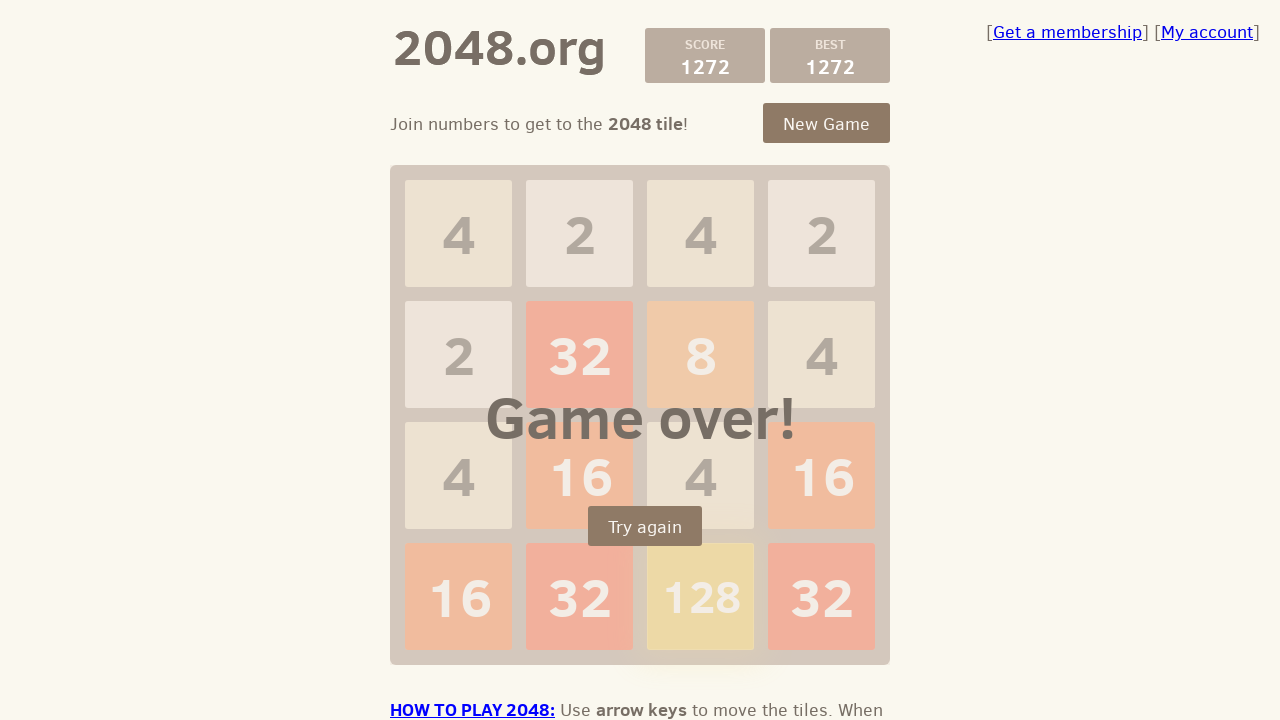

Pressed ArrowDown to move tiles down on body
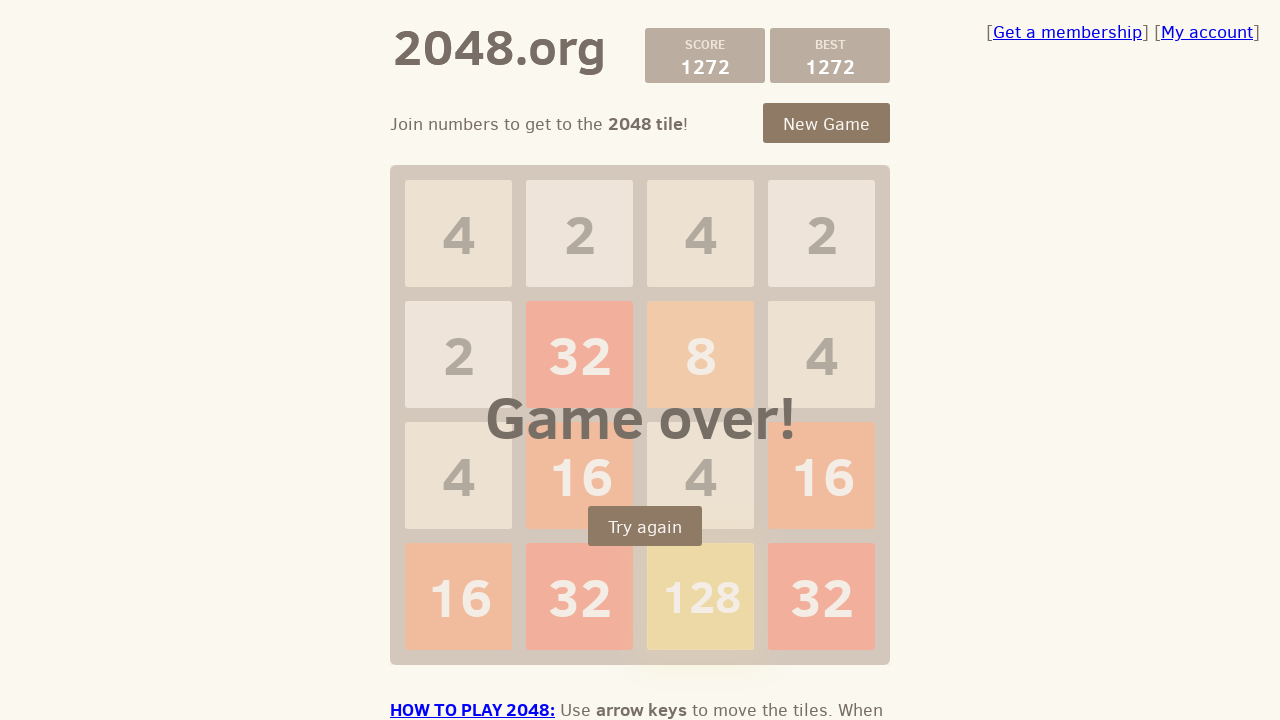

Pressed ArrowLeft to move tiles left on body
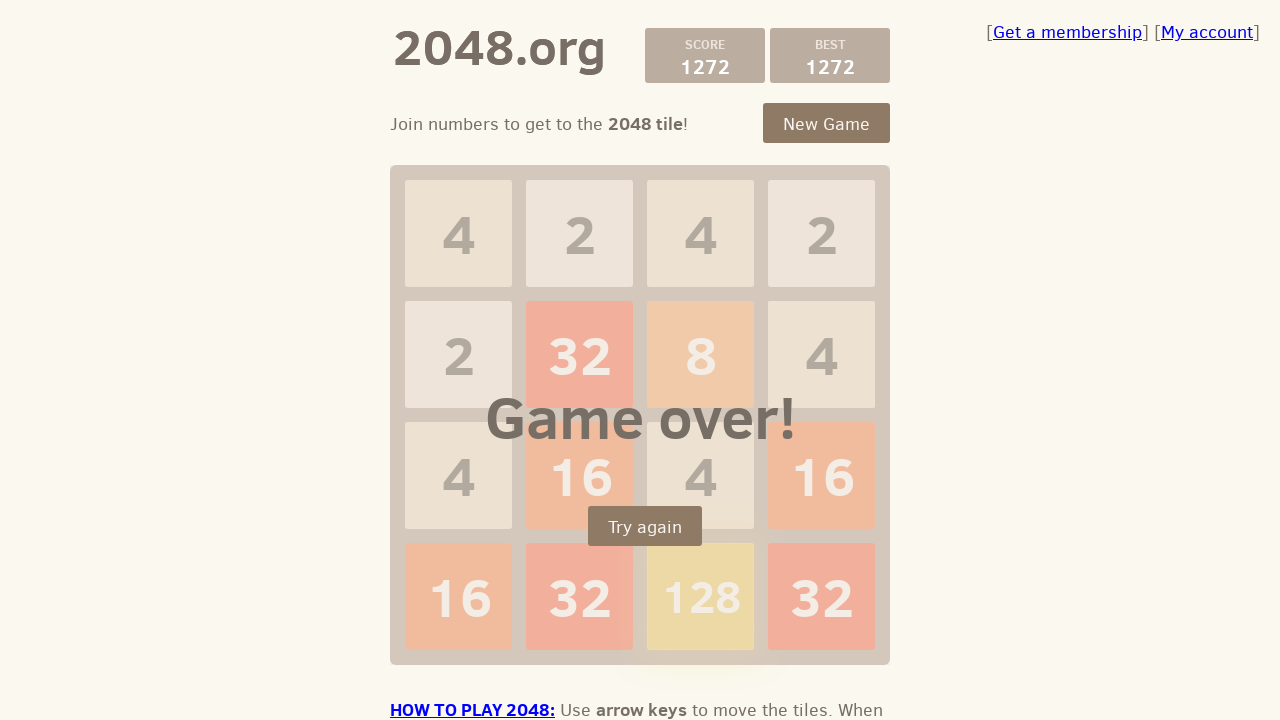

Pressed ArrowRight to move tiles right on body
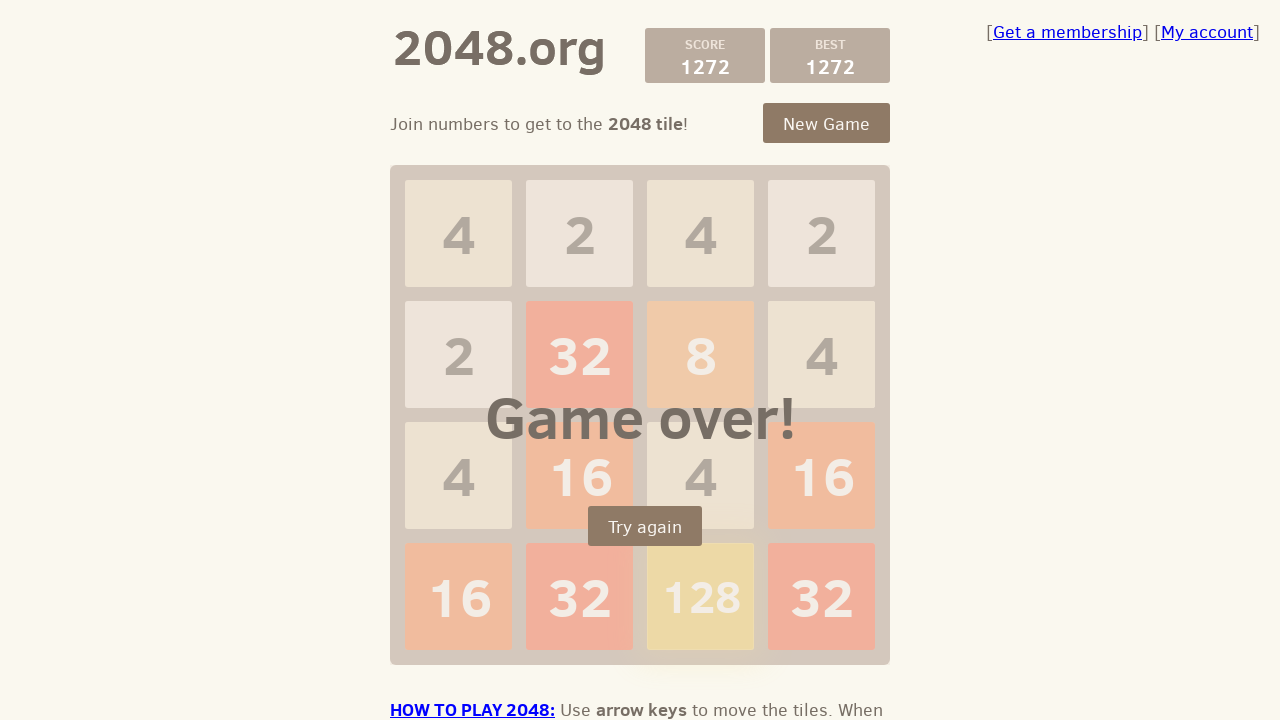

Pressed ArrowDown to move tiles down on body
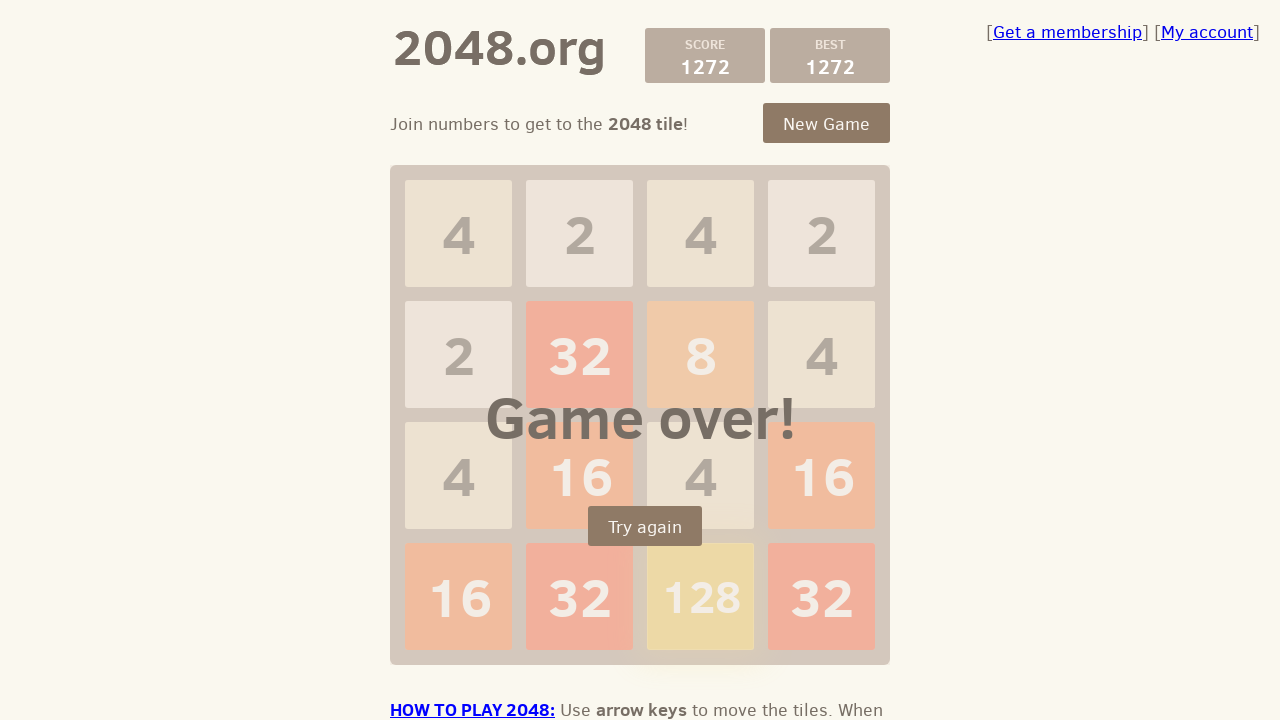

Pressed ArrowLeft to move tiles left on body
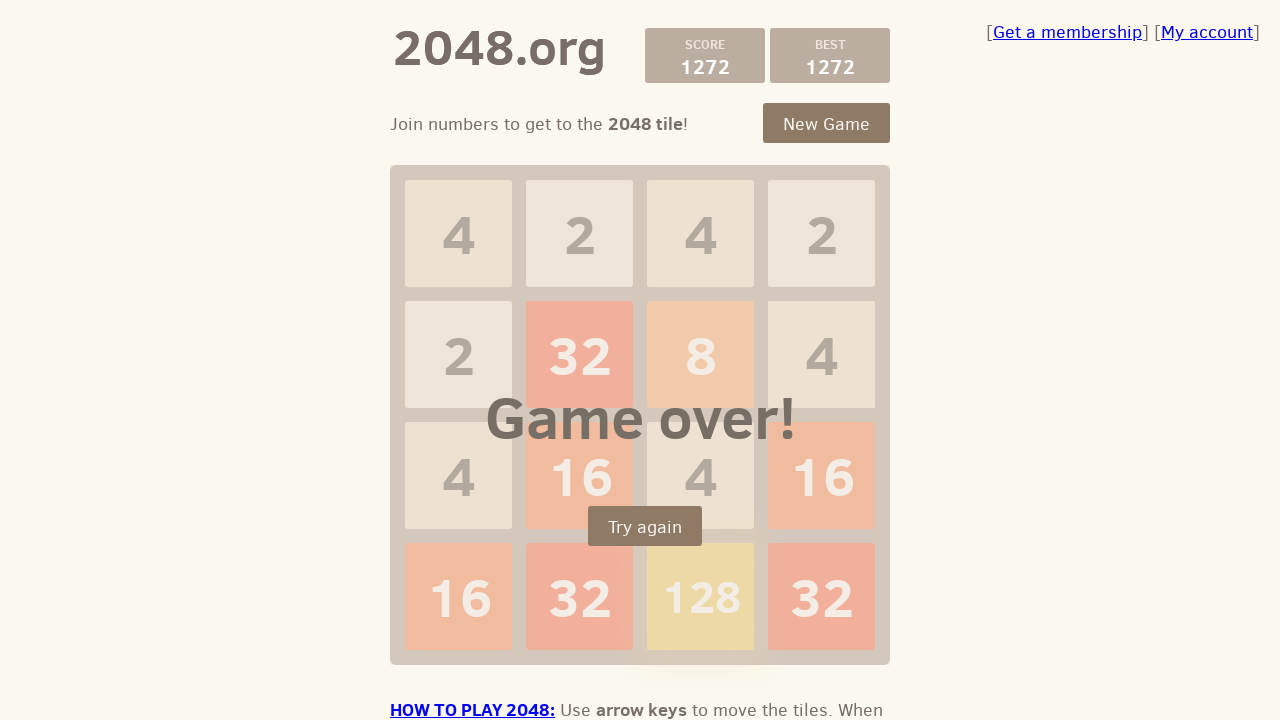

Pressed ArrowRight to move tiles right on body
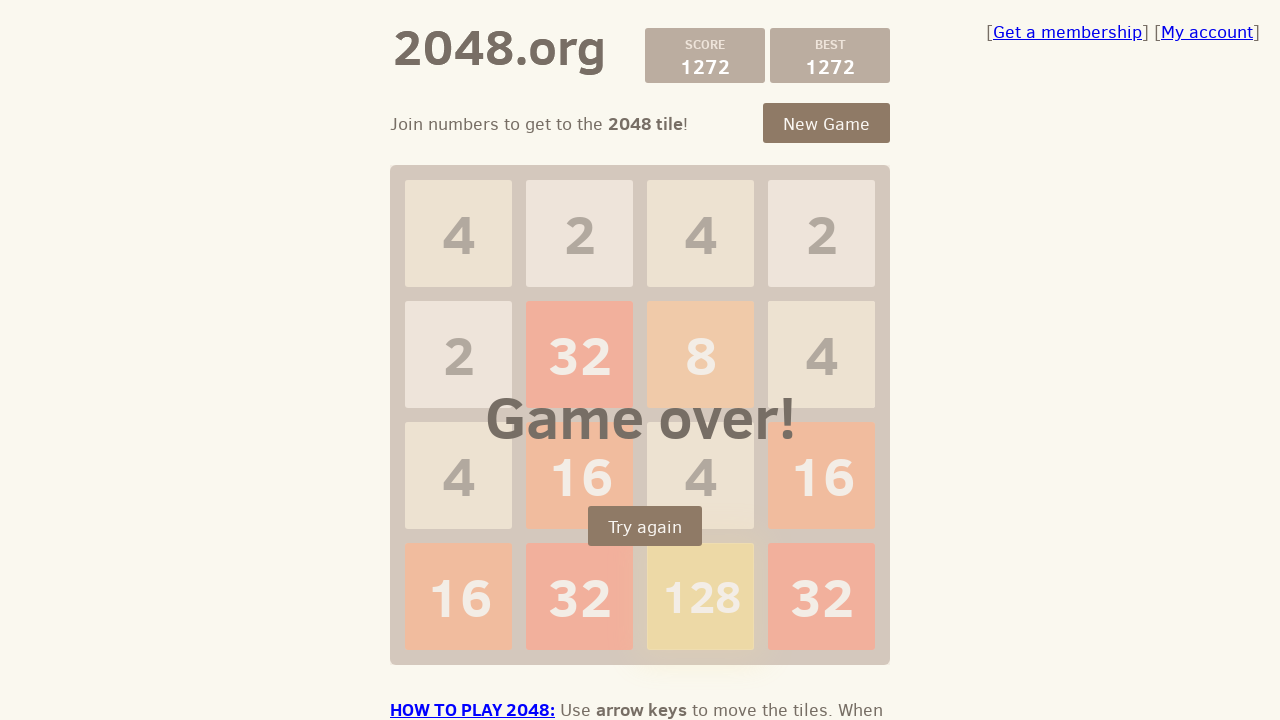

Pressed ArrowDown to move tiles down on body
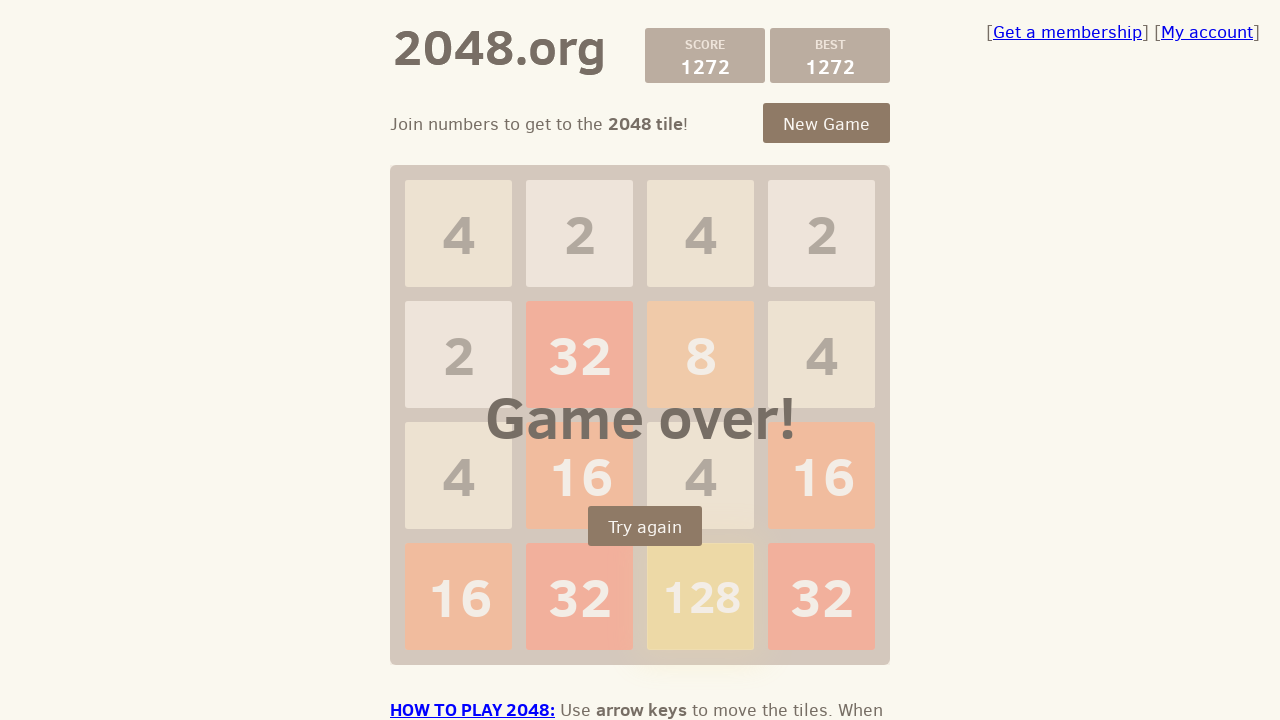

Pressed ArrowLeft to move tiles left on body
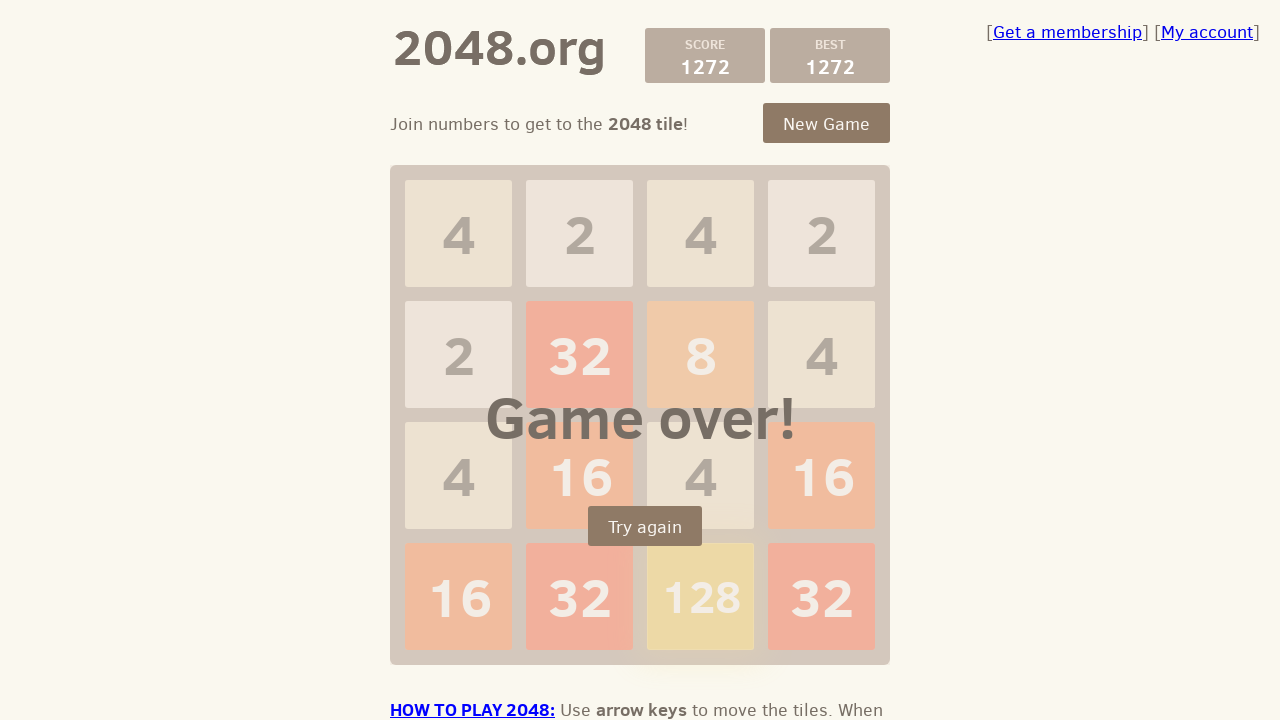

Pressed ArrowRight to move tiles right on body
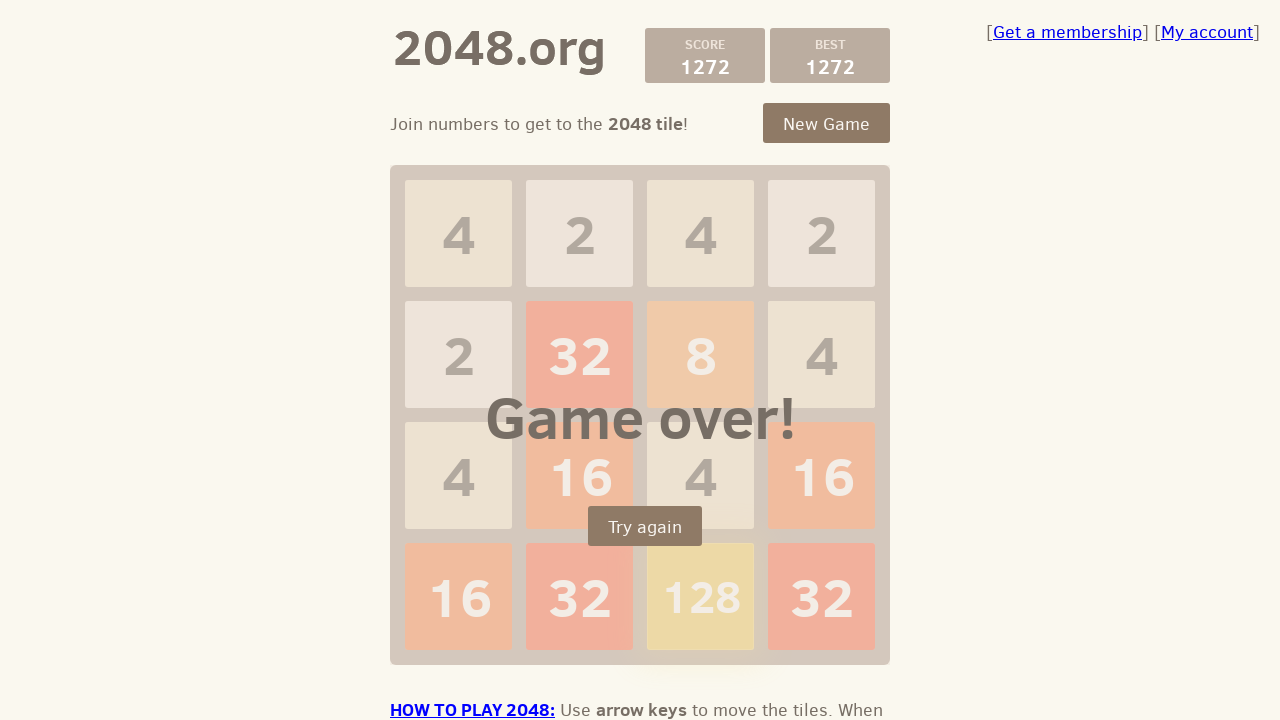

Pressed ArrowDown to move tiles down on body
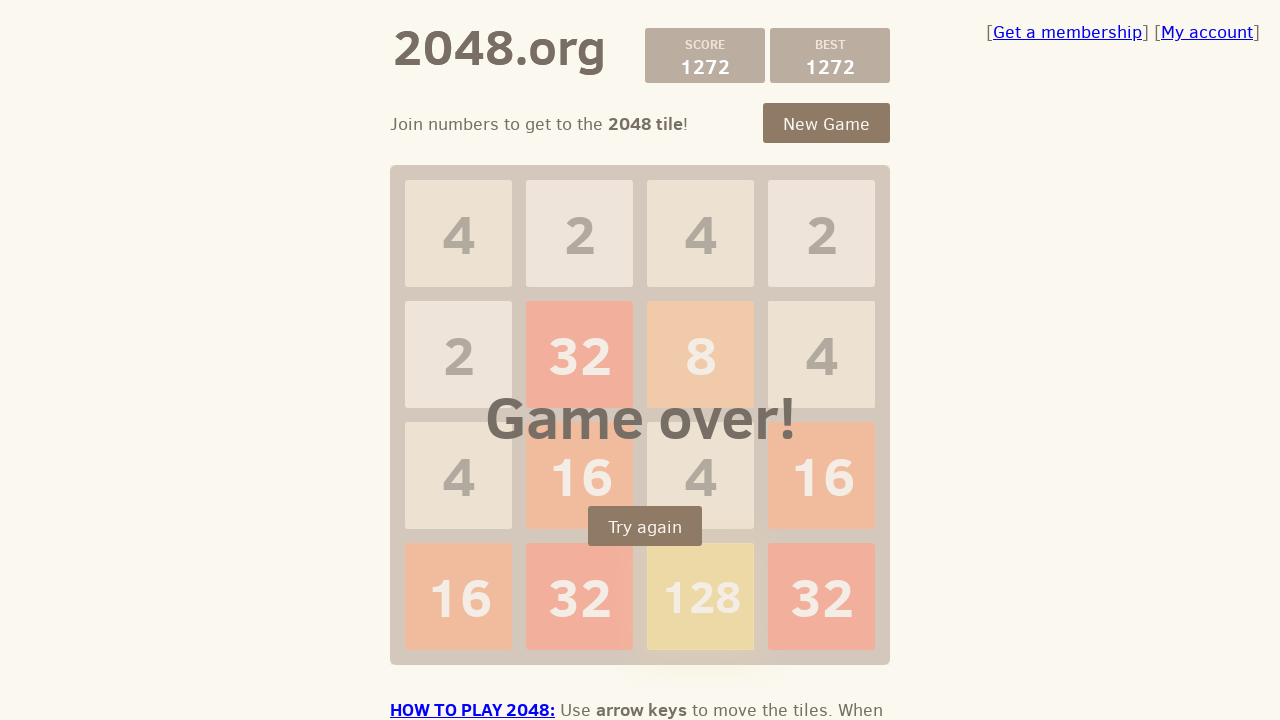

Pressed ArrowLeft to move tiles left on body
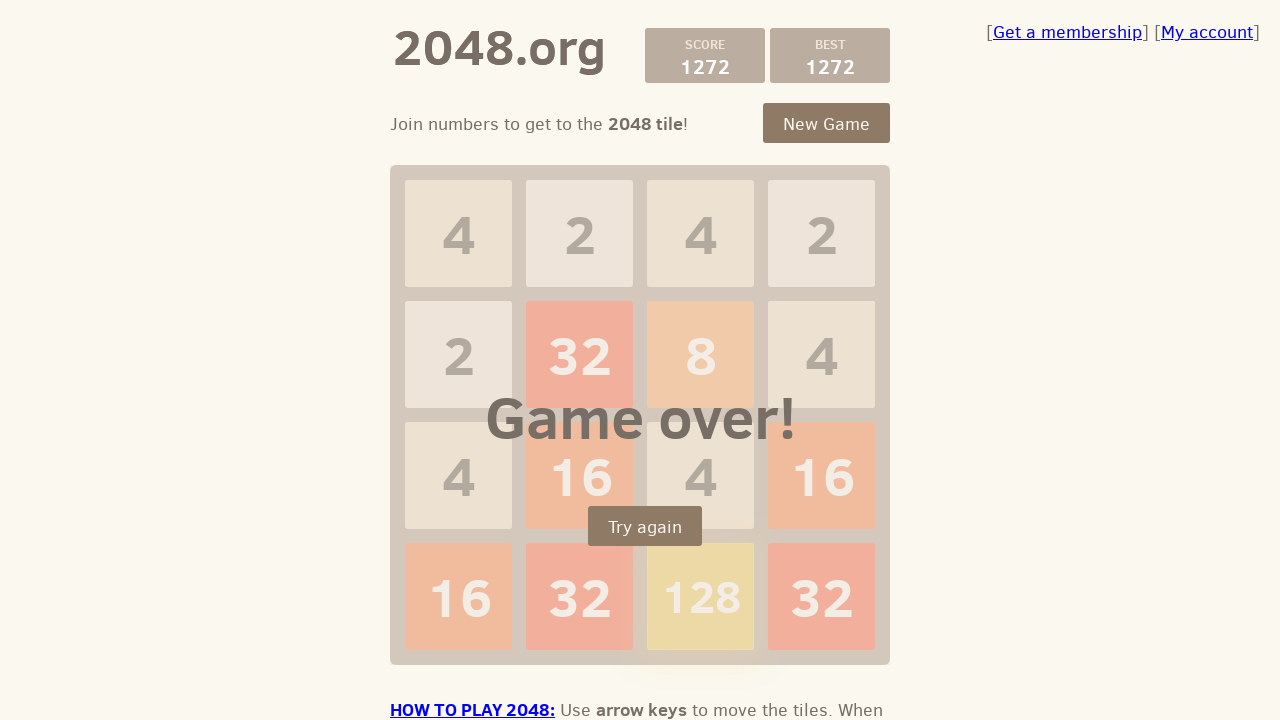

Pressed ArrowRight to move tiles right on body
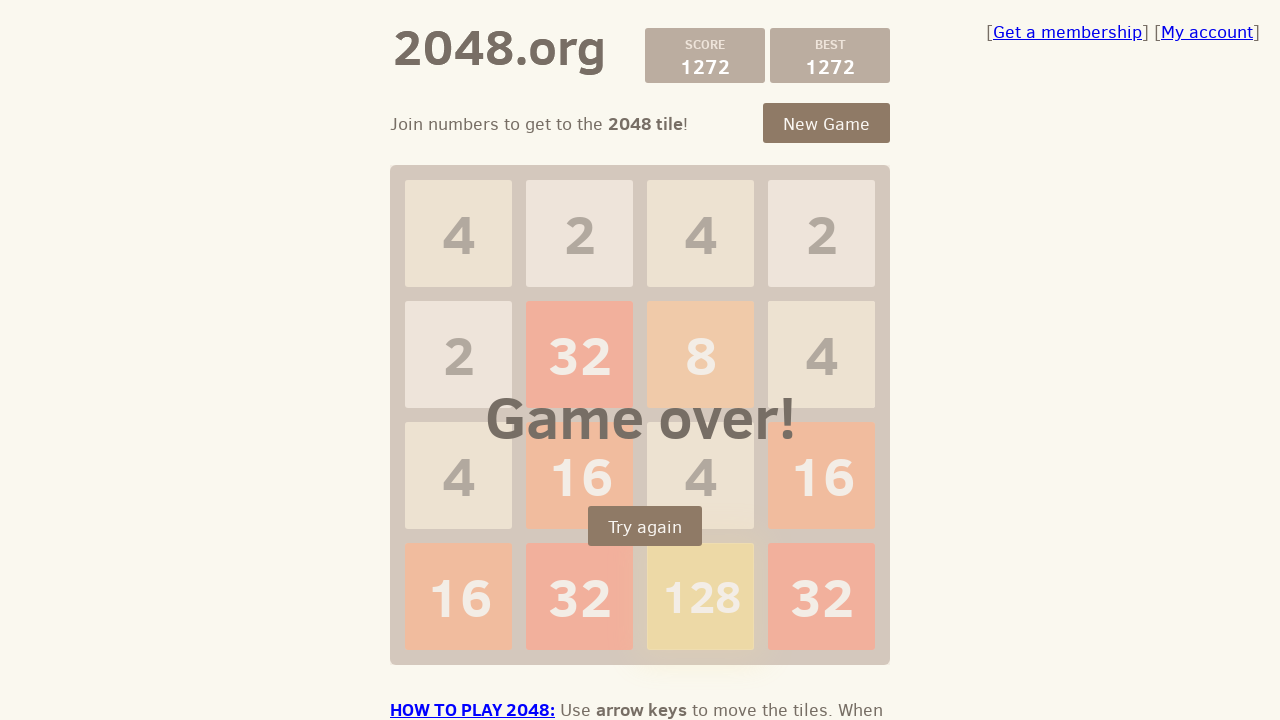

Pressed ArrowDown to move tiles down on body
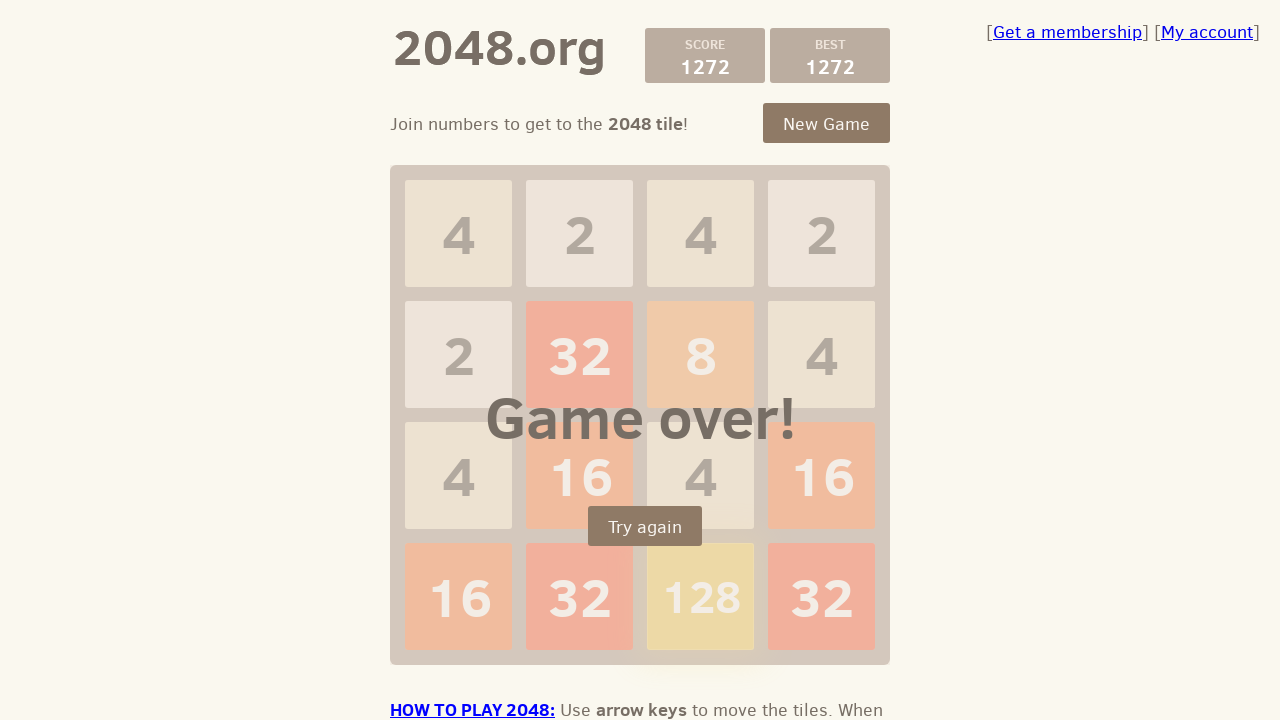

Pressed ArrowLeft to move tiles left on body
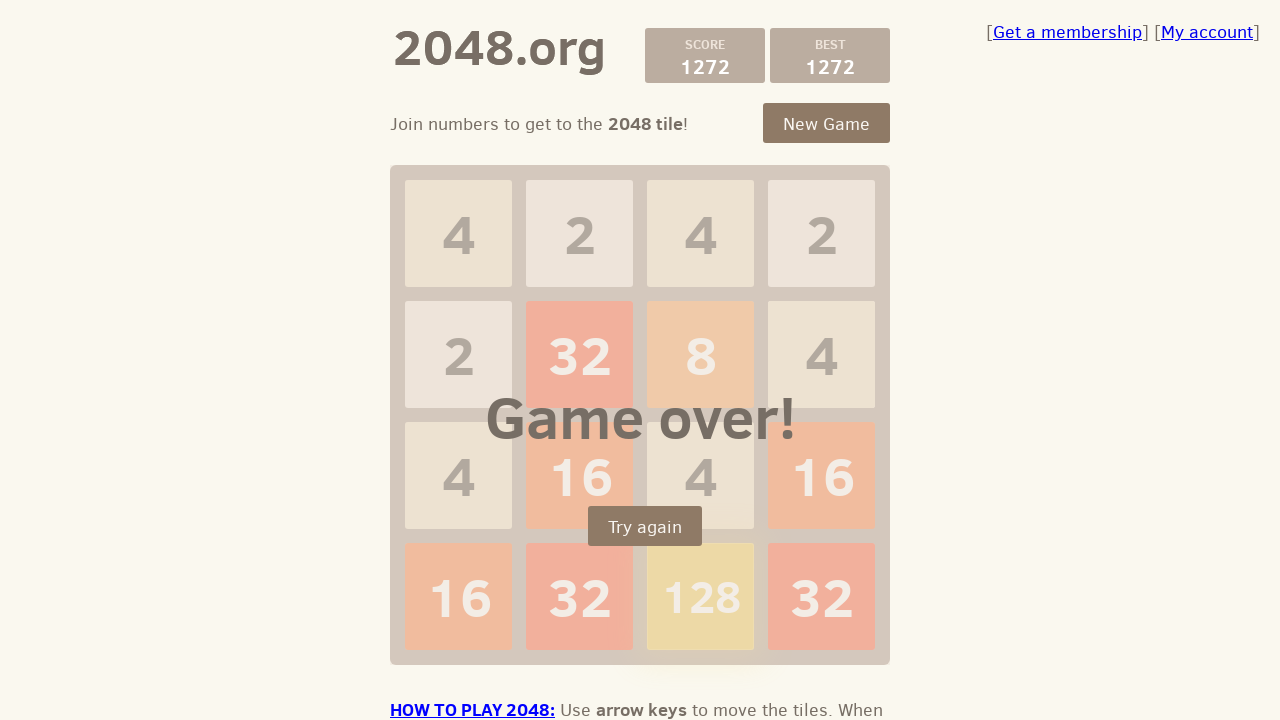

Pressed ArrowRight to move tiles right on body
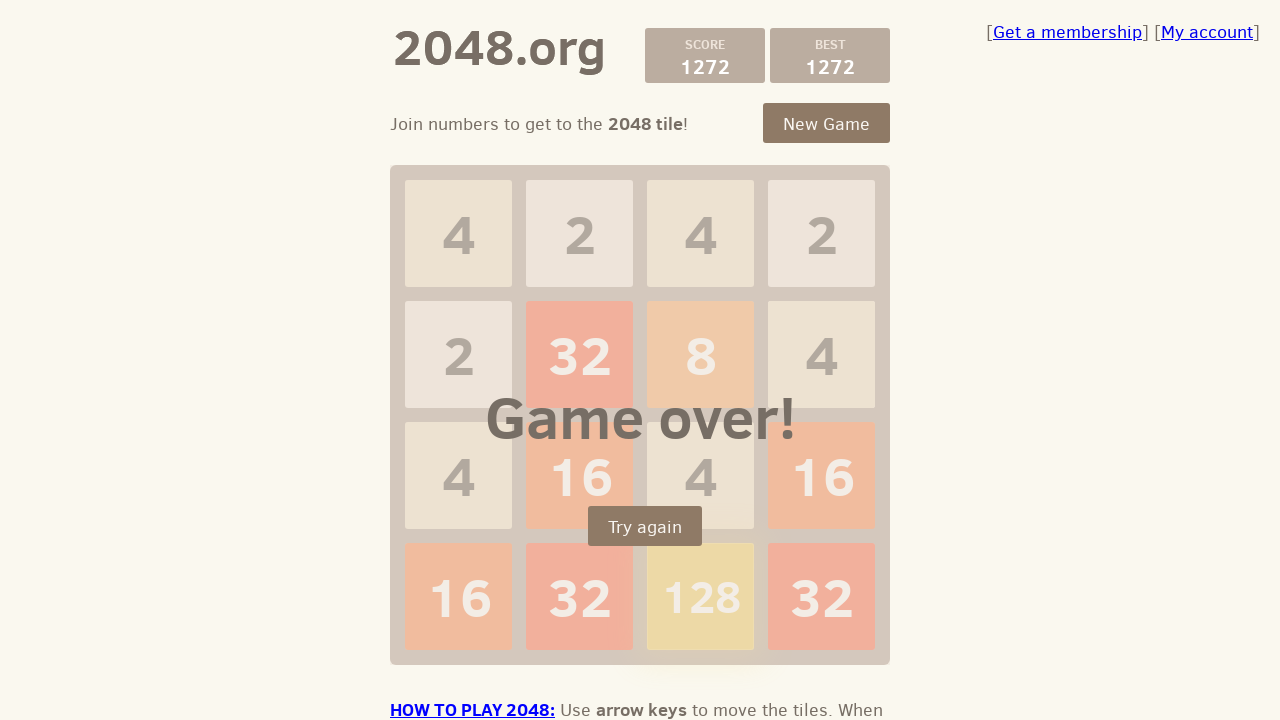

Pressed ArrowDown to move tiles down on body
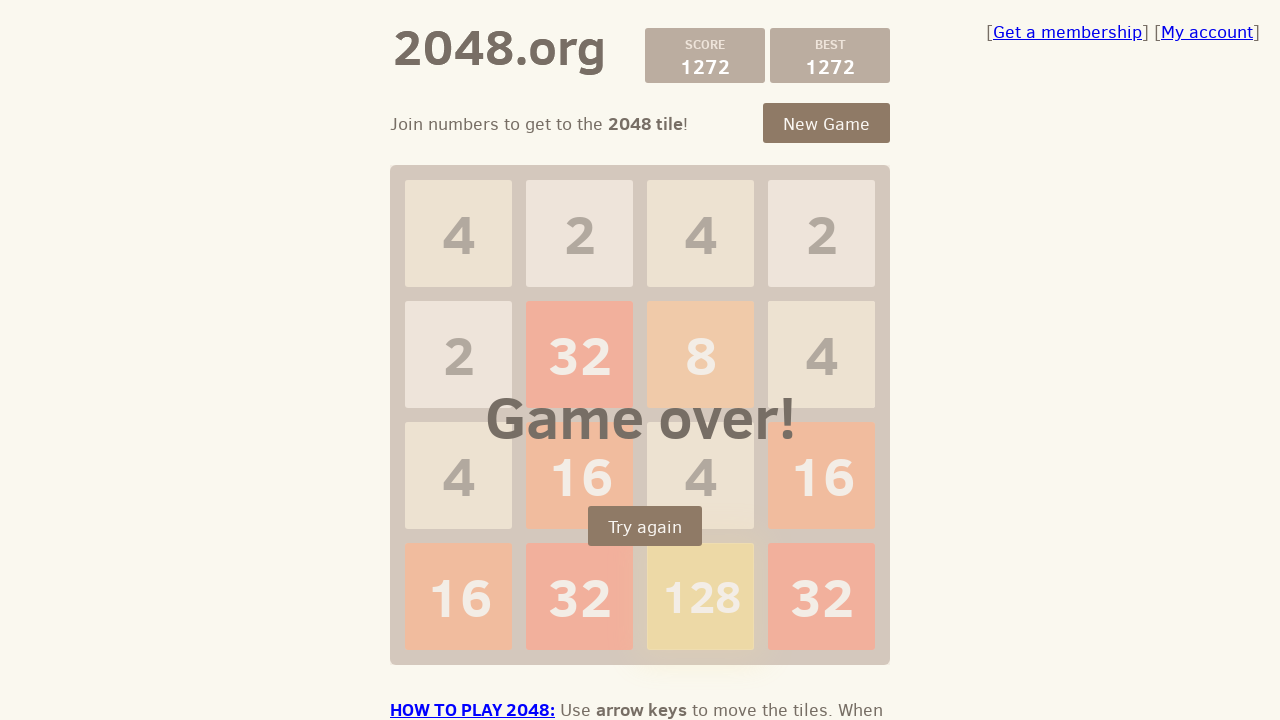

Pressed ArrowLeft to move tiles left on body
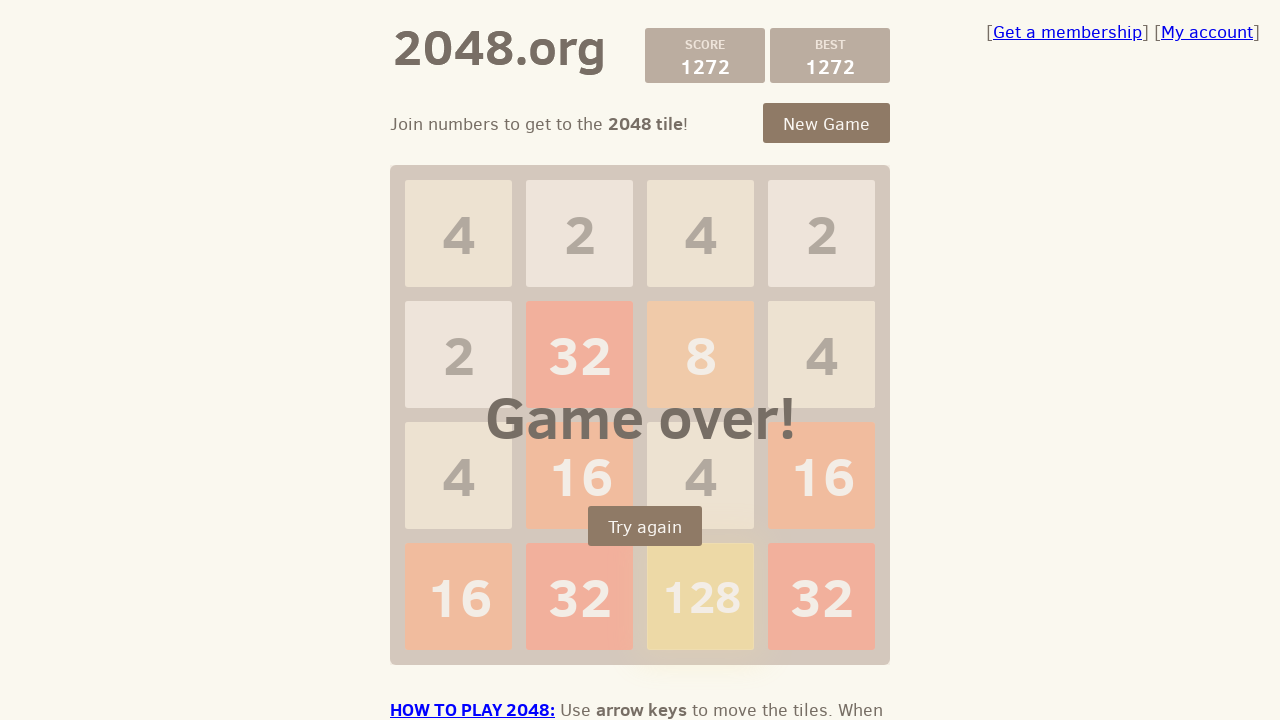

Pressed ArrowRight to move tiles right on body
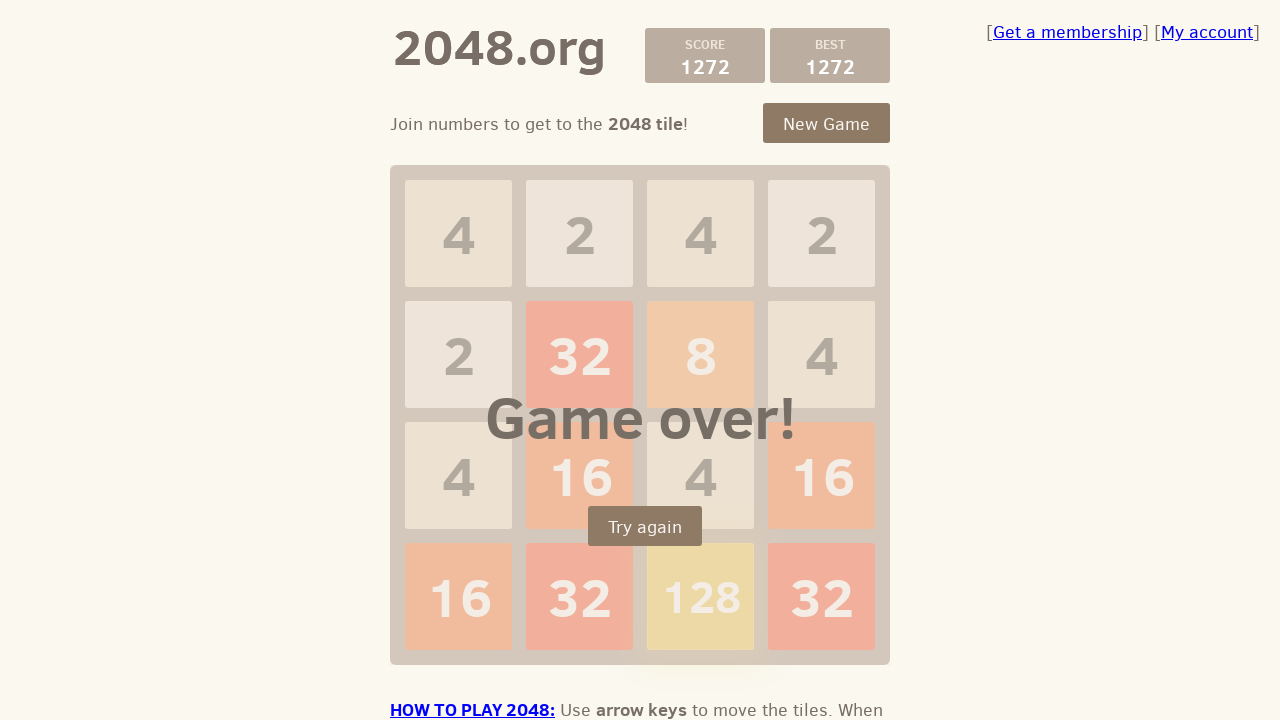

Pressed ArrowDown to move tiles down on body
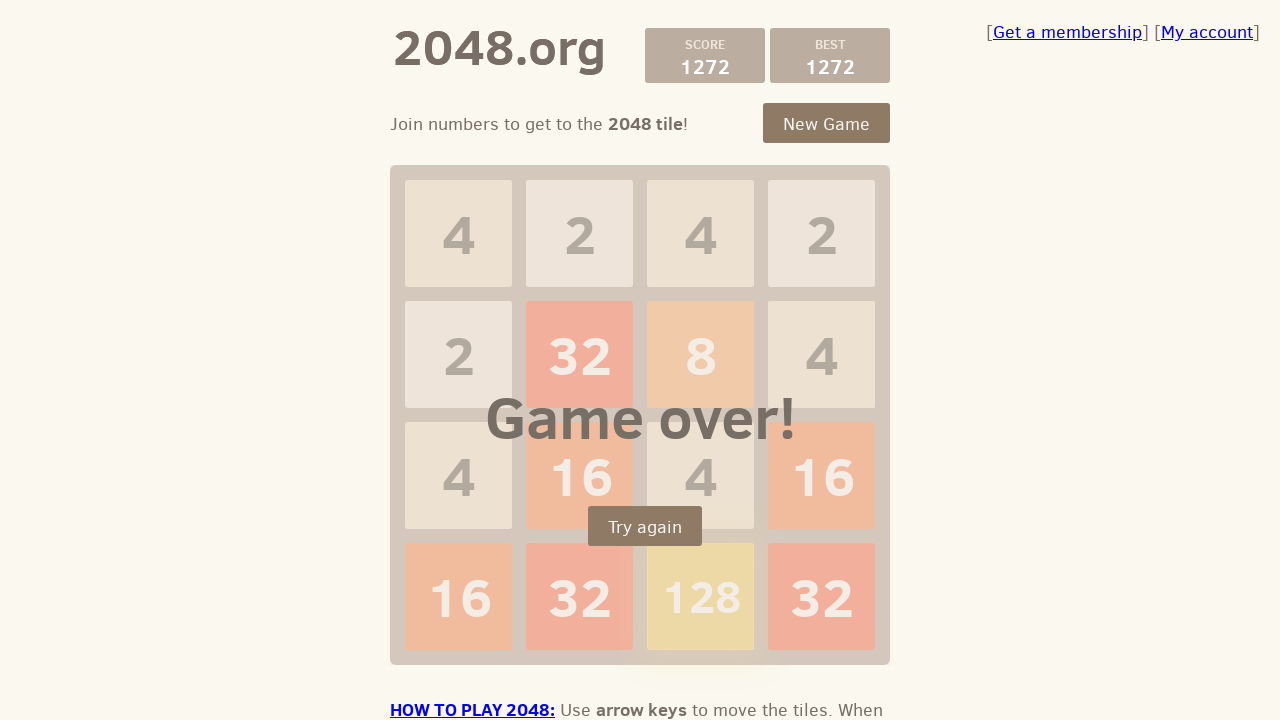

Pressed ArrowLeft to move tiles left on body
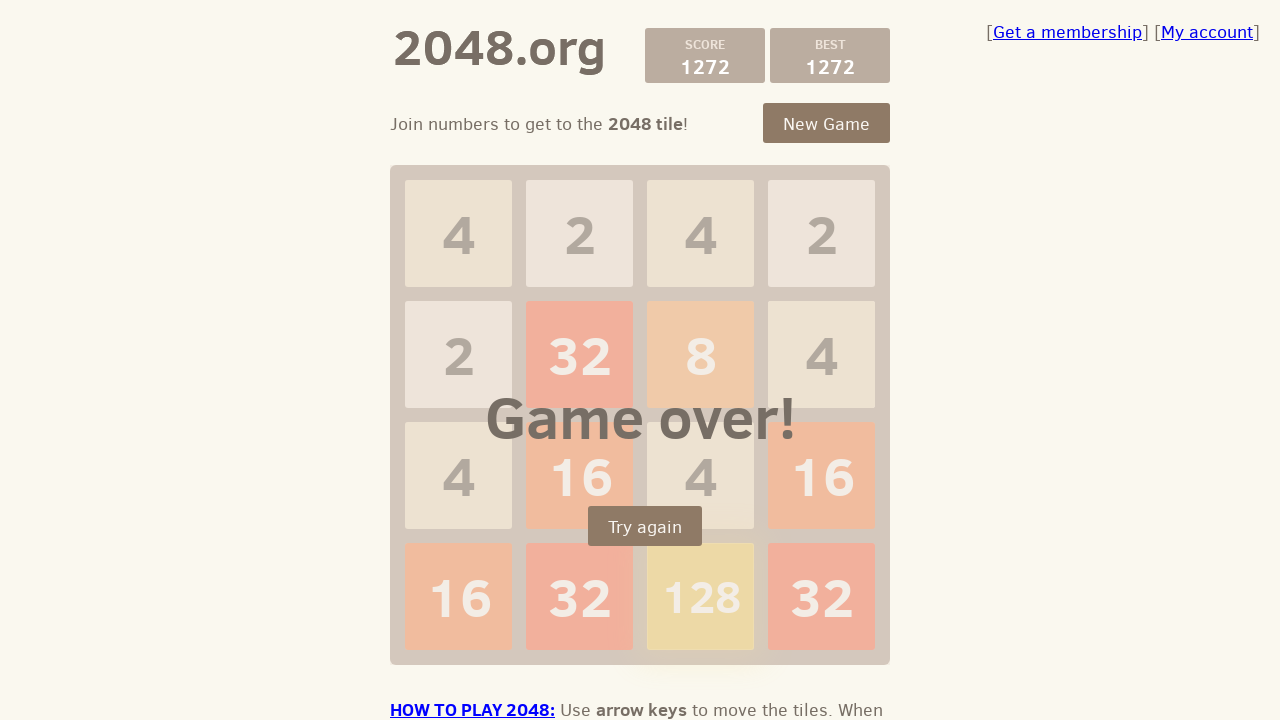

Pressed ArrowRight to move tiles right on body
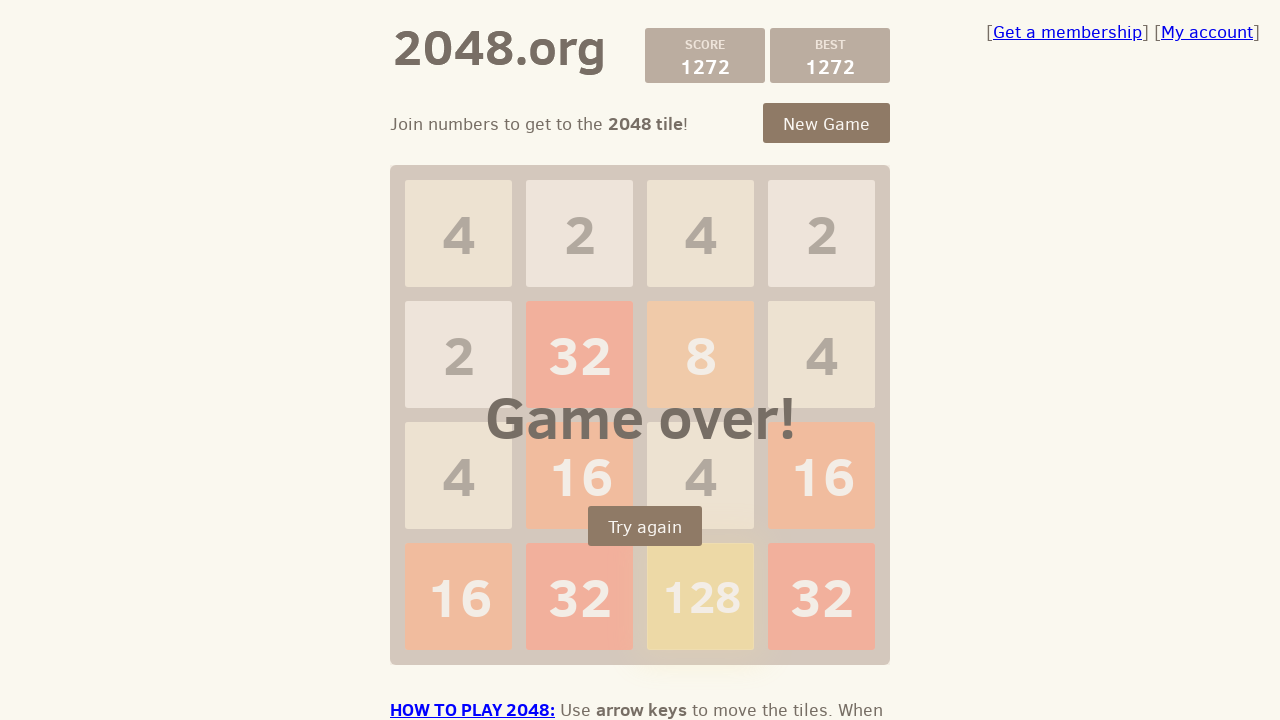

Pressed ArrowDown to move tiles down on body
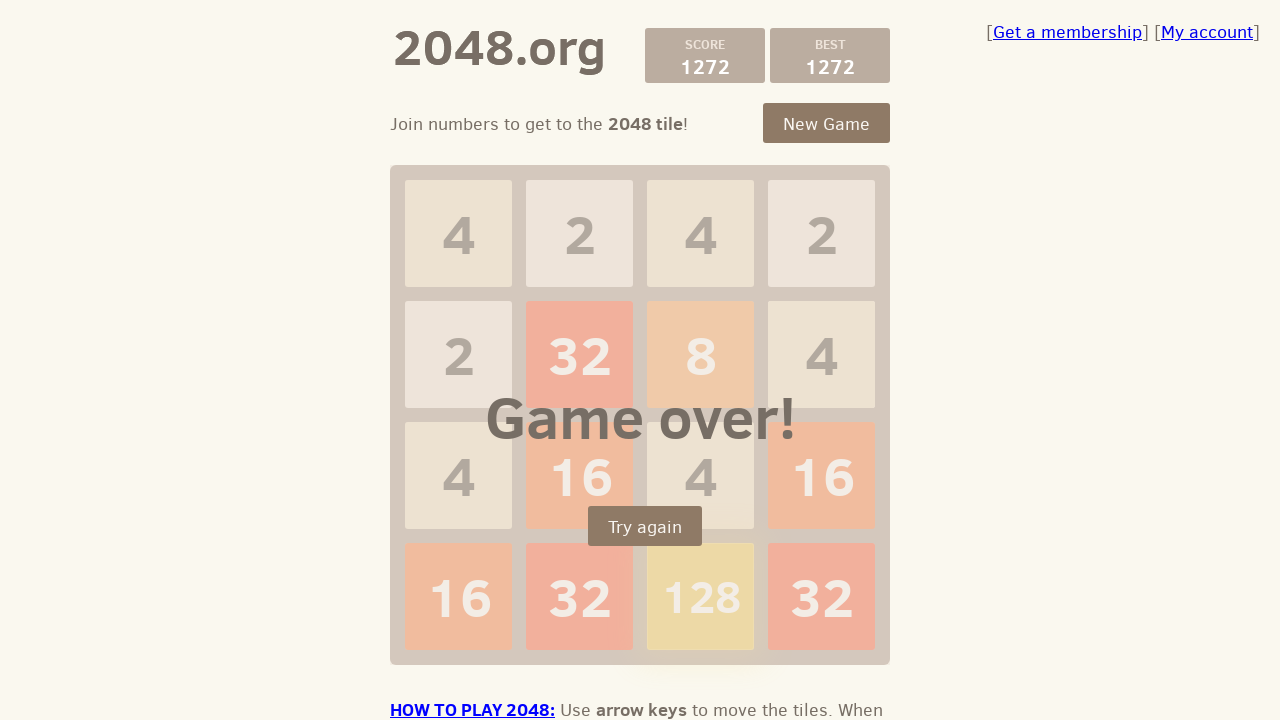

Pressed ArrowLeft to move tiles left on body
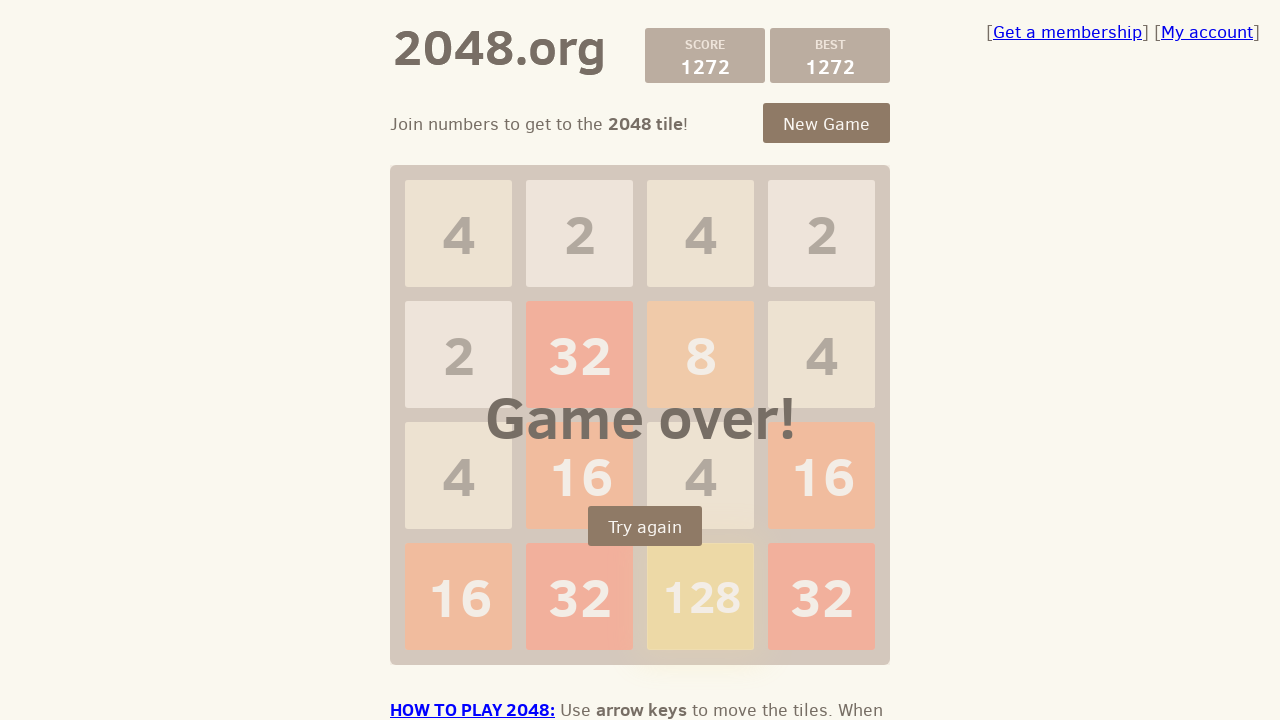

Pressed ArrowRight to move tiles right on body
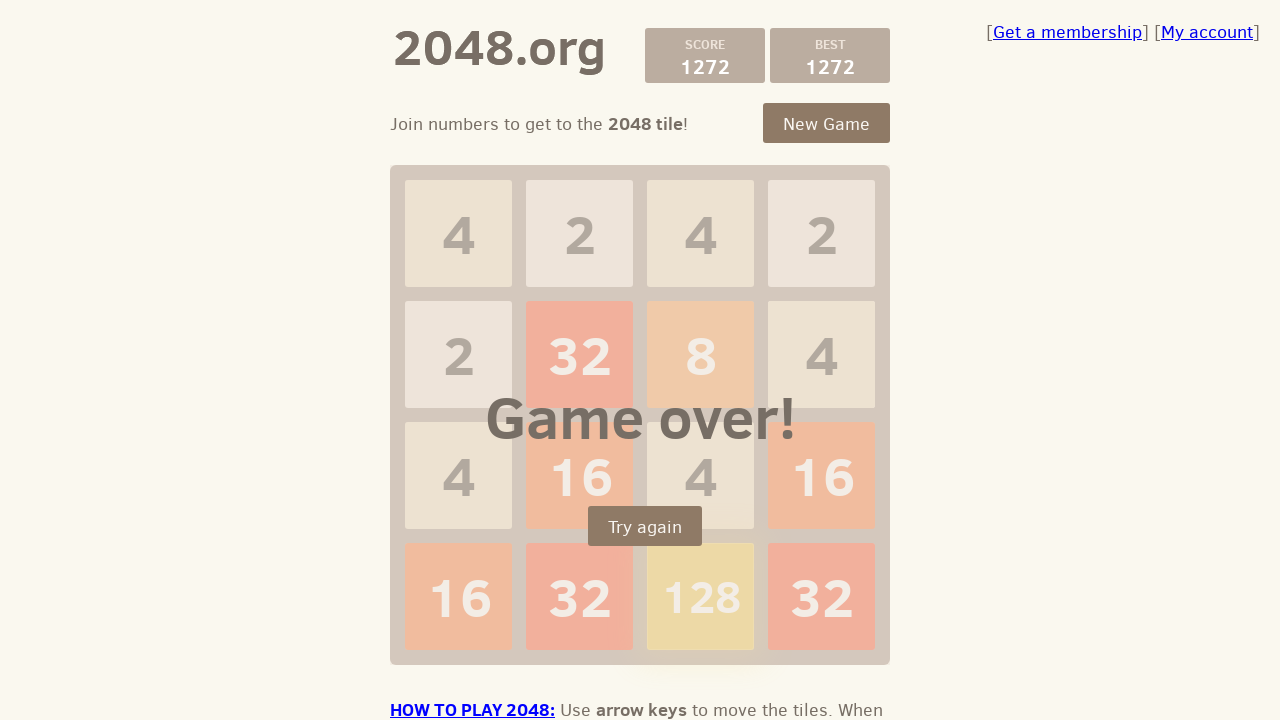

Pressed ArrowDown to move tiles down on body
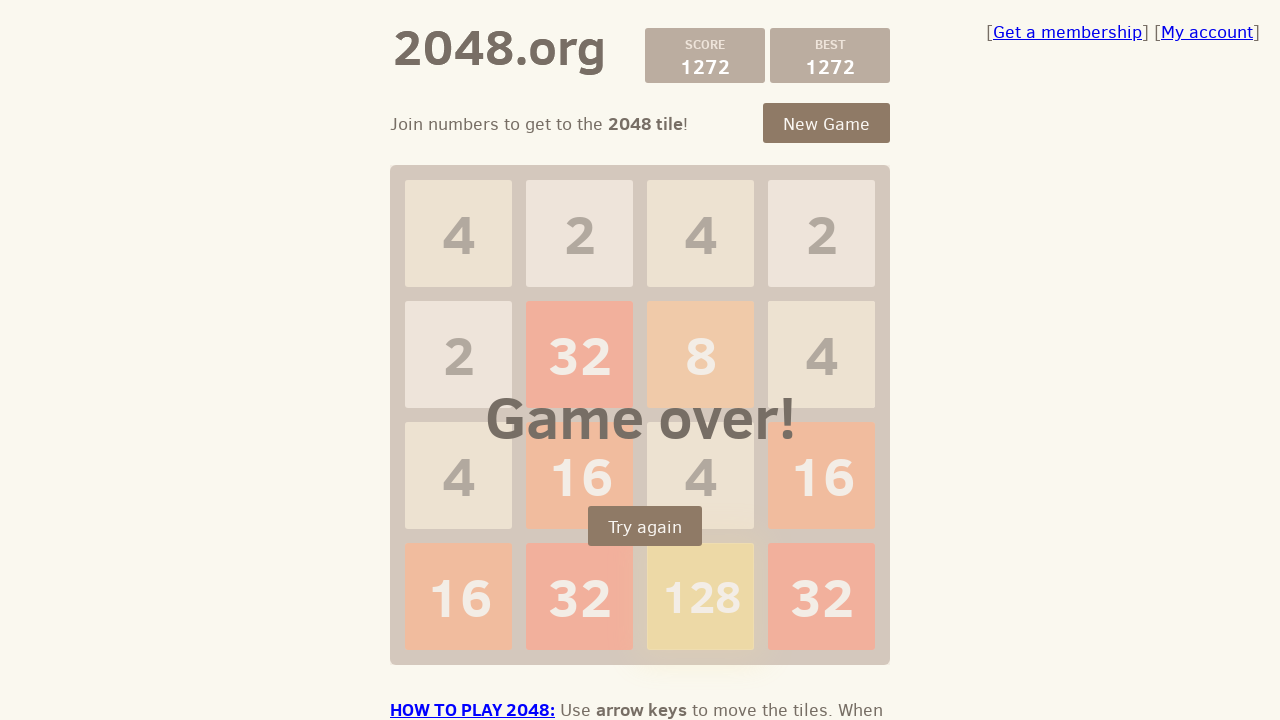

Pressed ArrowLeft to move tiles left on body
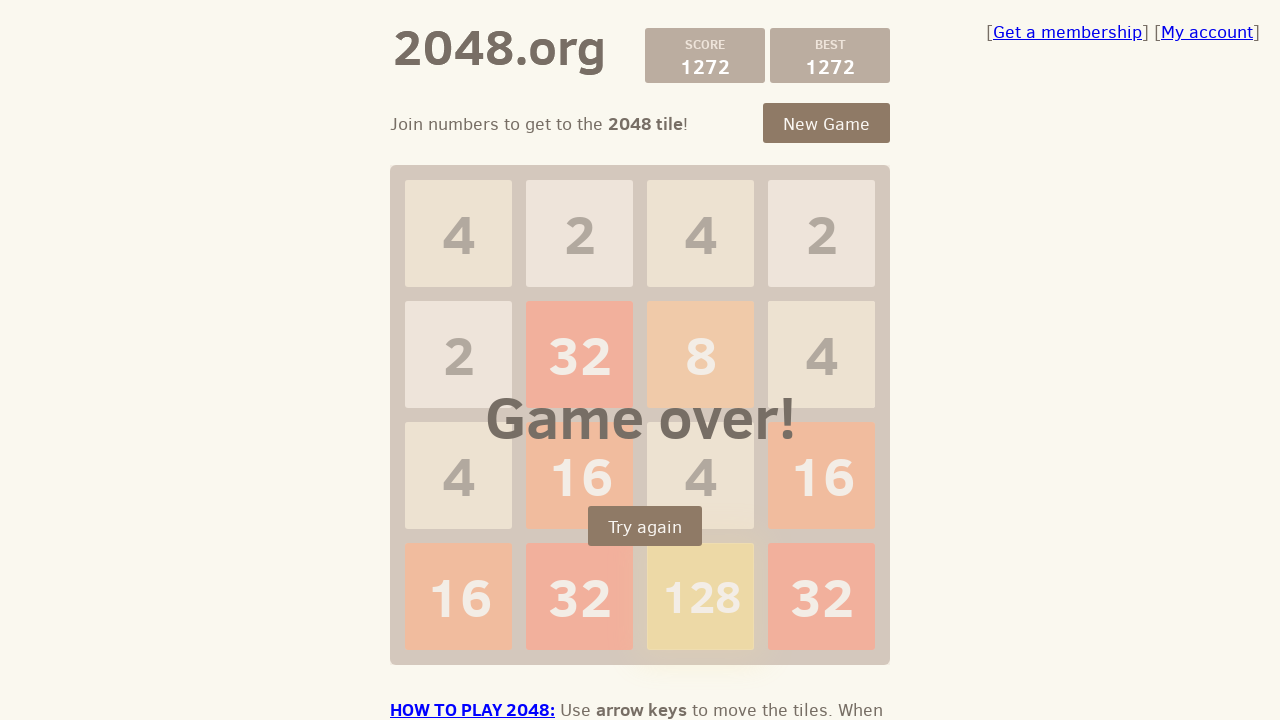

Pressed ArrowRight to move tiles right on body
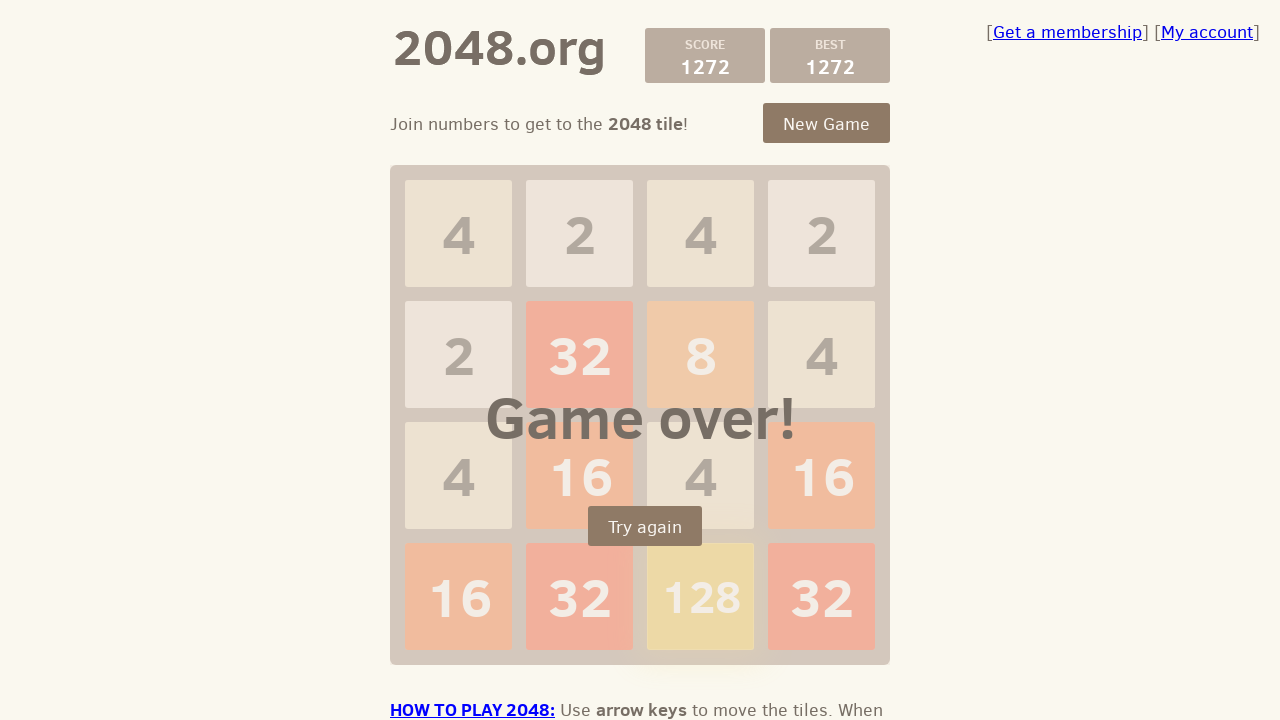

Pressed ArrowDown to move tiles down on body
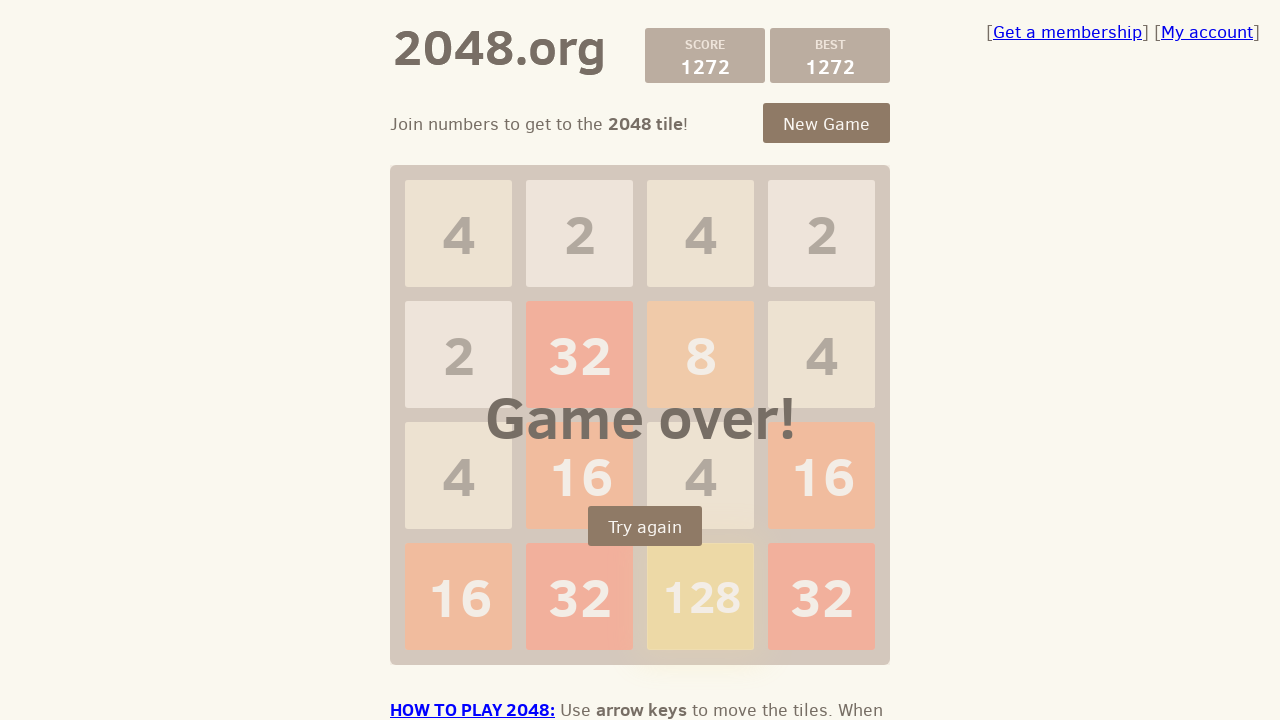

Pressed ArrowLeft to move tiles left on body
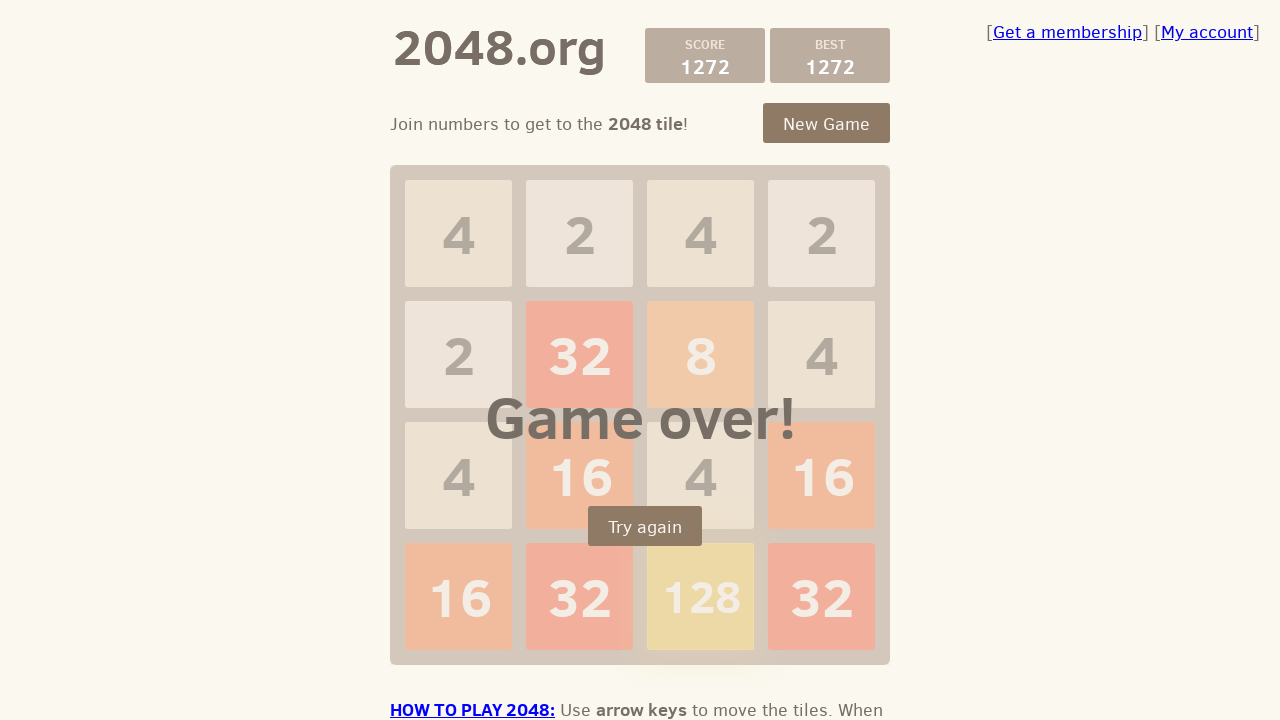

Pressed ArrowRight to move tiles right on body
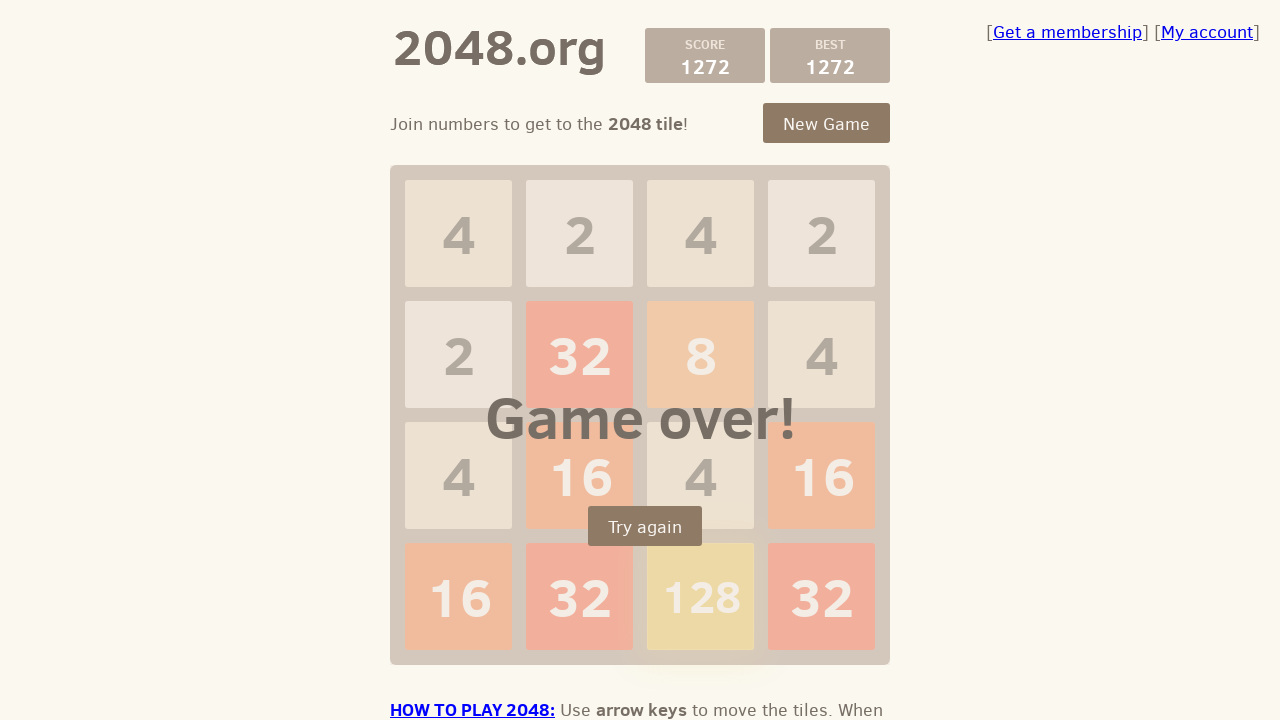

Pressed ArrowDown to move tiles down on body
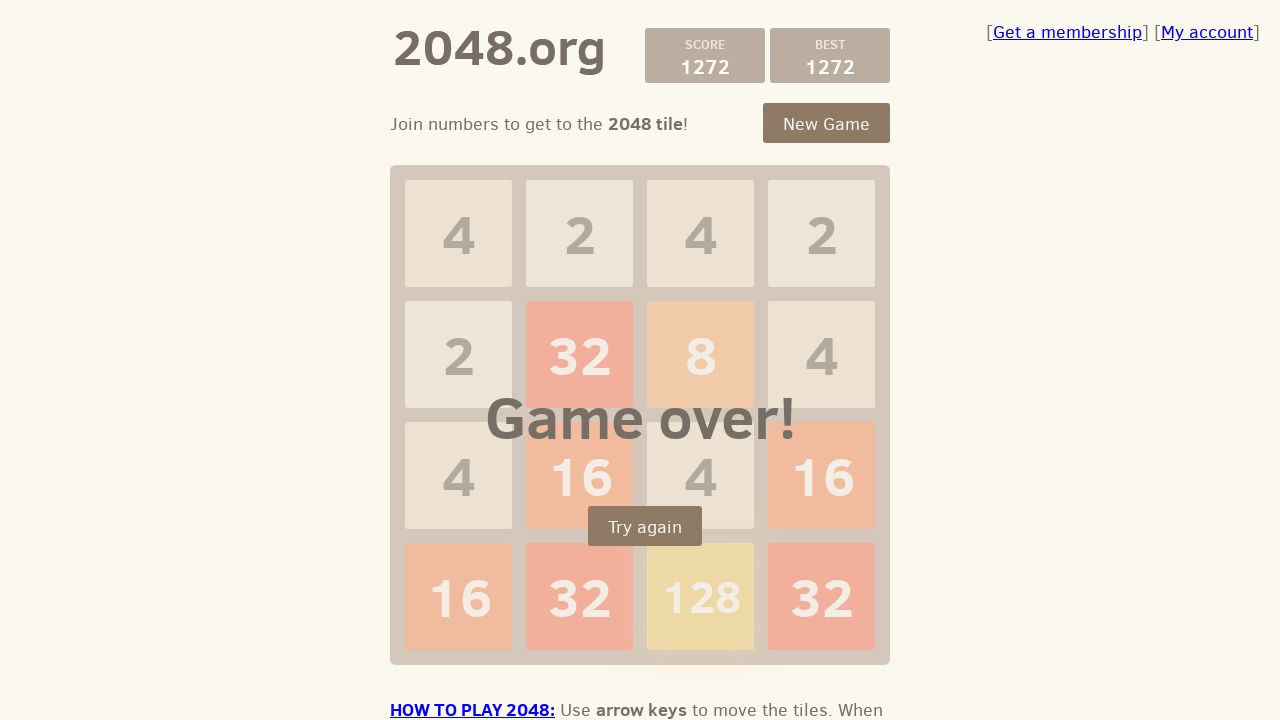

Pressed ArrowLeft to move tiles left on body
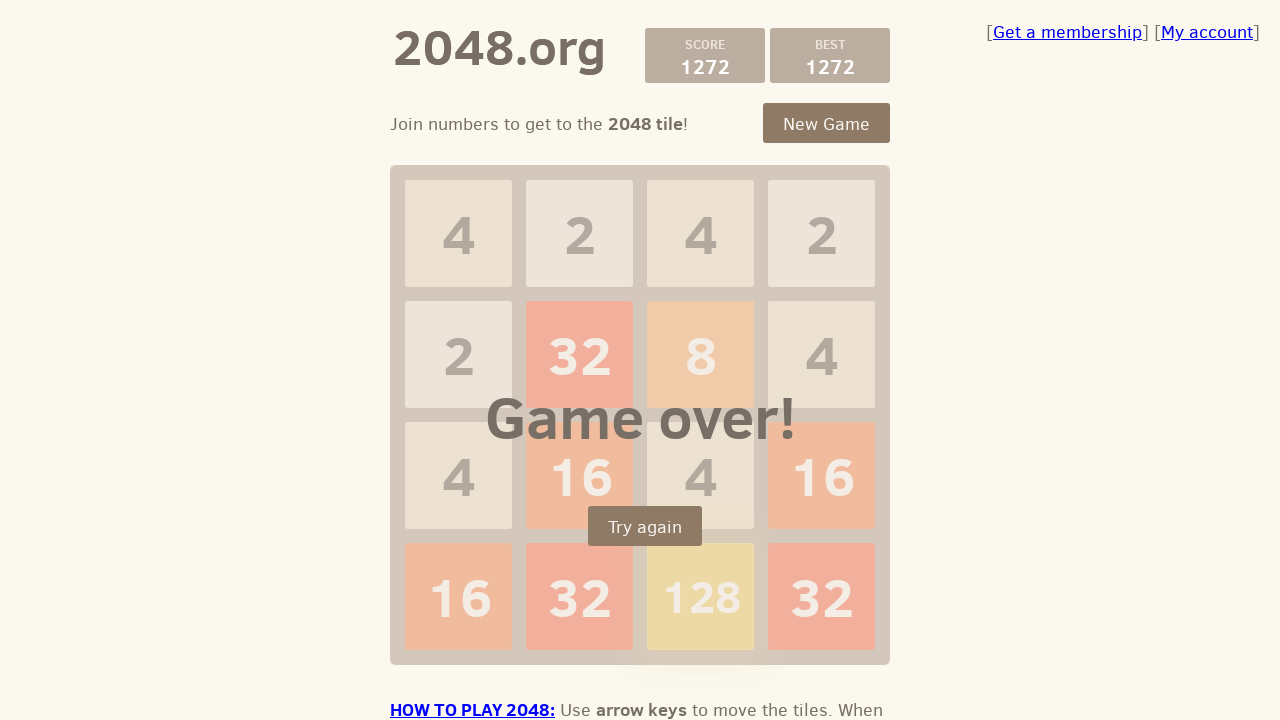

Pressed ArrowRight to move tiles right on body
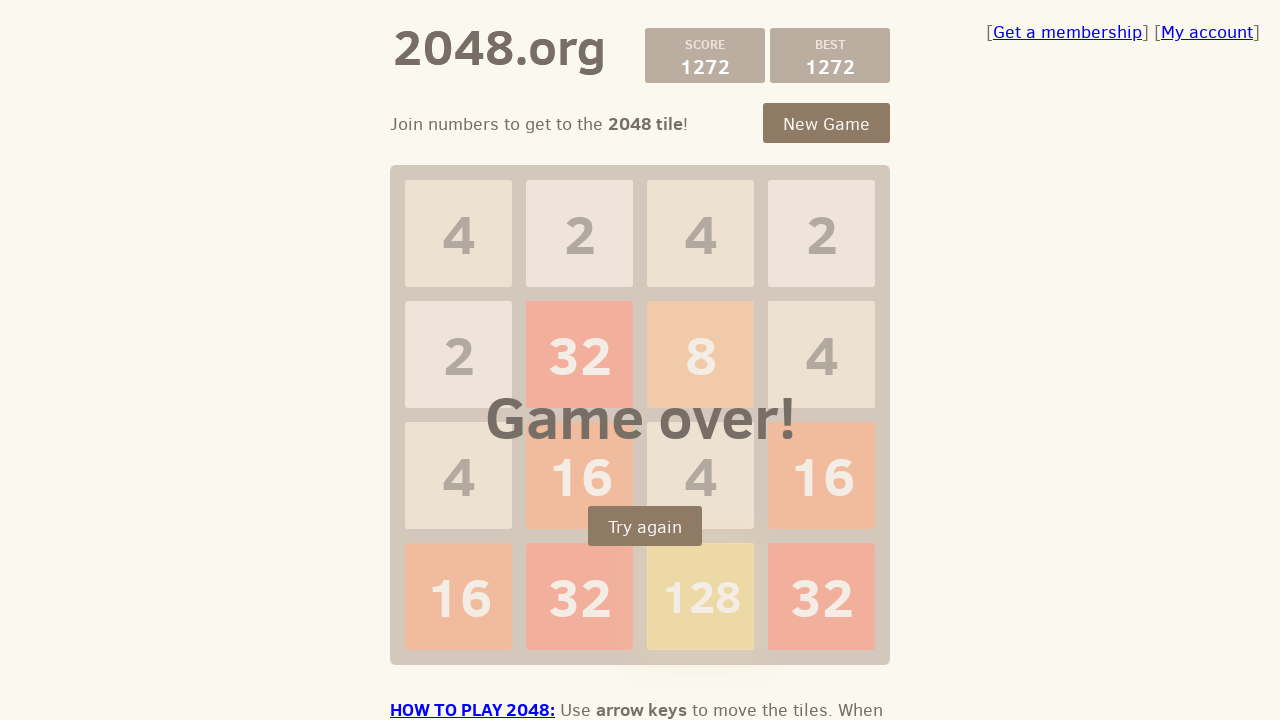

Pressed ArrowDown to move tiles down on body
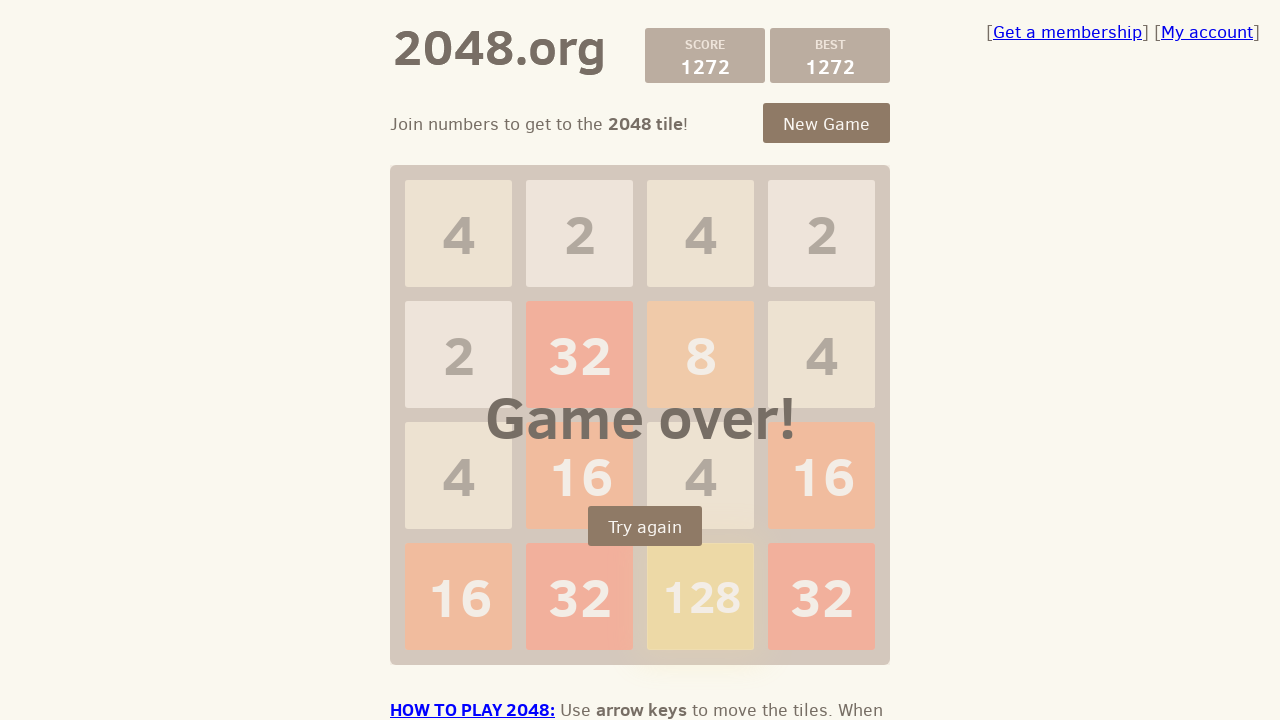

Pressed ArrowLeft to move tiles left on body
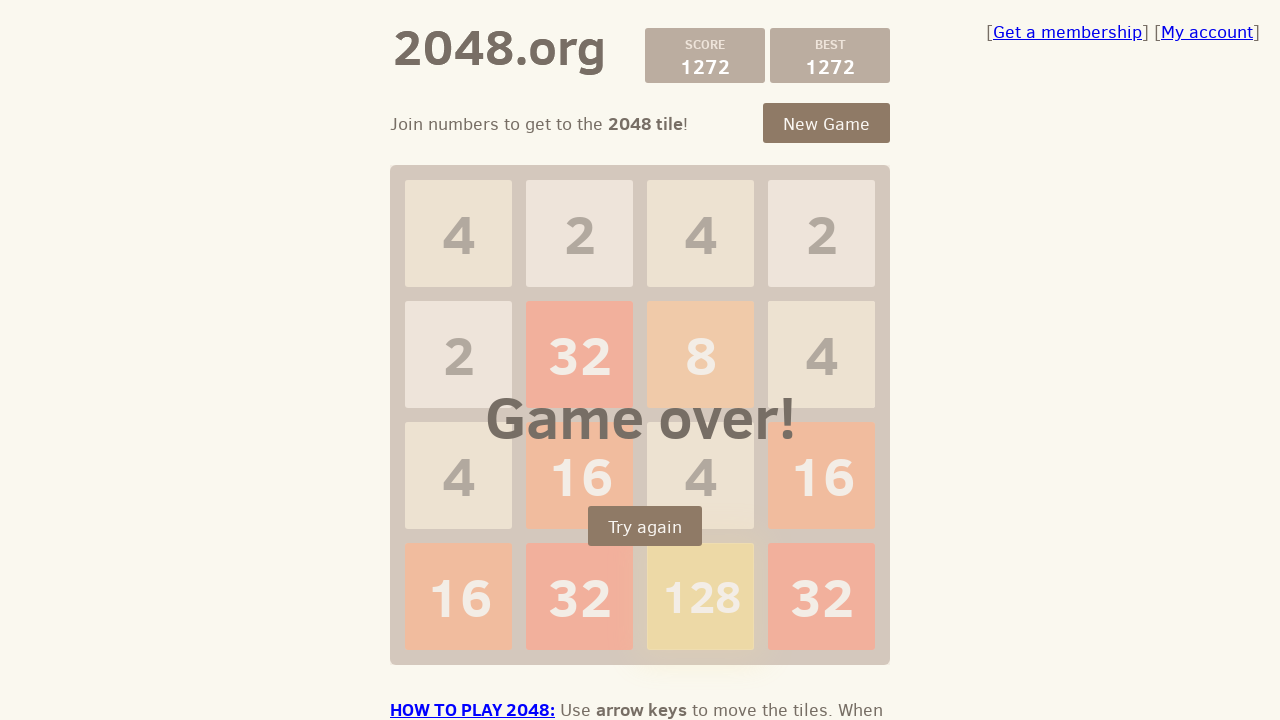

Pressed ArrowRight to move tiles right on body
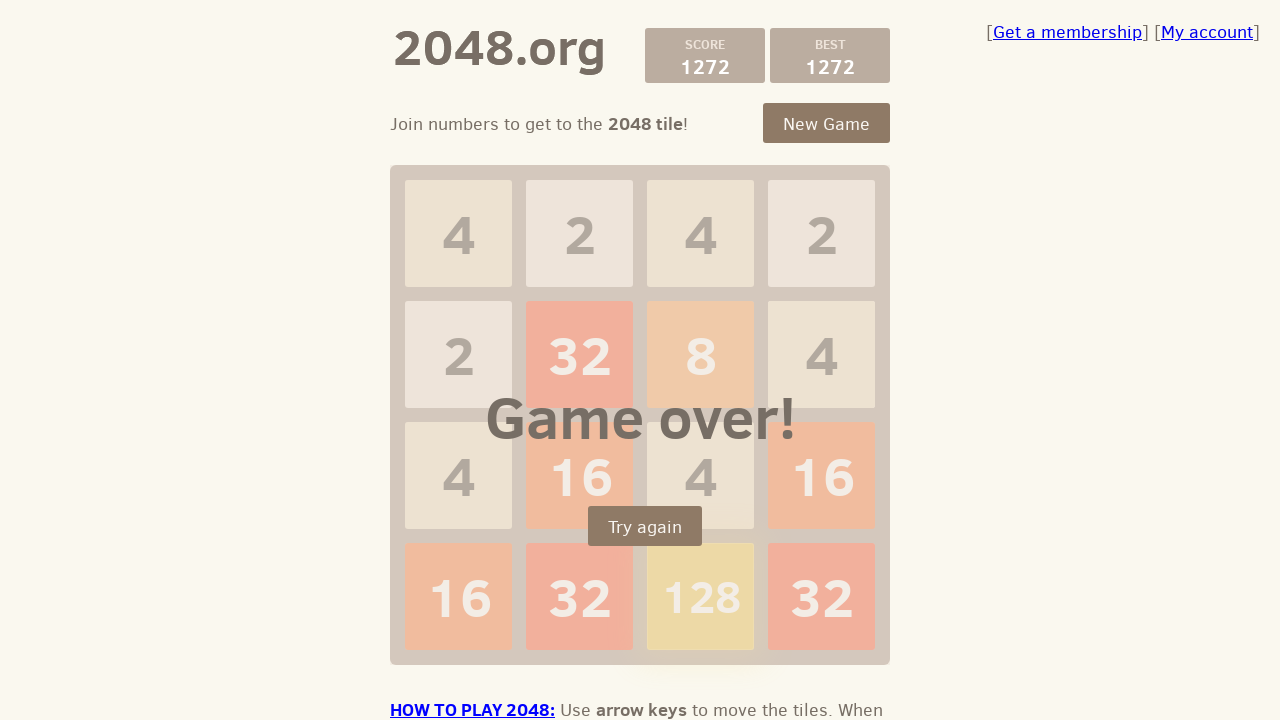

Pressed ArrowDown to move tiles down on body
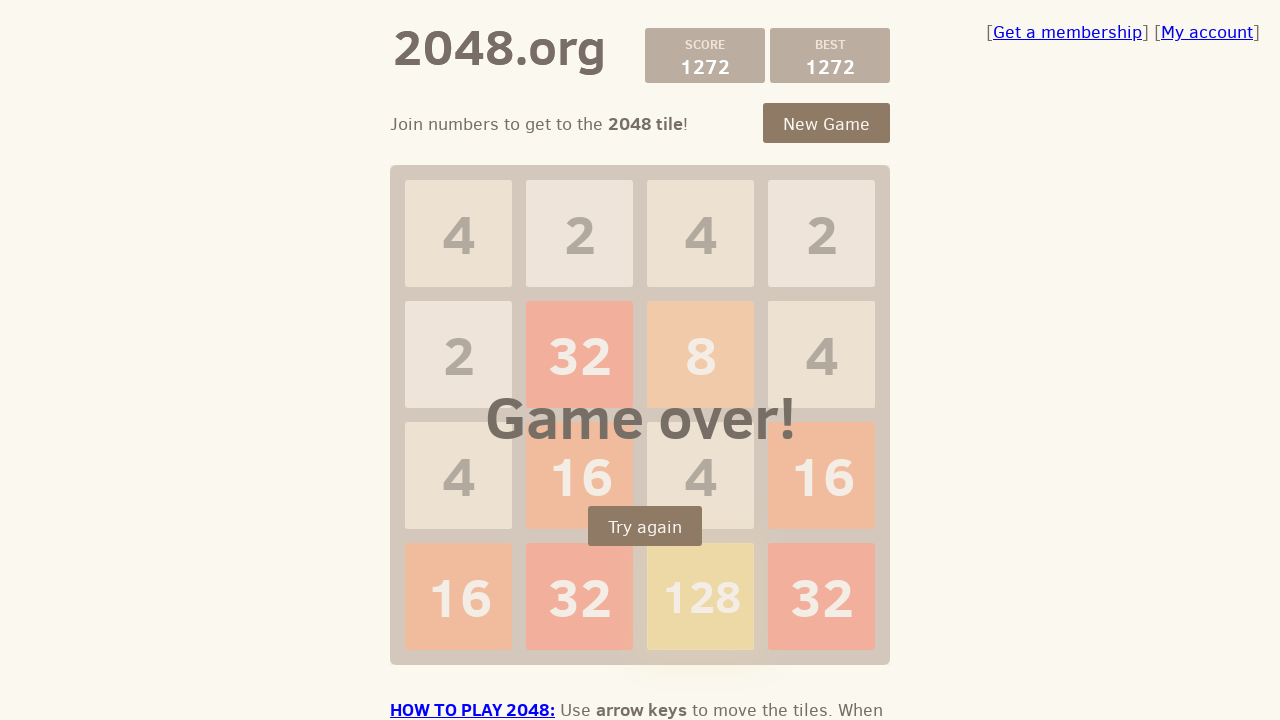

Pressed ArrowLeft to move tiles left on body
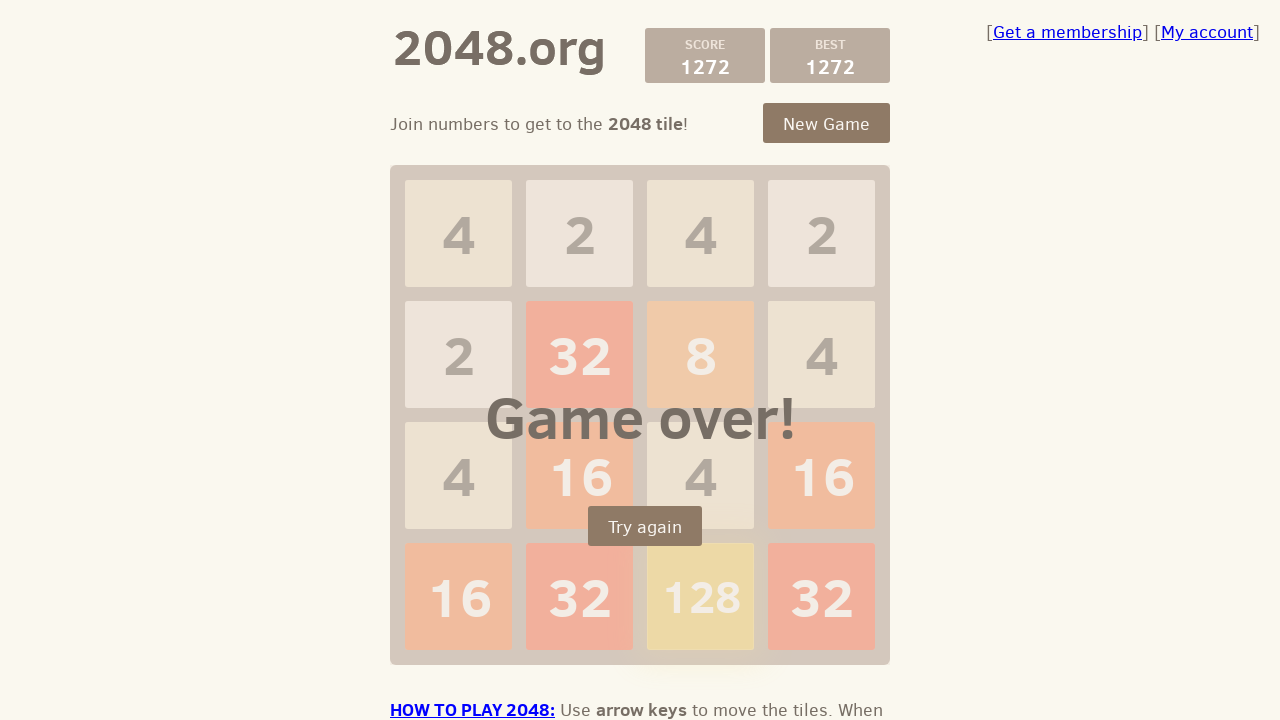

Pressed ArrowRight to move tiles right on body
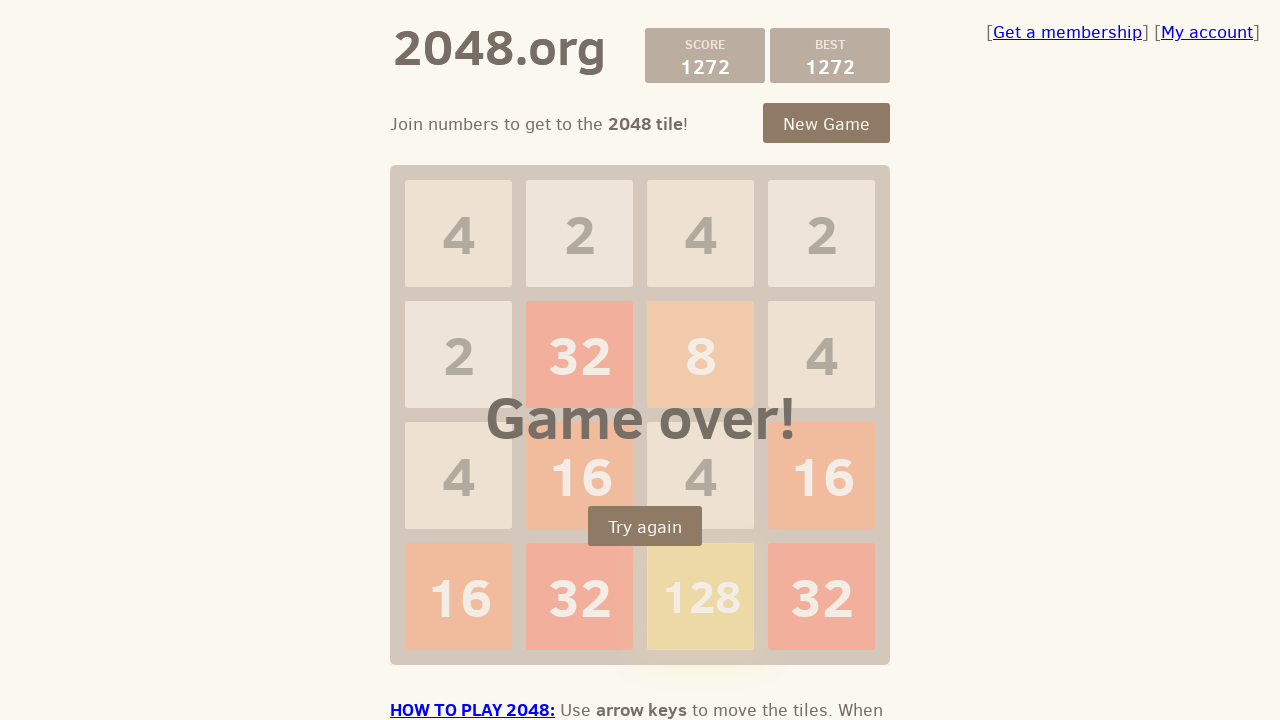

Pressed ArrowDown to move tiles down on body
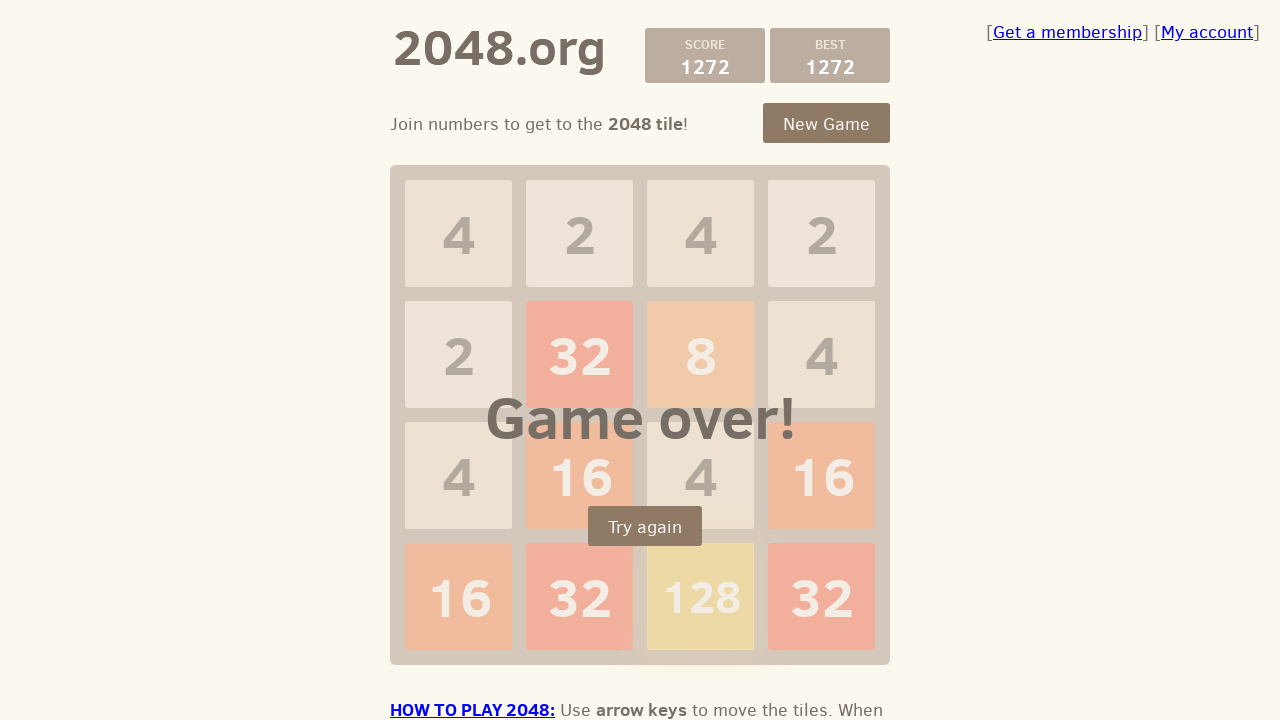

Pressed ArrowLeft to move tiles left on body
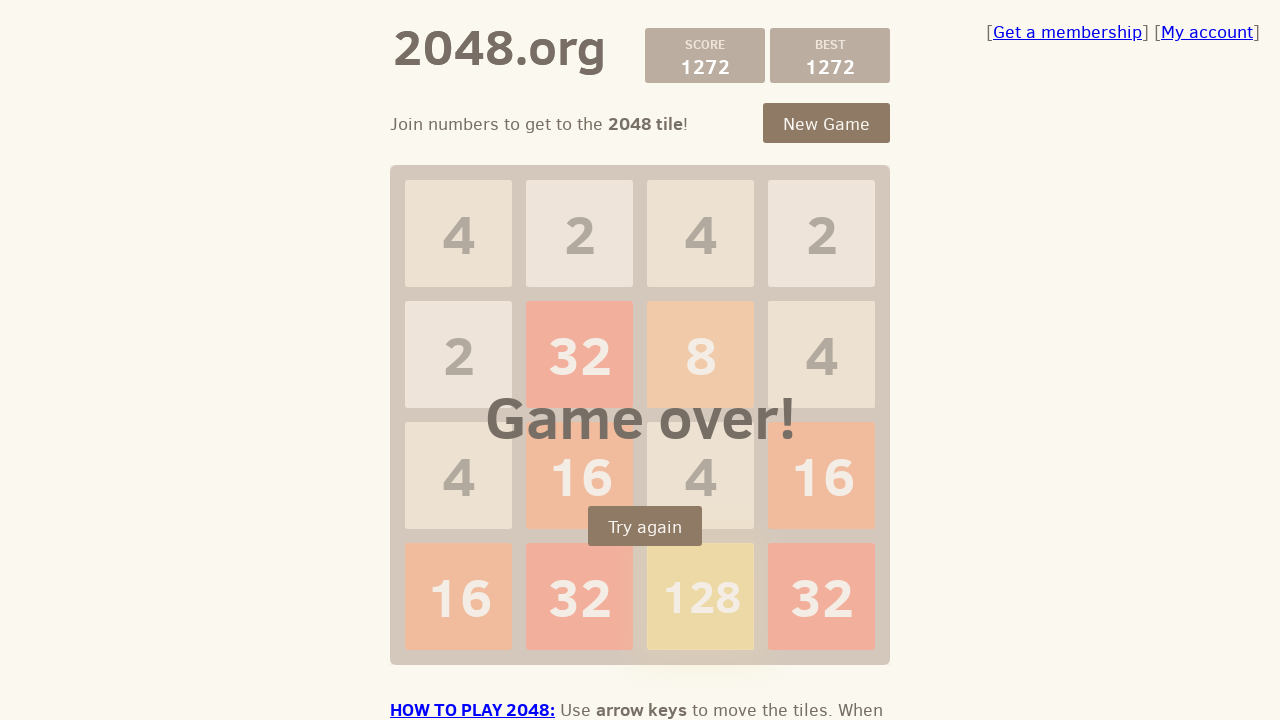

Pressed ArrowRight to move tiles right on body
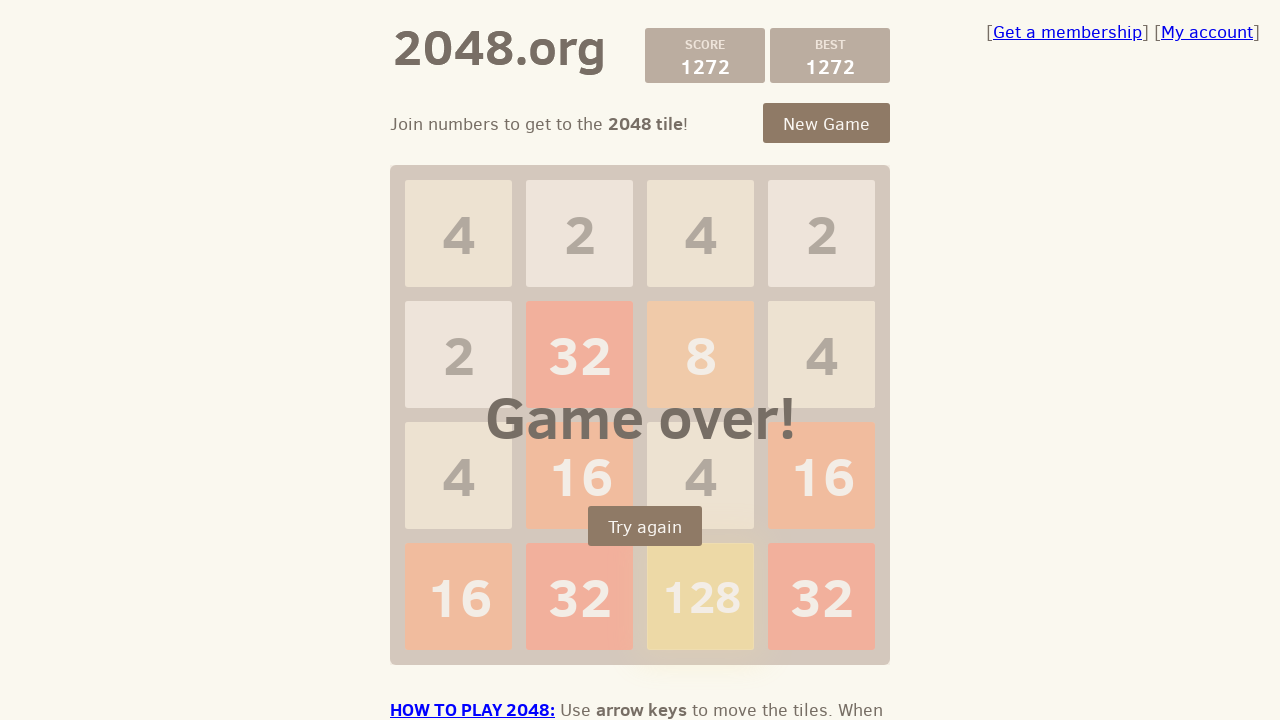

Pressed ArrowDown to move tiles down on body
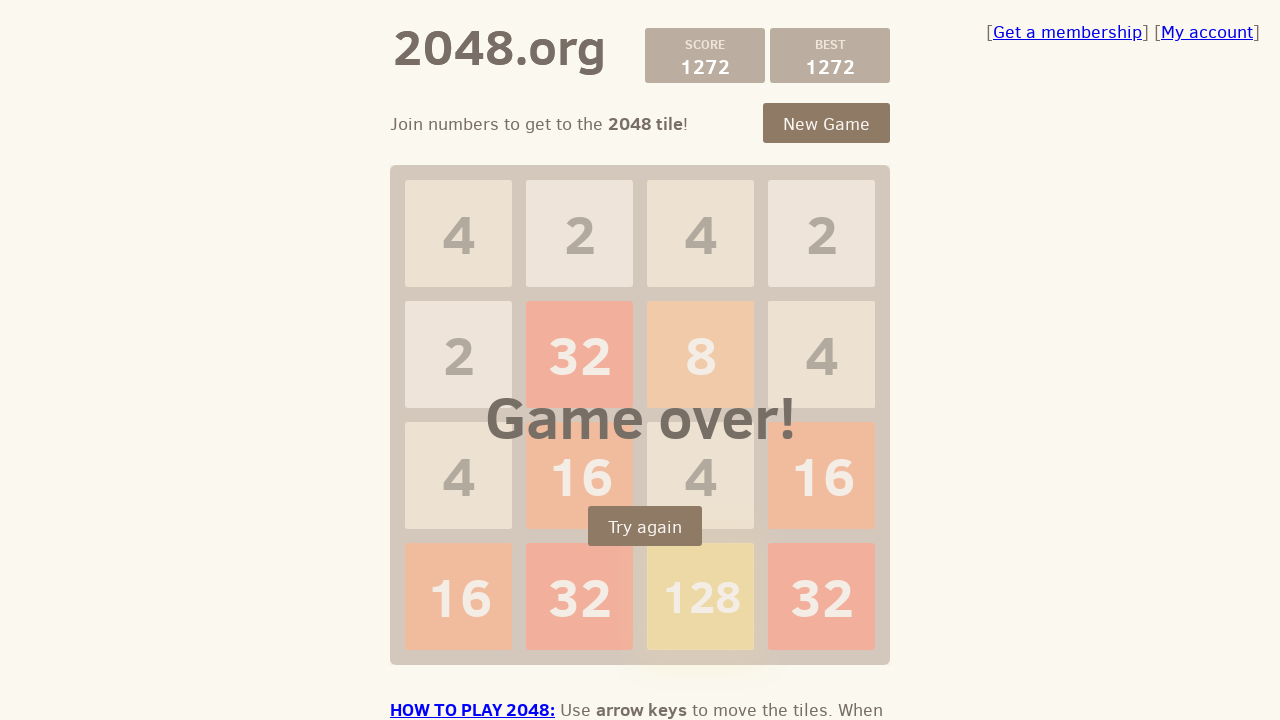

Pressed ArrowLeft to move tiles left on body
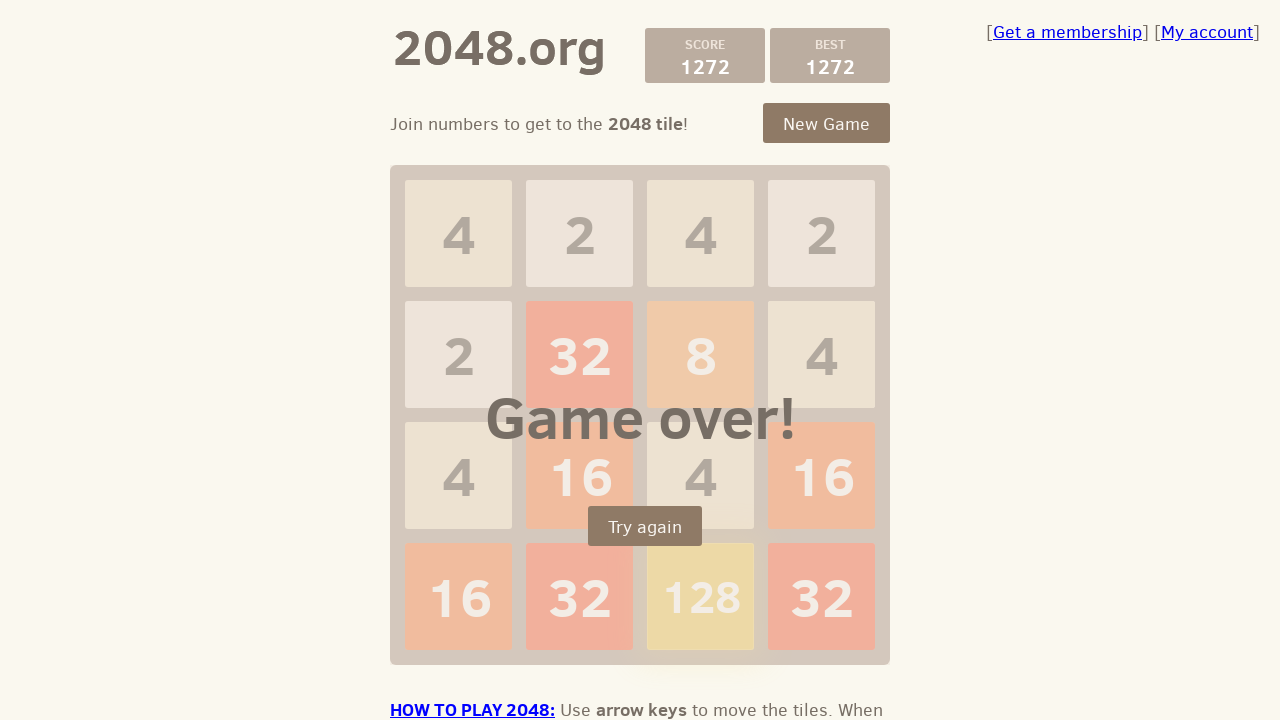

Pressed ArrowRight to move tiles right on body
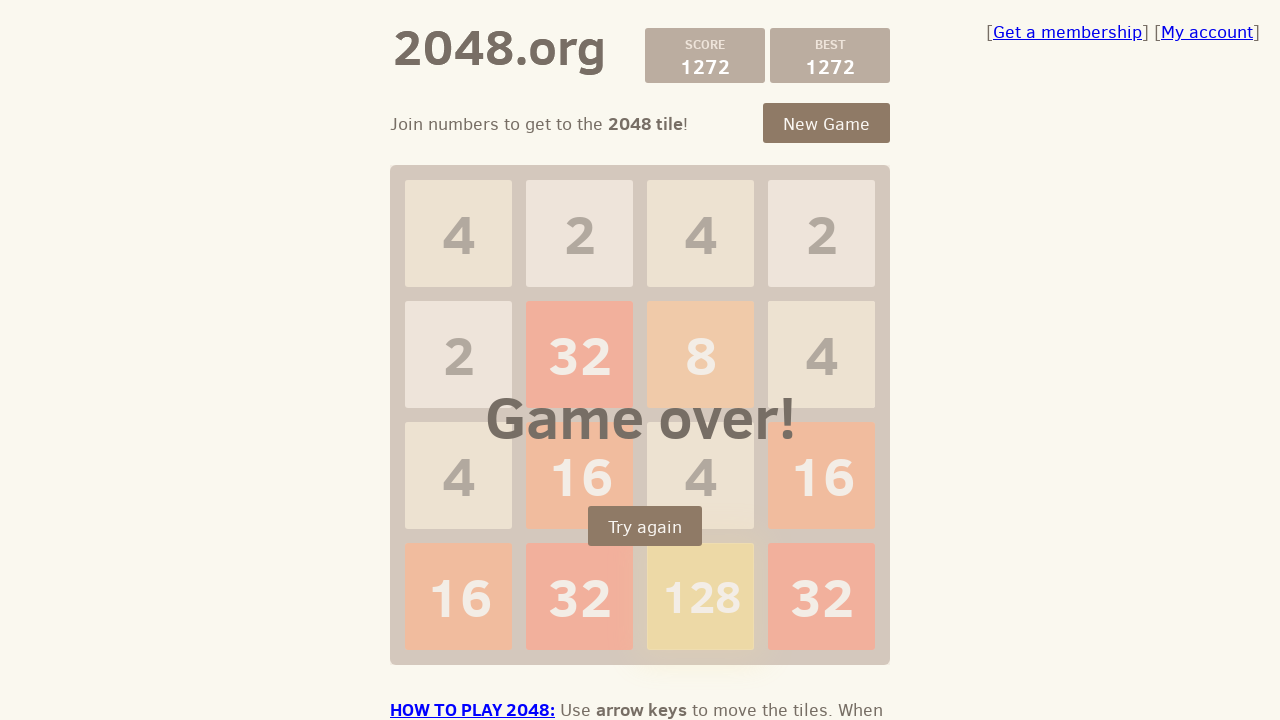

Pressed ArrowDown to move tiles down on body
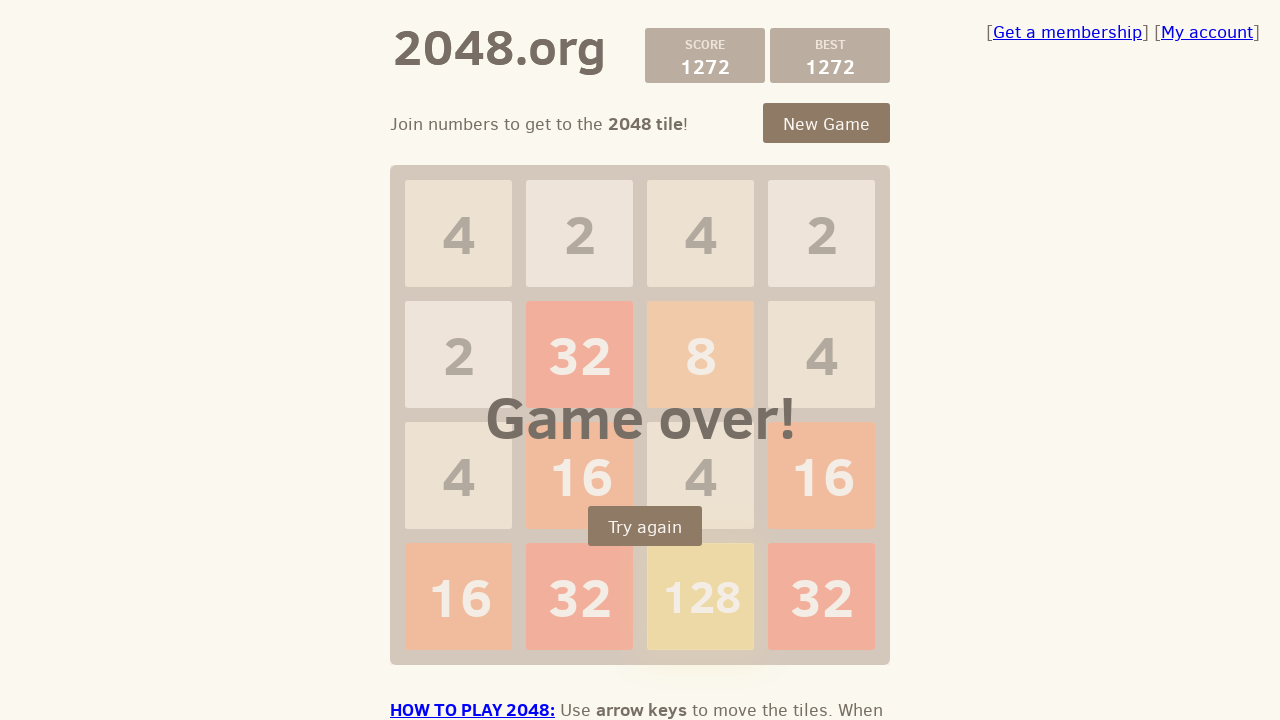

Pressed ArrowLeft to move tiles left on body
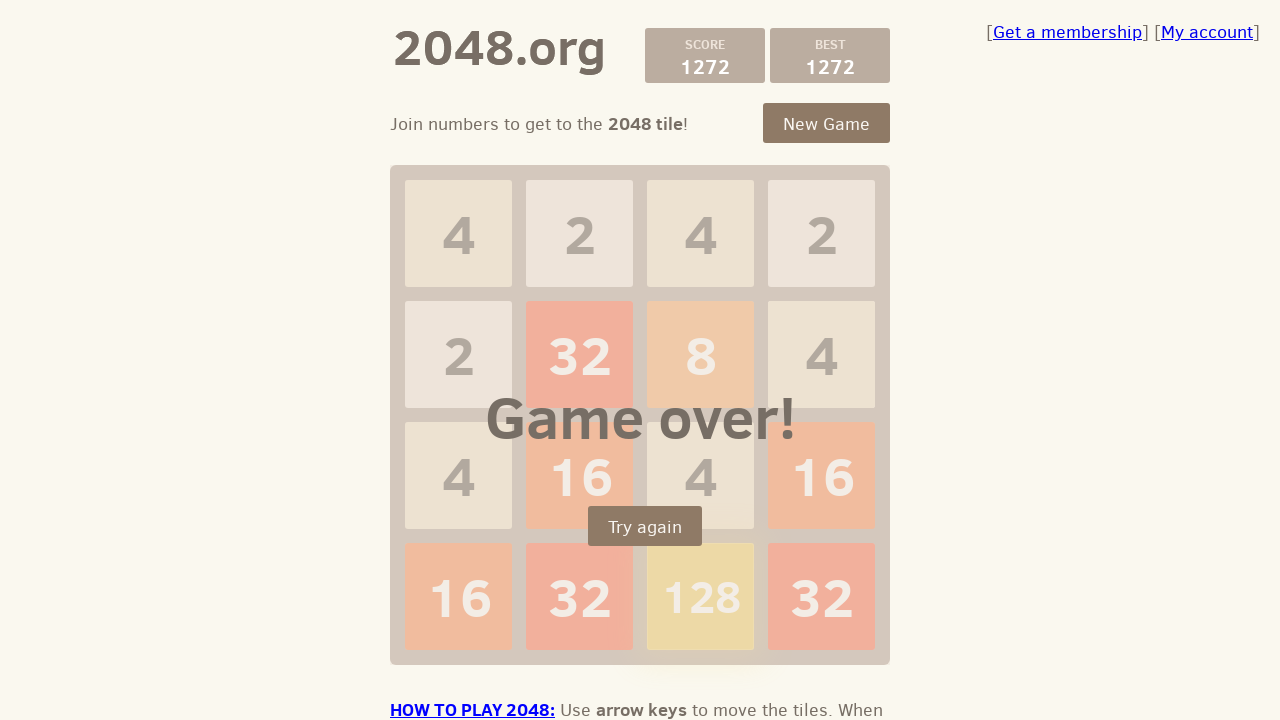

Pressed ArrowRight to move tiles right on body
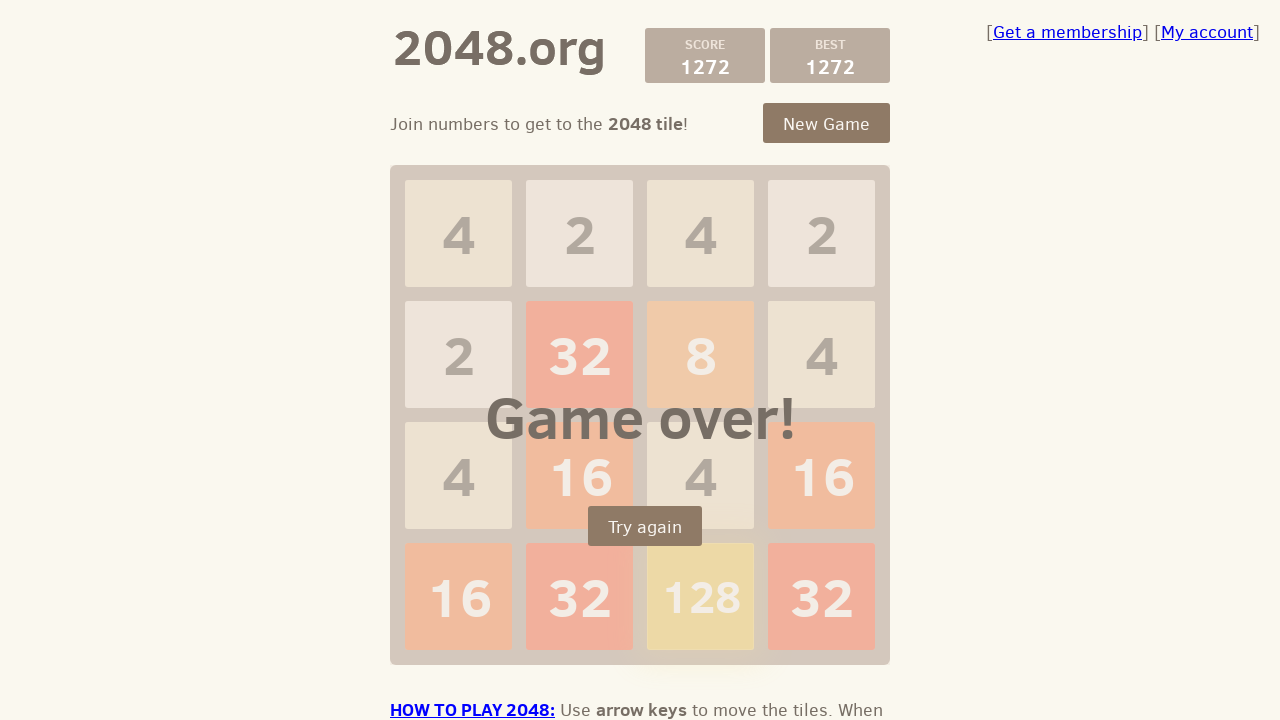

Pressed ArrowDown to move tiles down on body
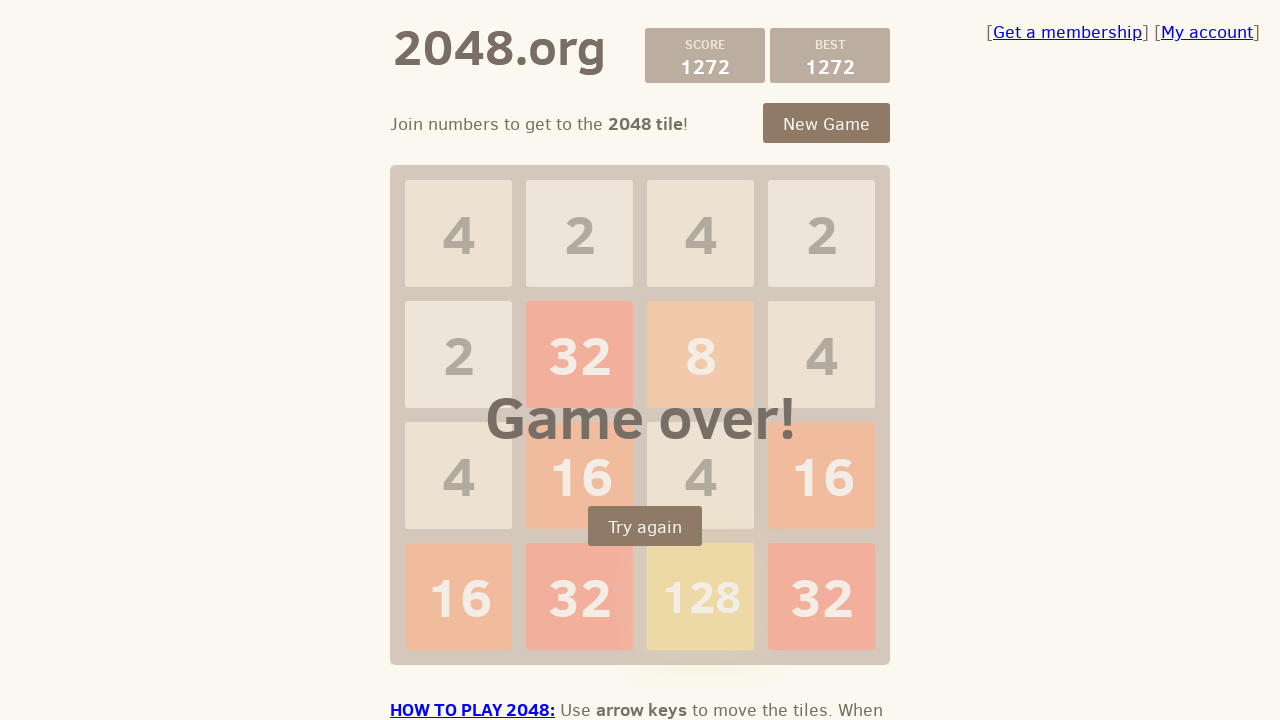

Pressed ArrowLeft to move tiles left on body
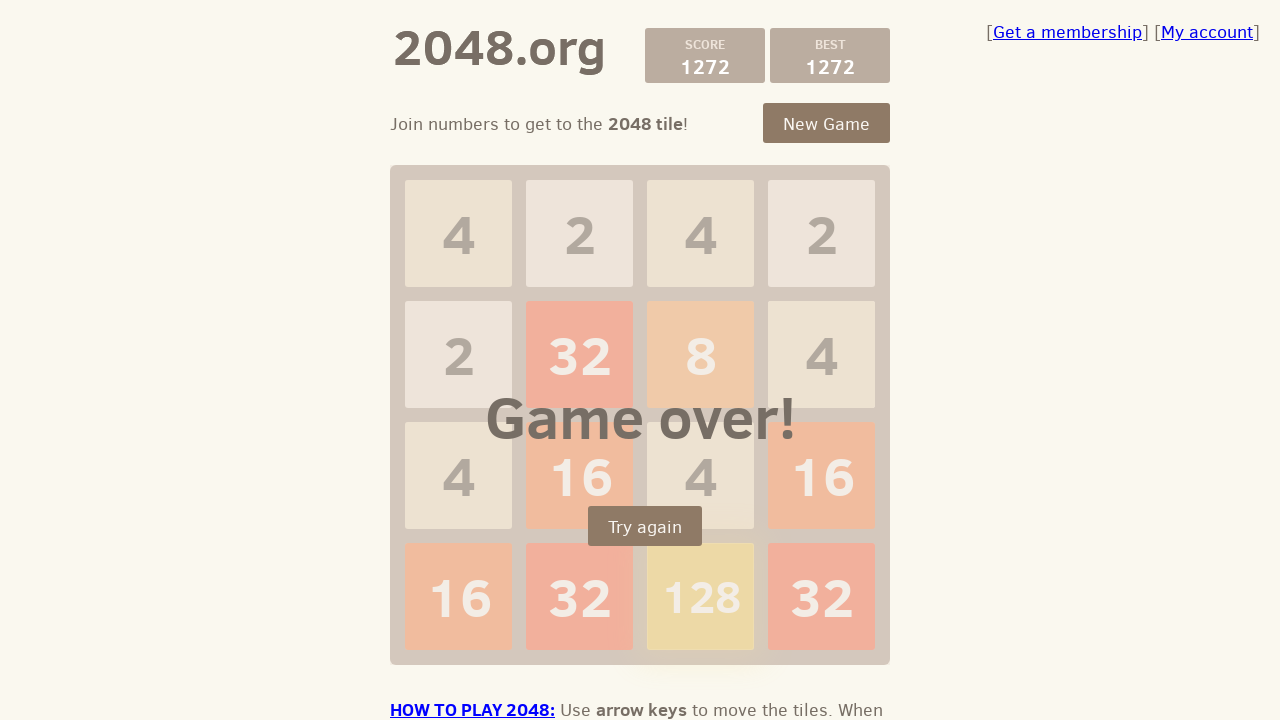

Pressed ArrowRight to move tiles right on body
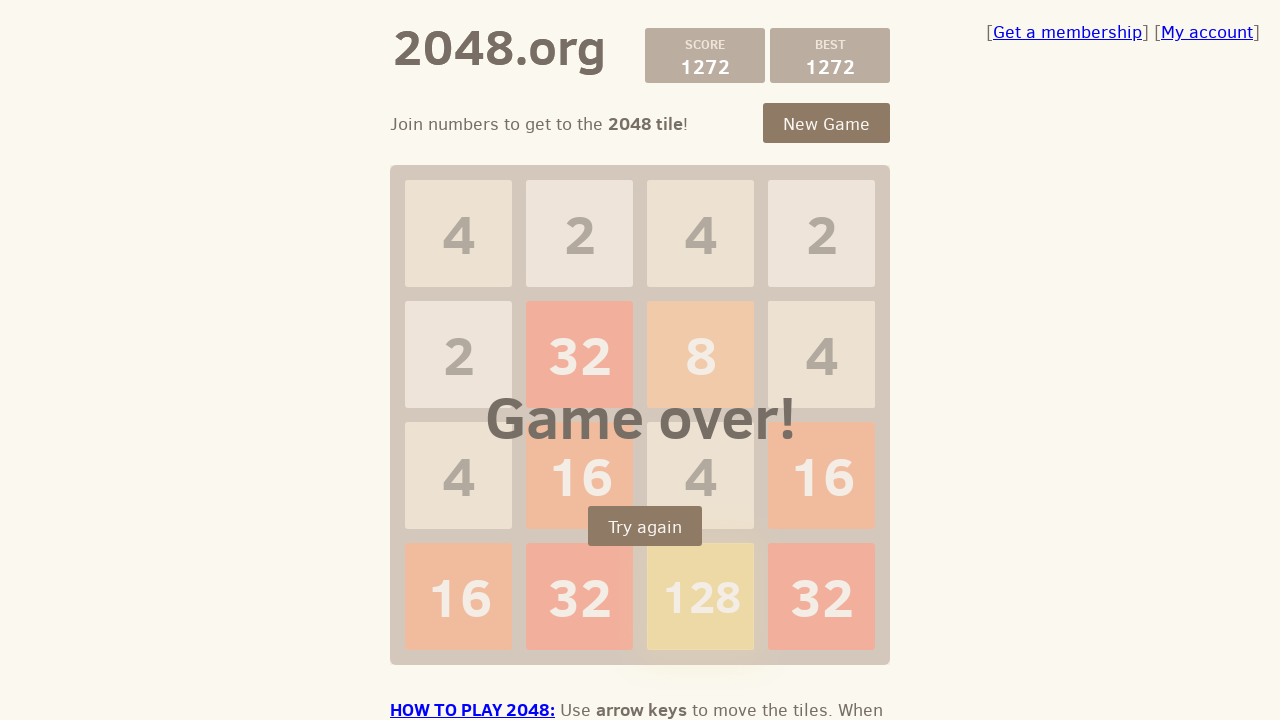

Pressed ArrowDown to move tiles down on body
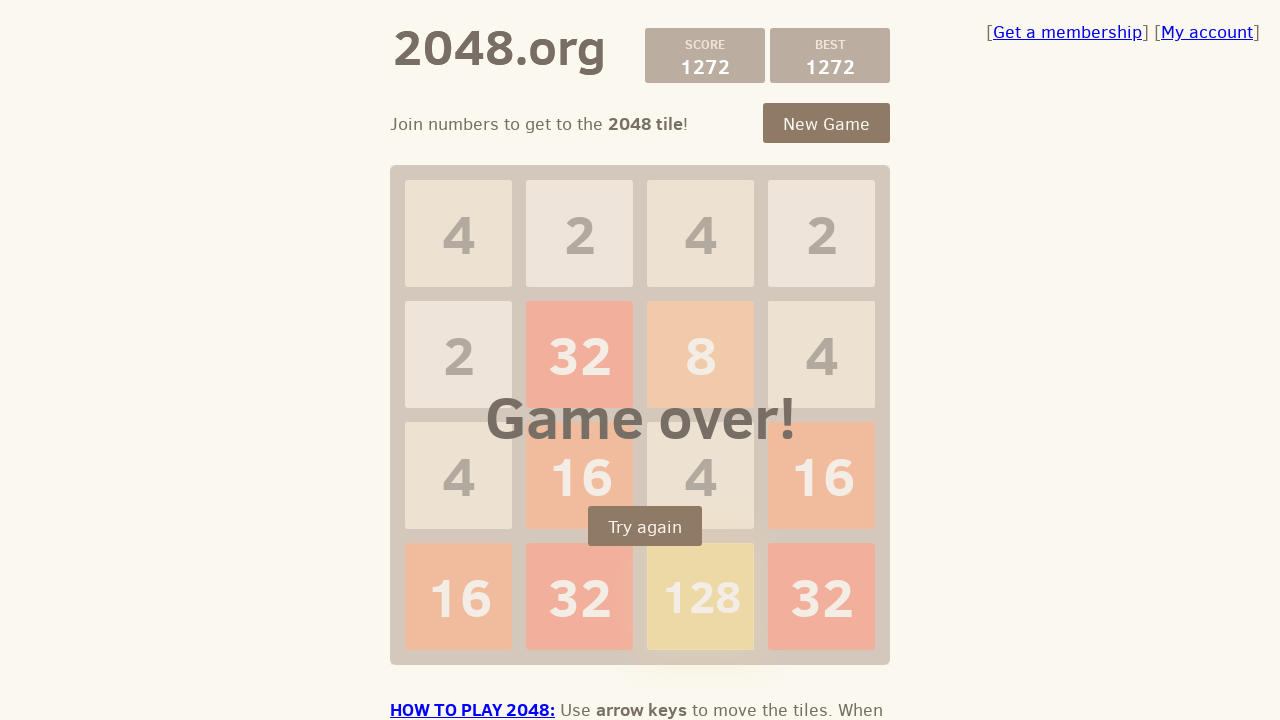

Pressed ArrowLeft to move tiles left on body
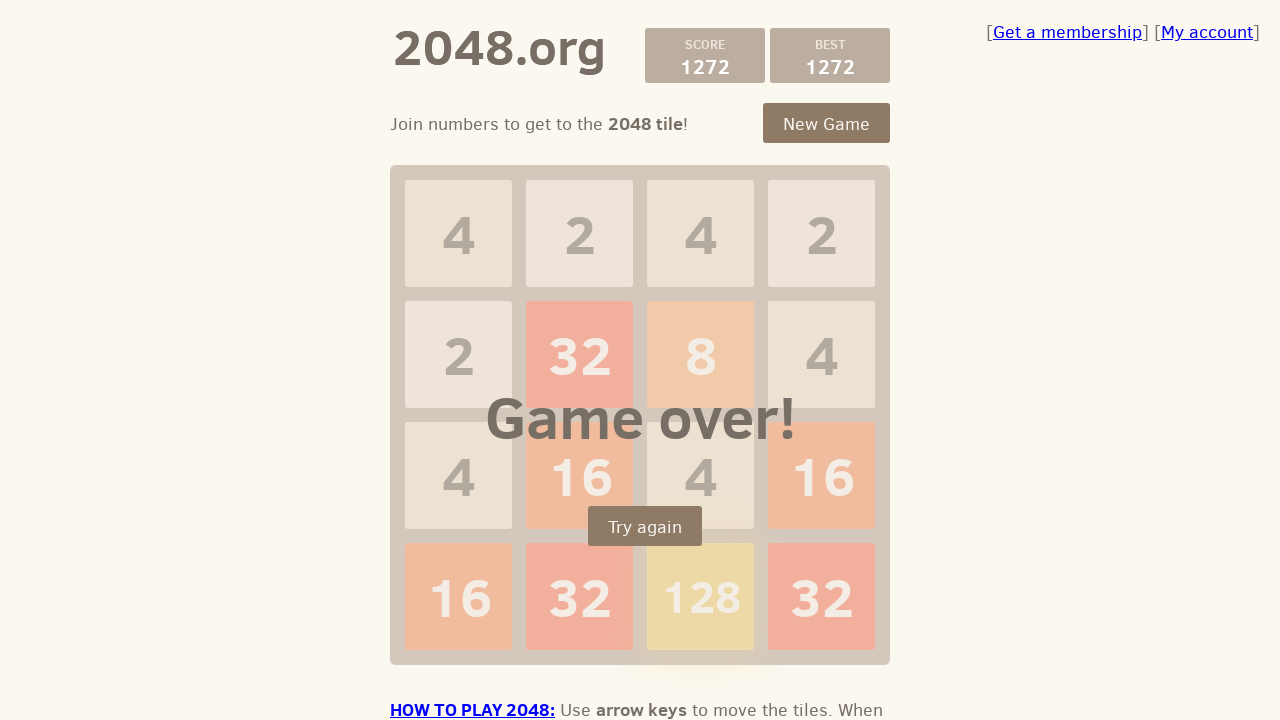

Pressed ArrowRight to move tiles right on body
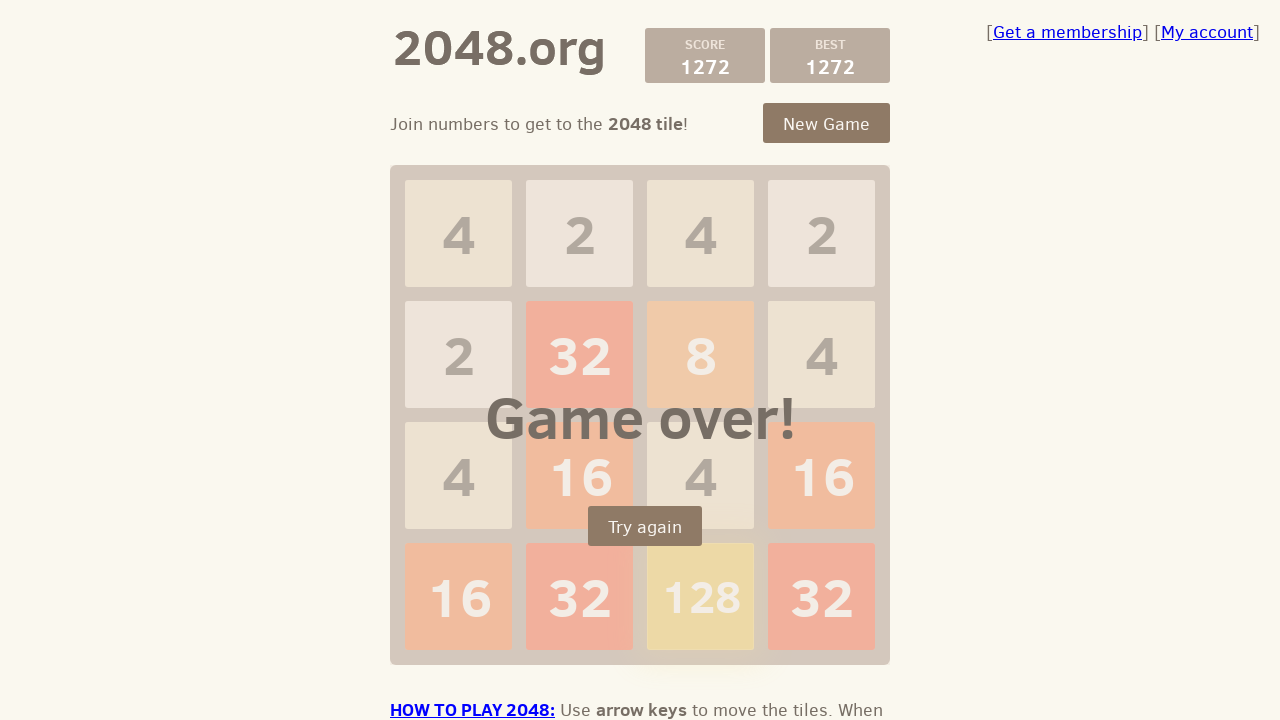

Pressed ArrowDown to move tiles down on body
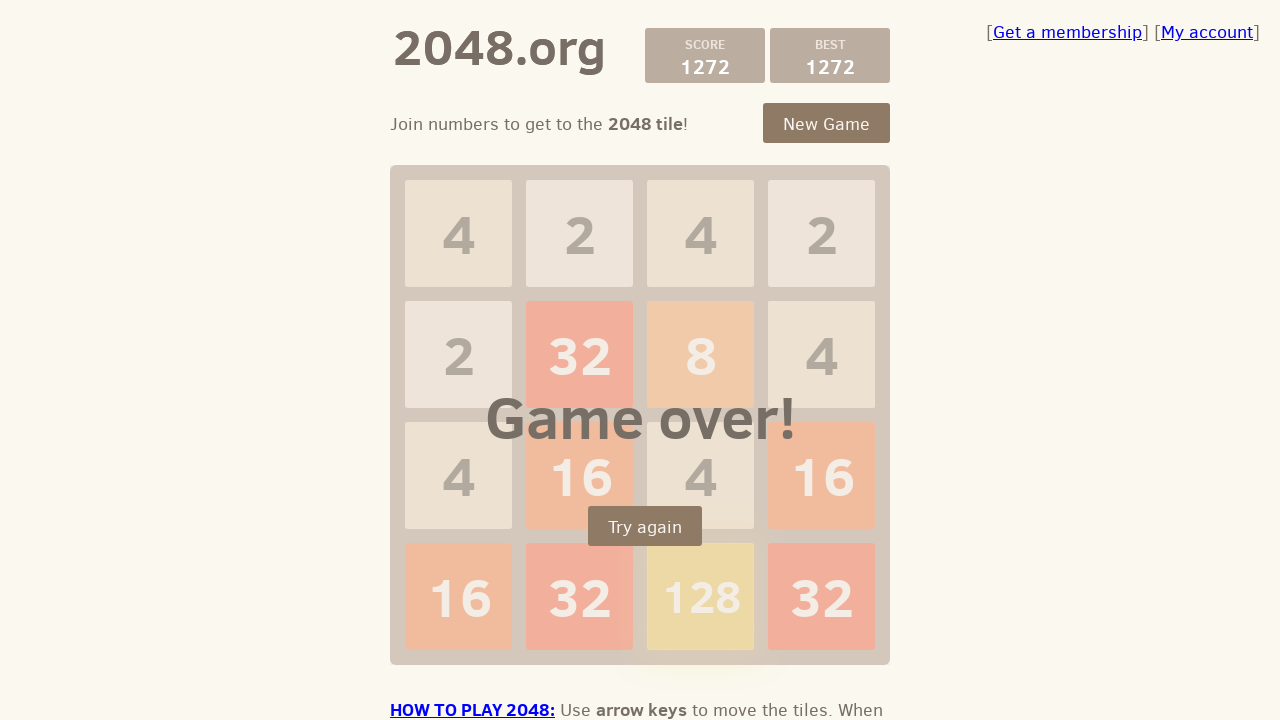

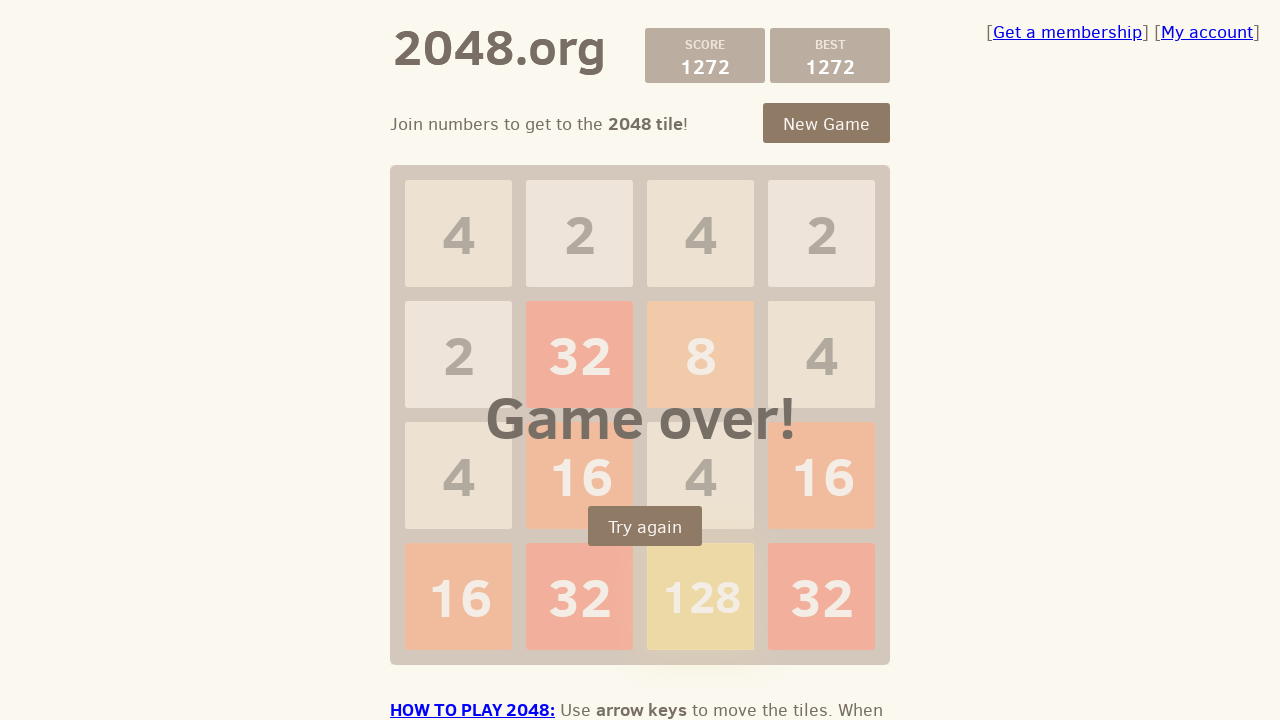